Tests dynamic element creation and deletion by clicking "Add Element" button 100 times, then deleting 90 elements and verifying the correct number remains

Starting URL: http://the-internet.herokuapp.com/add_remove_elements/

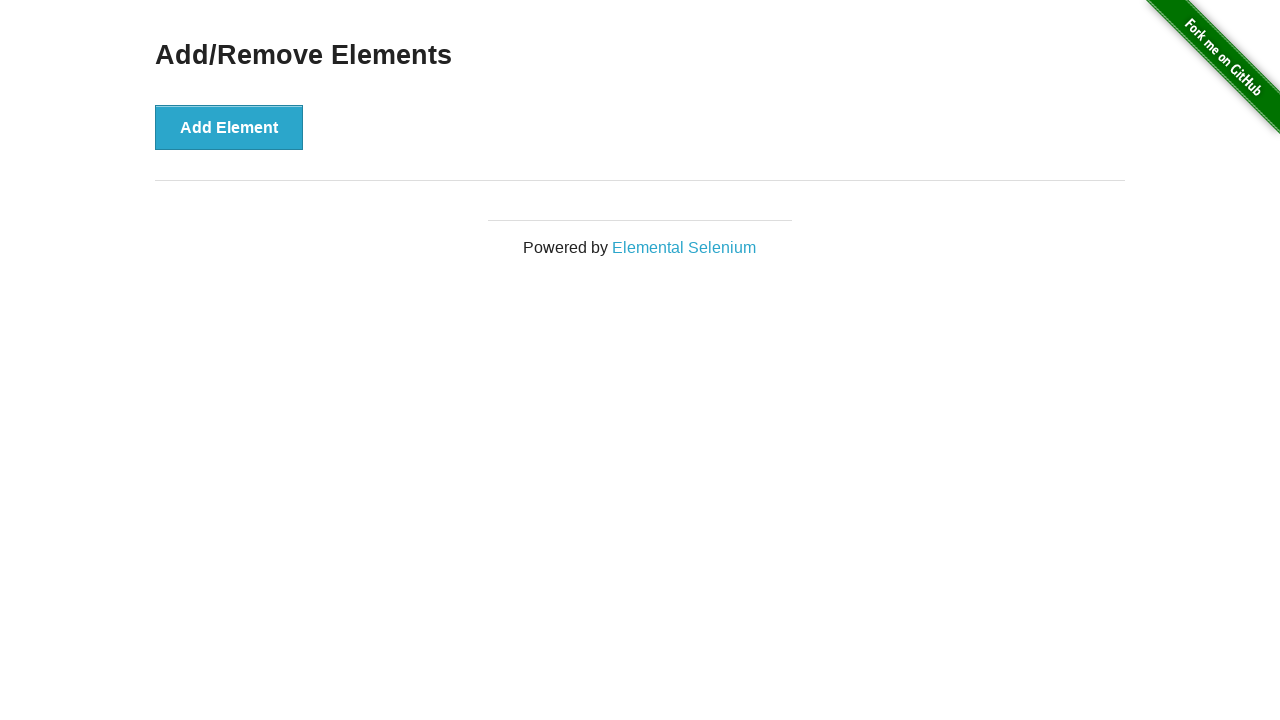

Navigated to add/remove elements page
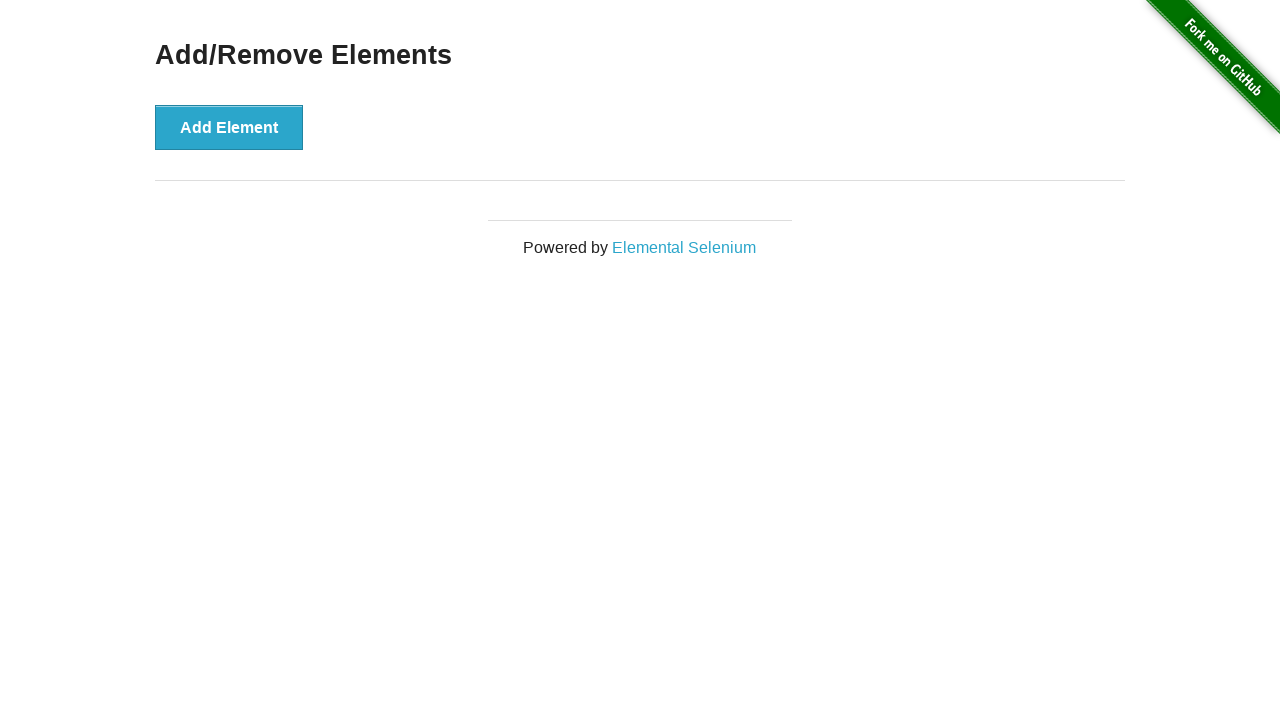

Clicked 'Add Element' button (iteration 1/100) at (229, 127) on text='Add Element'
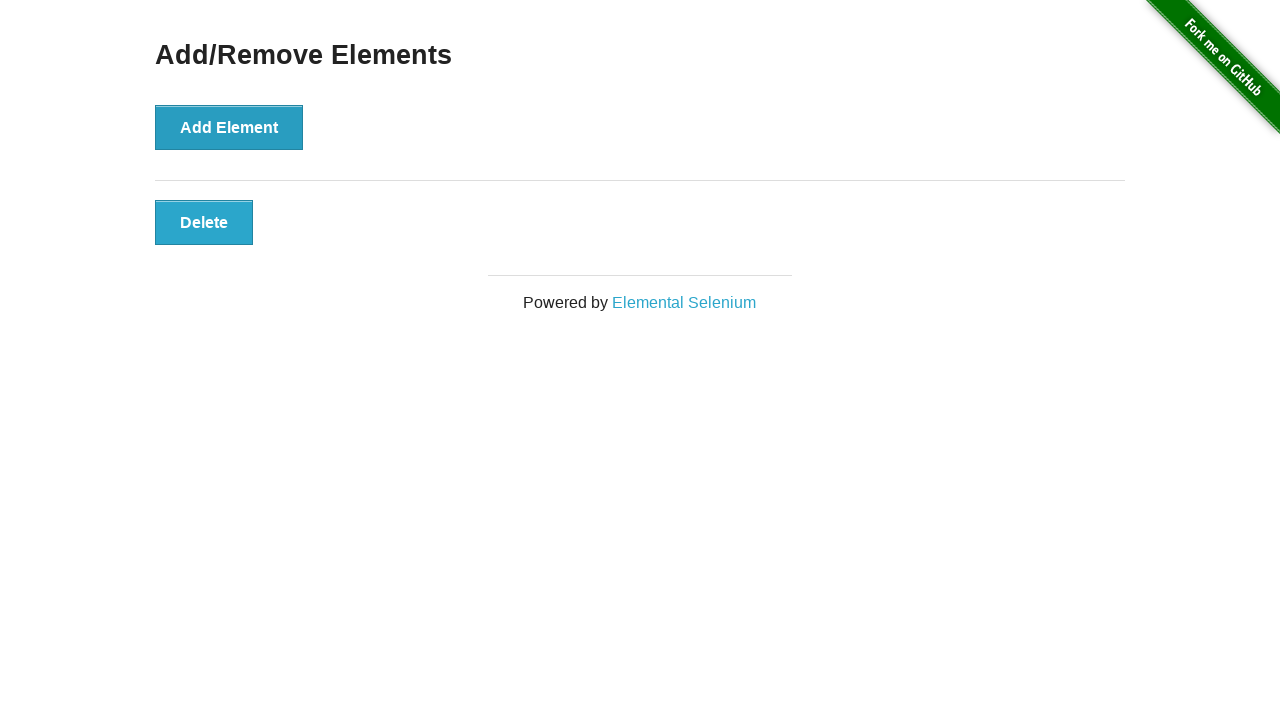

Clicked 'Add Element' button (iteration 2/100) at (229, 127) on text='Add Element'
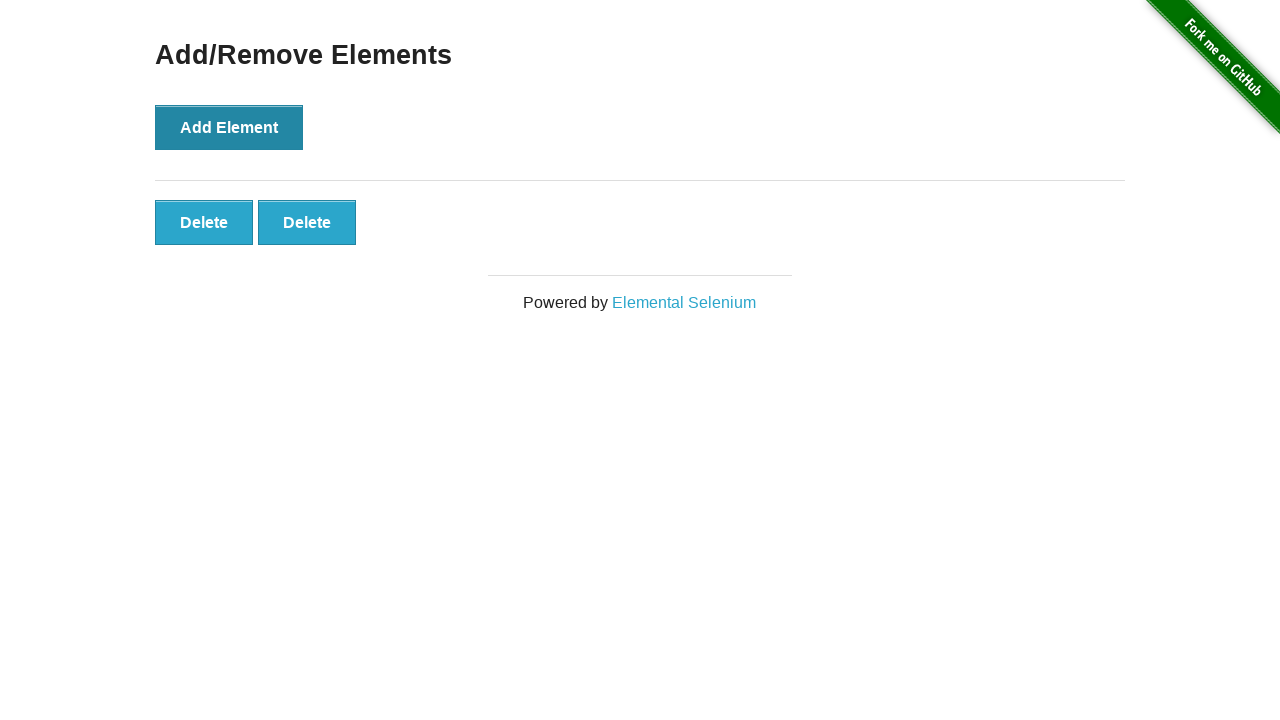

Clicked 'Add Element' button (iteration 3/100) at (229, 127) on text='Add Element'
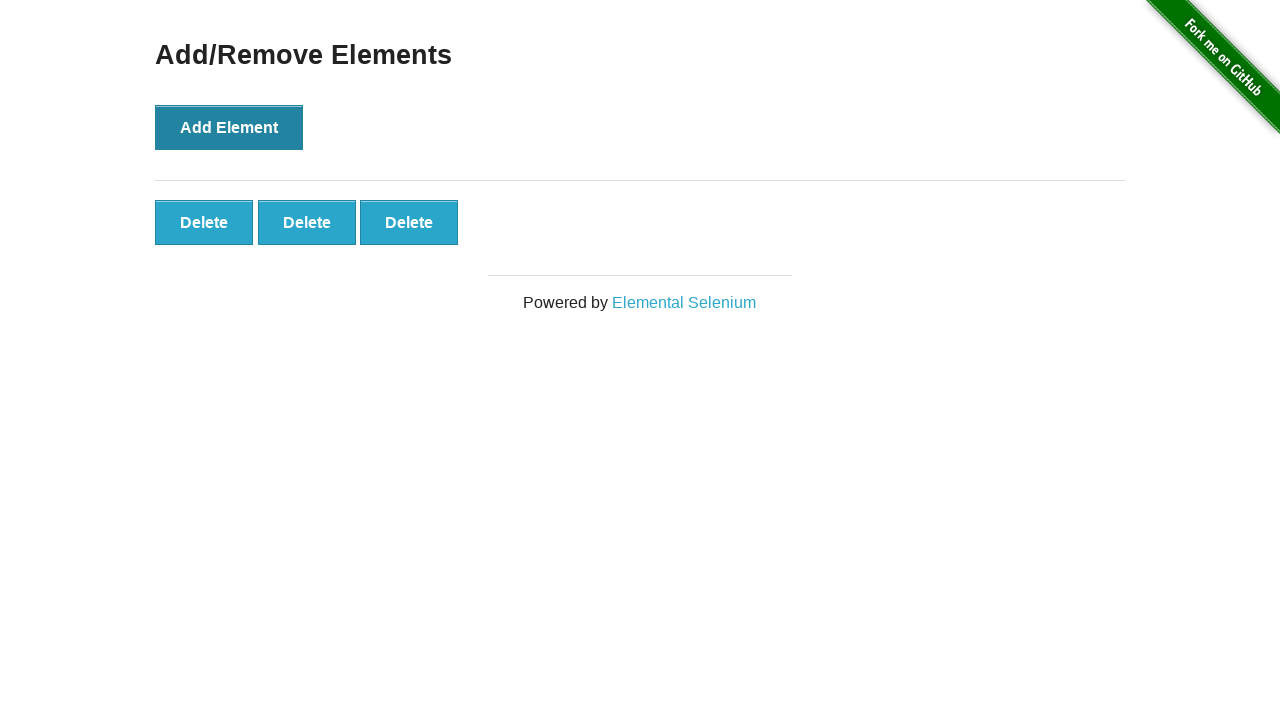

Clicked 'Add Element' button (iteration 4/100) at (229, 127) on text='Add Element'
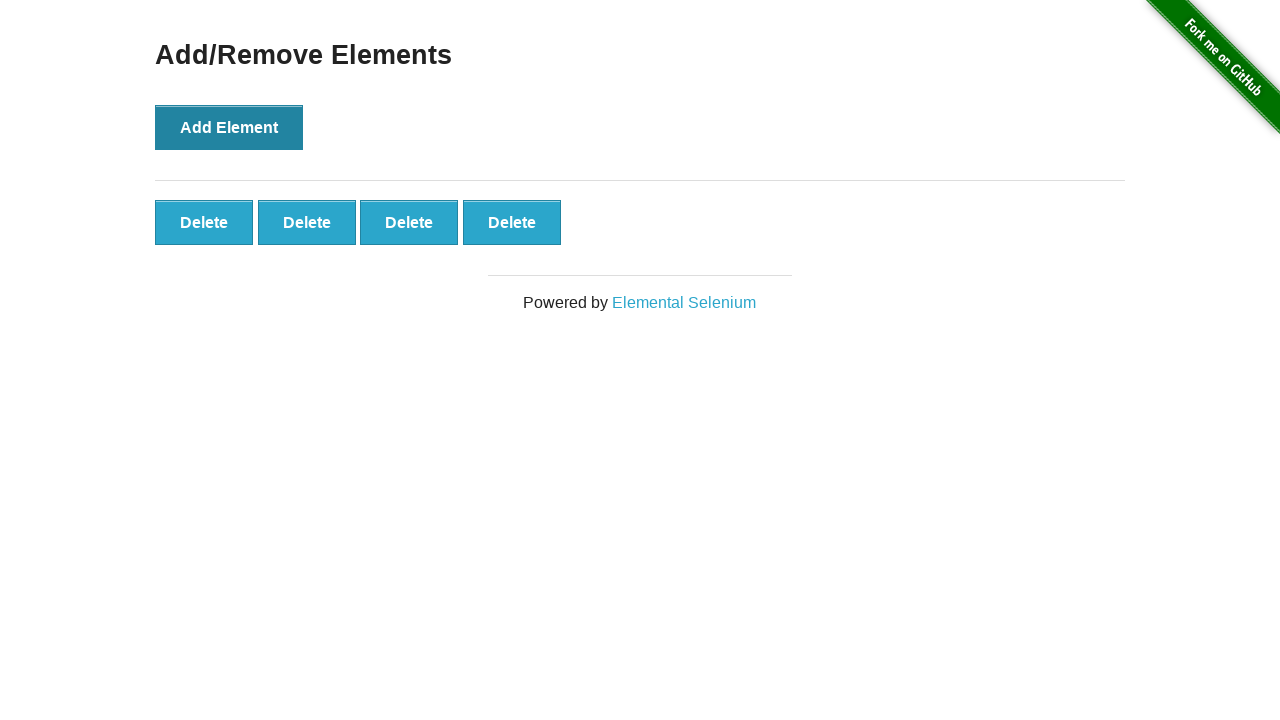

Clicked 'Add Element' button (iteration 5/100) at (229, 127) on text='Add Element'
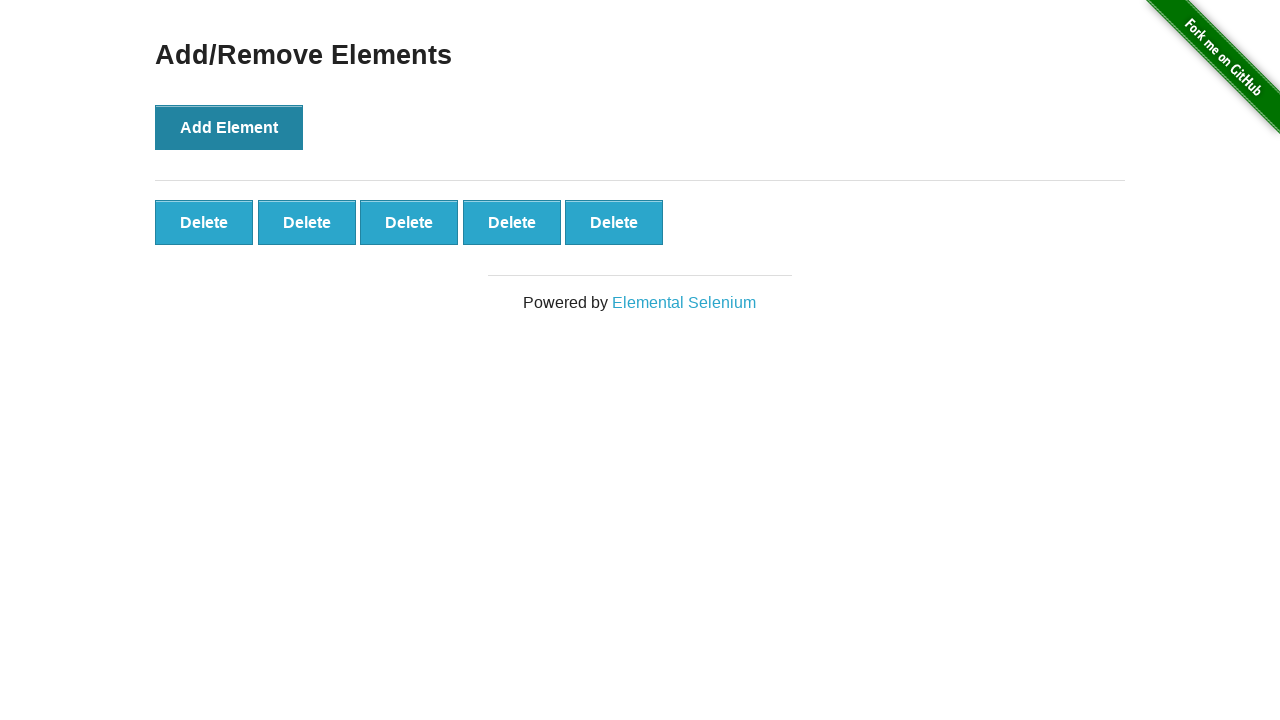

Clicked 'Add Element' button (iteration 6/100) at (229, 127) on text='Add Element'
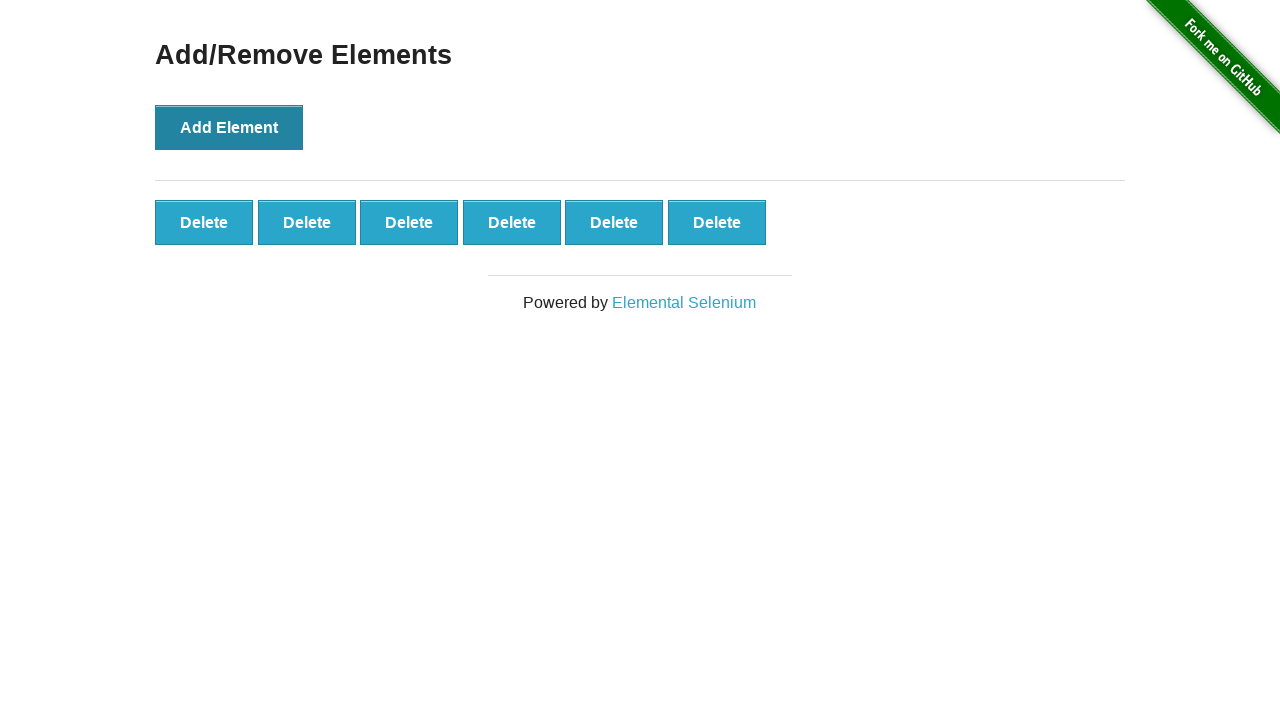

Clicked 'Add Element' button (iteration 7/100) at (229, 127) on text='Add Element'
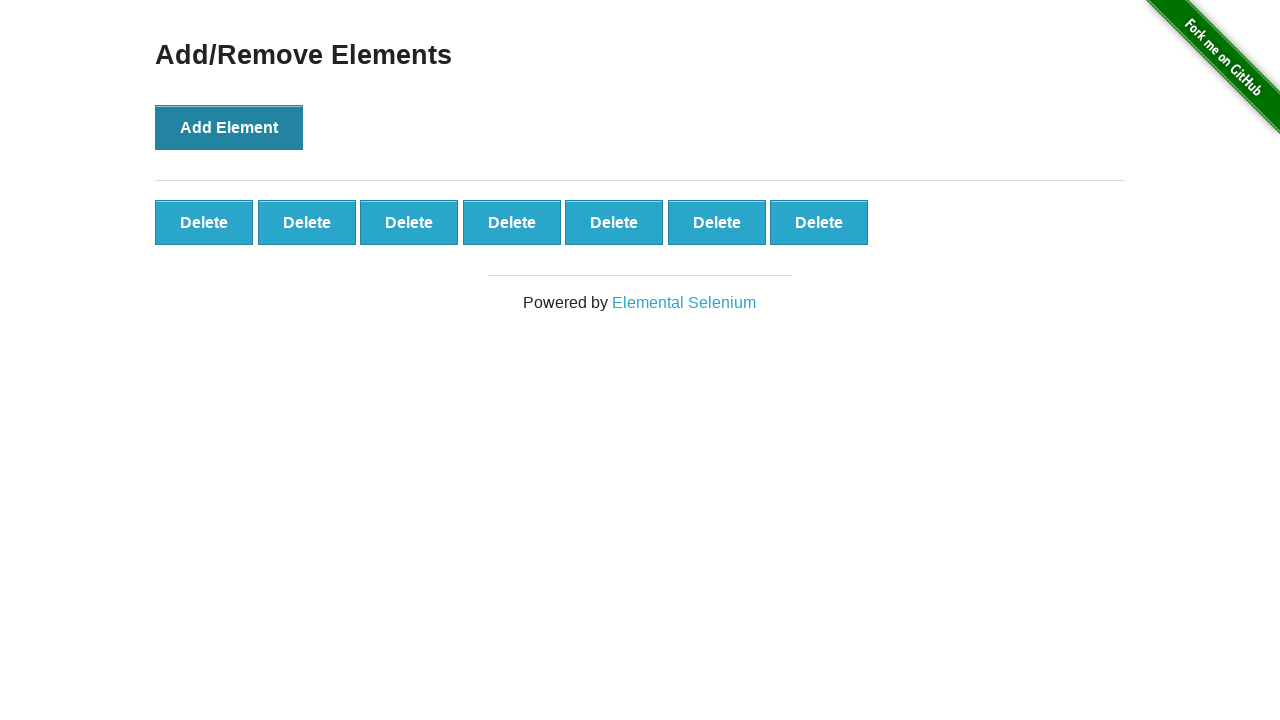

Clicked 'Add Element' button (iteration 8/100) at (229, 127) on text='Add Element'
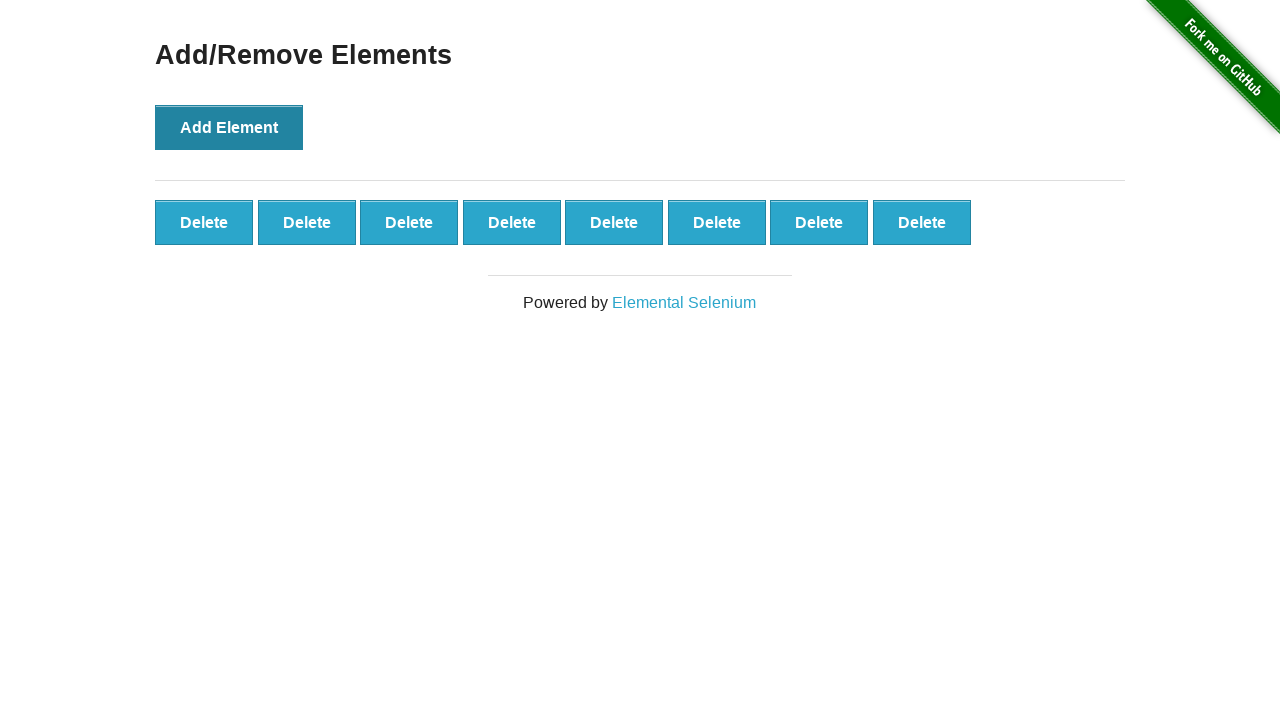

Clicked 'Add Element' button (iteration 9/100) at (229, 127) on text='Add Element'
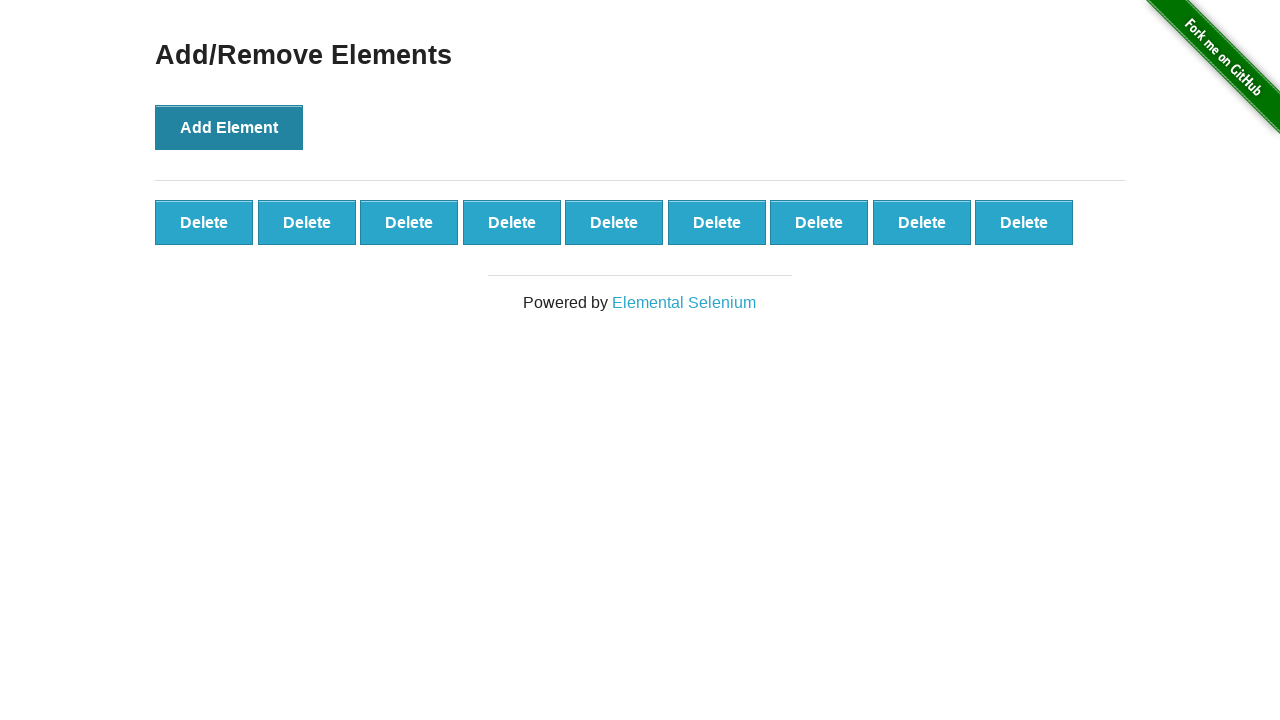

Clicked 'Add Element' button (iteration 10/100) at (229, 127) on text='Add Element'
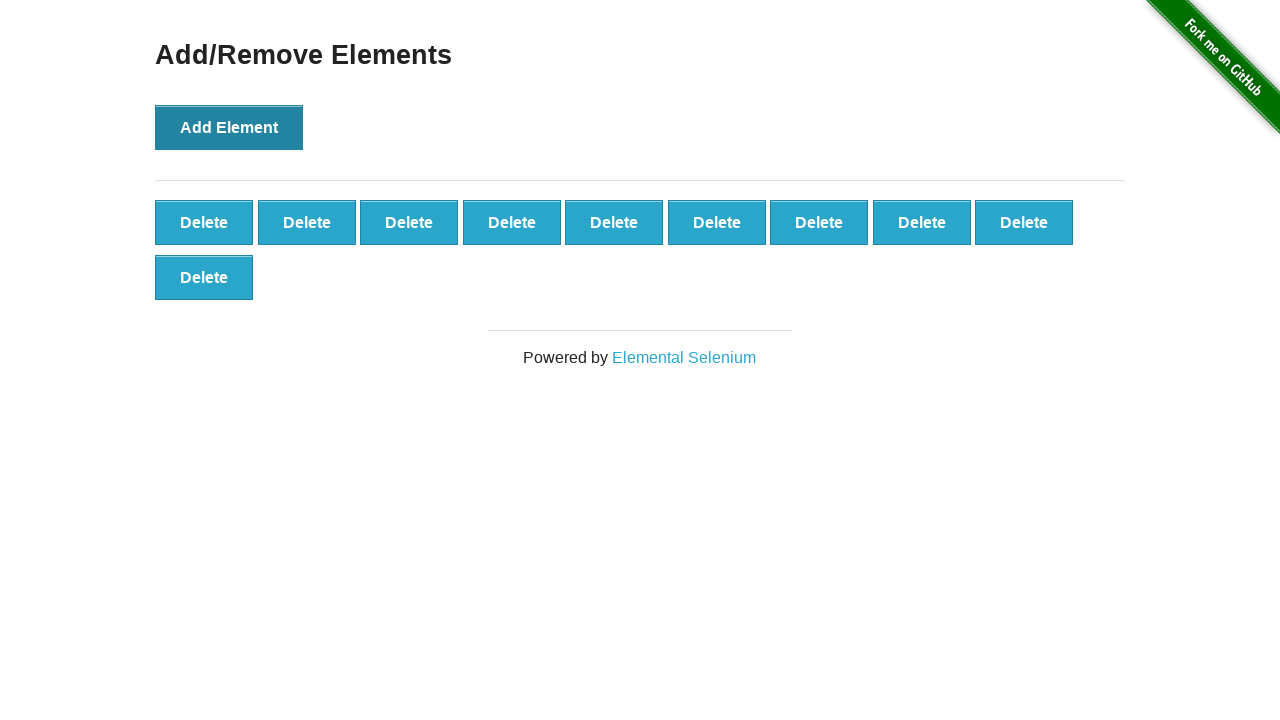

Clicked 'Add Element' button (iteration 11/100) at (229, 127) on text='Add Element'
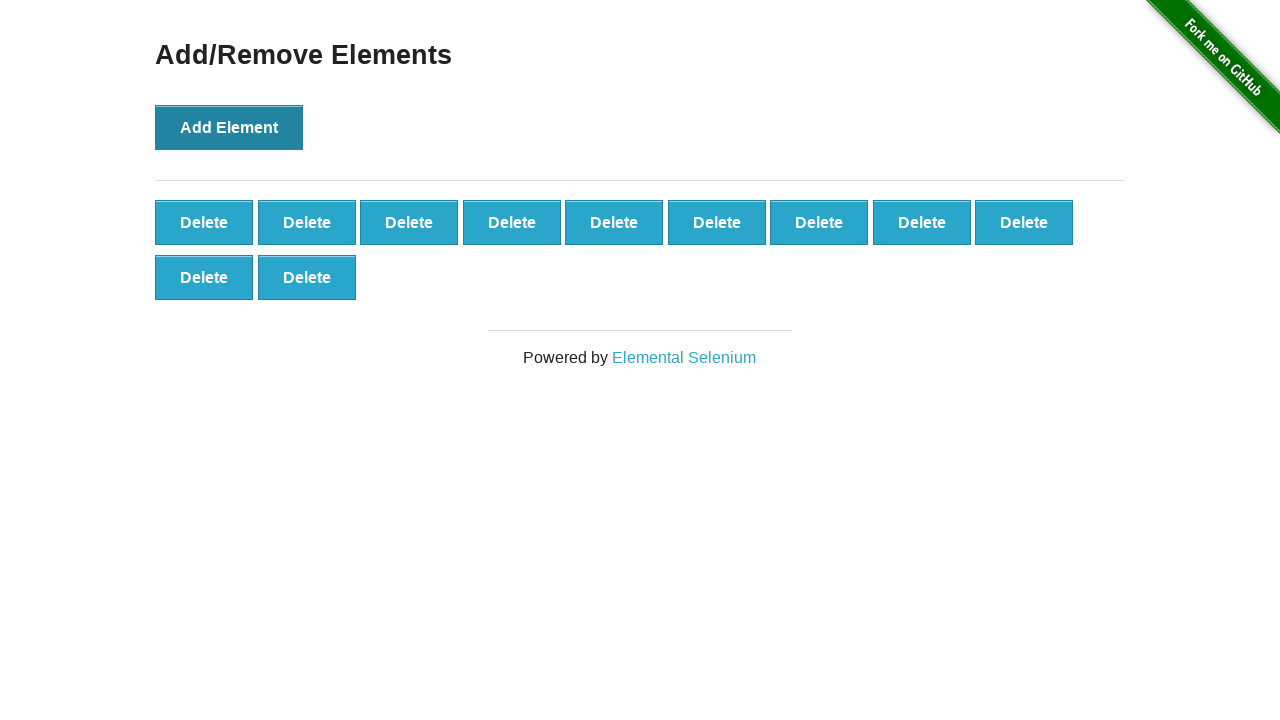

Clicked 'Add Element' button (iteration 12/100) at (229, 127) on text='Add Element'
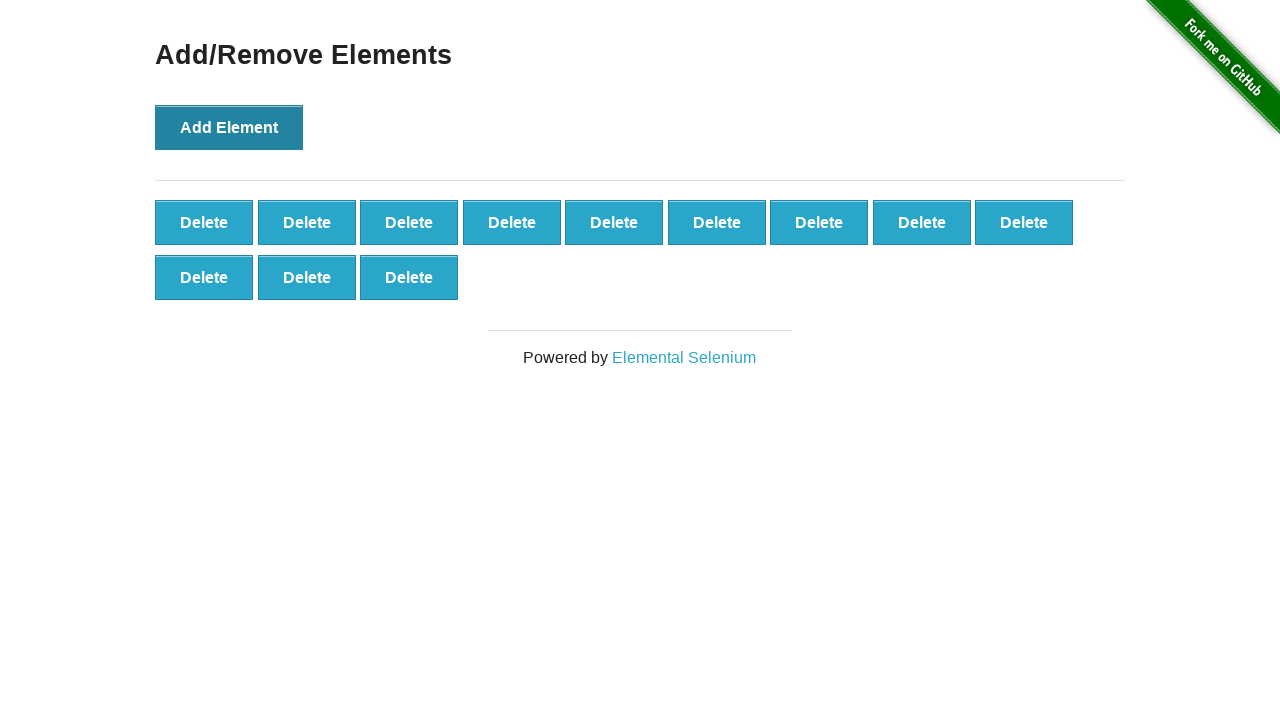

Clicked 'Add Element' button (iteration 13/100) at (229, 127) on text='Add Element'
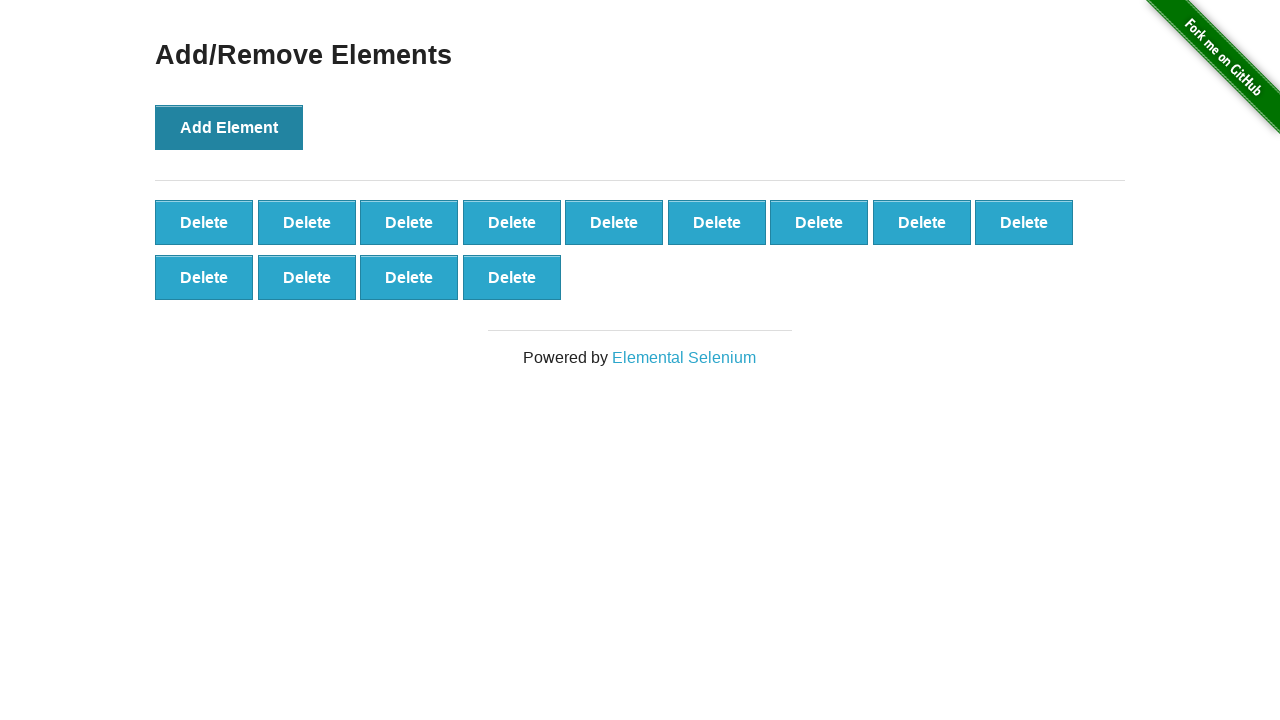

Clicked 'Add Element' button (iteration 14/100) at (229, 127) on text='Add Element'
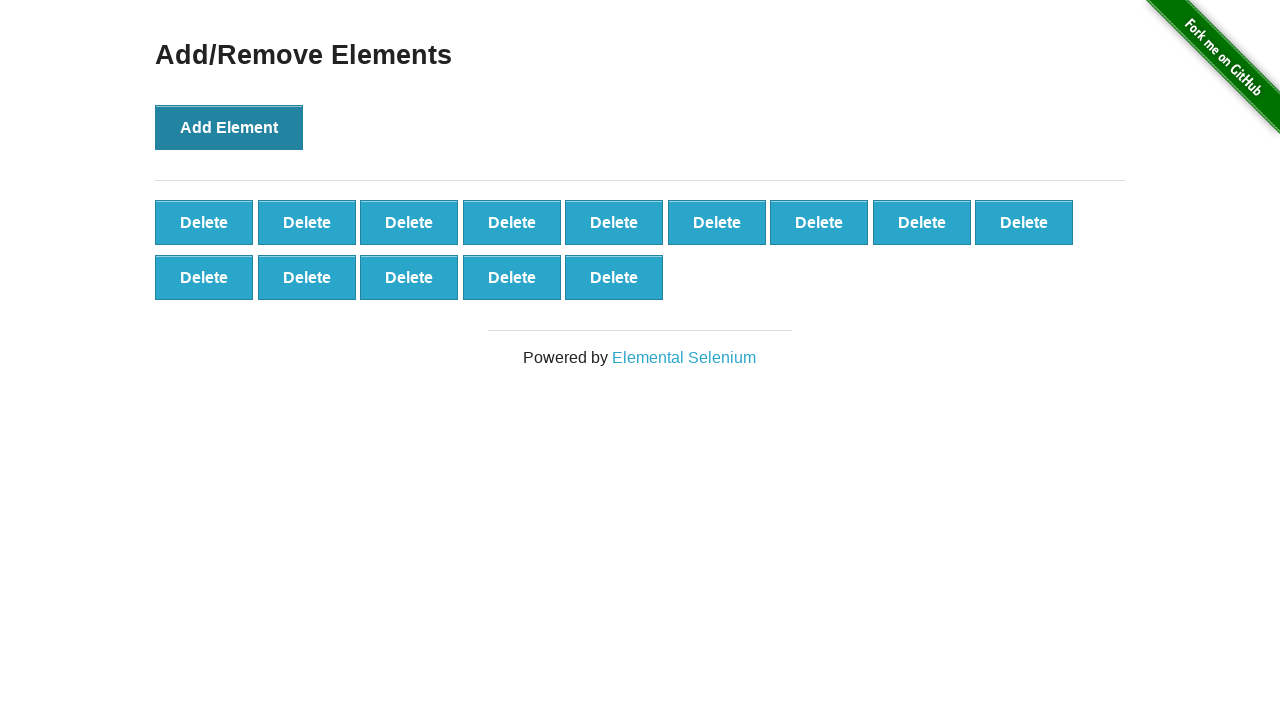

Clicked 'Add Element' button (iteration 15/100) at (229, 127) on text='Add Element'
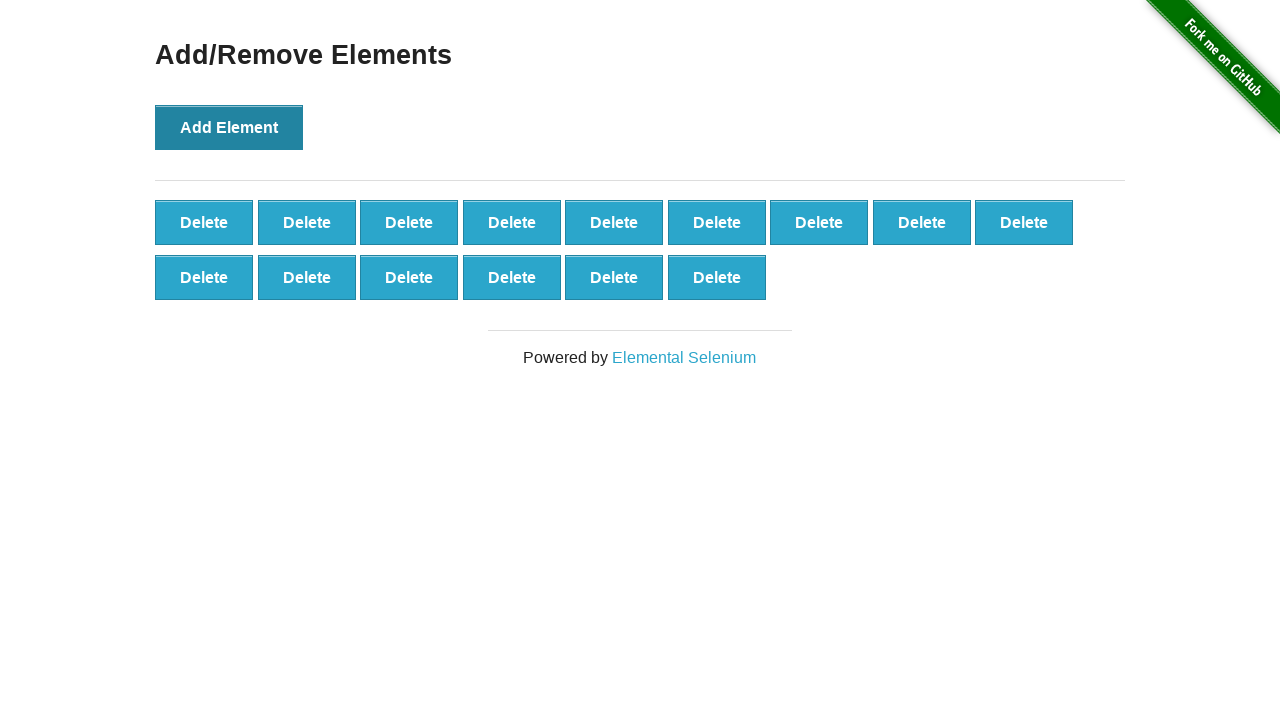

Clicked 'Add Element' button (iteration 16/100) at (229, 127) on text='Add Element'
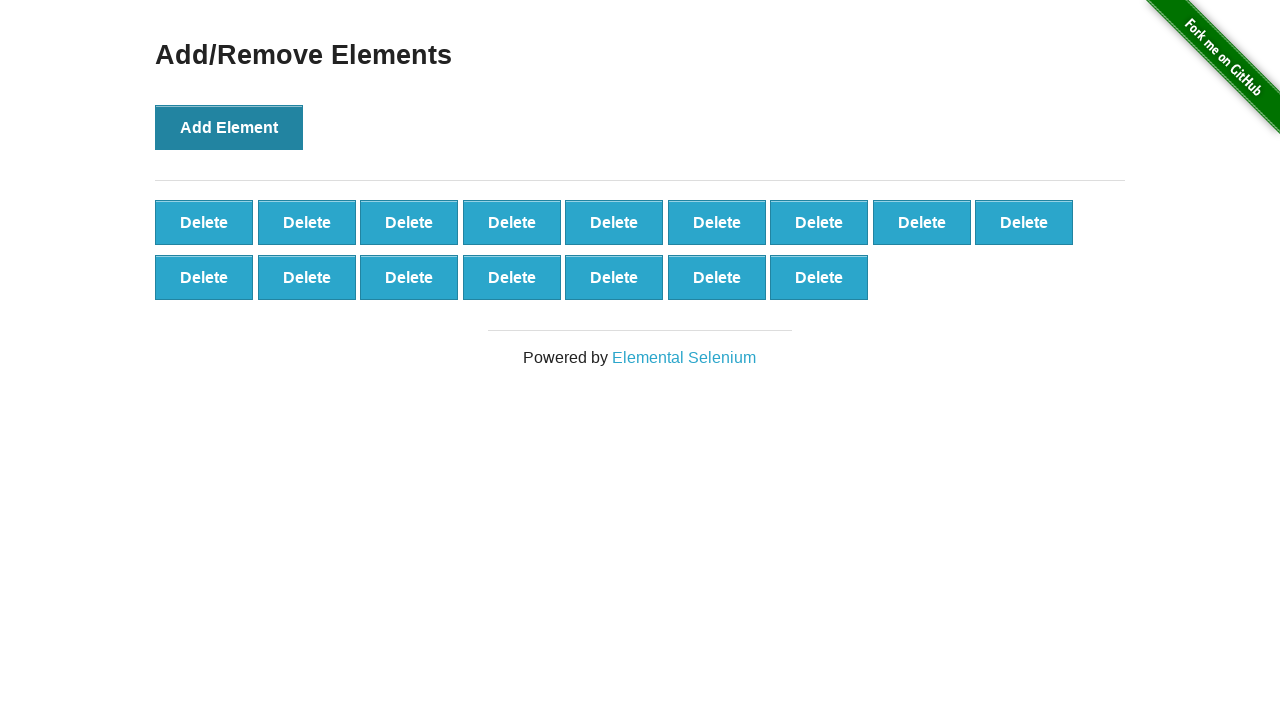

Clicked 'Add Element' button (iteration 17/100) at (229, 127) on text='Add Element'
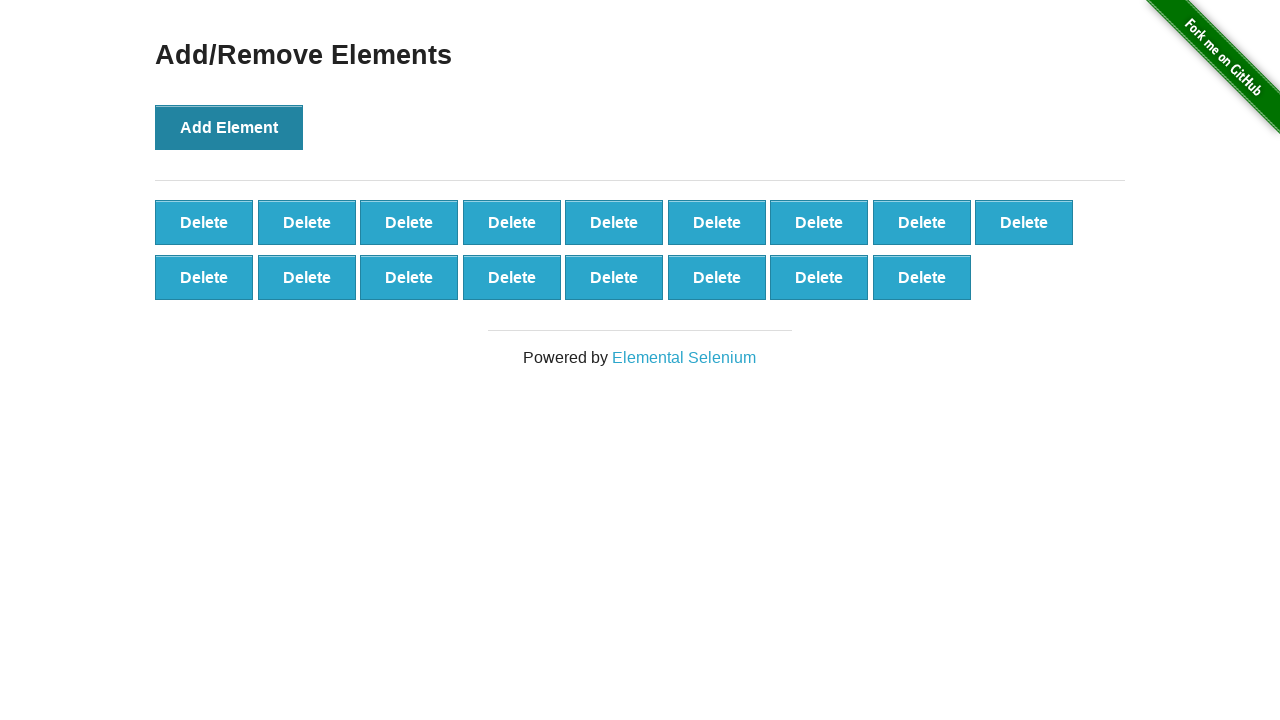

Clicked 'Add Element' button (iteration 18/100) at (229, 127) on text='Add Element'
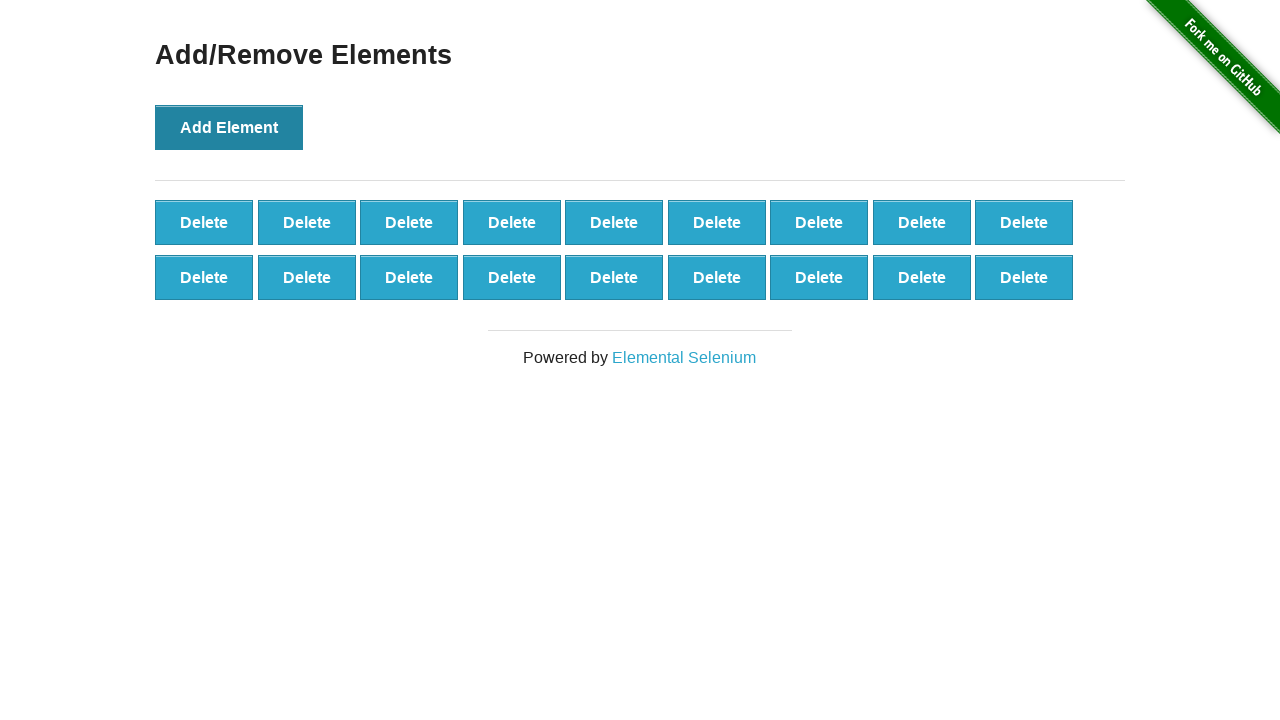

Clicked 'Add Element' button (iteration 19/100) at (229, 127) on text='Add Element'
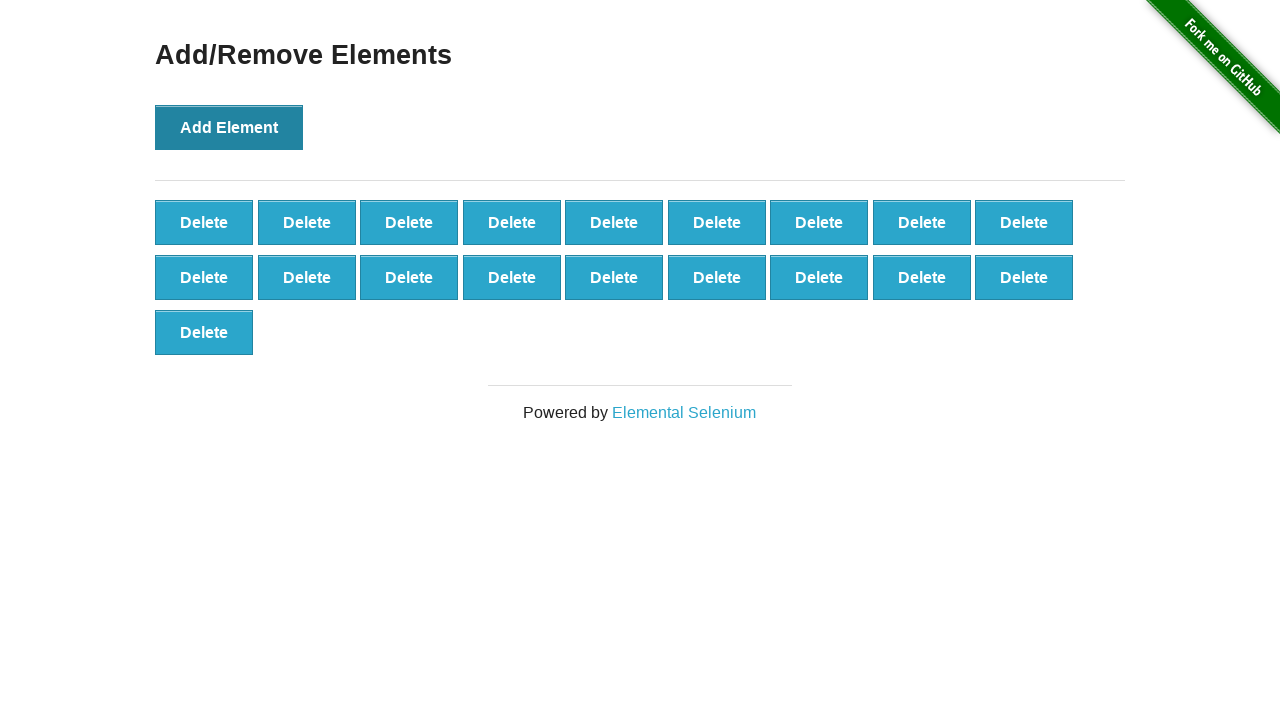

Clicked 'Add Element' button (iteration 20/100) at (229, 127) on text='Add Element'
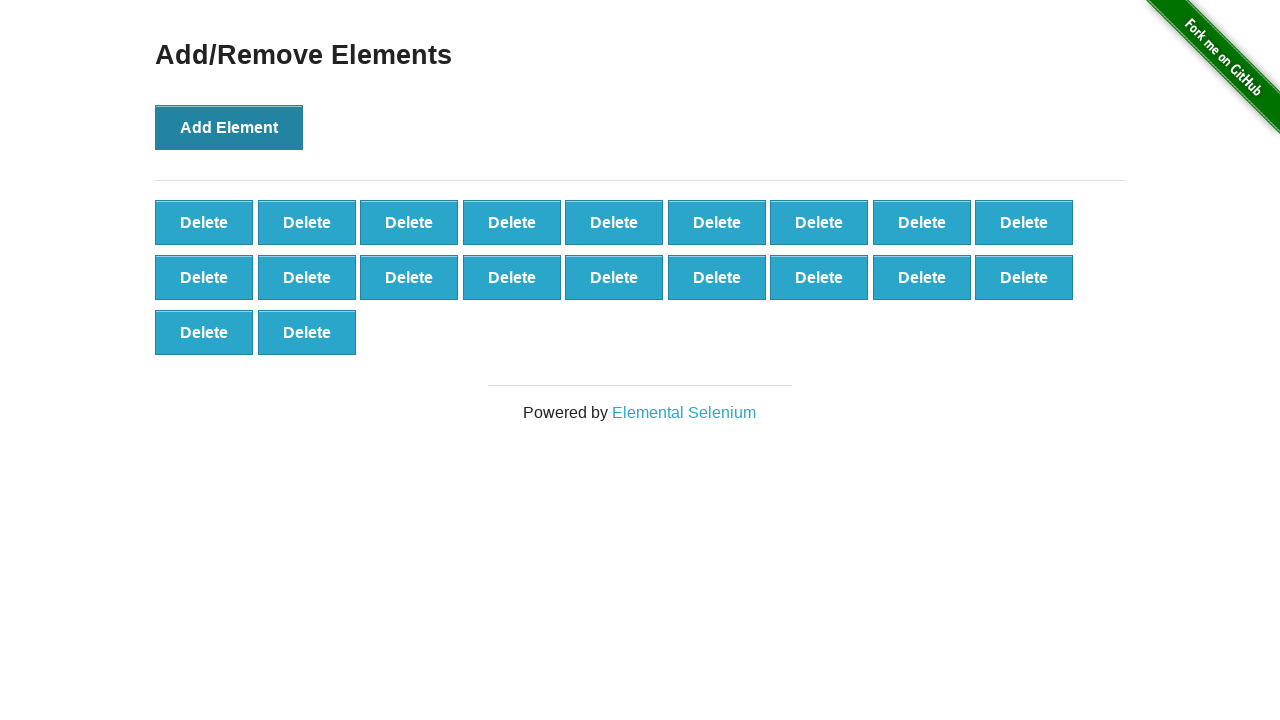

Clicked 'Add Element' button (iteration 21/100) at (229, 127) on text='Add Element'
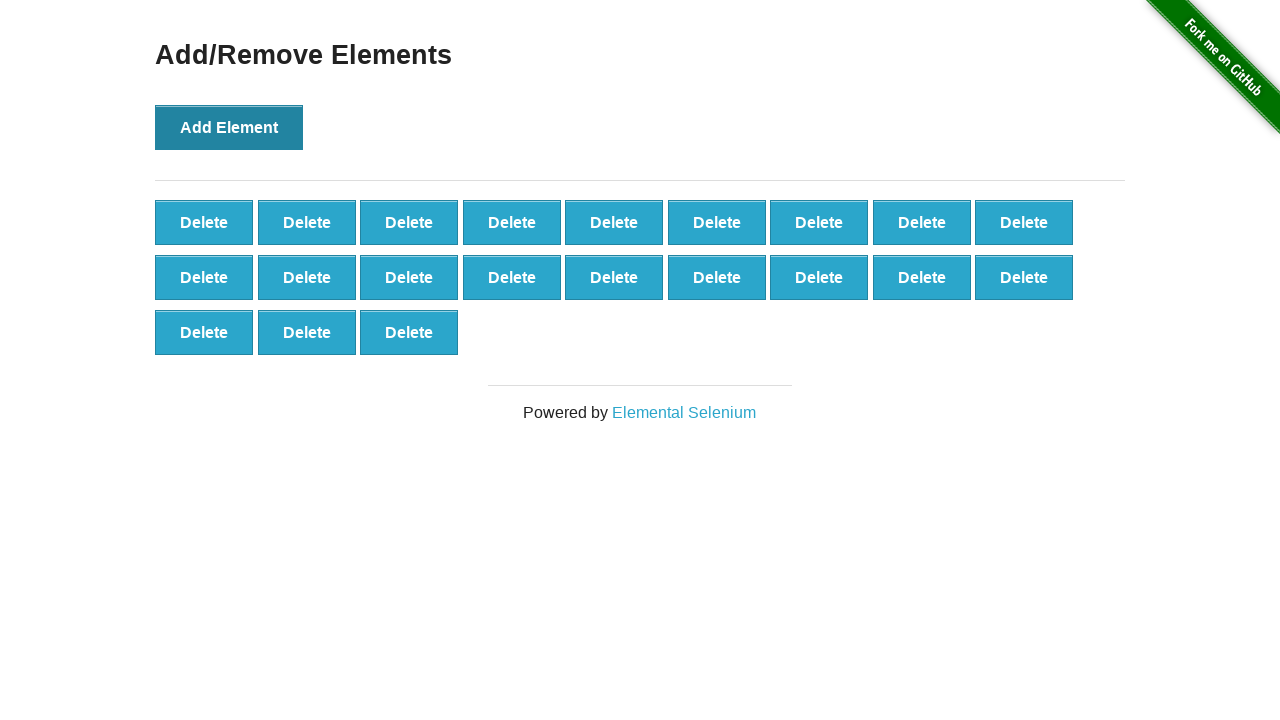

Clicked 'Add Element' button (iteration 22/100) at (229, 127) on text='Add Element'
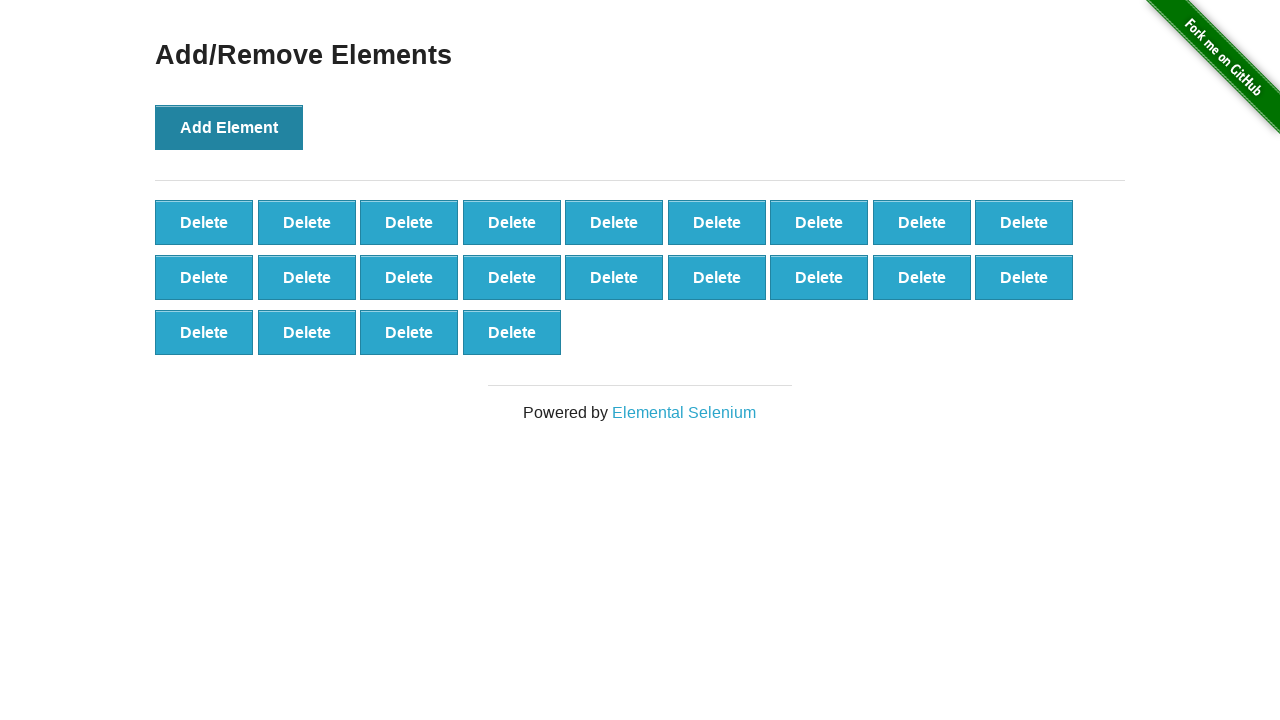

Clicked 'Add Element' button (iteration 23/100) at (229, 127) on text='Add Element'
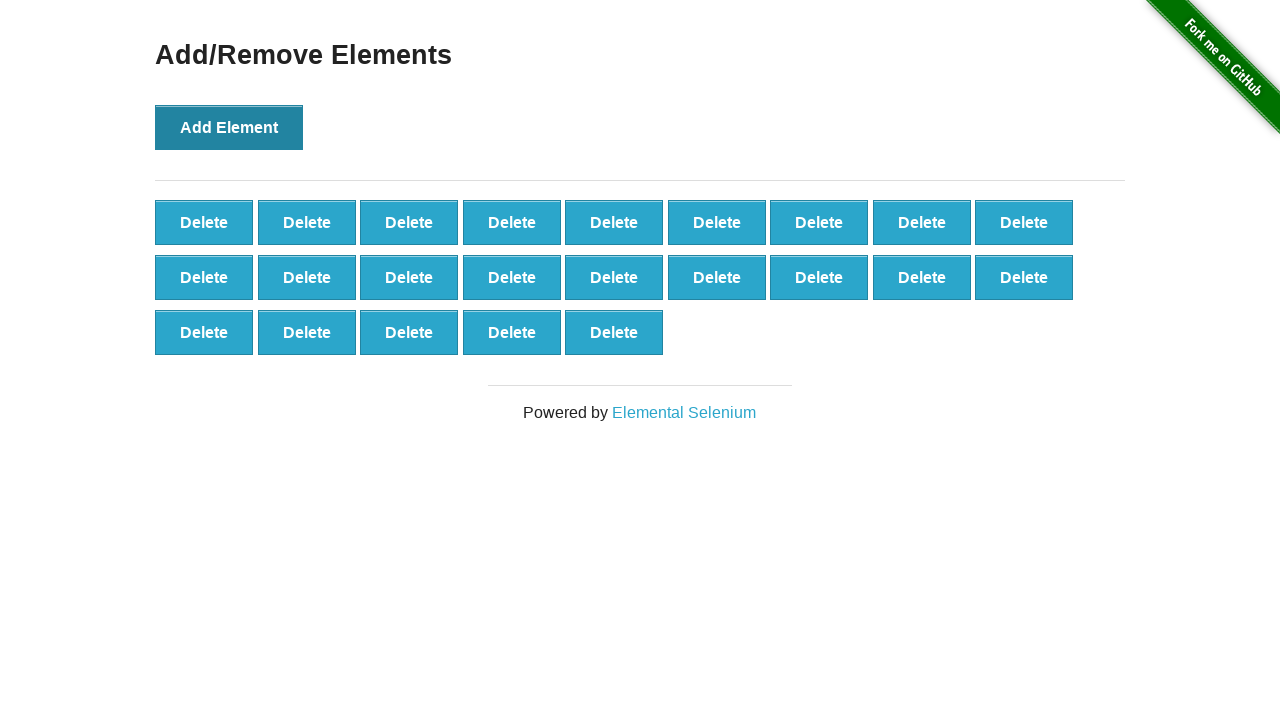

Clicked 'Add Element' button (iteration 24/100) at (229, 127) on text='Add Element'
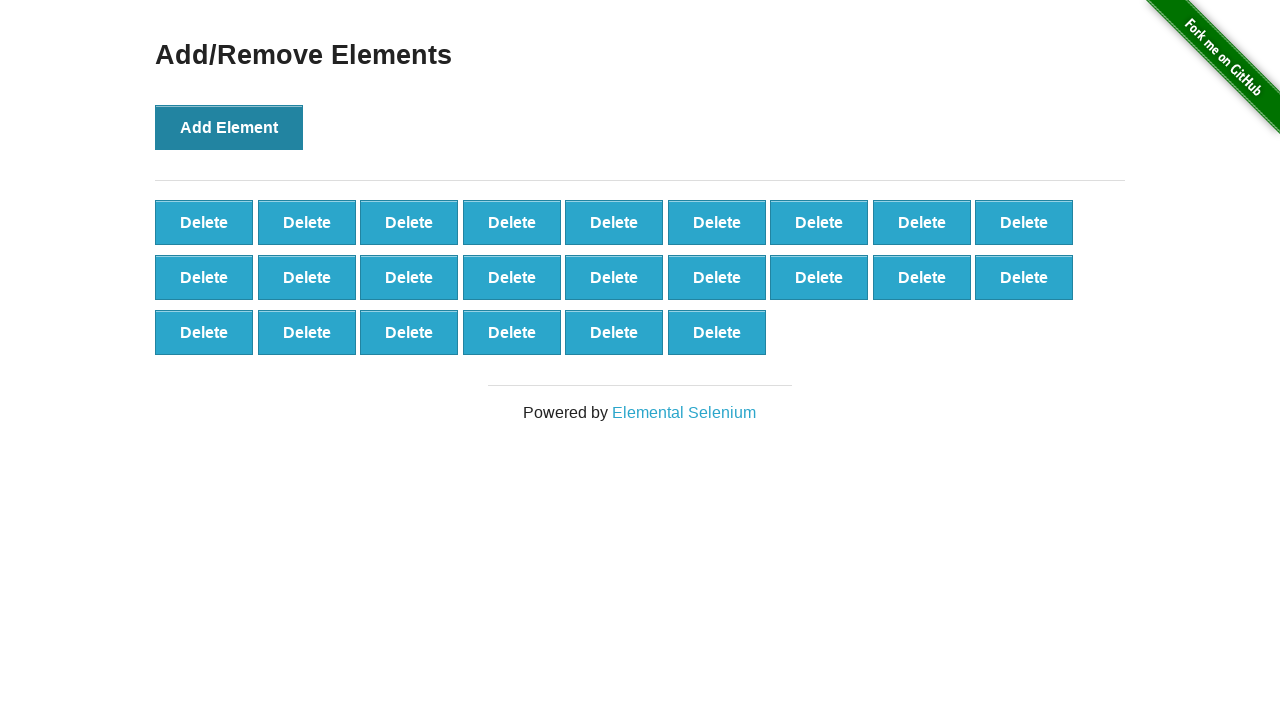

Clicked 'Add Element' button (iteration 25/100) at (229, 127) on text='Add Element'
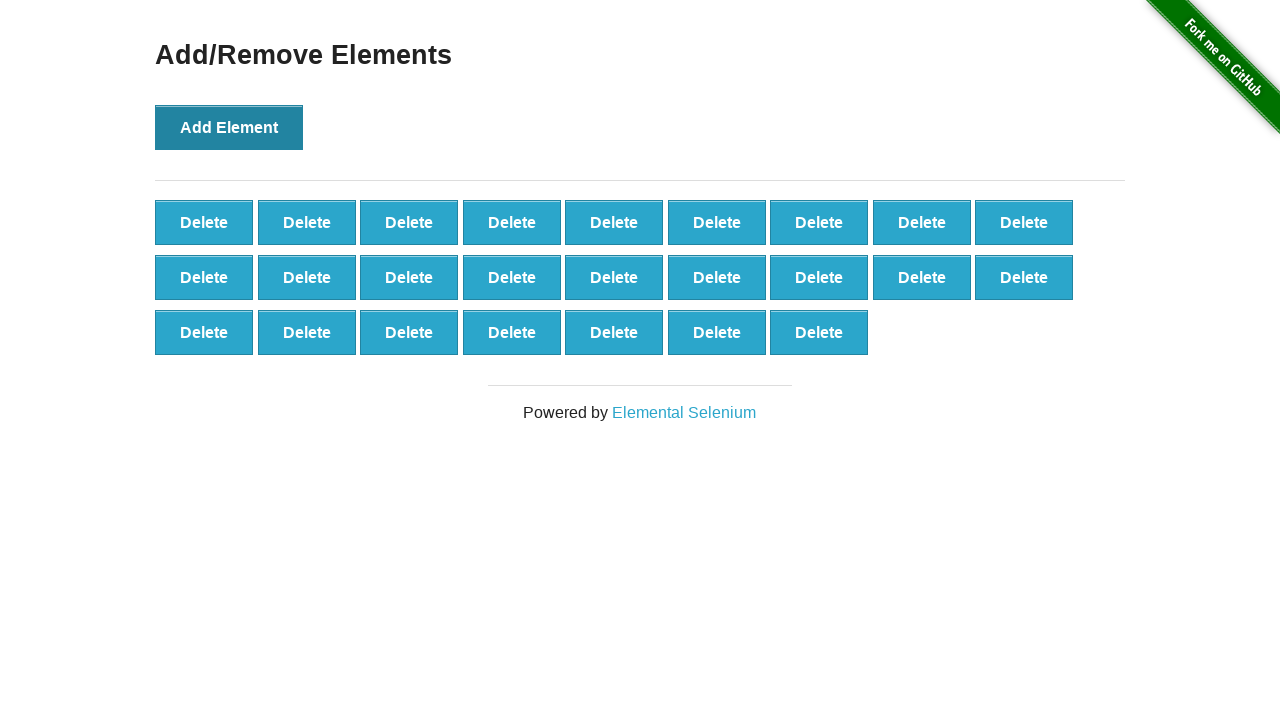

Clicked 'Add Element' button (iteration 26/100) at (229, 127) on text='Add Element'
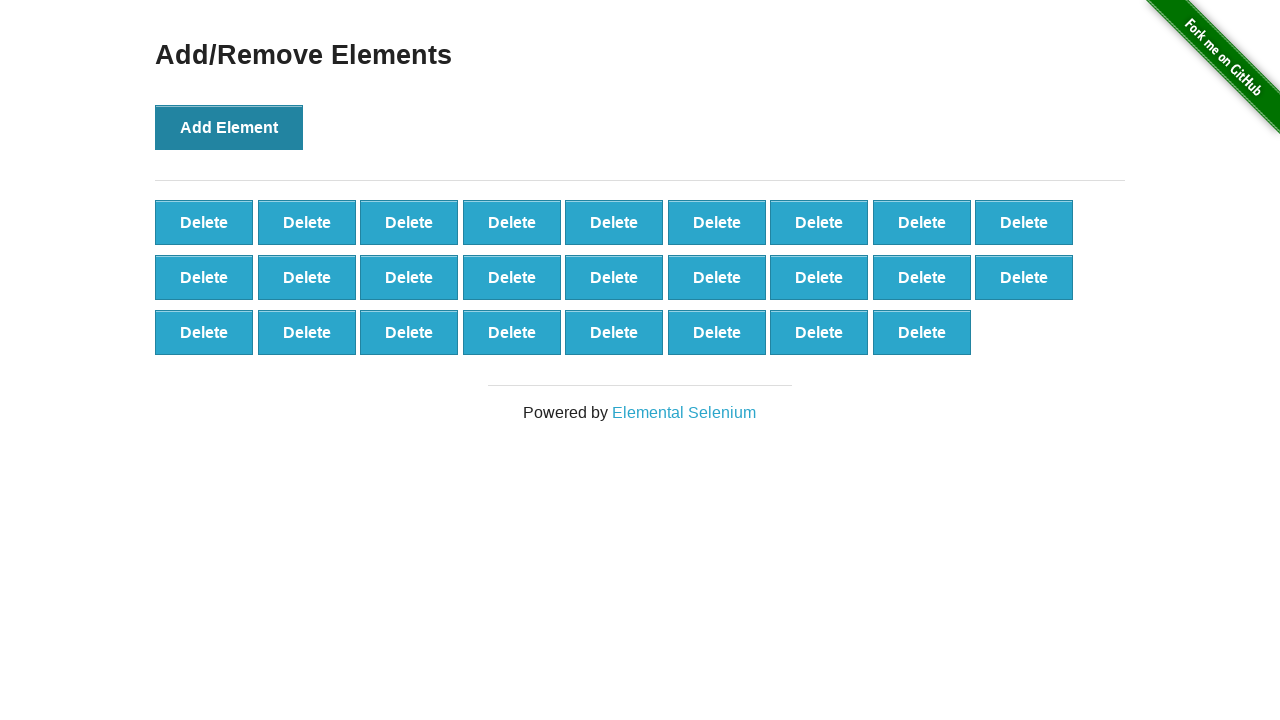

Clicked 'Add Element' button (iteration 27/100) at (229, 127) on text='Add Element'
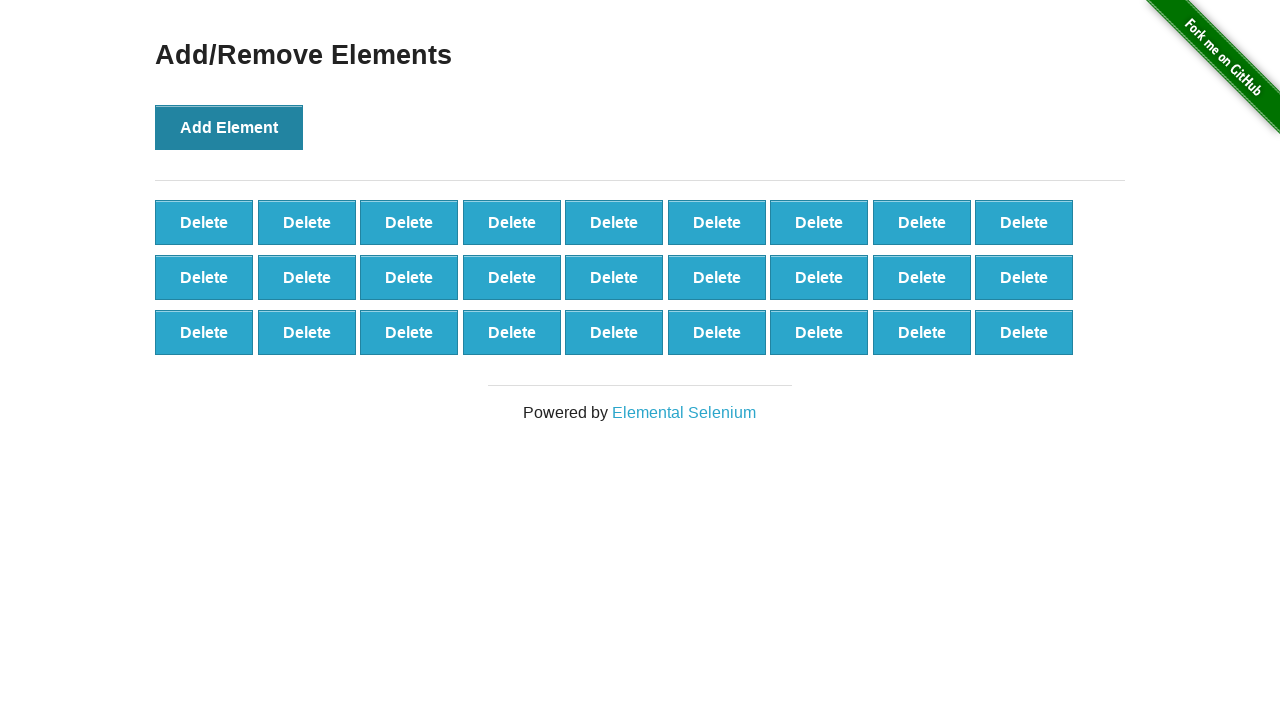

Clicked 'Add Element' button (iteration 28/100) at (229, 127) on text='Add Element'
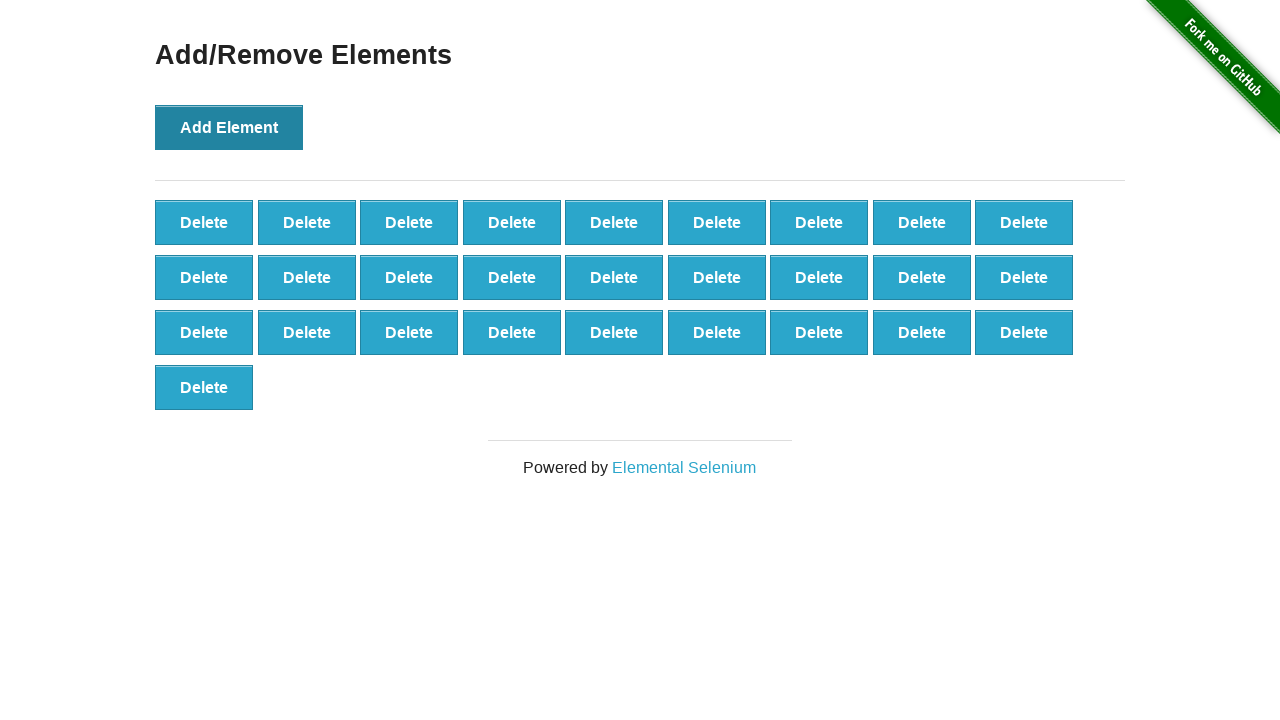

Clicked 'Add Element' button (iteration 29/100) at (229, 127) on text='Add Element'
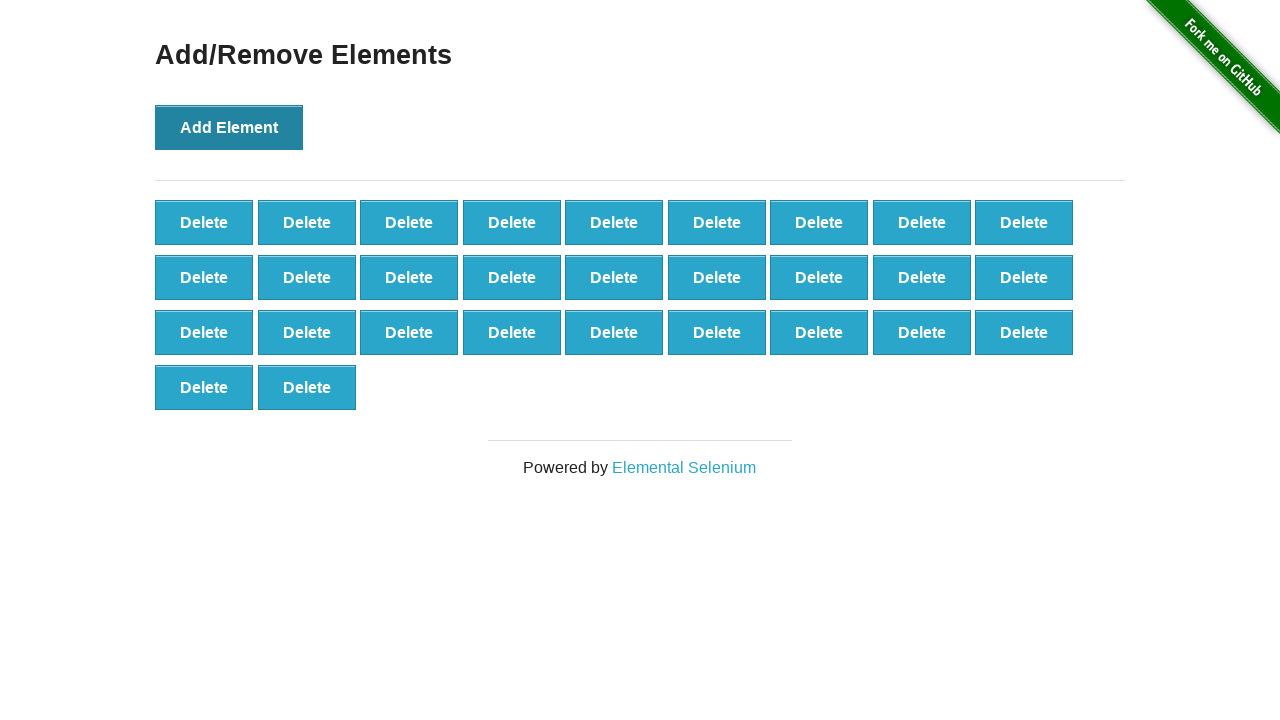

Clicked 'Add Element' button (iteration 30/100) at (229, 127) on text='Add Element'
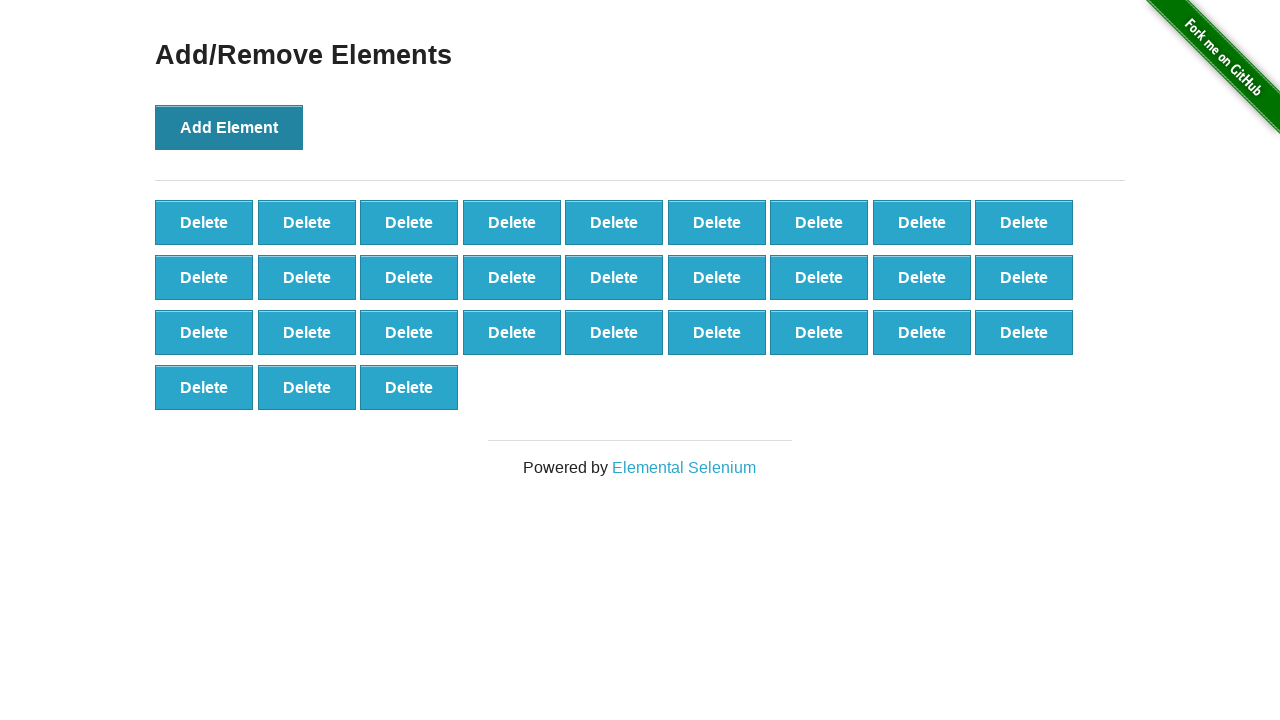

Clicked 'Add Element' button (iteration 31/100) at (229, 127) on text='Add Element'
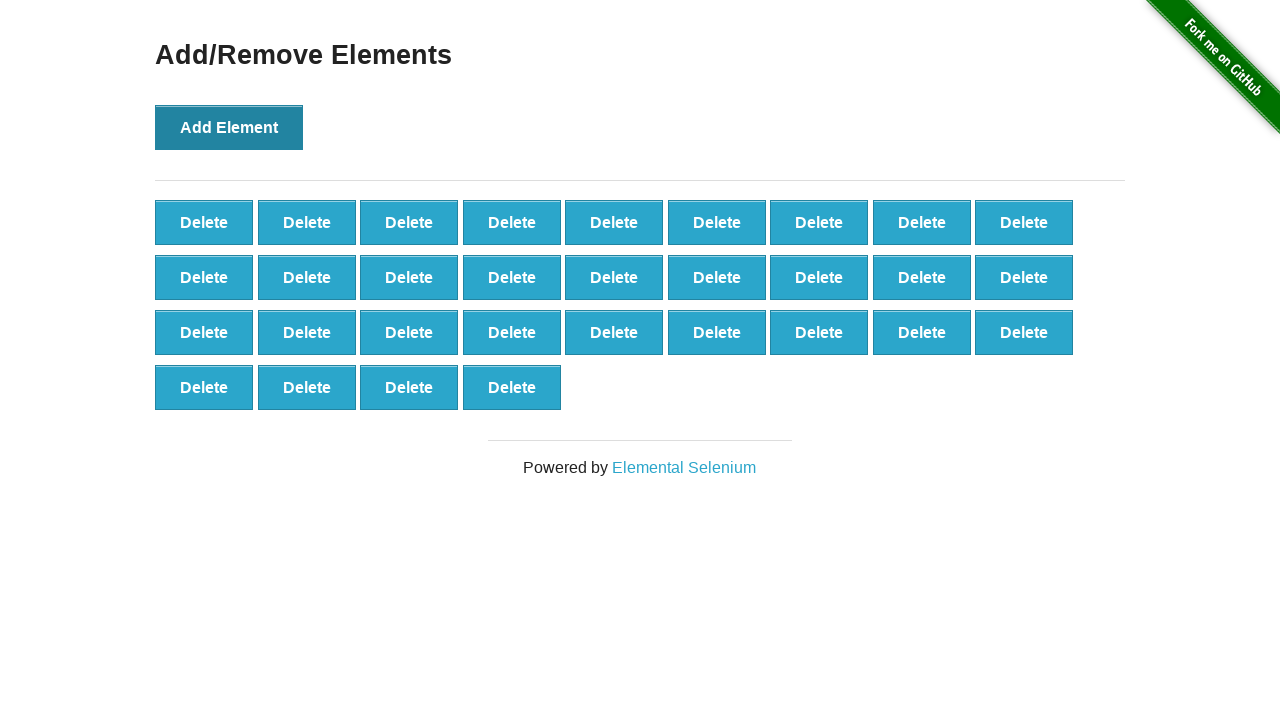

Clicked 'Add Element' button (iteration 32/100) at (229, 127) on text='Add Element'
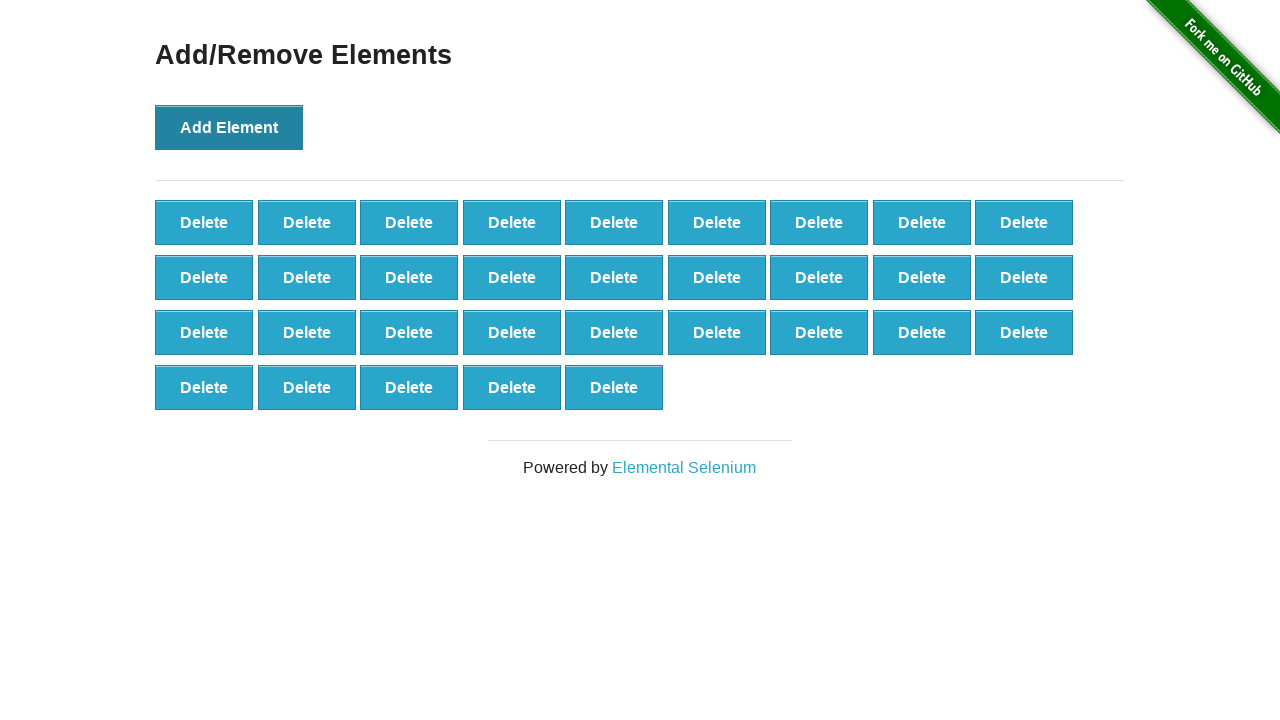

Clicked 'Add Element' button (iteration 33/100) at (229, 127) on text='Add Element'
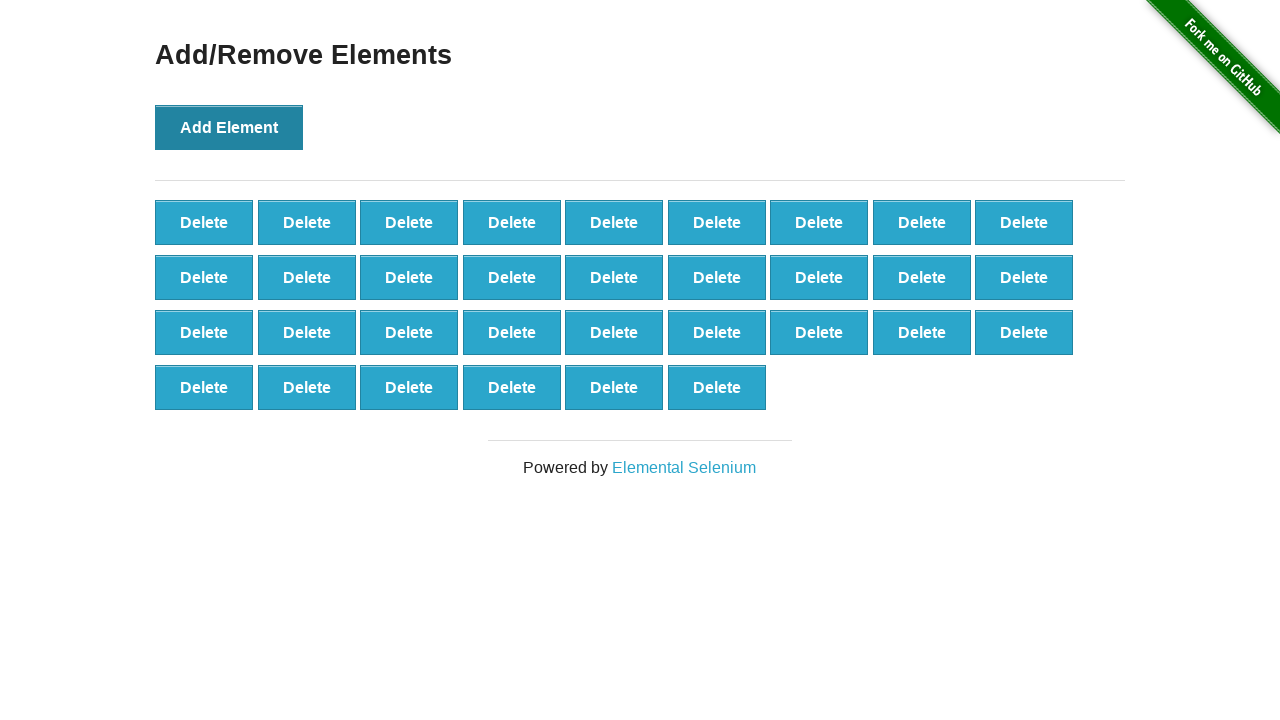

Clicked 'Add Element' button (iteration 34/100) at (229, 127) on text='Add Element'
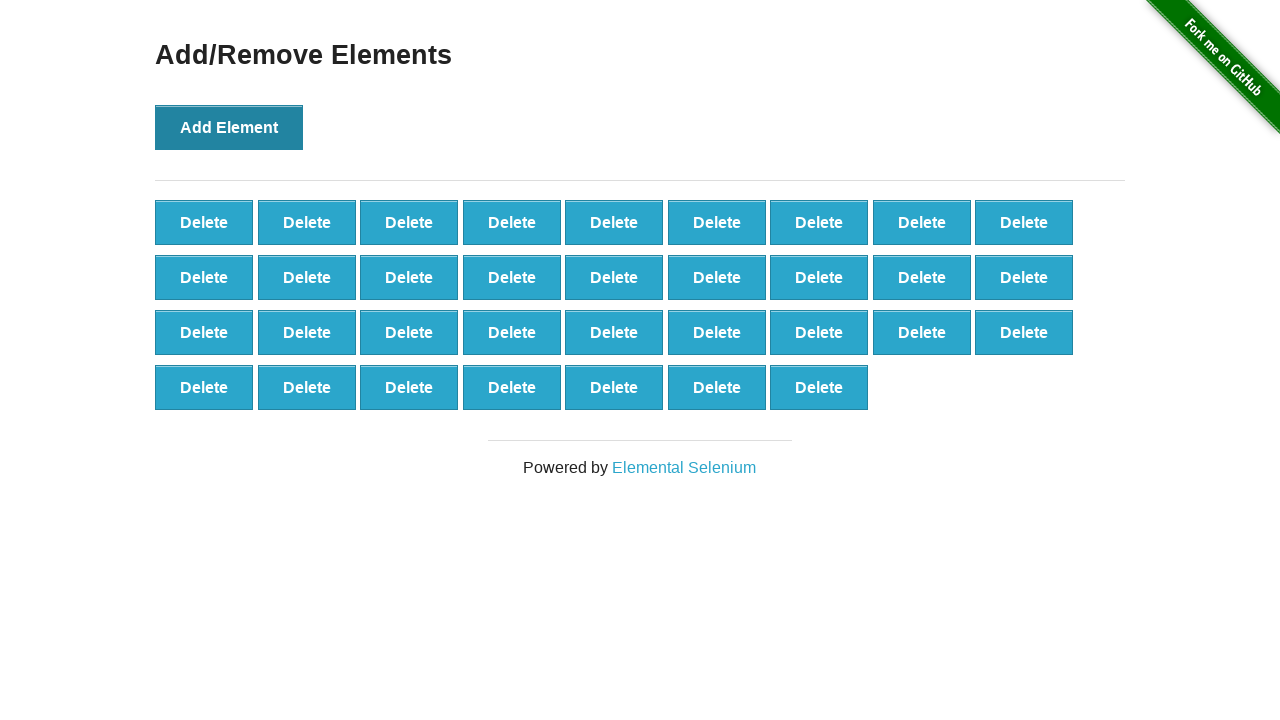

Clicked 'Add Element' button (iteration 35/100) at (229, 127) on text='Add Element'
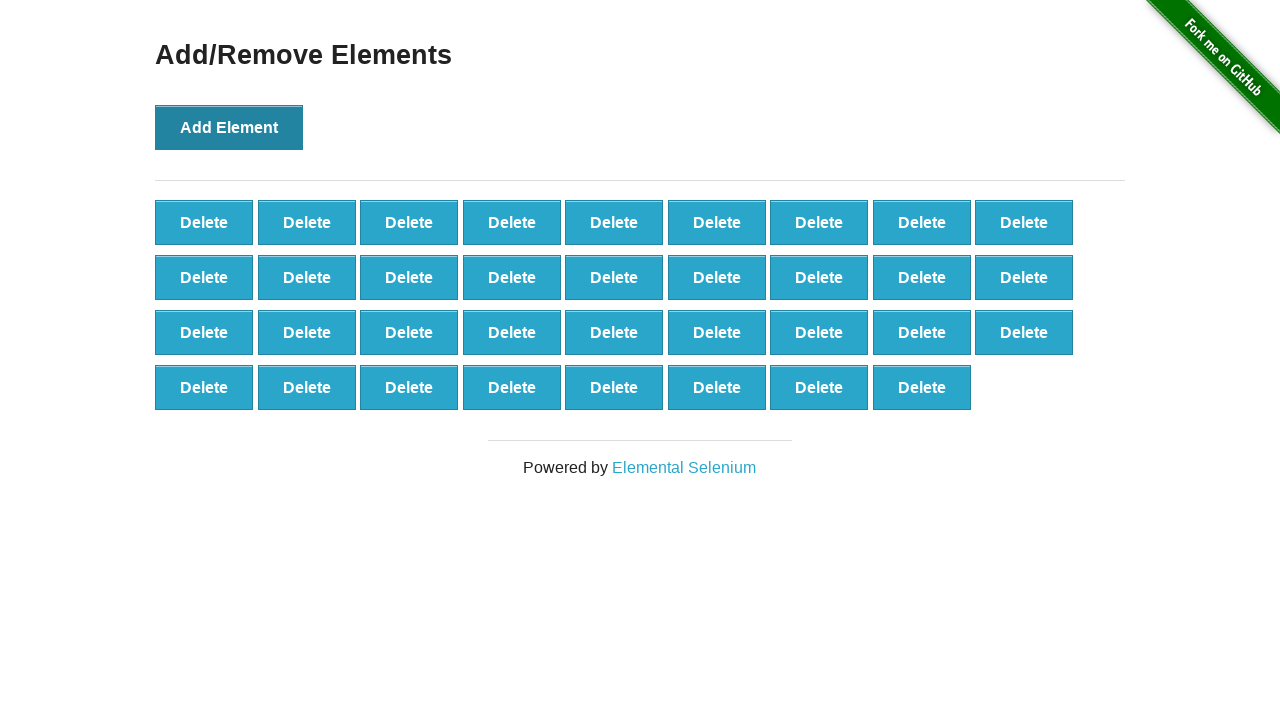

Clicked 'Add Element' button (iteration 36/100) at (229, 127) on text='Add Element'
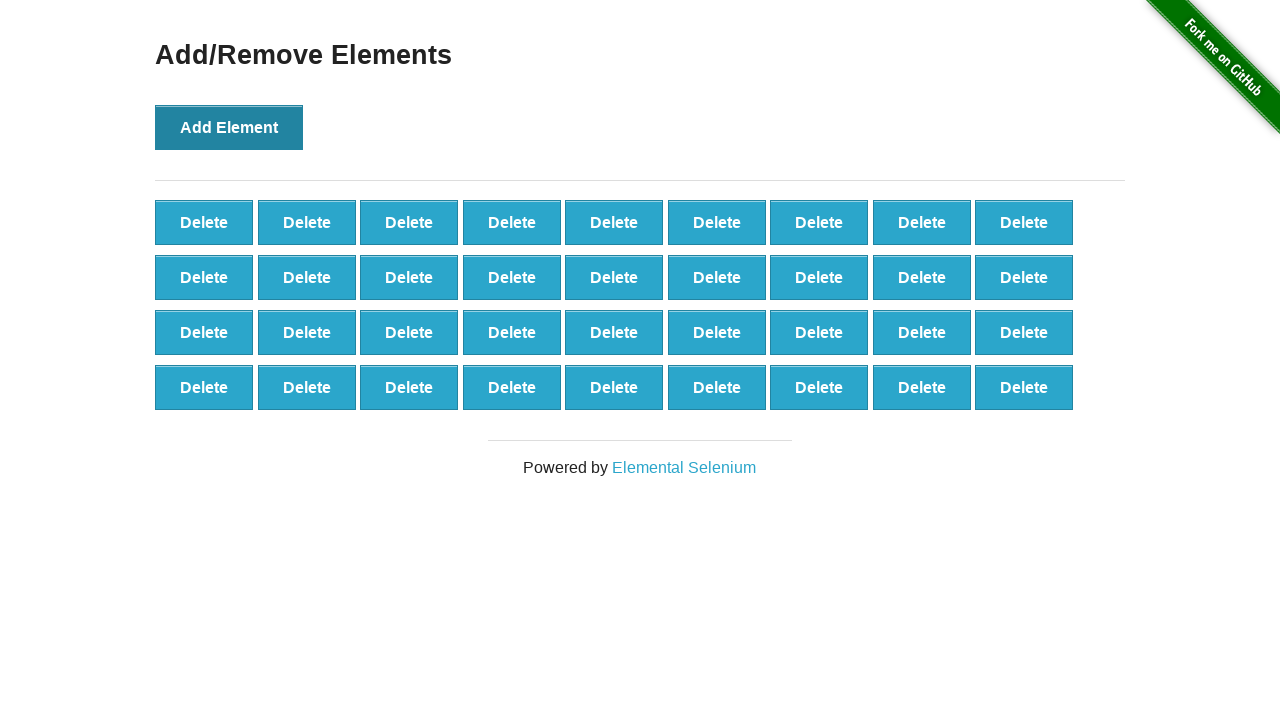

Clicked 'Add Element' button (iteration 37/100) at (229, 127) on text='Add Element'
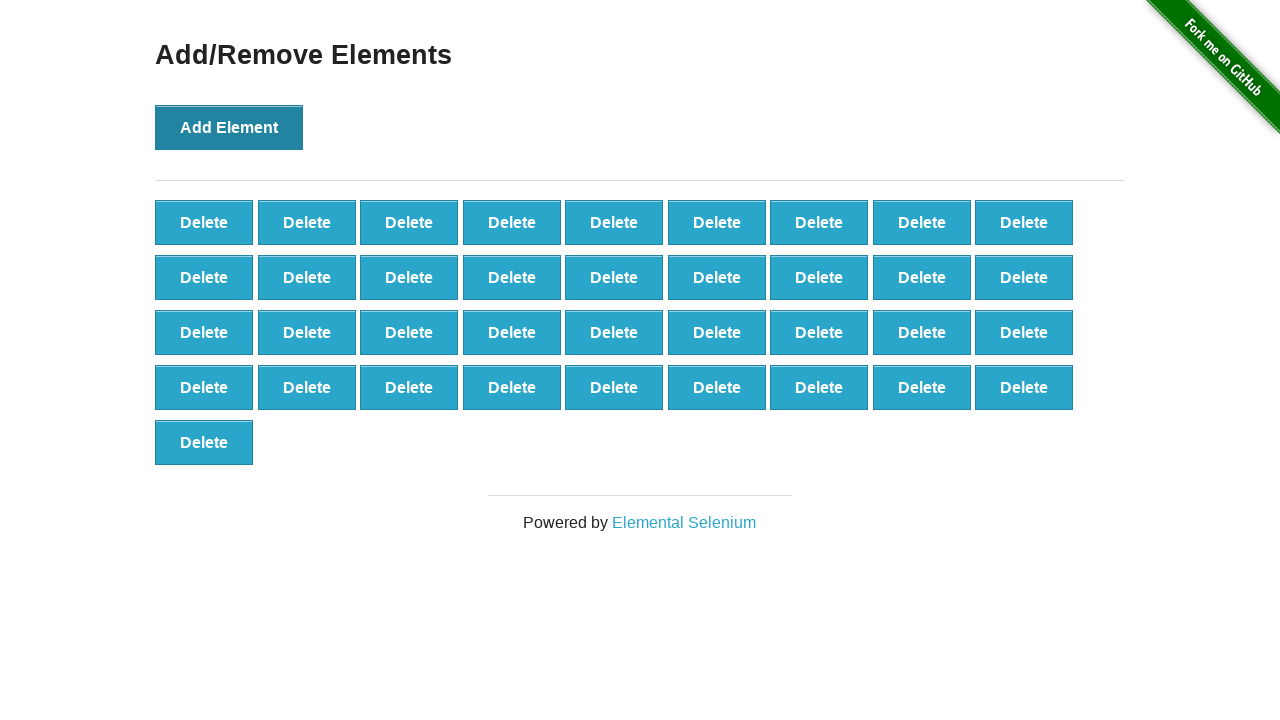

Clicked 'Add Element' button (iteration 38/100) at (229, 127) on text='Add Element'
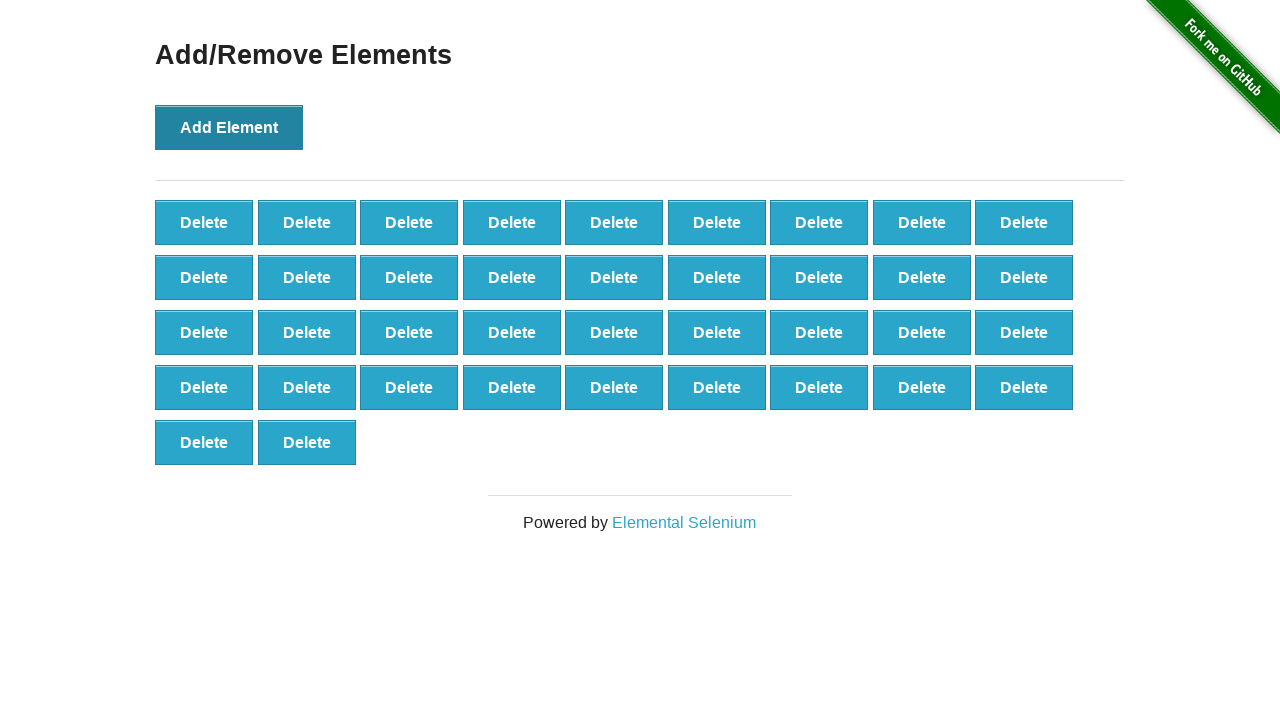

Clicked 'Add Element' button (iteration 39/100) at (229, 127) on text='Add Element'
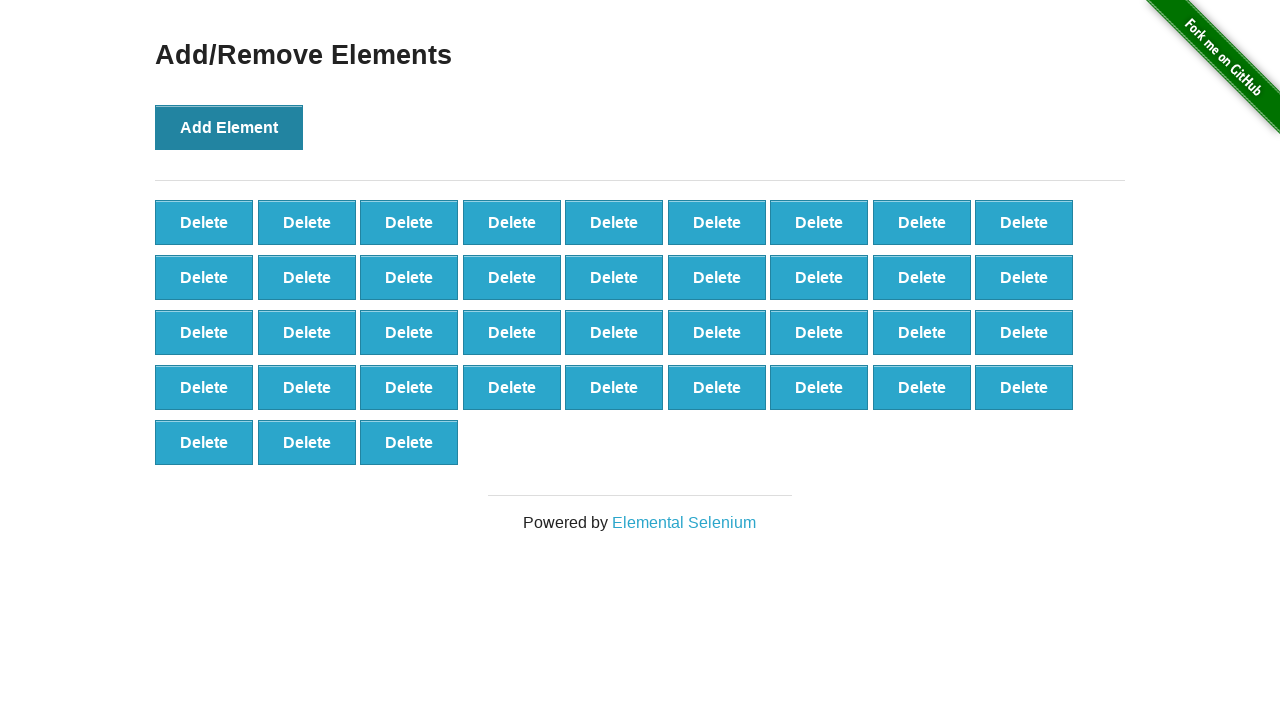

Clicked 'Add Element' button (iteration 40/100) at (229, 127) on text='Add Element'
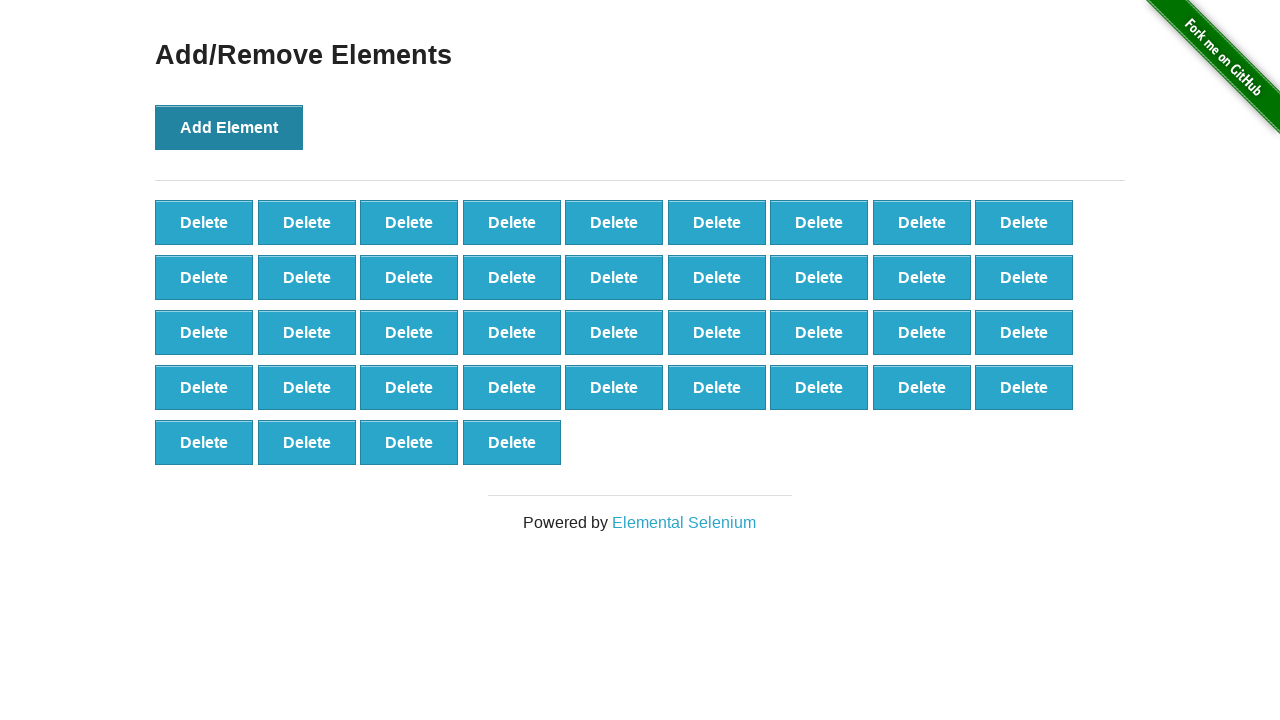

Clicked 'Add Element' button (iteration 41/100) at (229, 127) on text='Add Element'
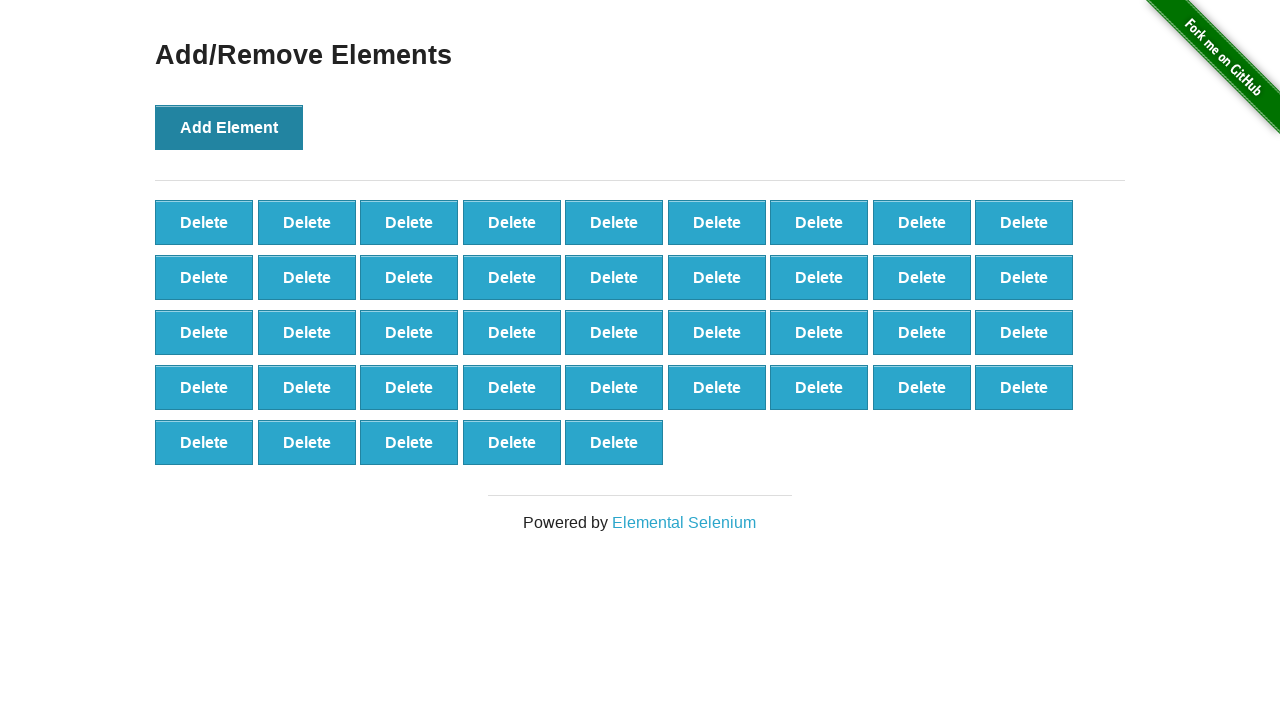

Clicked 'Add Element' button (iteration 42/100) at (229, 127) on text='Add Element'
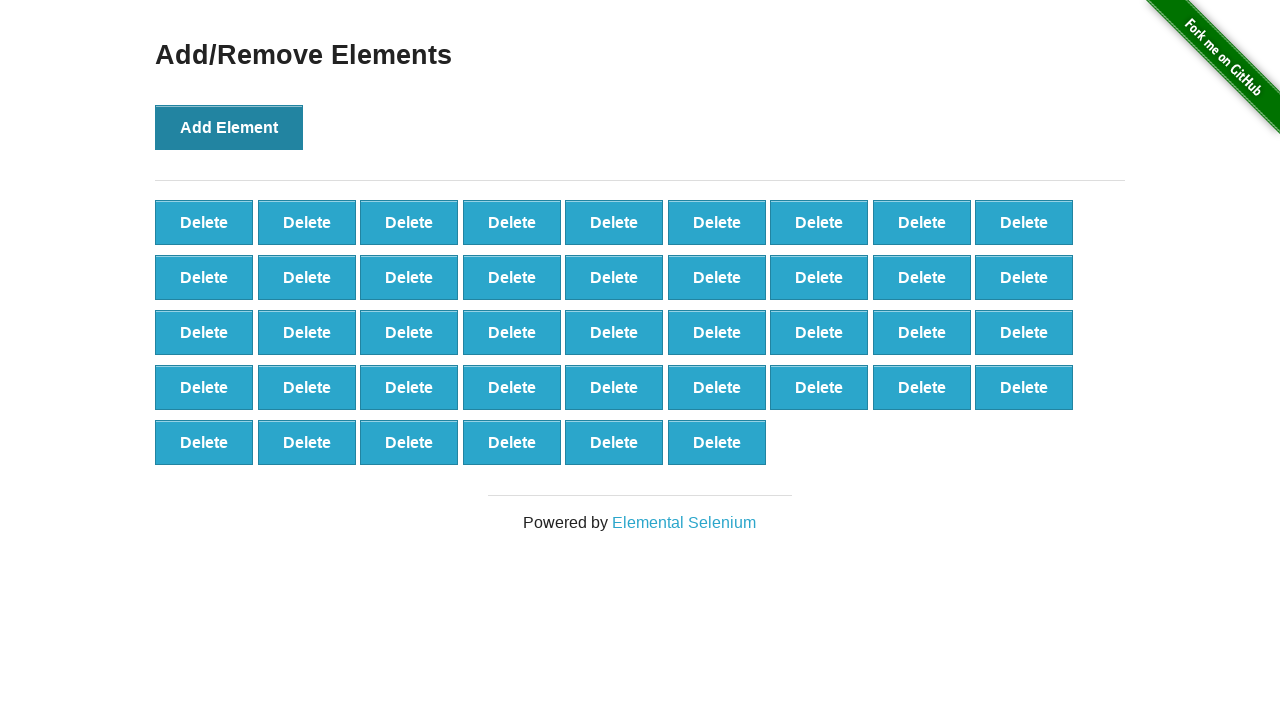

Clicked 'Add Element' button (iteration 43/100) at (229, 127) on text='Add Element'
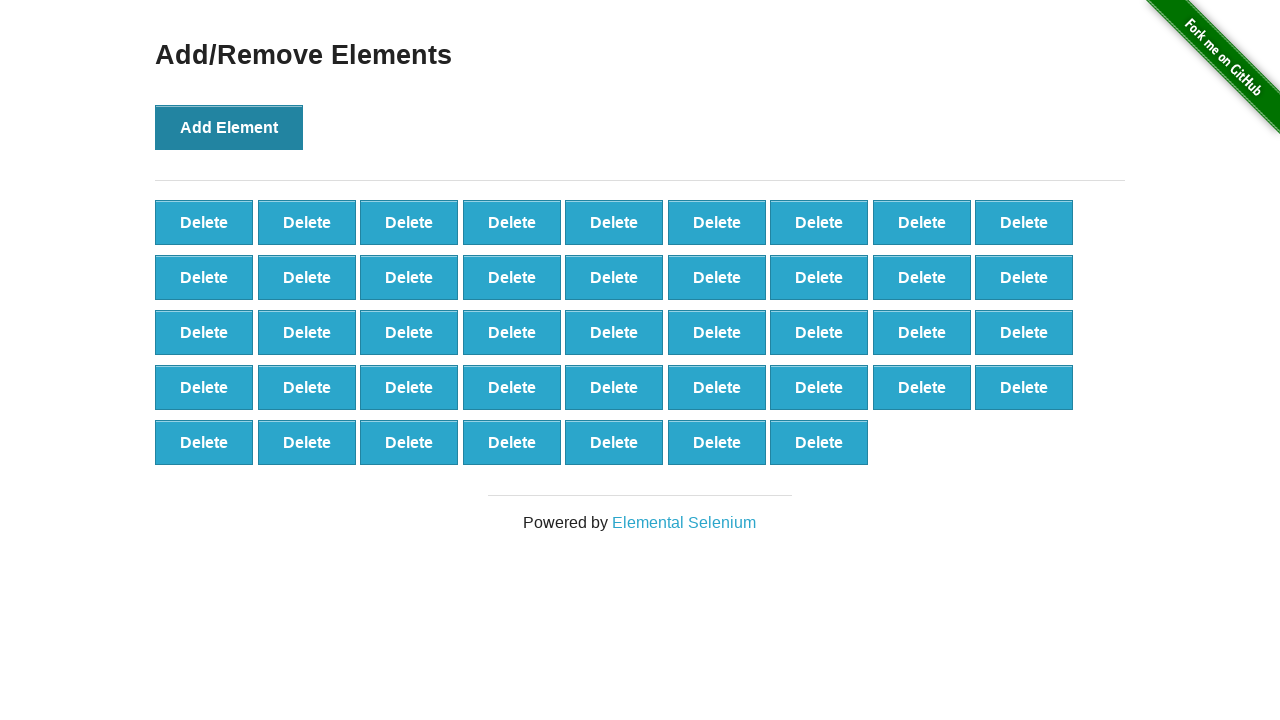

Clicked 'Add Element' button (iteration 44/100) at (229, 127) on text='Add Element'
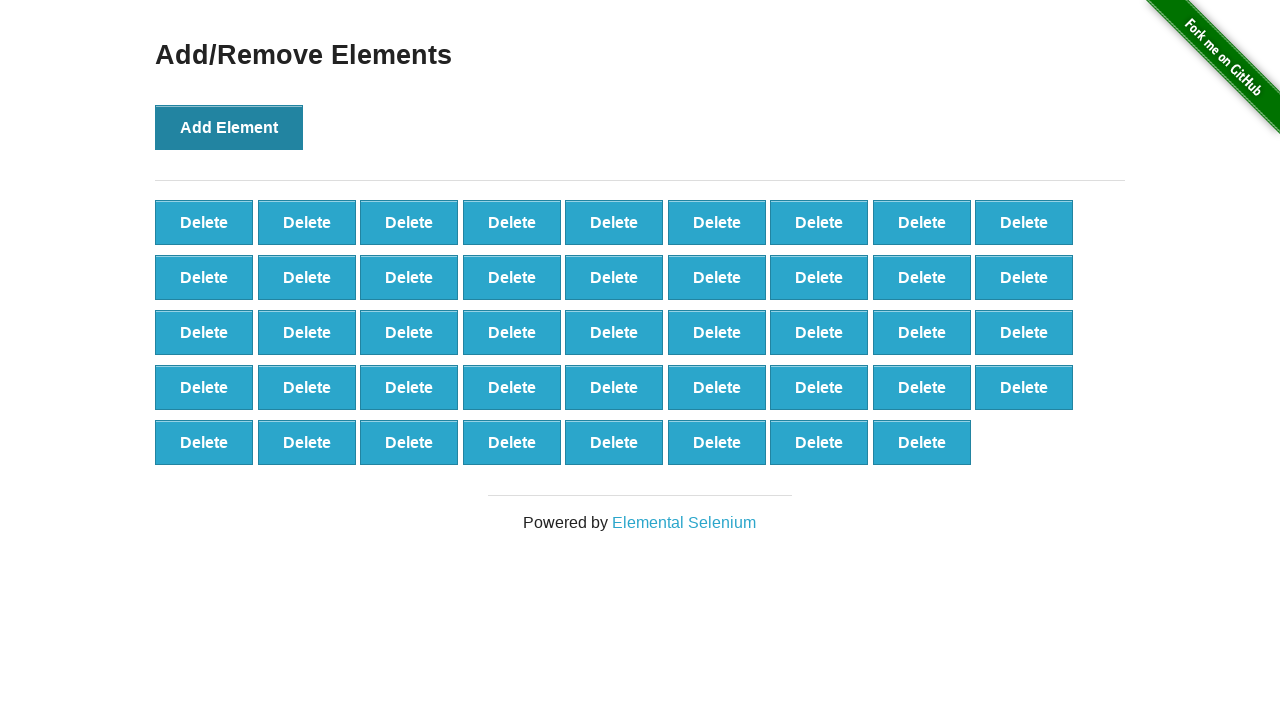

Clicked 'Add Element' button (iteration 45/100) at (229, 127) on text='Add Element'
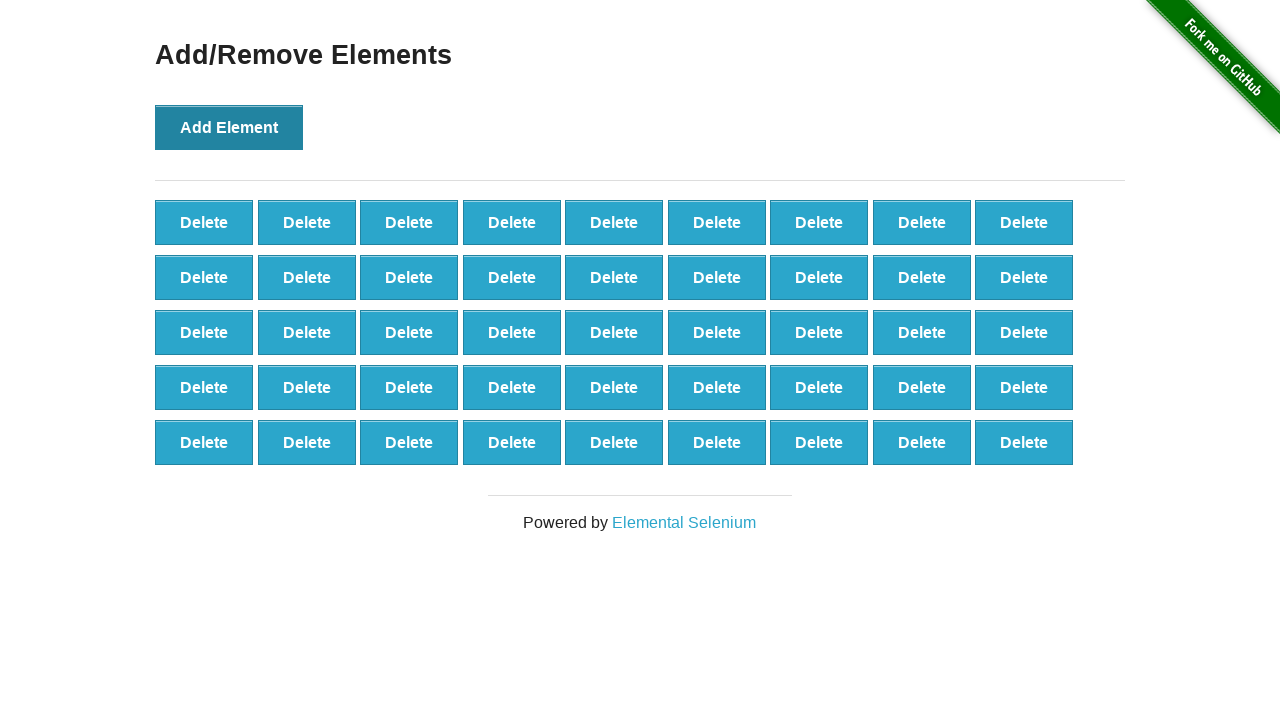

Clicked 'Add Element' button (iteration 46/100) at (229, 127) on text='Add Element'
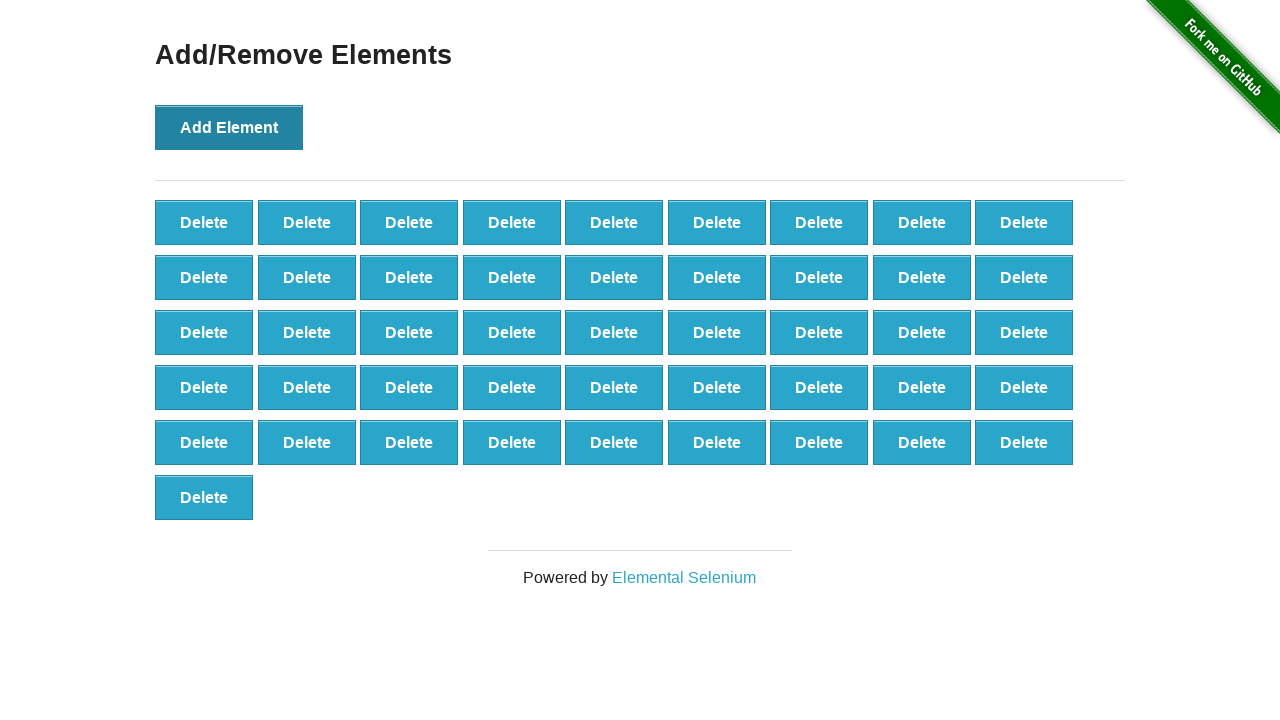

Clicked 'Add Element' button (iteration 47/100) at (229, 127) on text='Add Element'
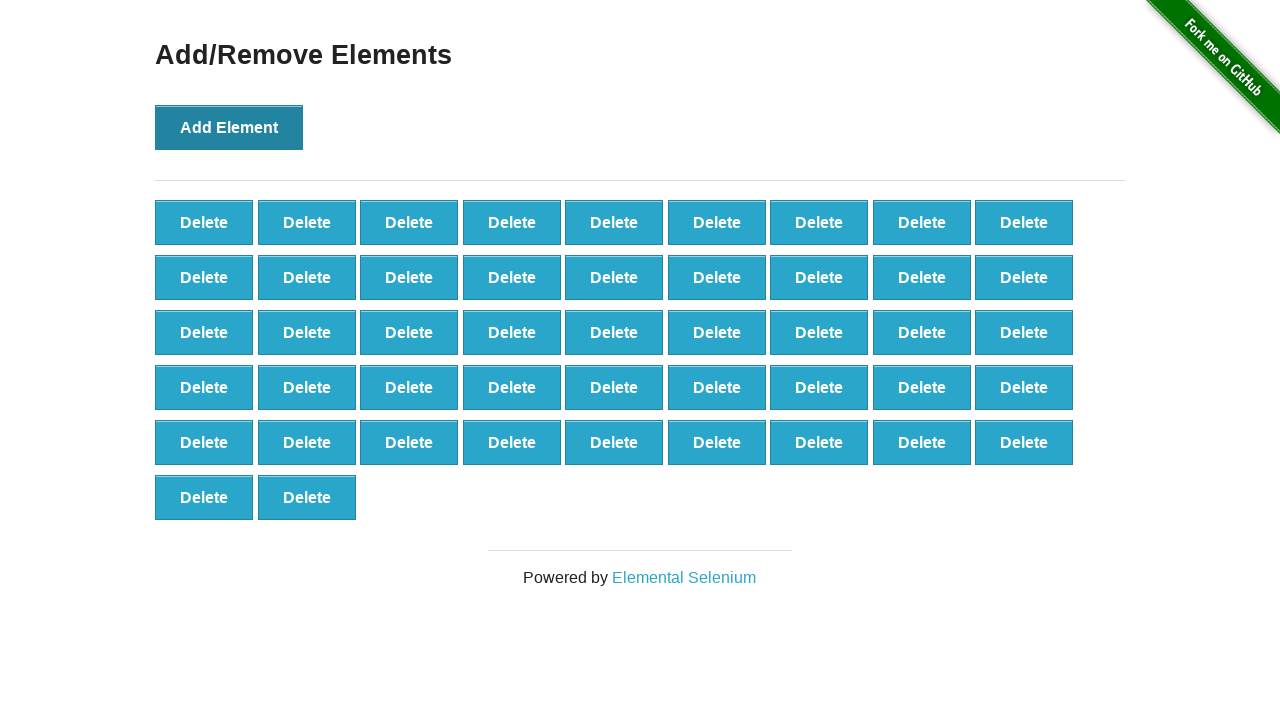

Clicked 'Add Element' button (iteration 48/100) at (229, 127) on text='Add Element'
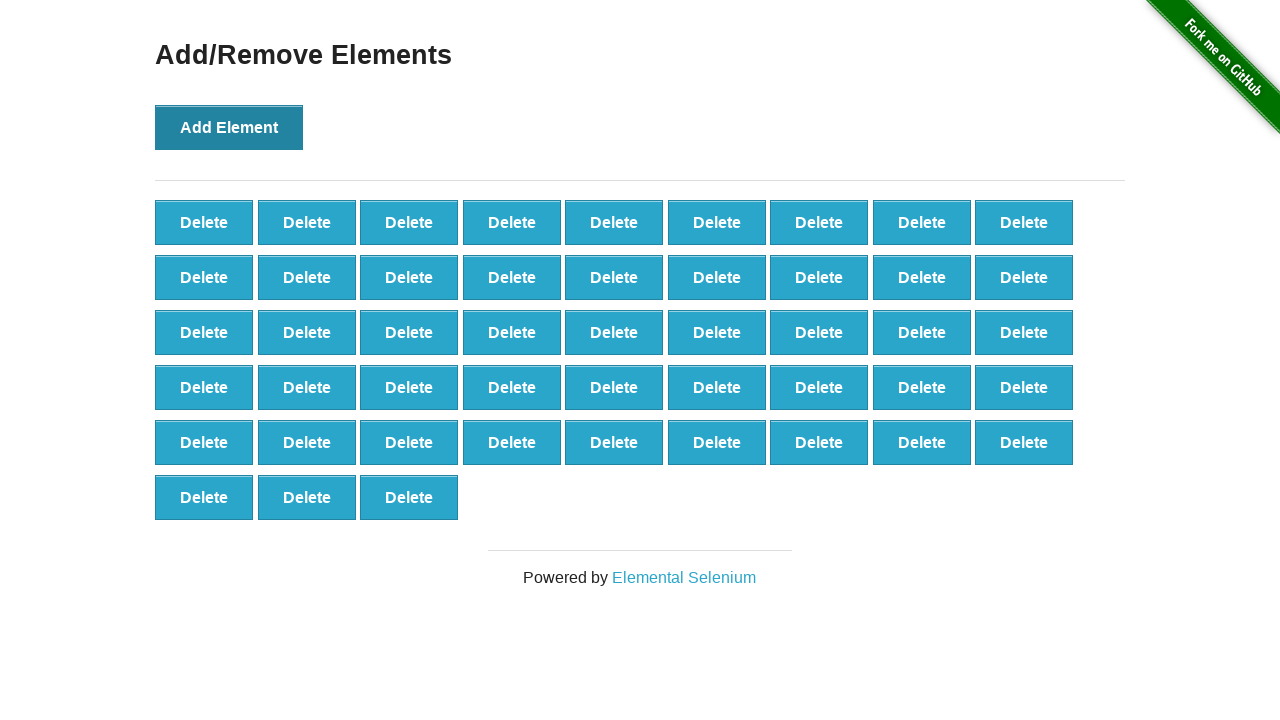

Clicked 'Add Element' button (iteration 49/100) at (229, 127) on text='Add Element'
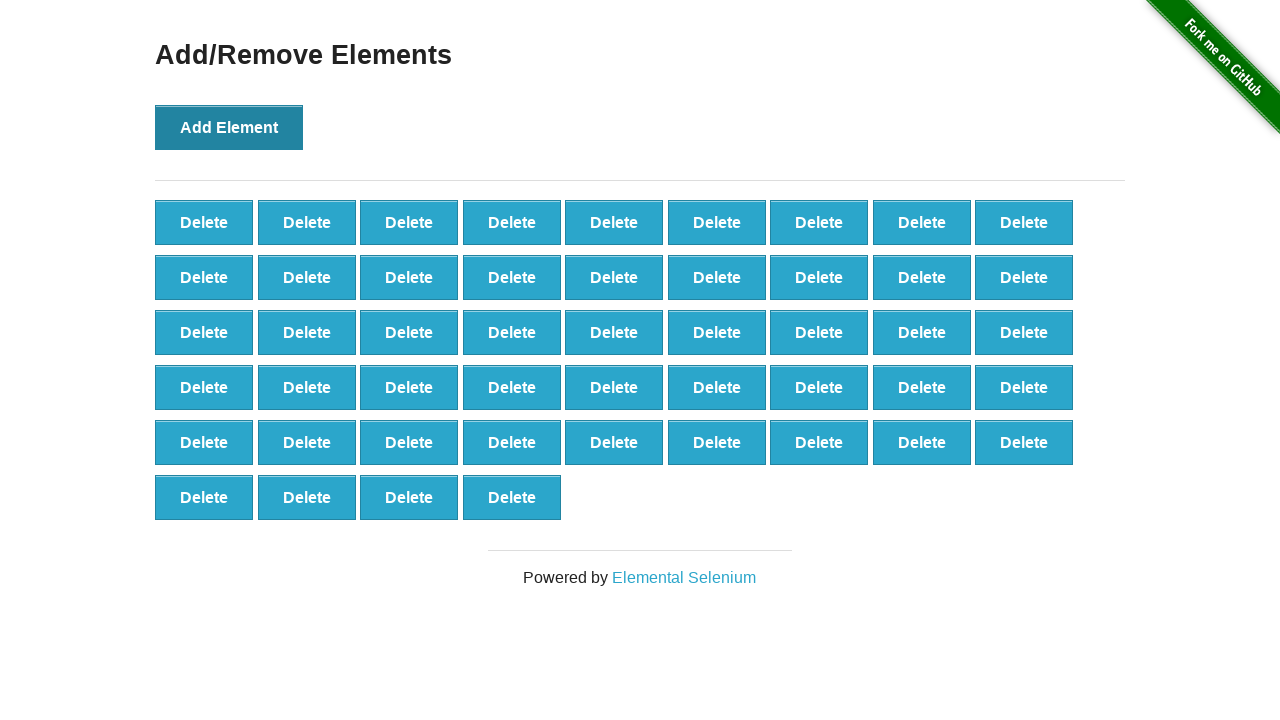

Clicked 'Add Element' button (iteration 50/100) at (229, 127) on text='Add Element'
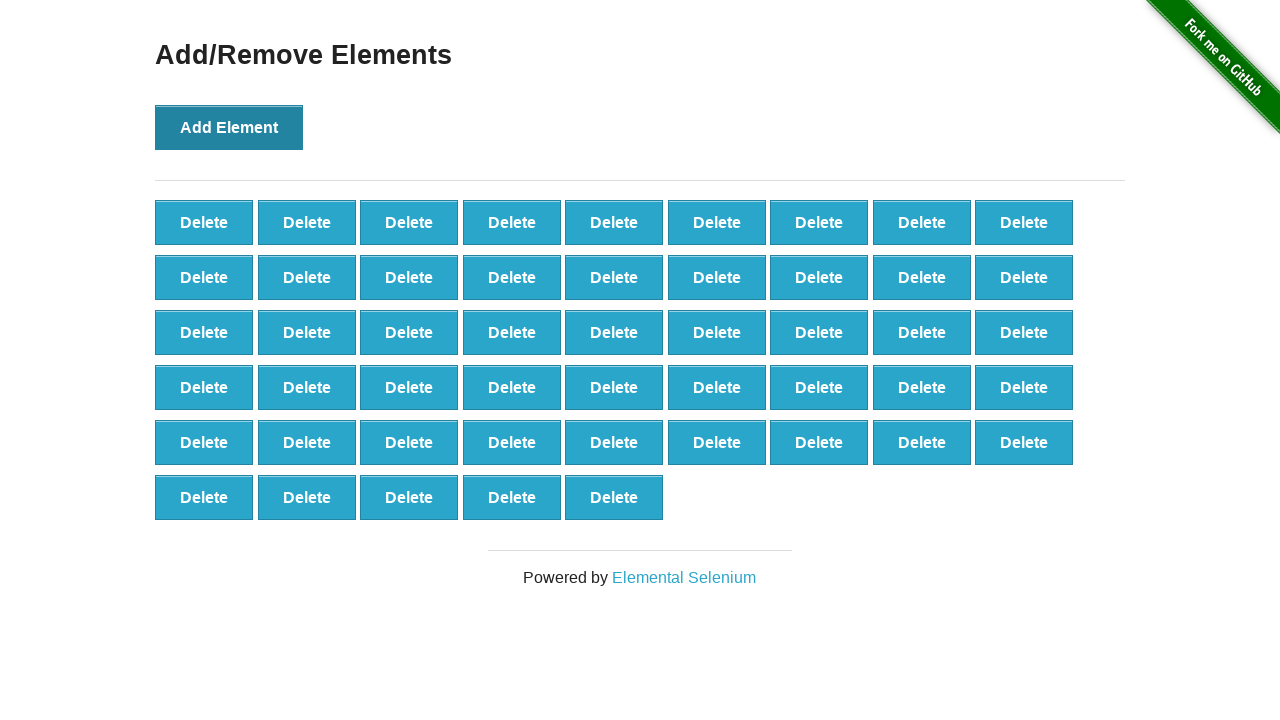

Clicked 'Add Element' button (iteration 51/100) at (229, 127) on text='Add Element'
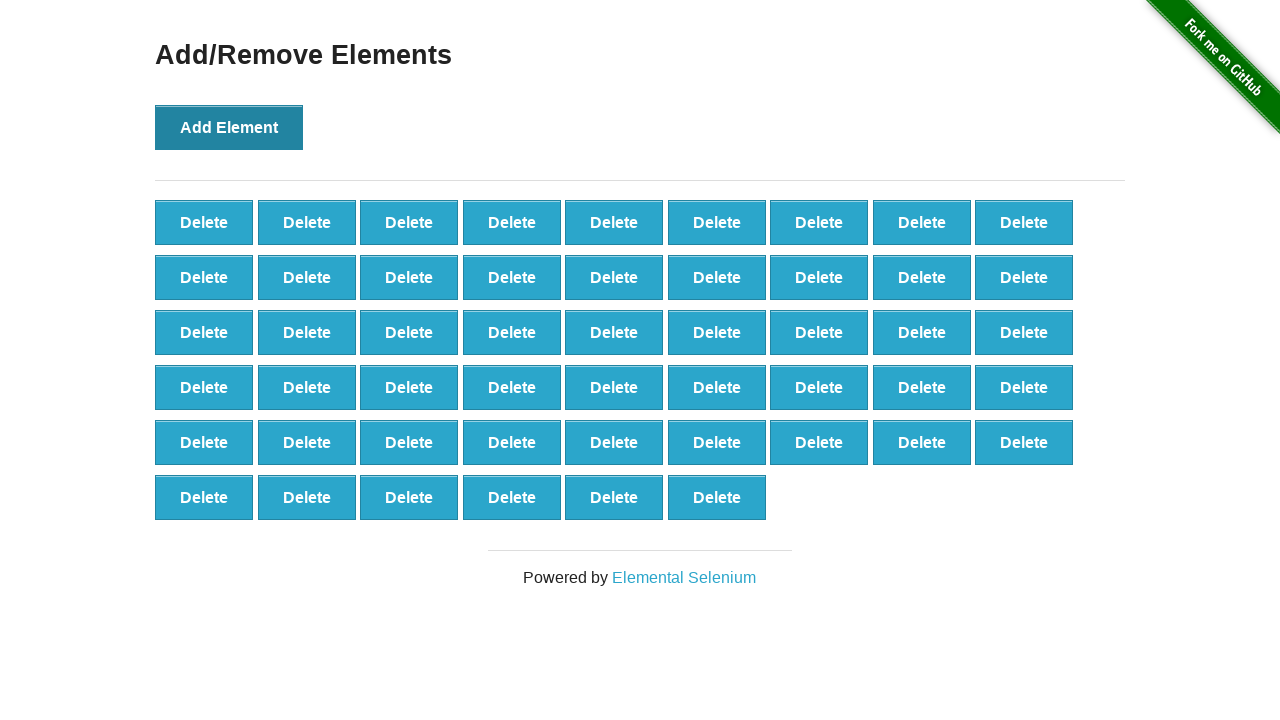

Clicked 'Add Element' button (iteration 52/100) at (229, 127) on text='Add Element'
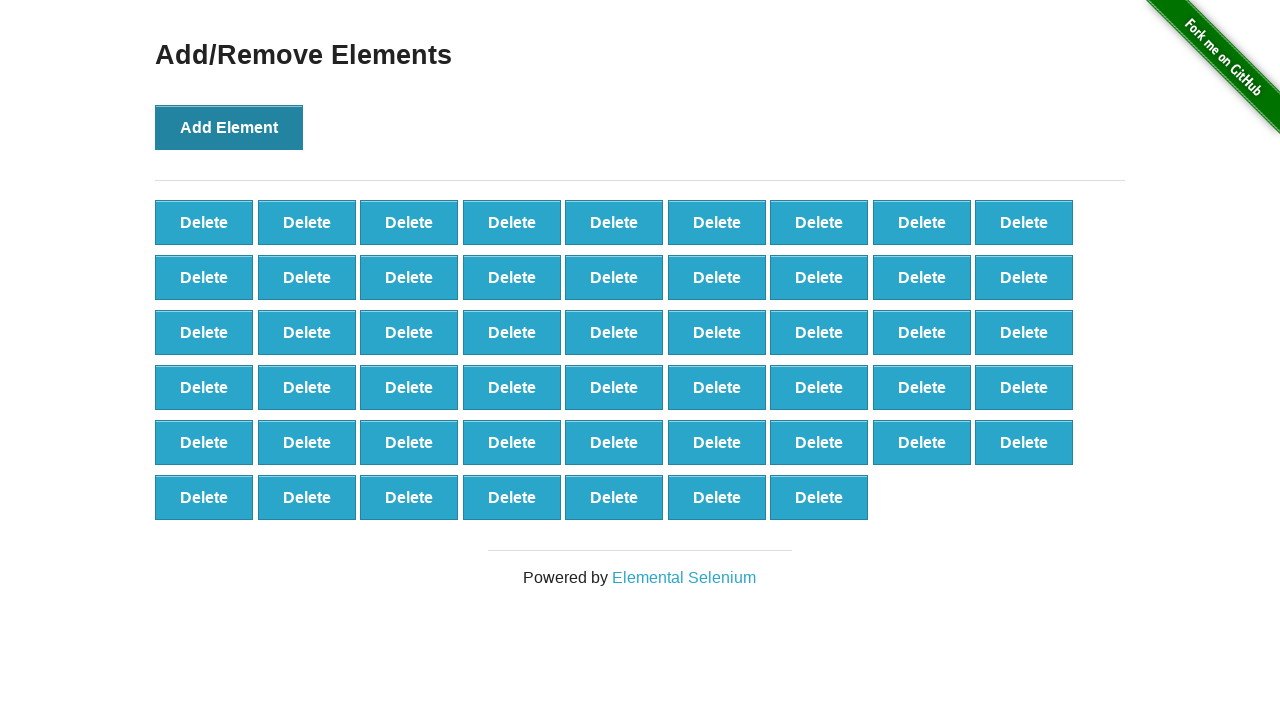

Clicked 'Add Element' button (iteration 53/100) at (229, 127) on text='Add Element'
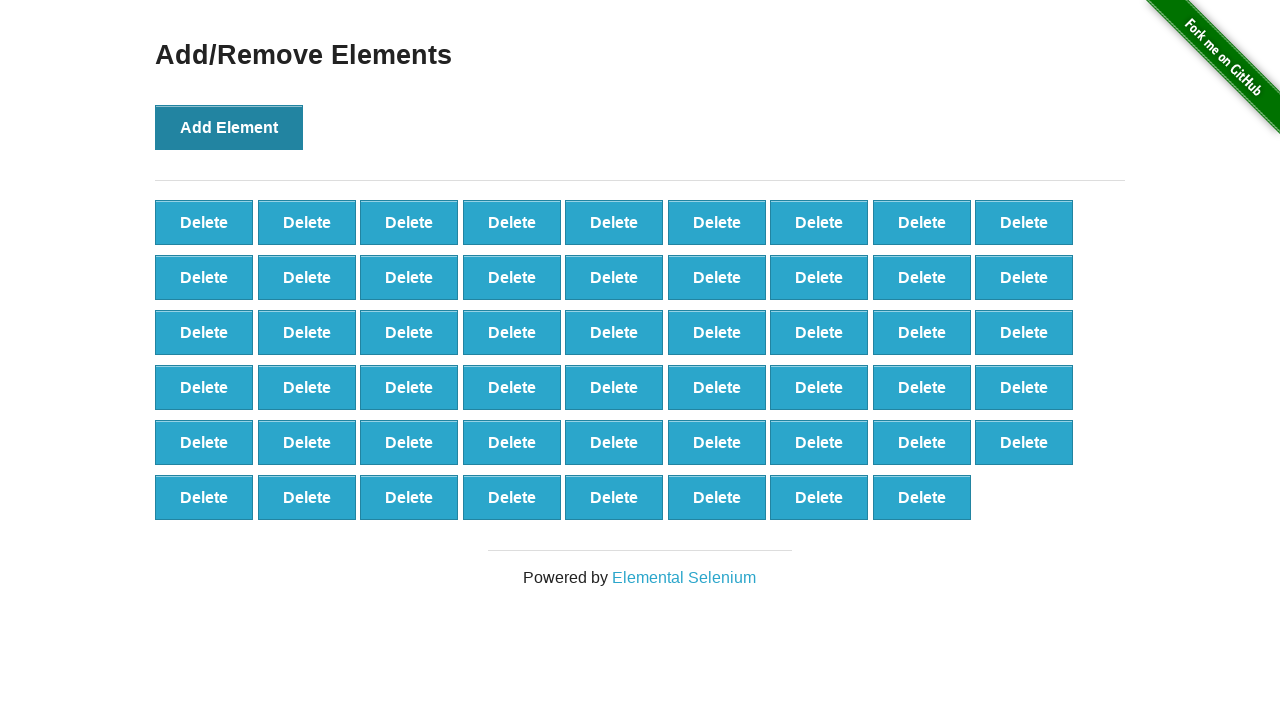

Clicked 'Add Element' button (iteration 54/100) at (229, 127) on text='Add Element'
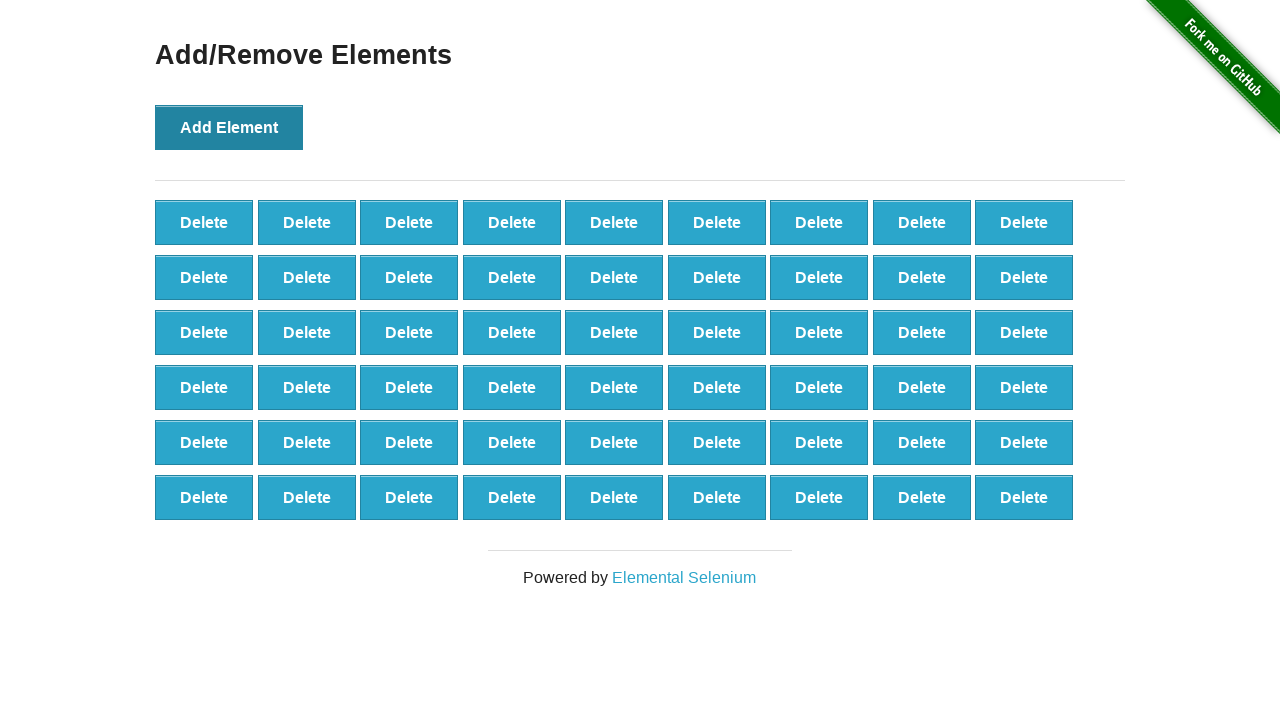

Clicked 'Add Element' button (iteration 55/100) at (229, 127) on text='Add Element'
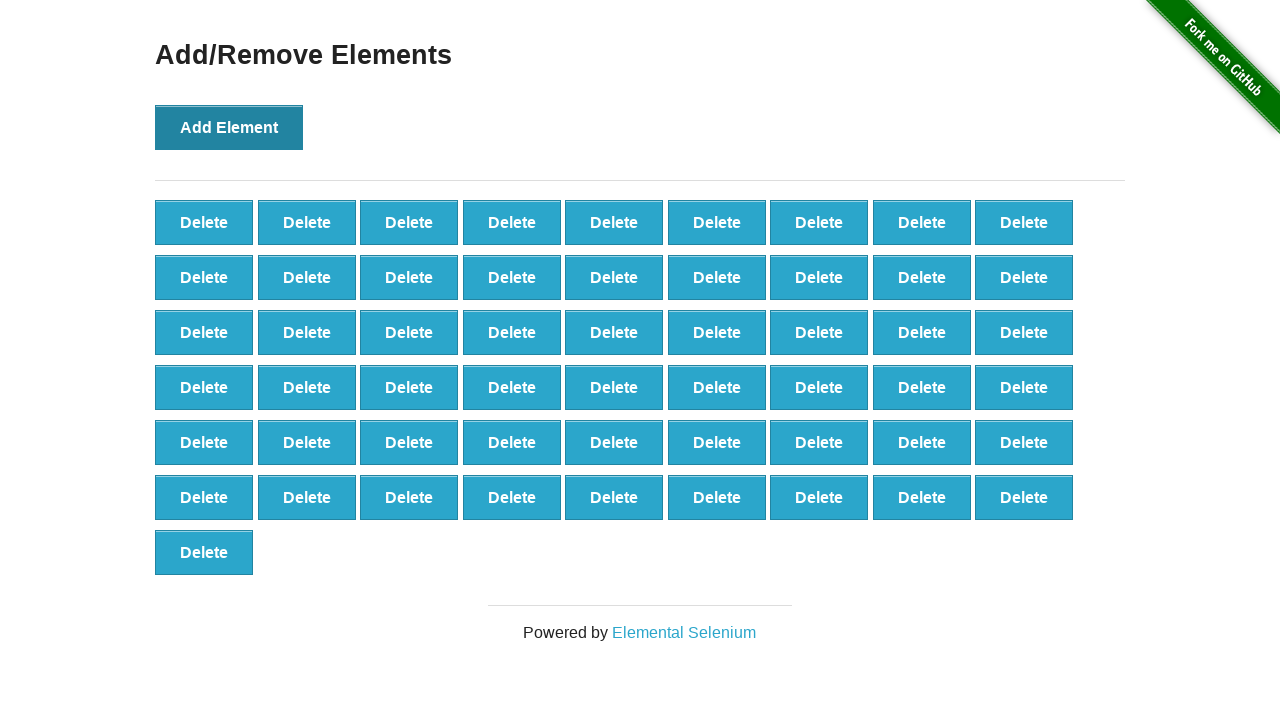

Clicked 'Add Element' button (iteration 56/100) at (229, 127) on text='Add Element'
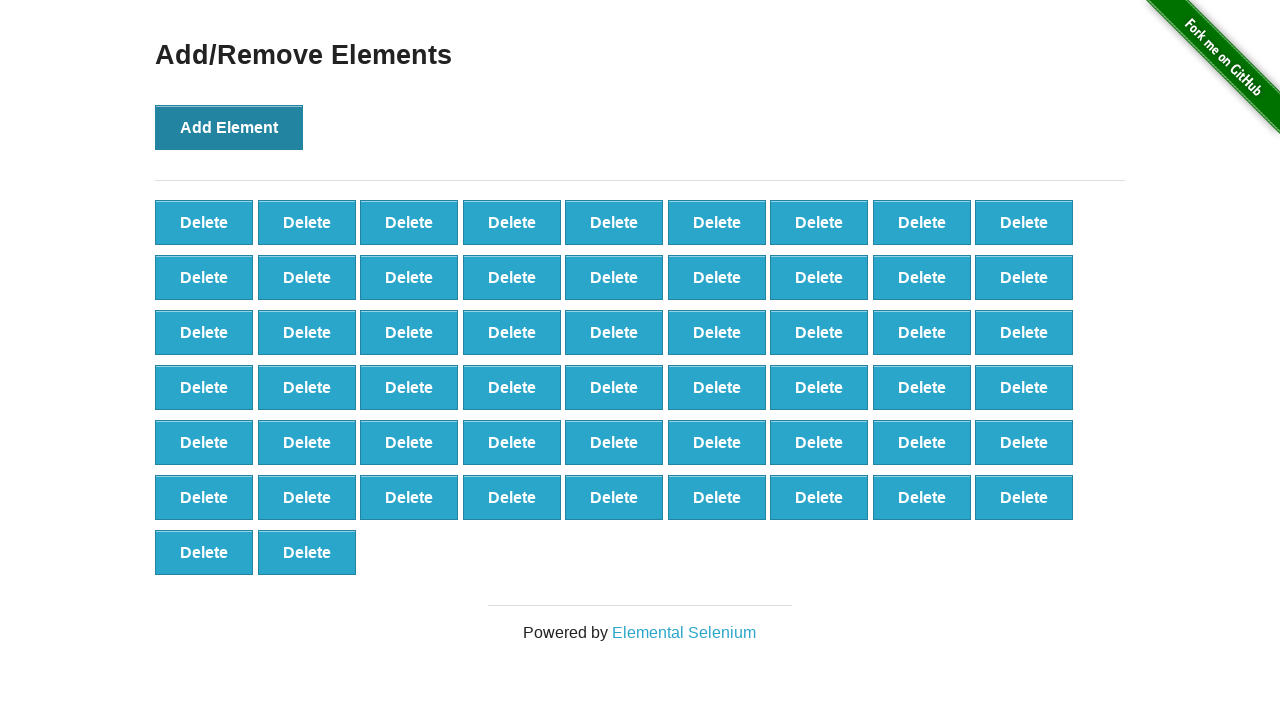

Clicked 'Add Element' button (iteration 57/100) at (229, 127) on text='Add Element'
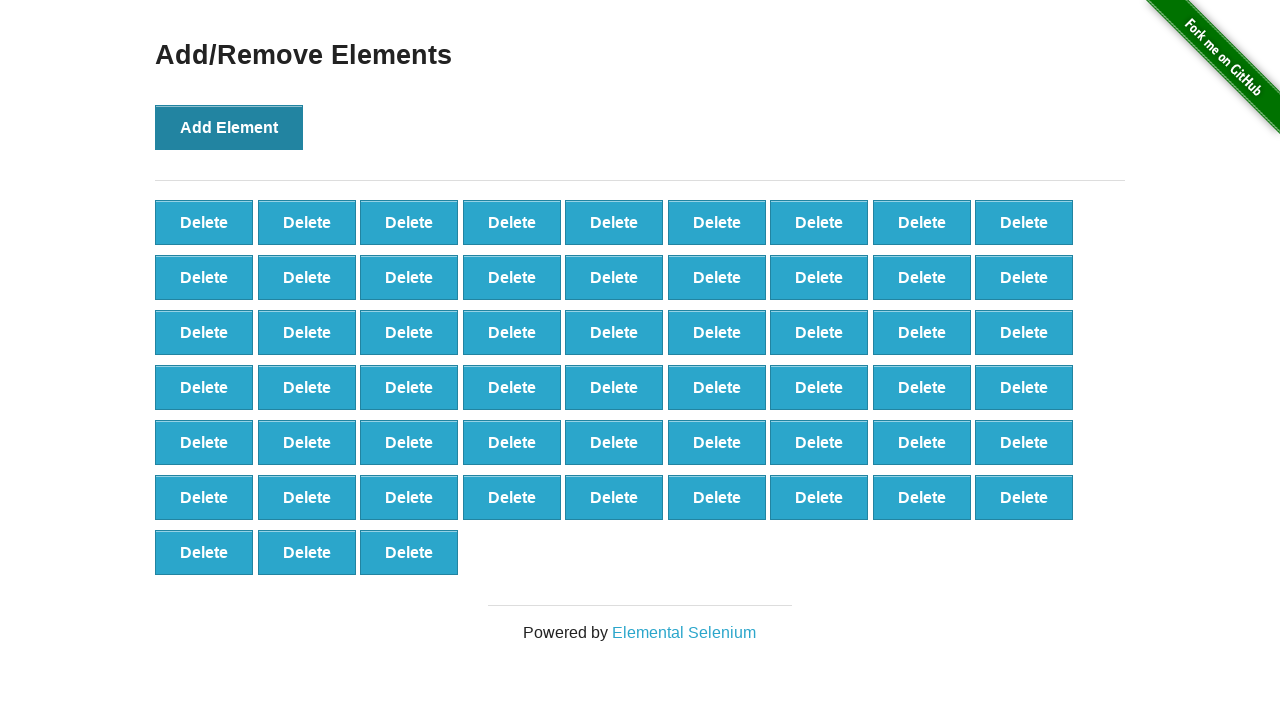

Clicked 'Add Element' button (iteration 58/100) at (229, 127) on text='Add Element'
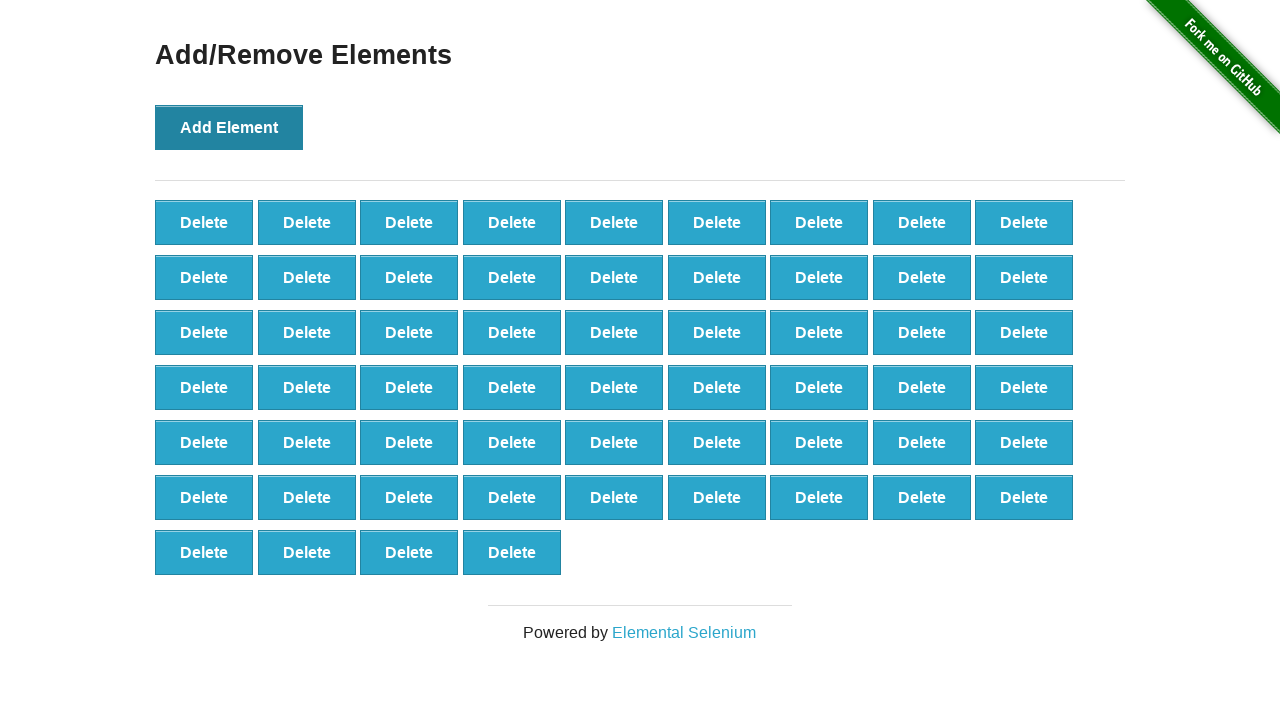

Clicked 'Add Element' button (iteration 59/100) at (229, 127) on text='Add Element'
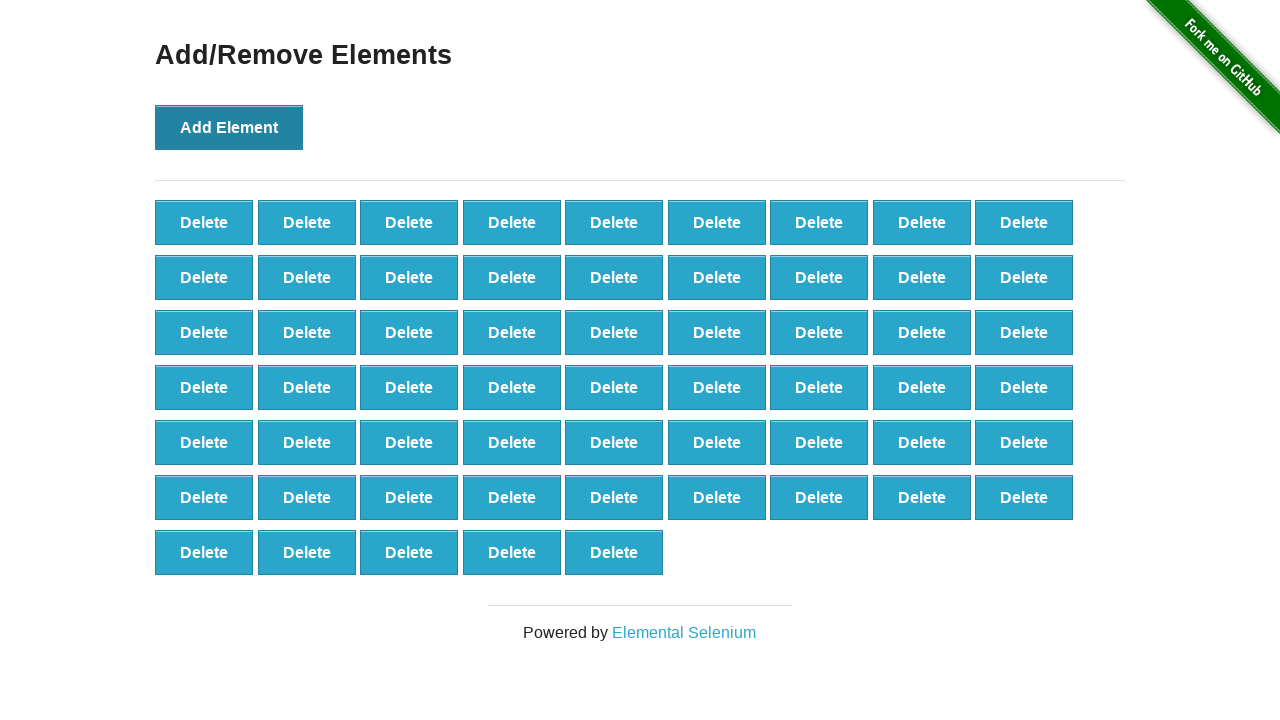

Clicked 'Add Element' button (iteration 60/100) at (229, 127) on text='Add Element'
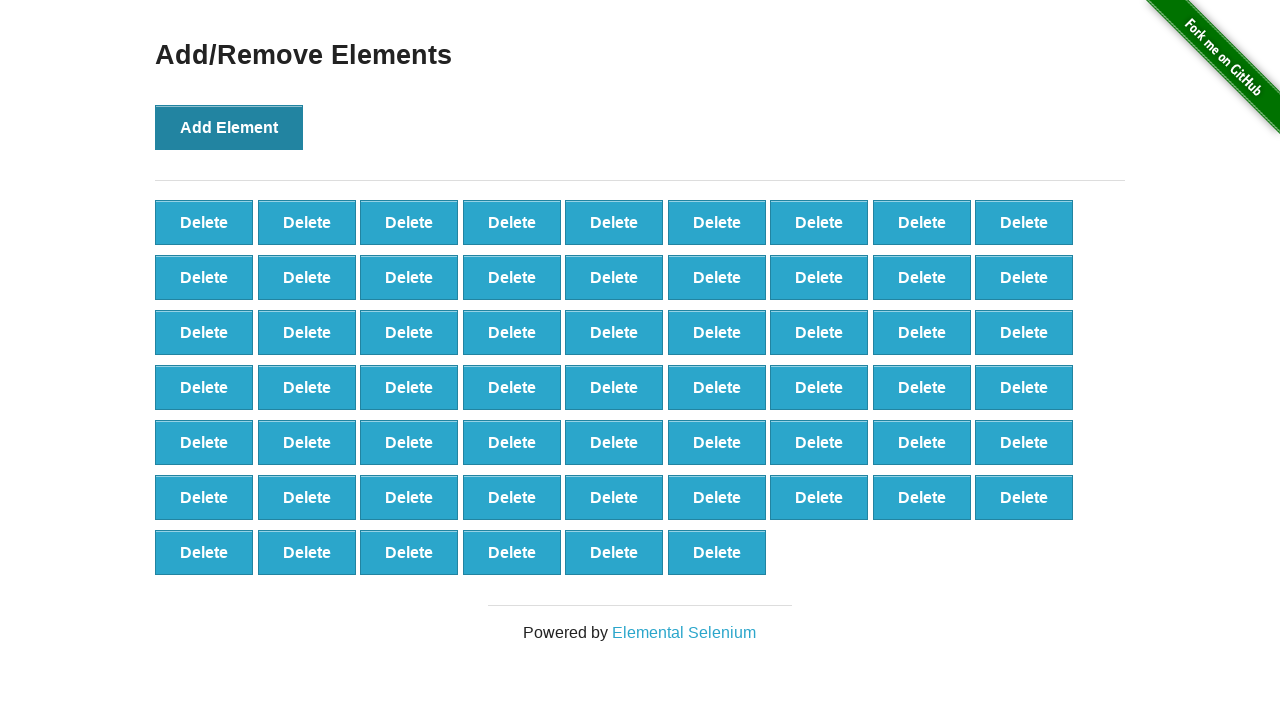

Clicked 'Add Element' button (iteration 61/100) at (229, 127) on text='Add Element'
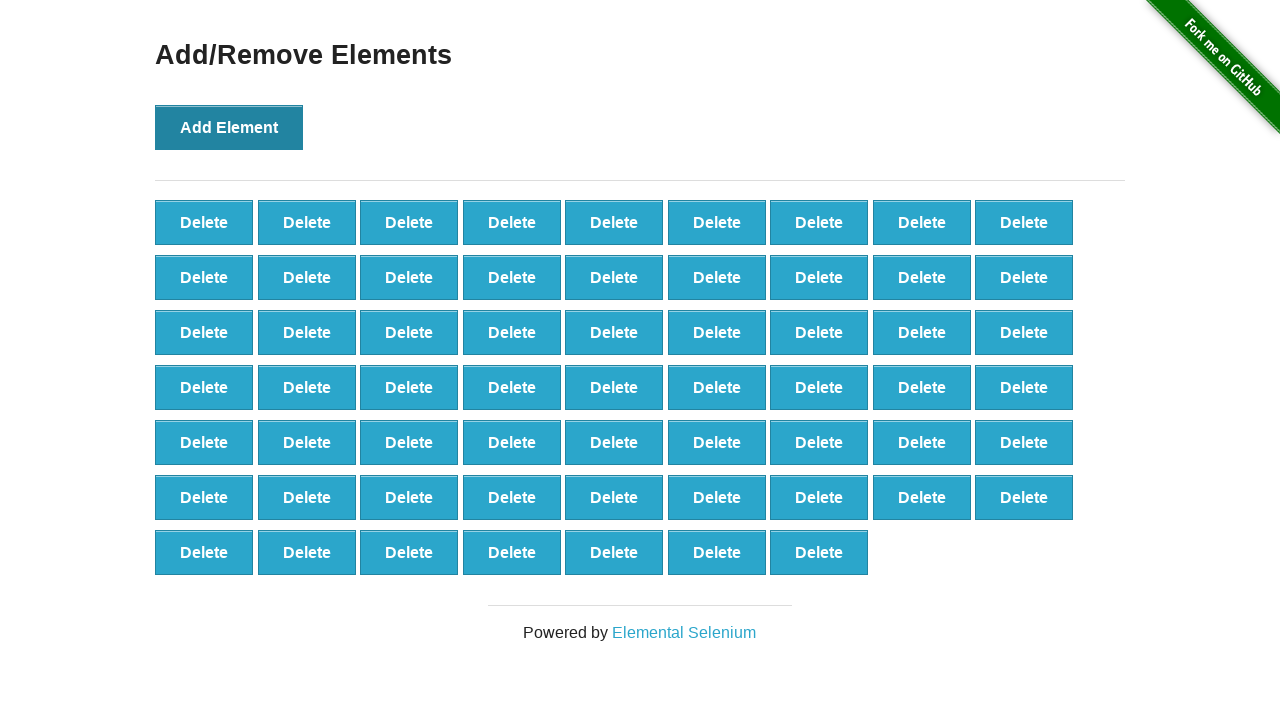

Clicked 'Add Element' button (iteration 62/100) at (229, 127) on text='Add Element'
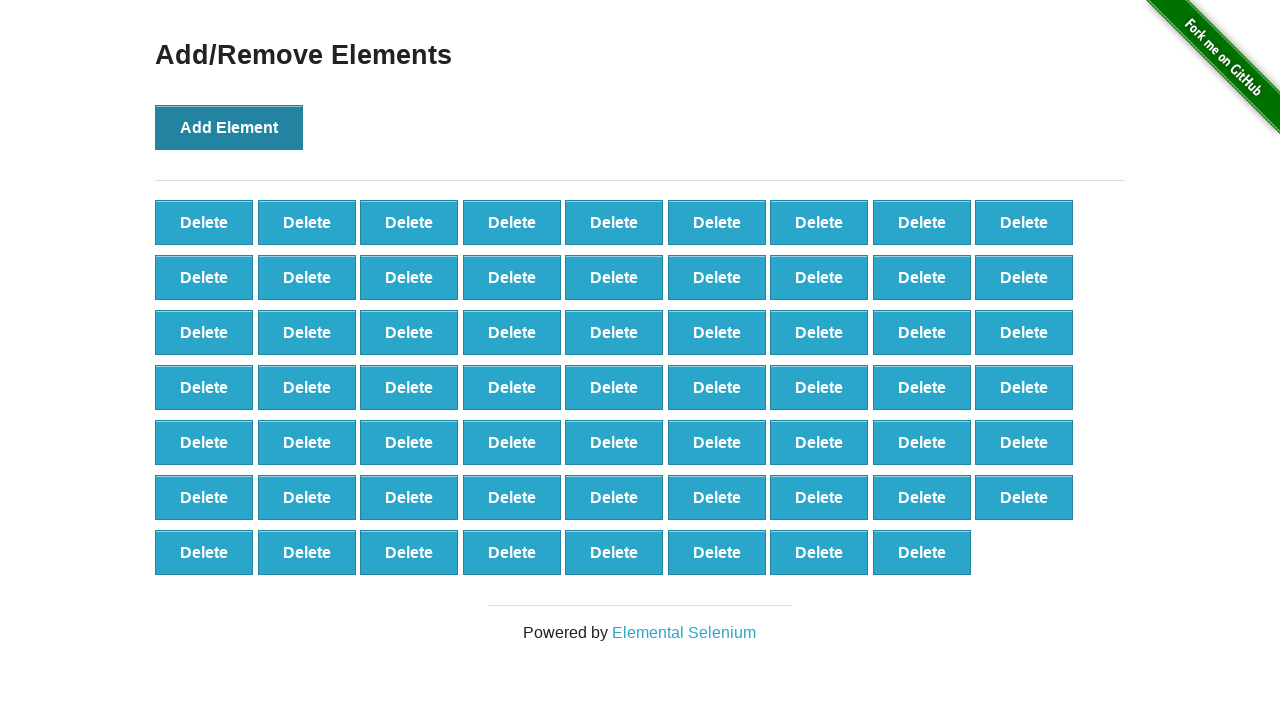

Clicked 'Add Element' button (iteration 63/100) at (229, 127) on text='Add Element'
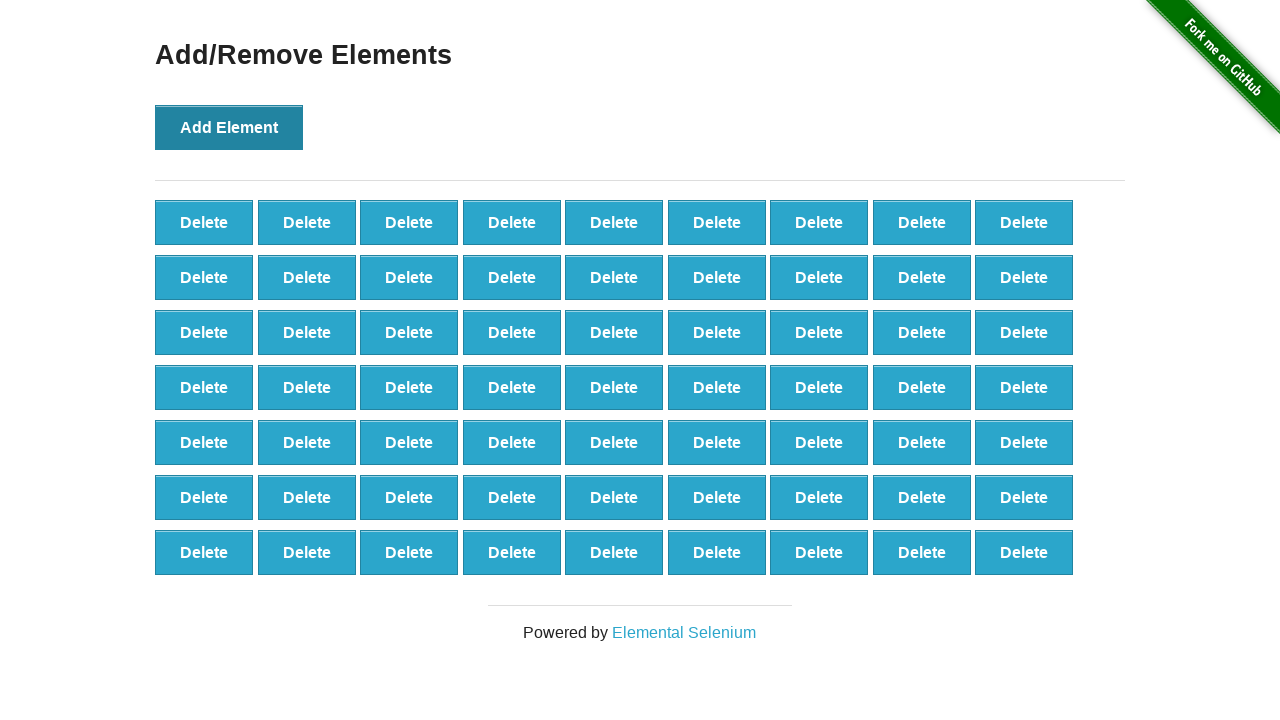

Clicked 'Add Element' button (iteration 64/100) at (229, 127) on text='Add Element'
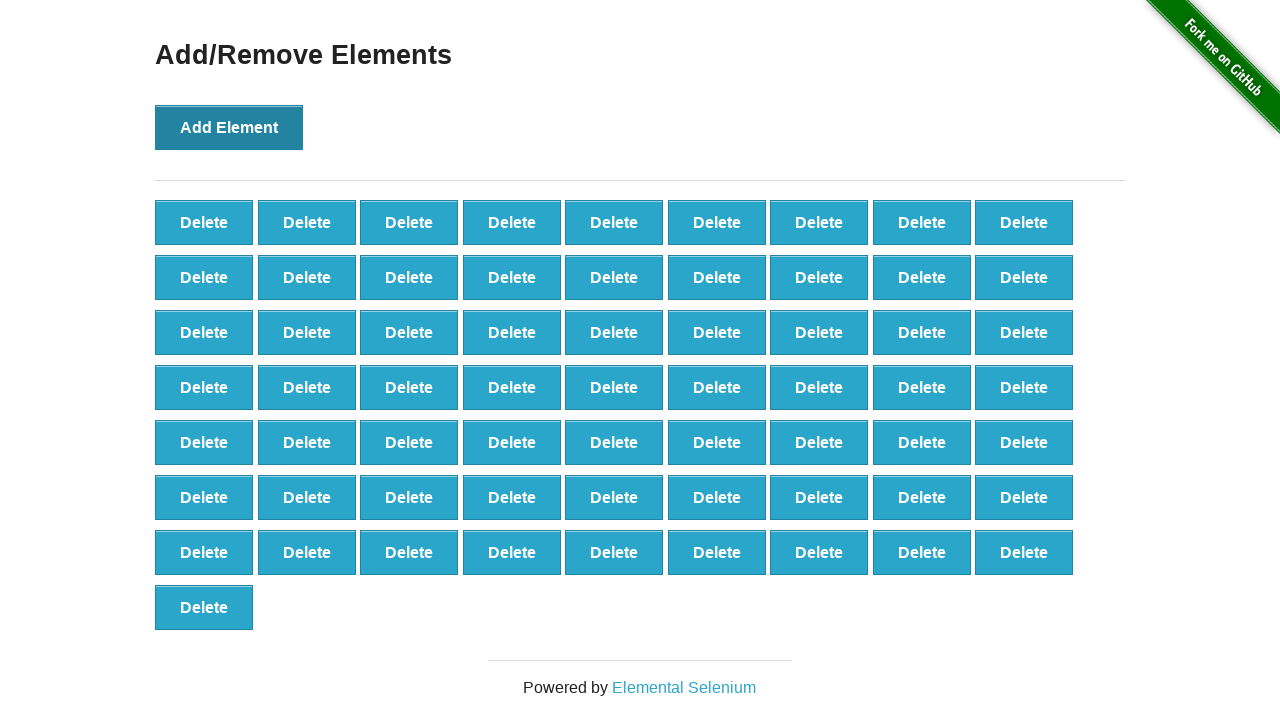

Clicked 'Add Element' button (iteration 65/100) at (229, 127) on text='Add Element'
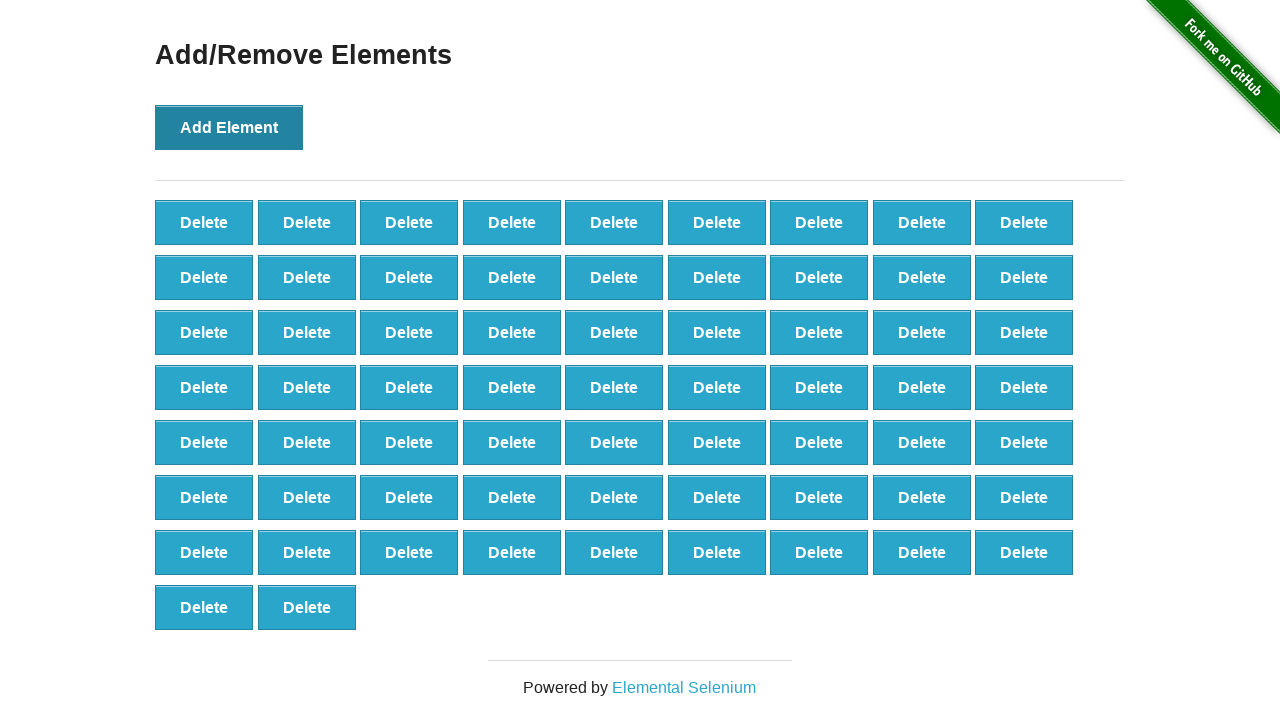

Clicked 'Add Element' button (iteration 66/100) at (229, 127) on text='Add Element'
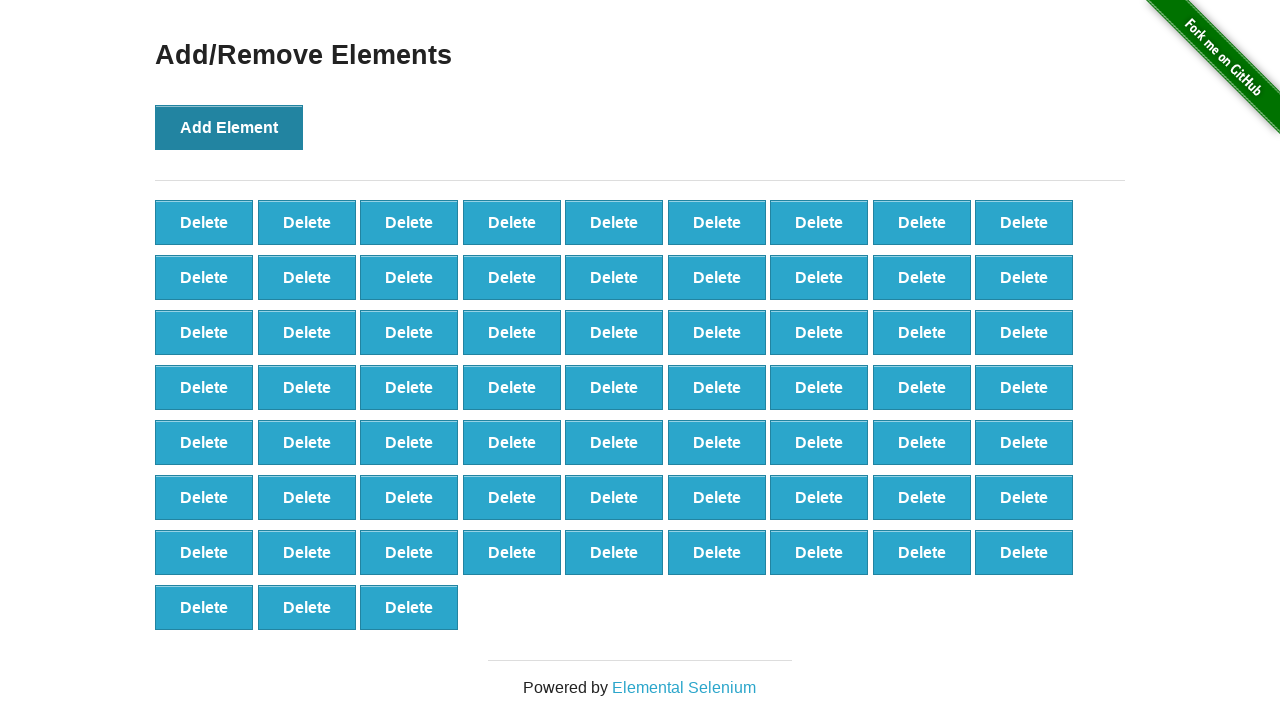

Clicked 'Add Element' button (iteration 67/100) at (229, 127) on text='Add Element'
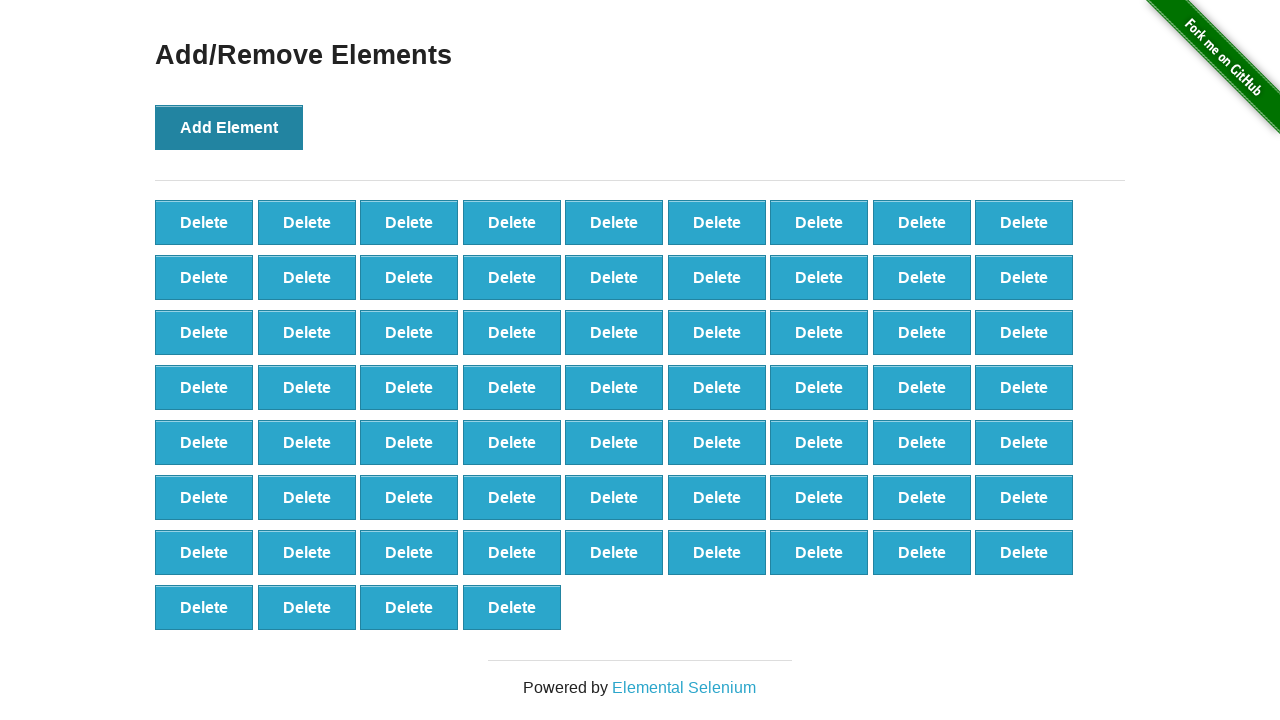

Clicked 'Add Element' button (iteration 68/100) at (229, 127) on text='Add Element'
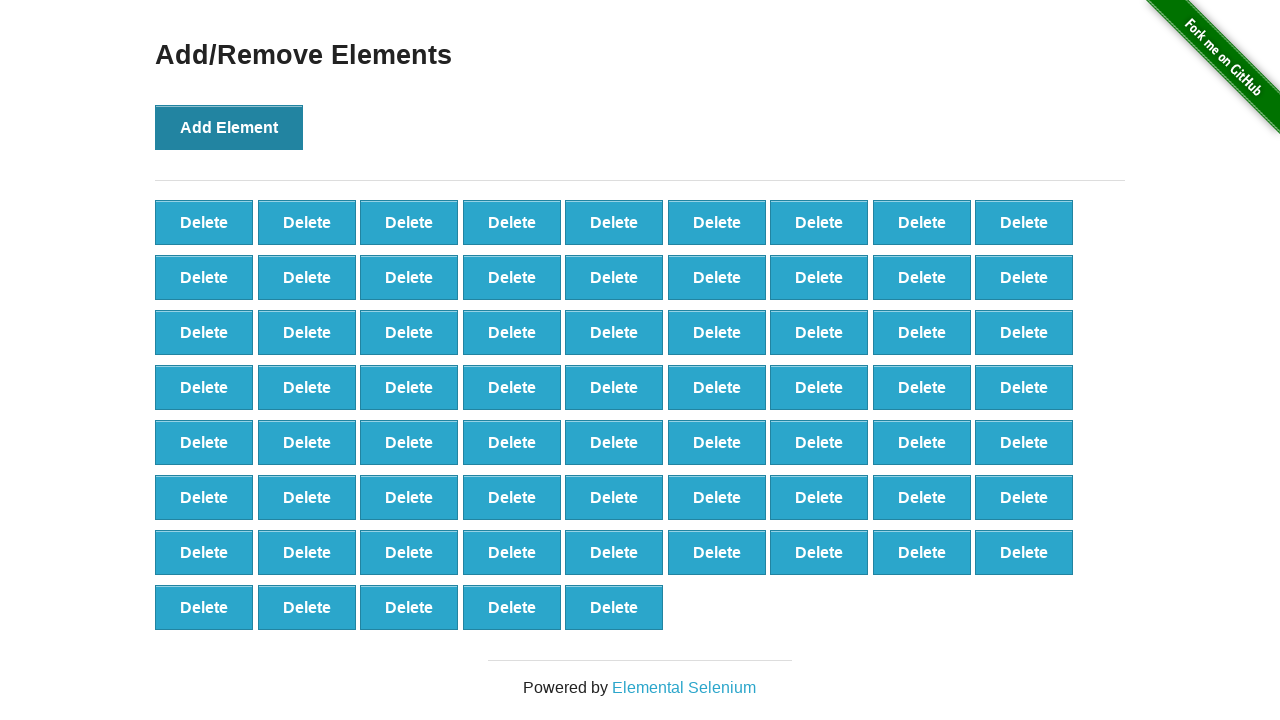

Clicked 'Add Element' button (iteration 69/100) at (229, 127) on text='Add Element'
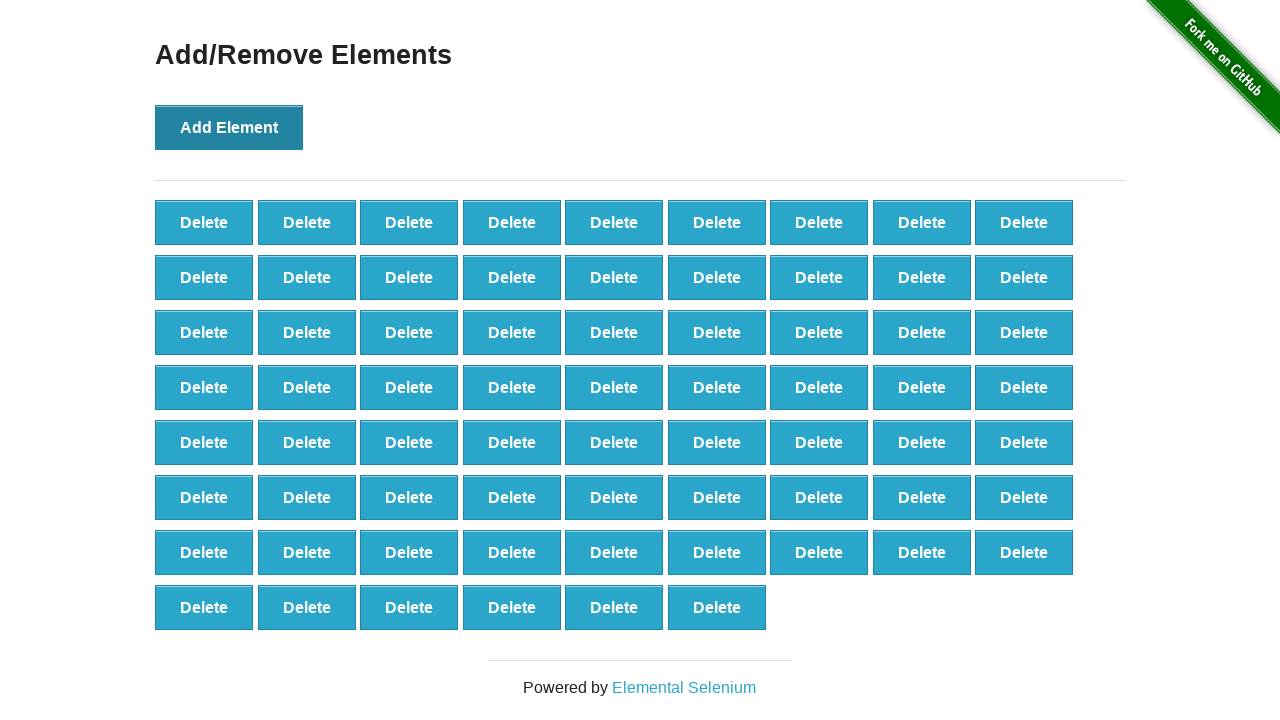

Clicked 'Add Element' button (iteration 70/100) at (229, 127) on text='Add Element'
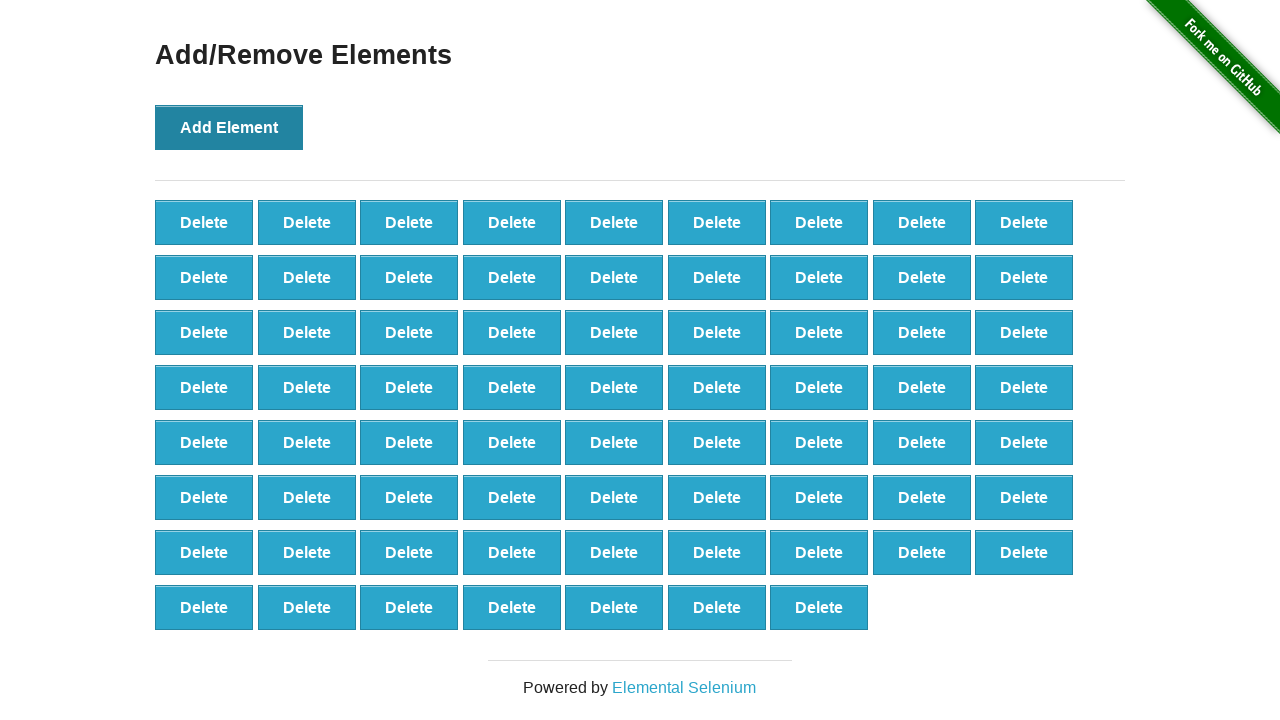

Clicked 'Add Element' button (iteration 71/100) at (229, 127) on text='Add Element'
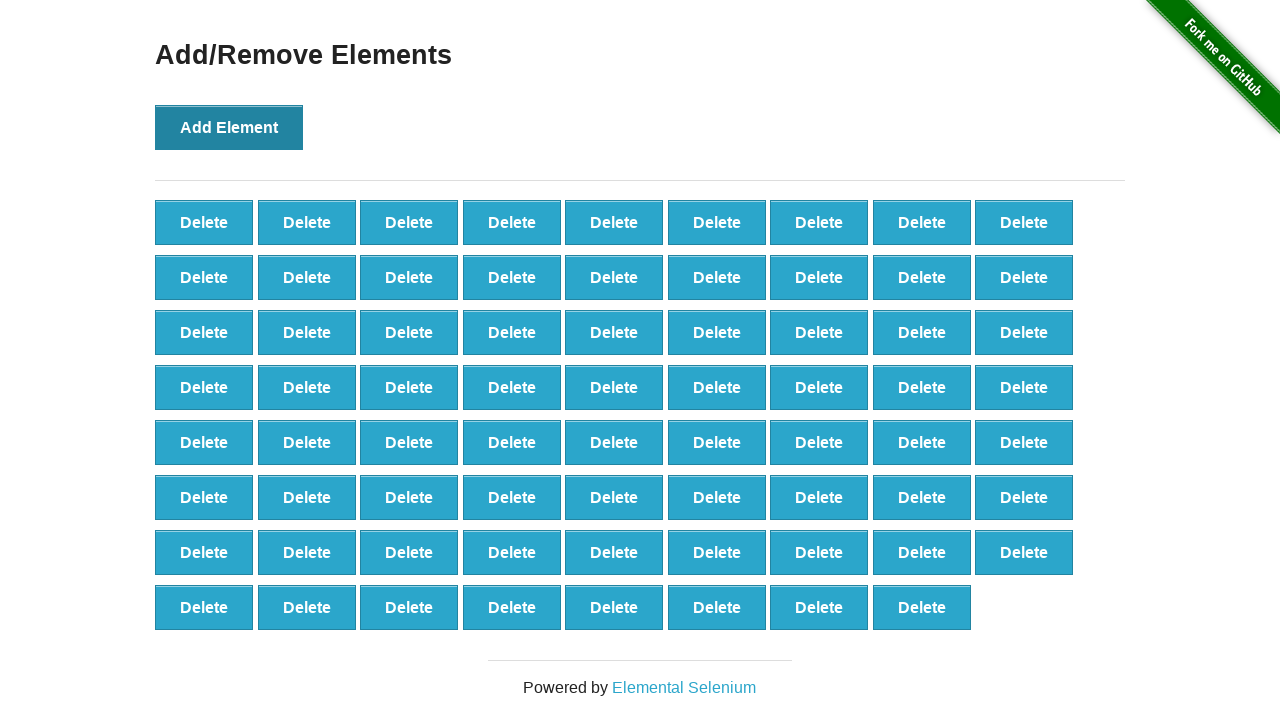

Clicked 'Add Element' button (iteration 72/100) at (229, 127) on text='Add Element'
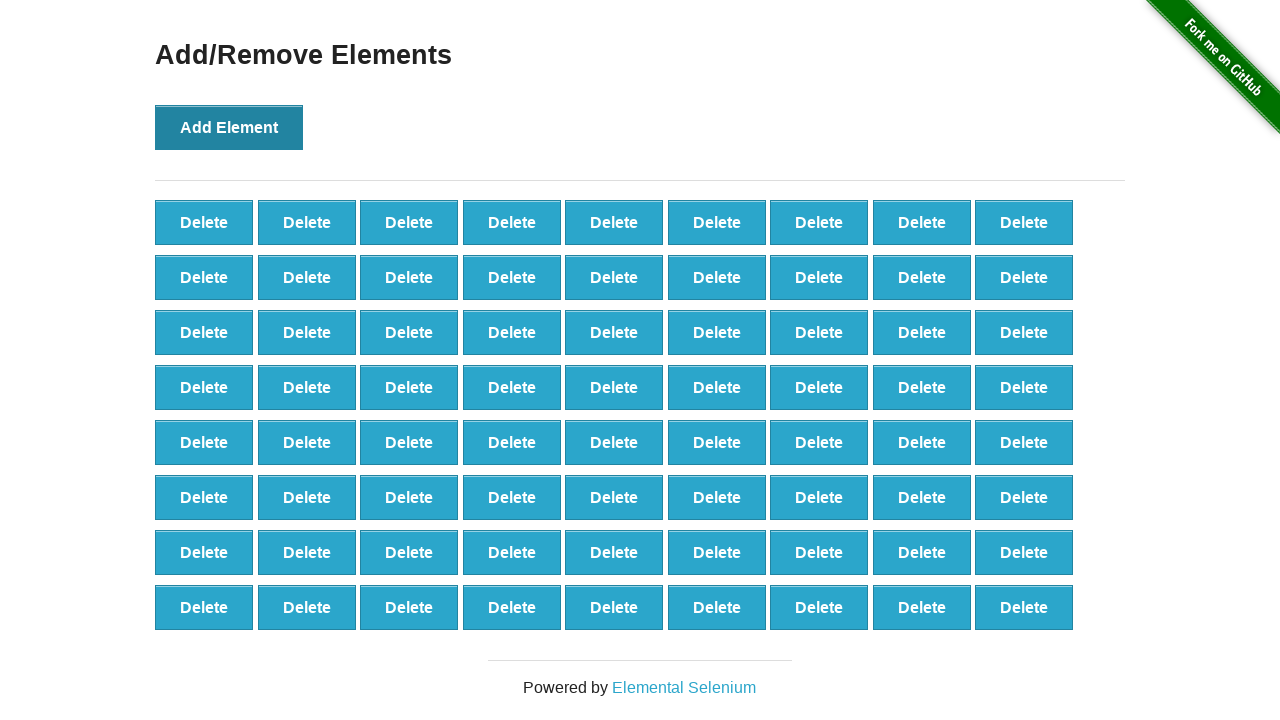

Clicked 'Add Element' button (iteration 73/100) at (229, 127) on text='Add Element'
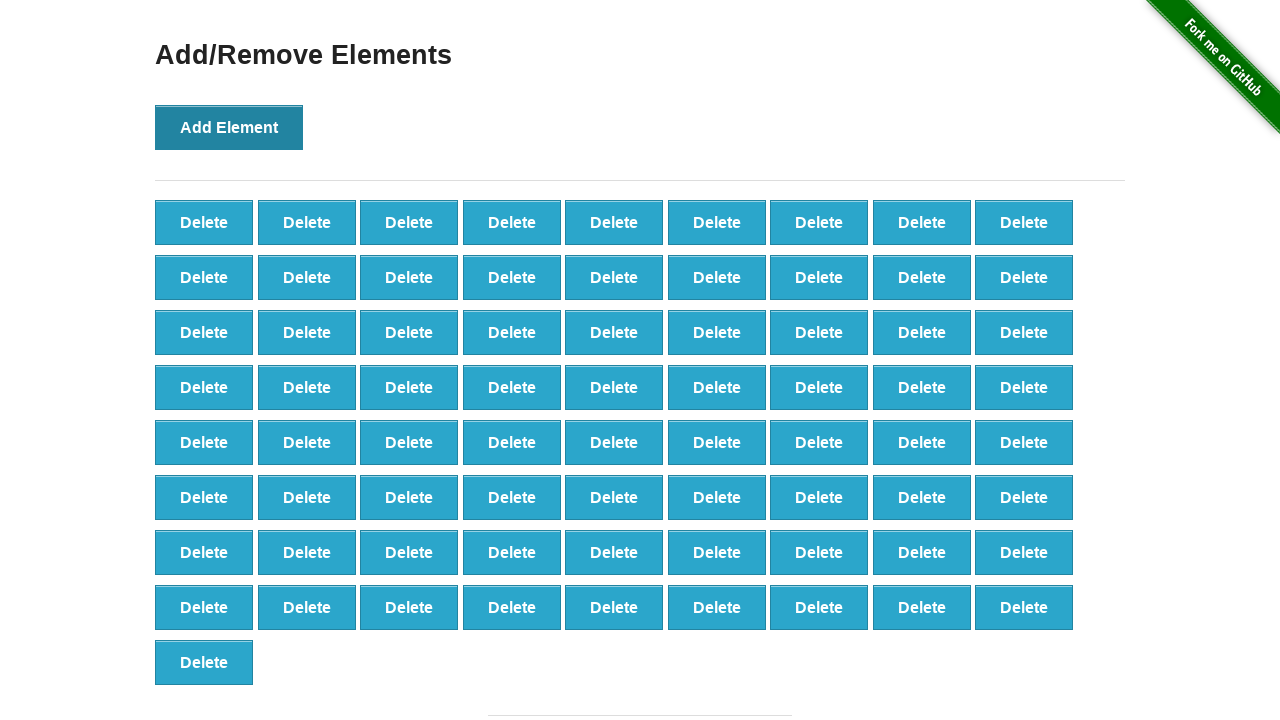

Clicked 'Add Element' button (iteration 74/100) at (229, 127) on text='Add Element'
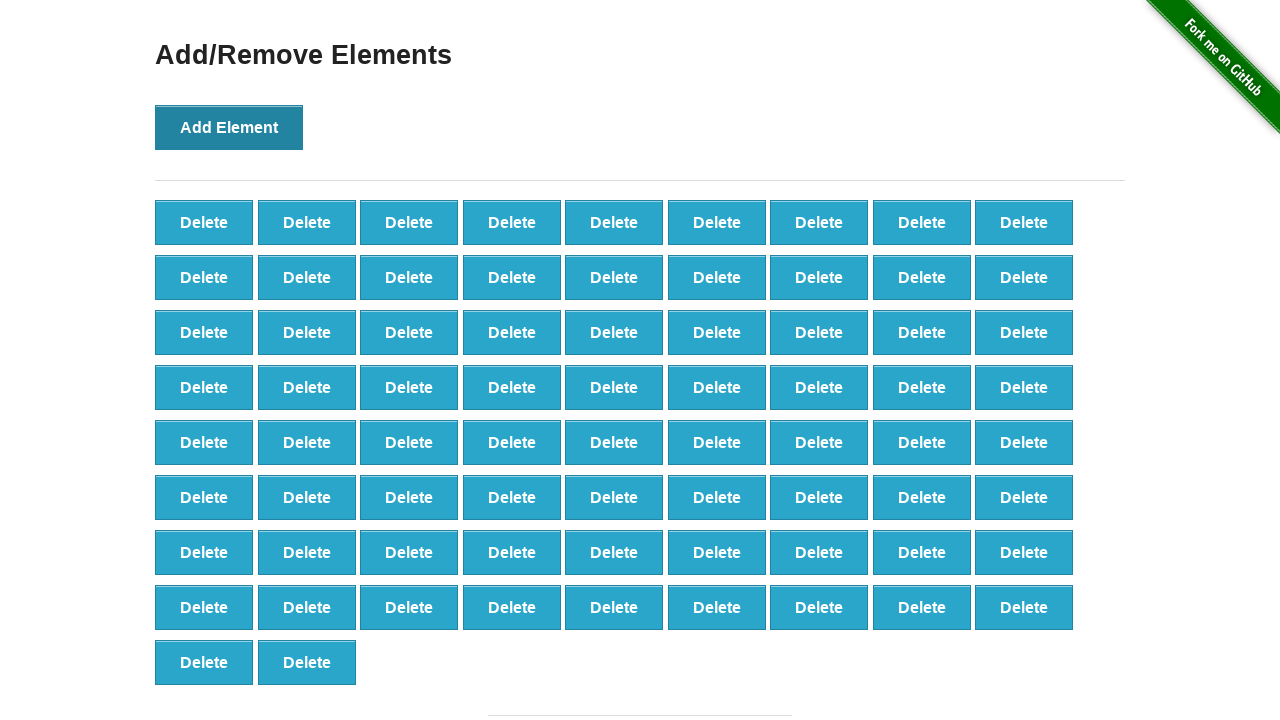

Clicked 'Add Element' button (iteration 75/100) at (229, 127) on text='Add Element'
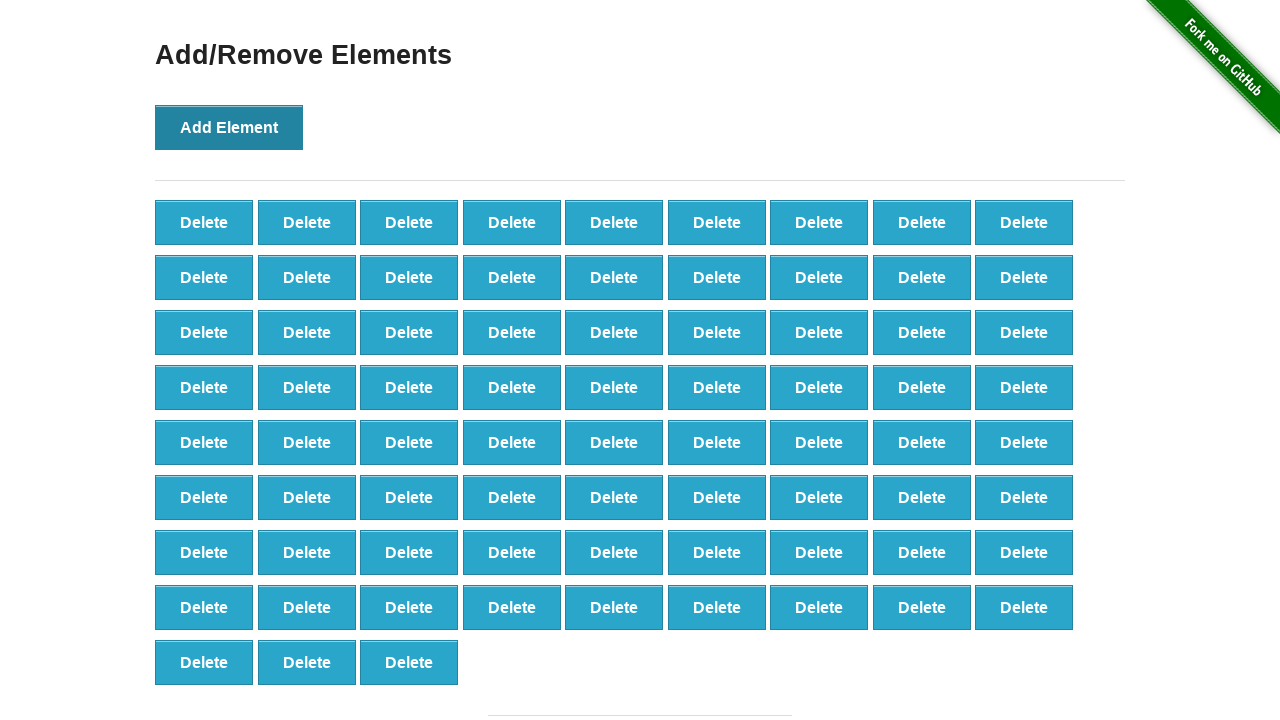

Clicked 'Add Element' button (iteration 76/100) at (229, 127) on text='Add Element'
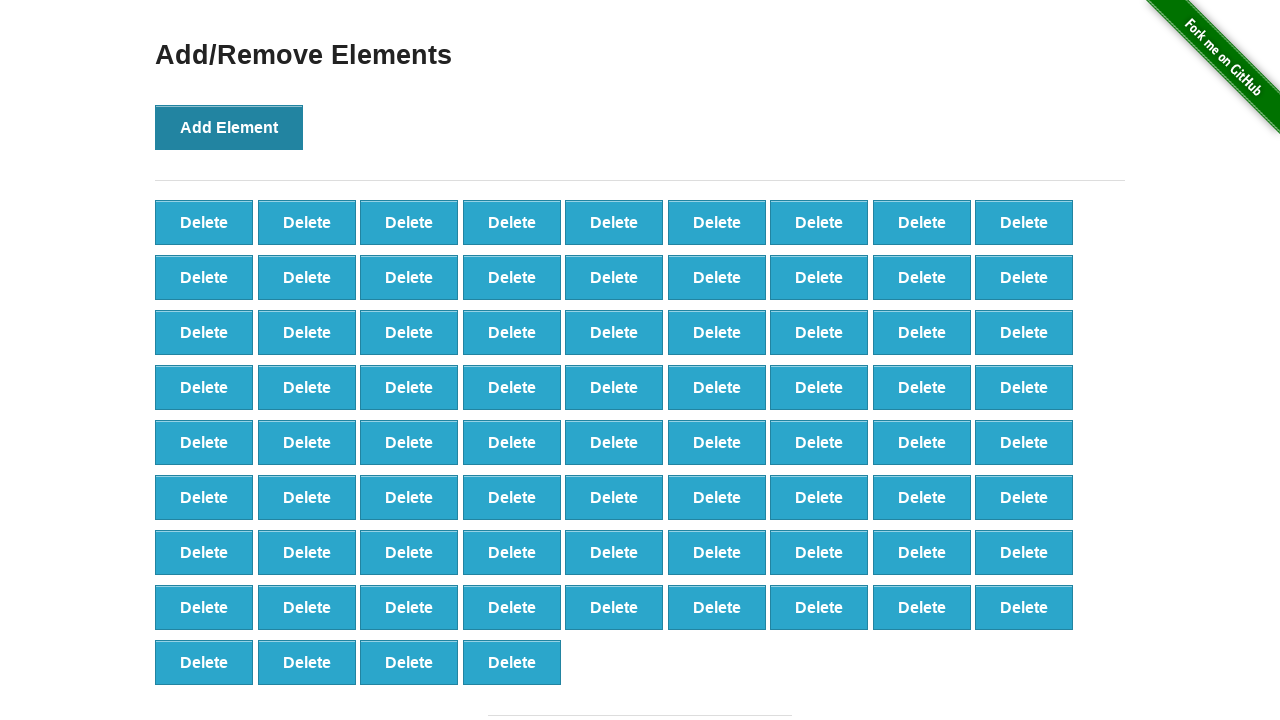

Clicked 'Add Element' button (iteration 77/100) at (229, 127) on text='Add Element'
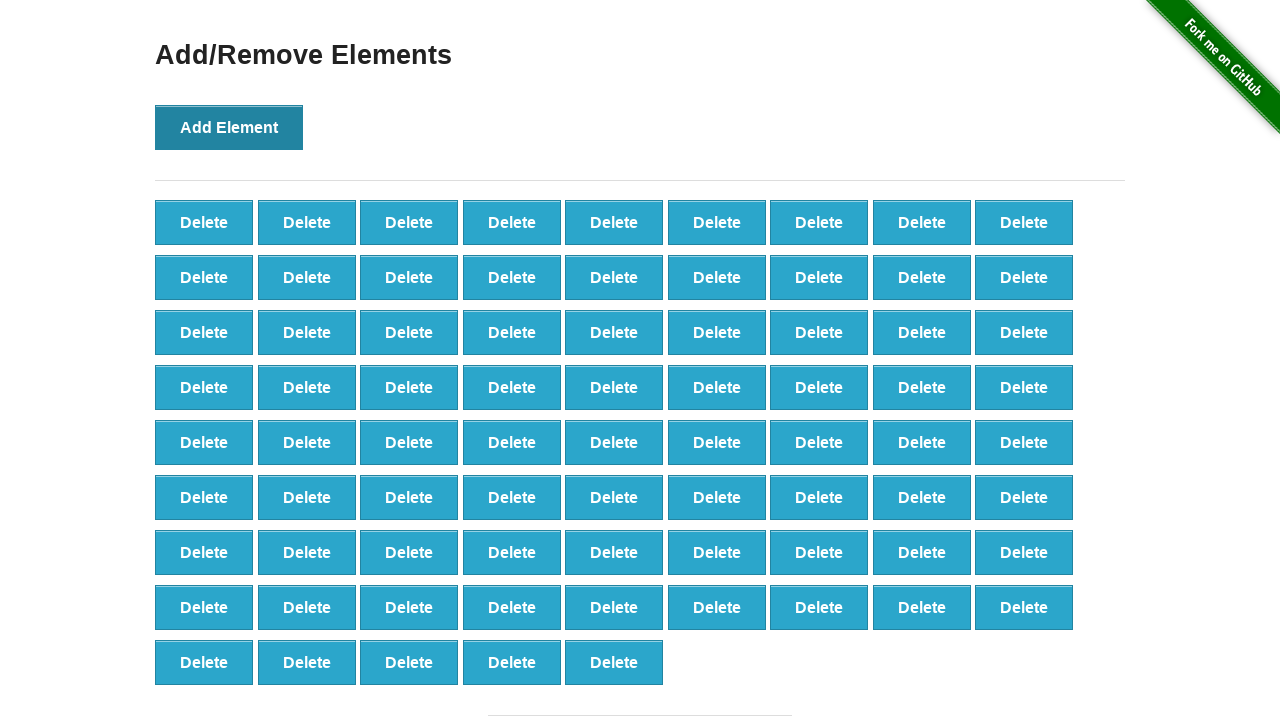

Clicked 'Add Element' button (iteration 78/100) at (229, 127) on text='Add Element'
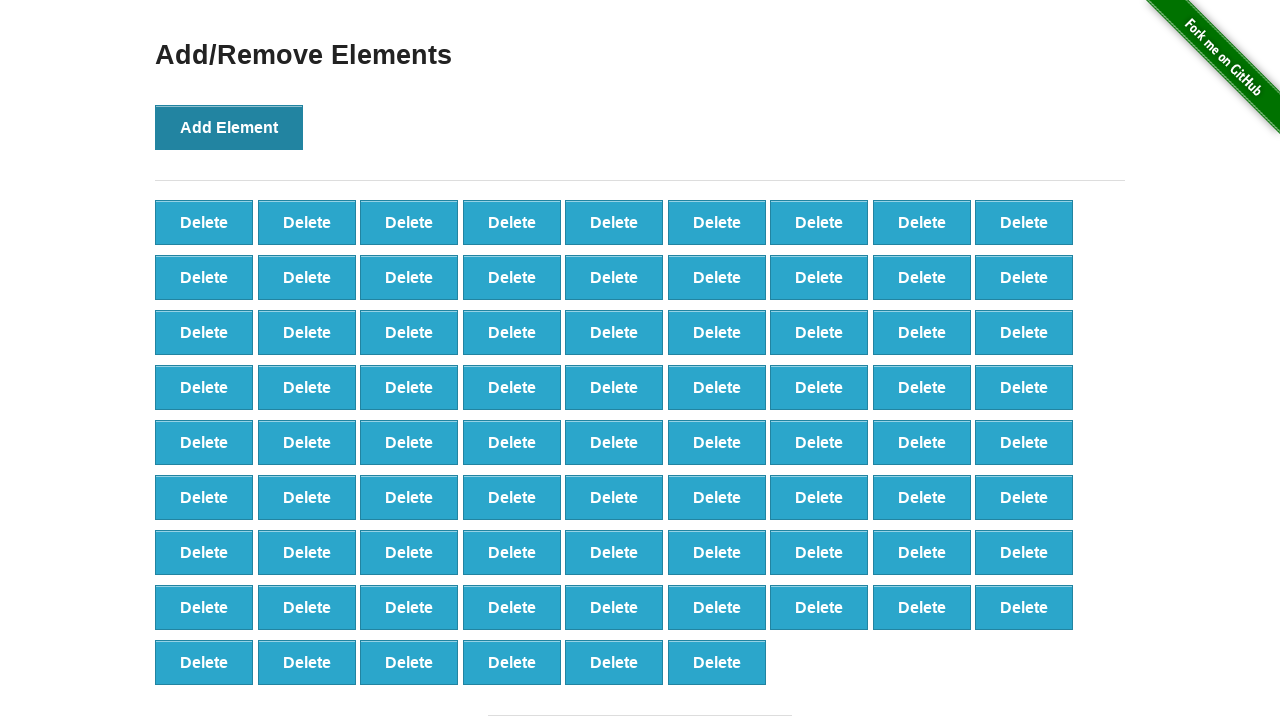

Clicked 'Add Element' button (iteration 79/100) at (229, 127) on text='Add Element'
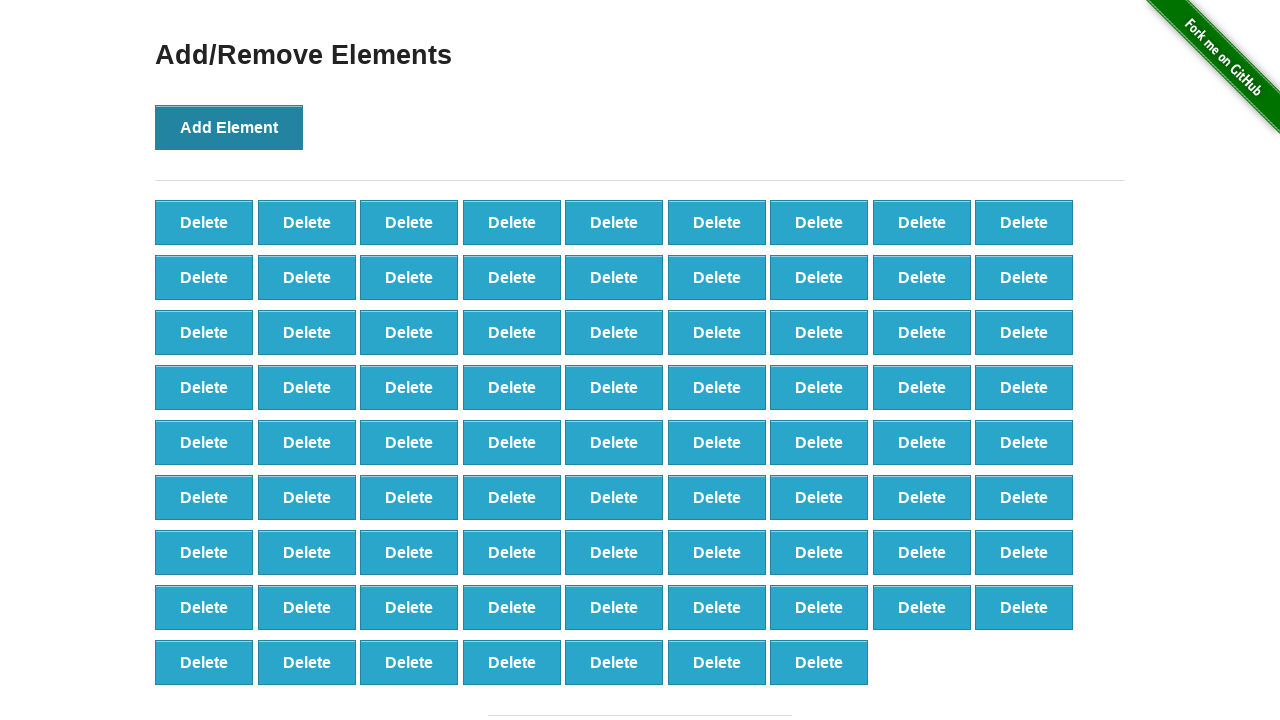

Clicked 'Add Element' button (iteration 80/100) at (229, 127) on text='Add Element'
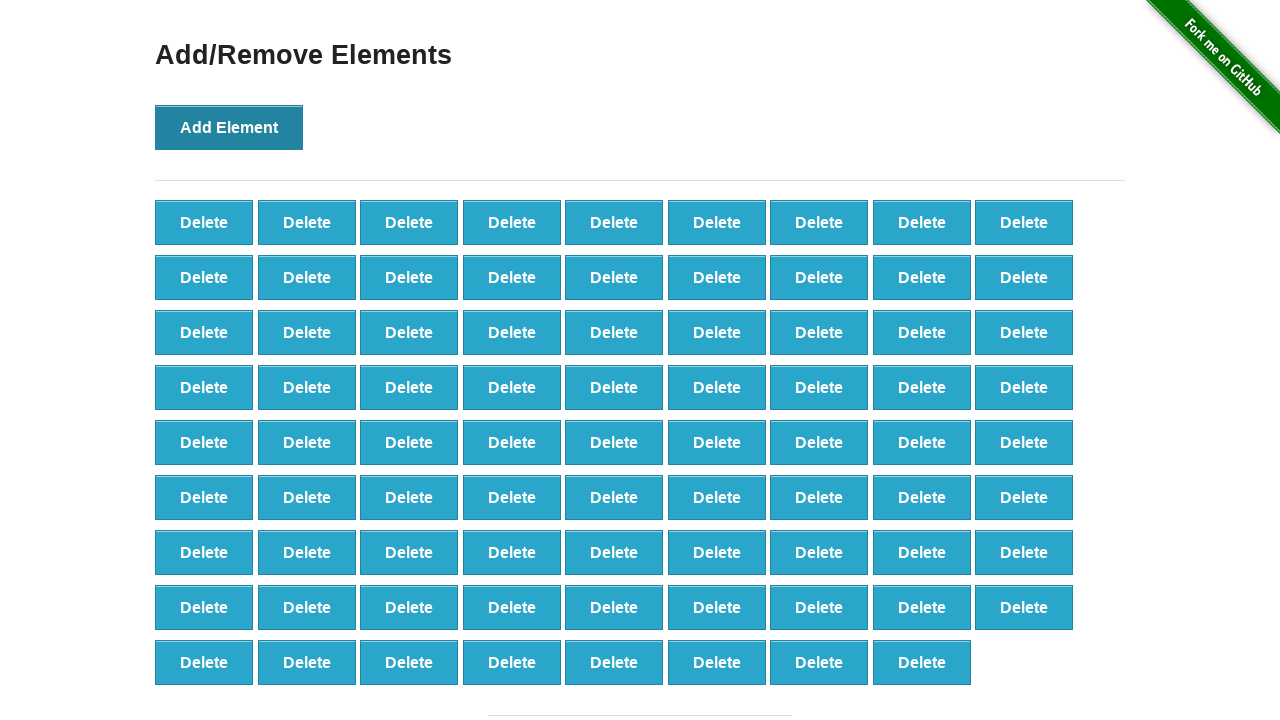

Clicked 'Add Element' button (iteration 81/100) at (229, 127) on text='Add Element'
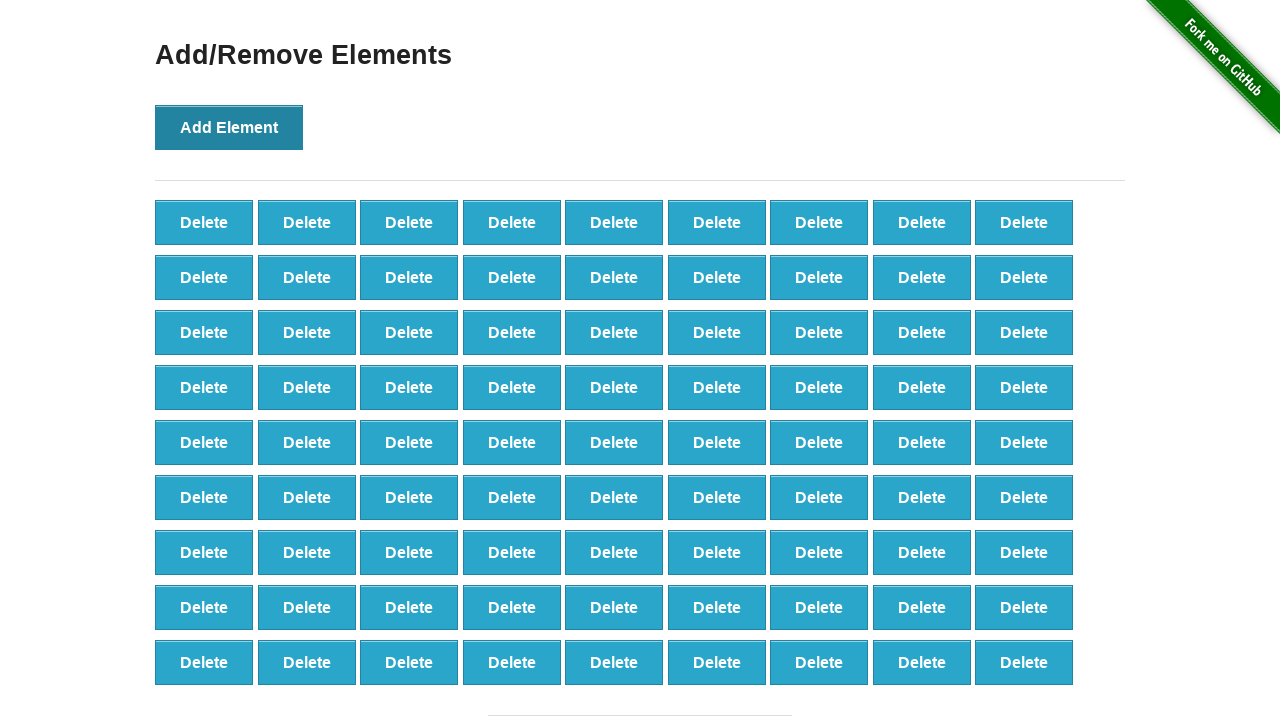

Clicked 'Add Element' button (iteration 82/100) at (229, 127) on text='Add Element'
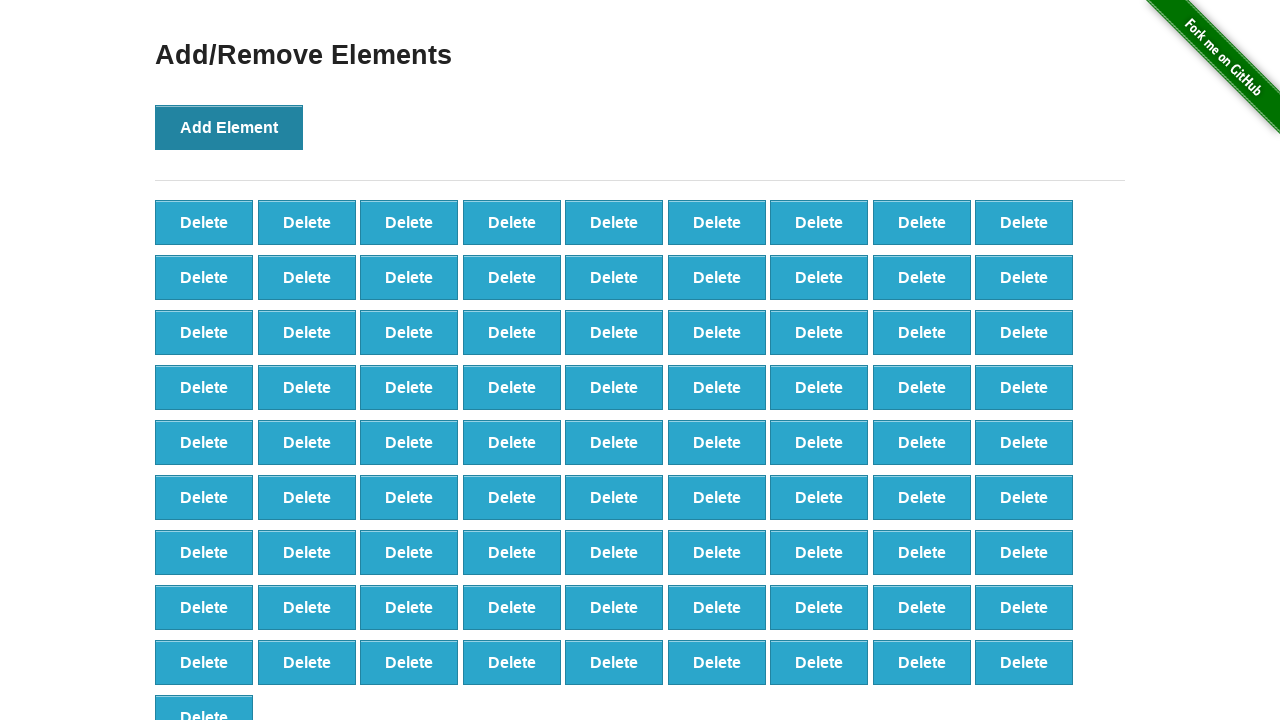

Clicked 'Add Element' button (iteration 83/100) at (229, 127) on text='Add Element'
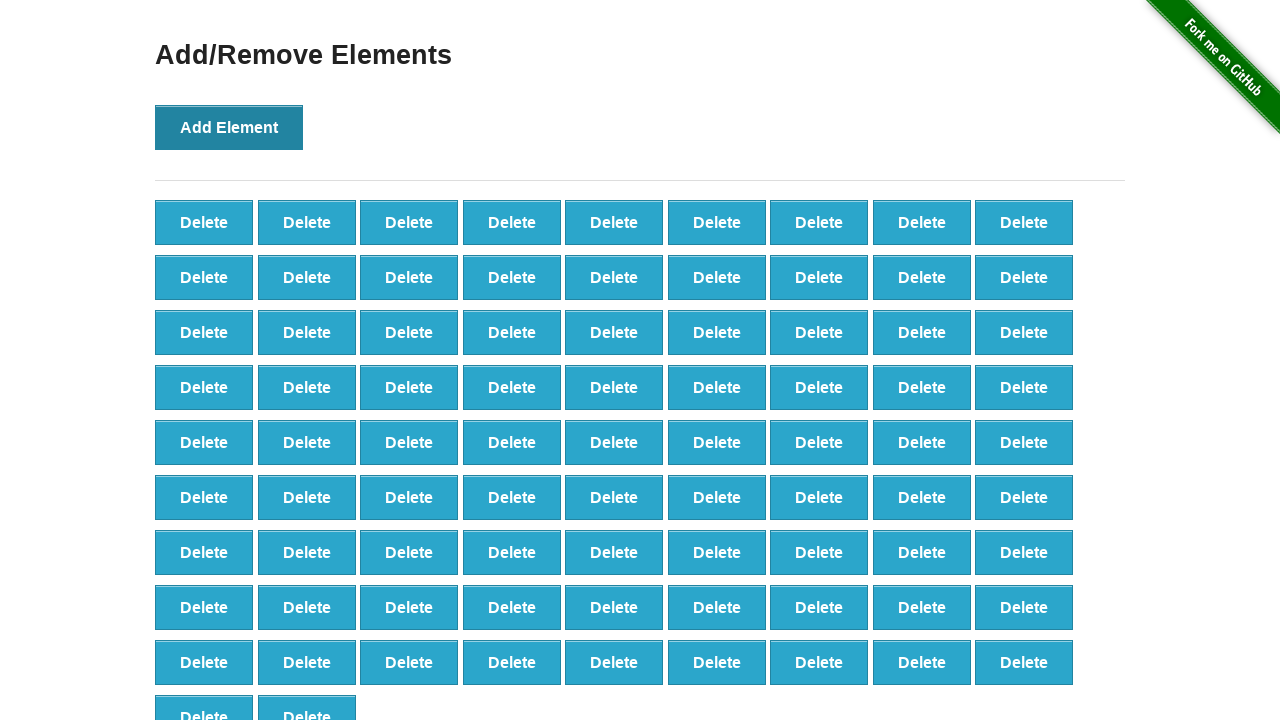

Clicked 'Add Element' button (iteration 84/100) at (229, 127) on text='Add Element'
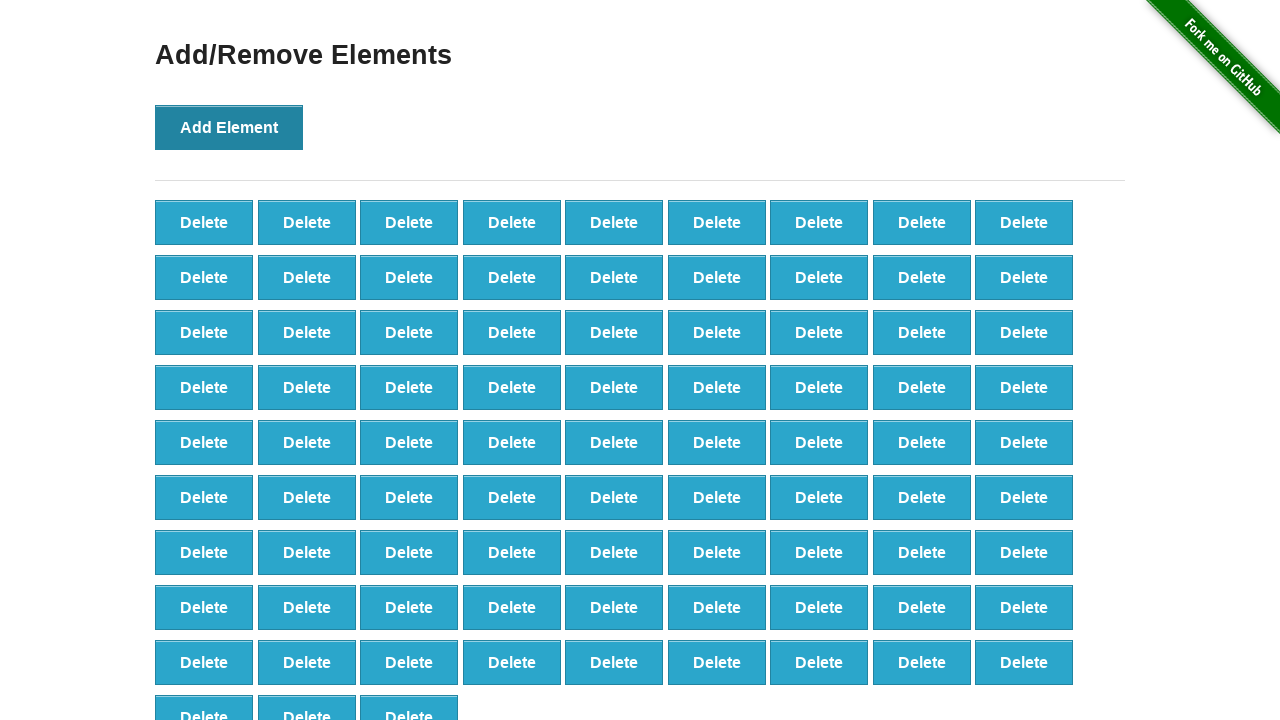

Clicked 'Add Element' button (iteration 85/100) at (229, 127) on text='Add Element'
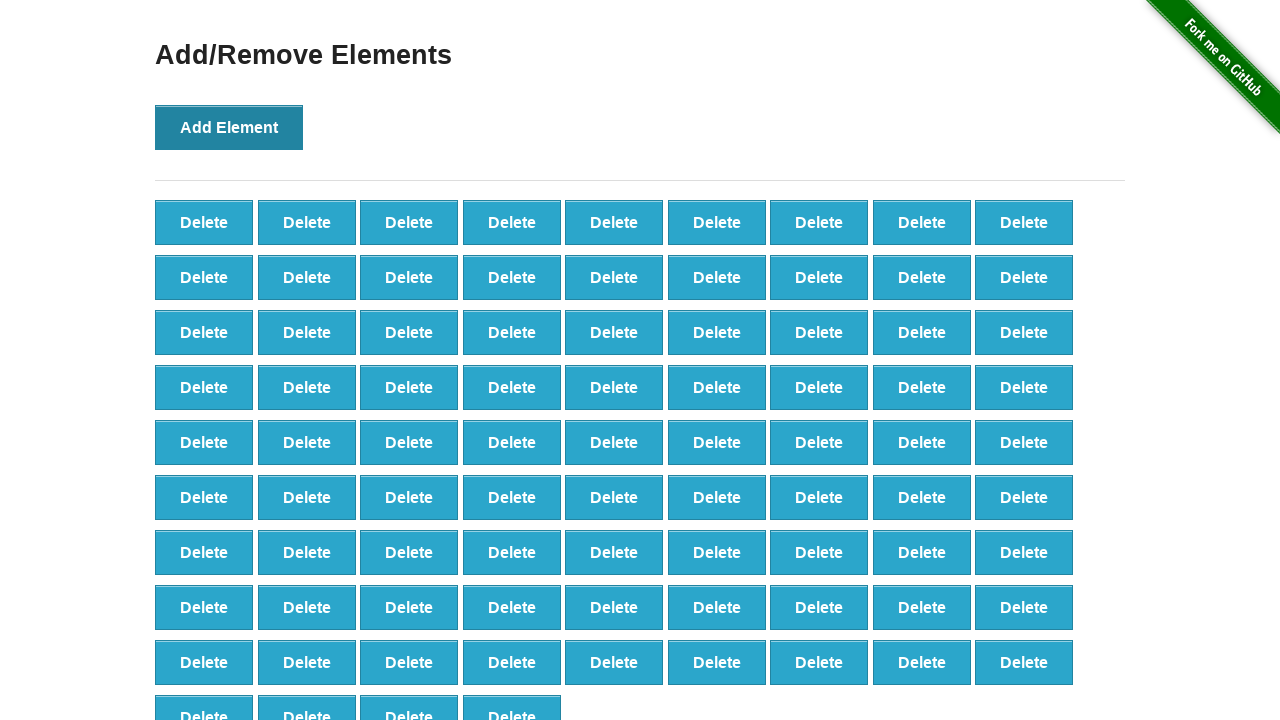

Clicked 'Add Element' button (iteration 86/100) at (229, 127) on text='Add Element'
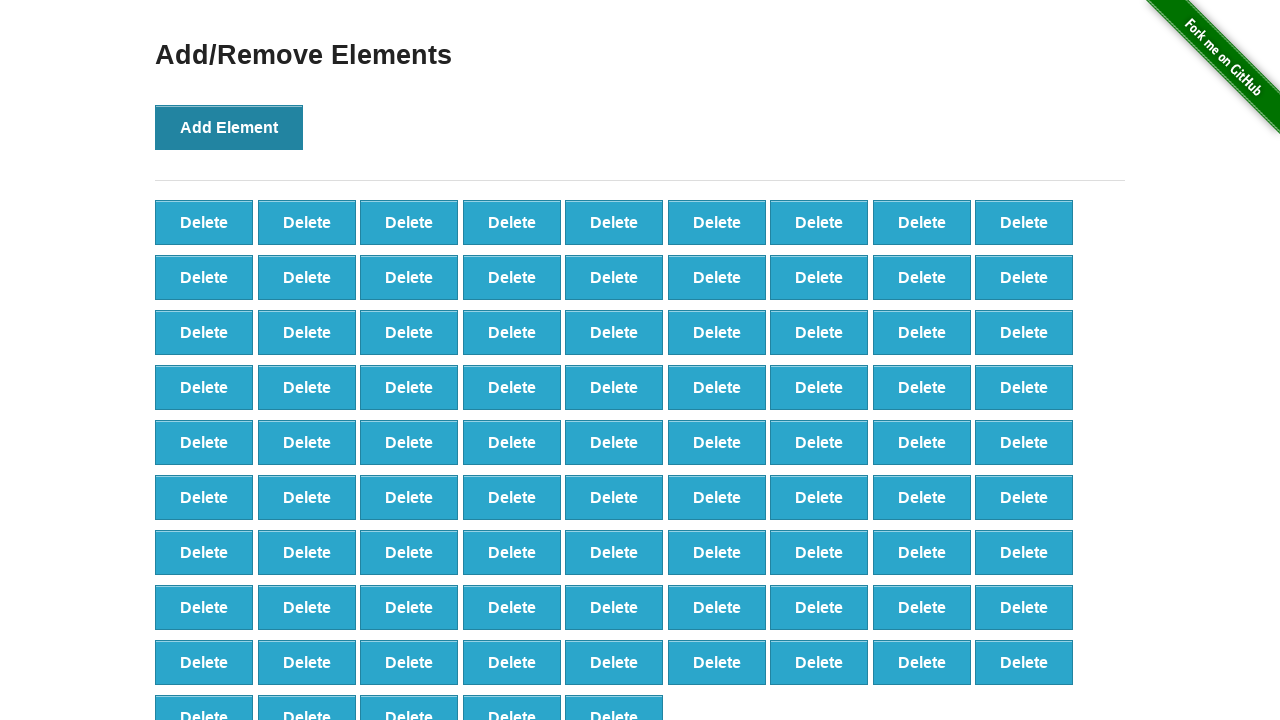

Clicked 'Add Element' button (iteration 87/100) at (229, 127) on text='Add Element'
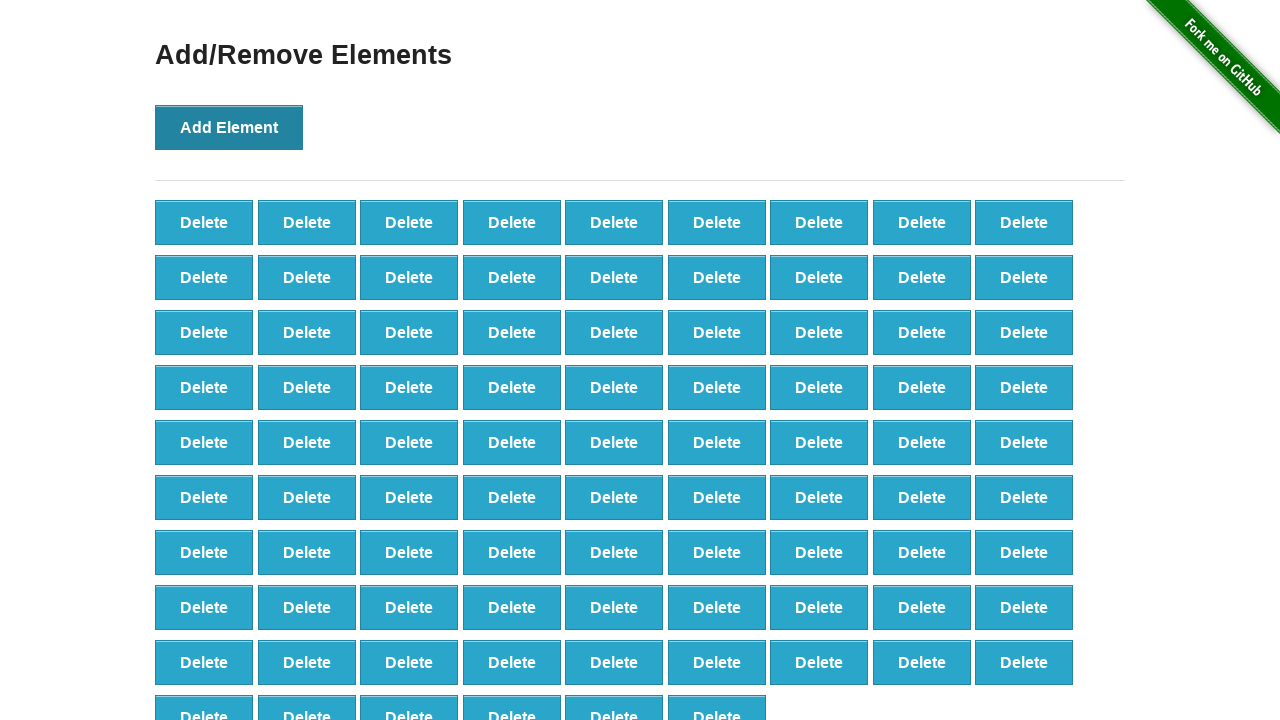

Clicked 'Add Element' button (iteration 88/100) at (229, 127) on text='Add Element'
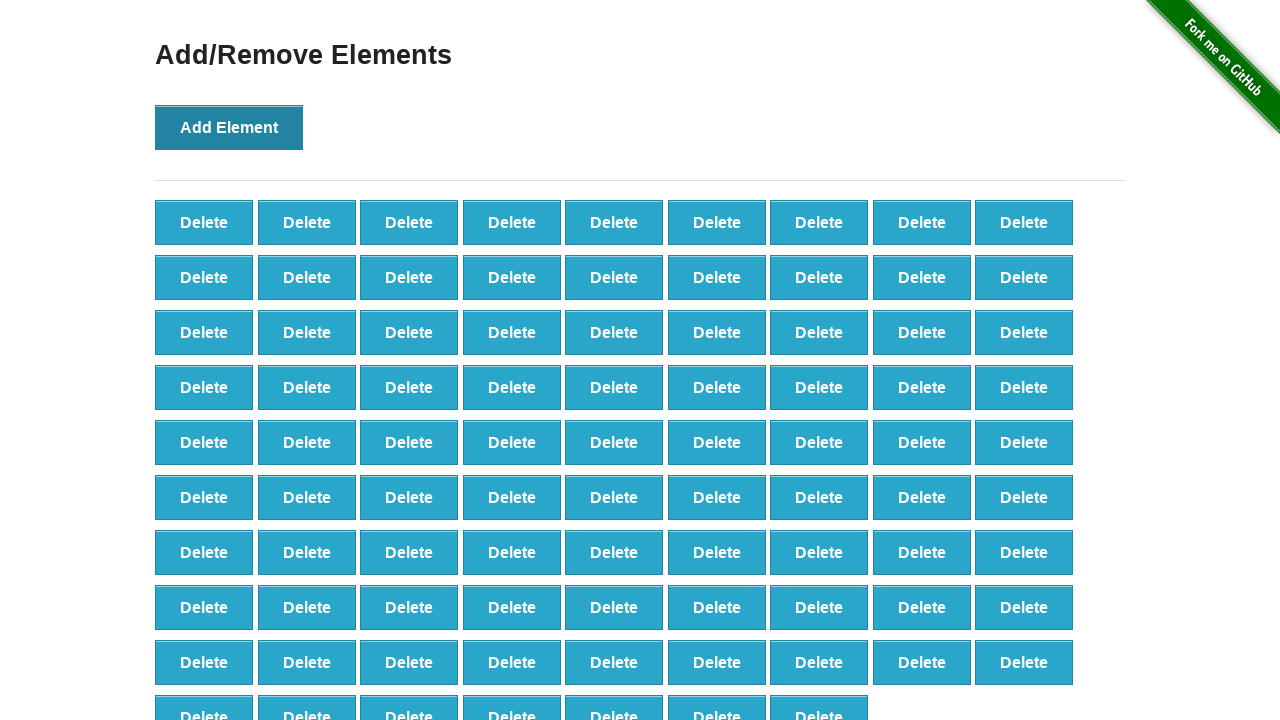

Clicked 'Add Element' button (iteration 89/100) at (229, 127) on text='Add Element'
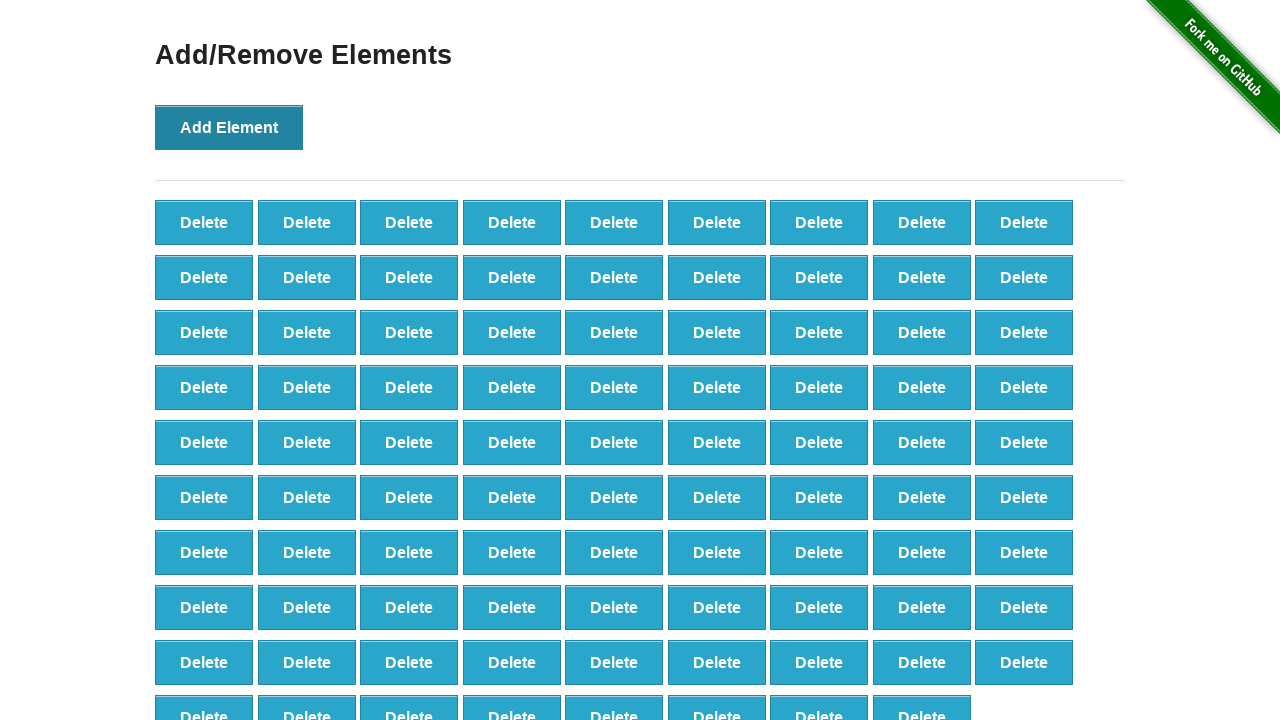

Clicked 'Add Element' button (iteration 90/100) at (229, 127) on text='Add Element'
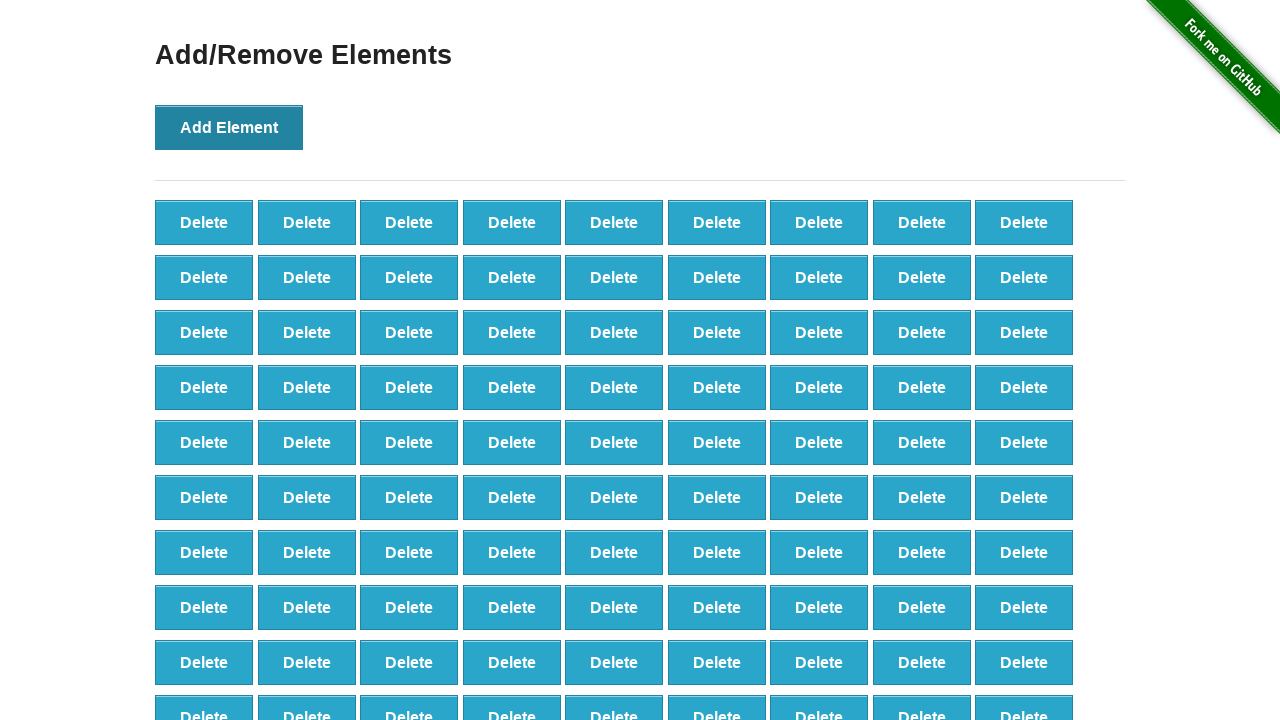

Clicked 'Add Element' button (iteration 91/100) at (229, 127) on text='Add Element'
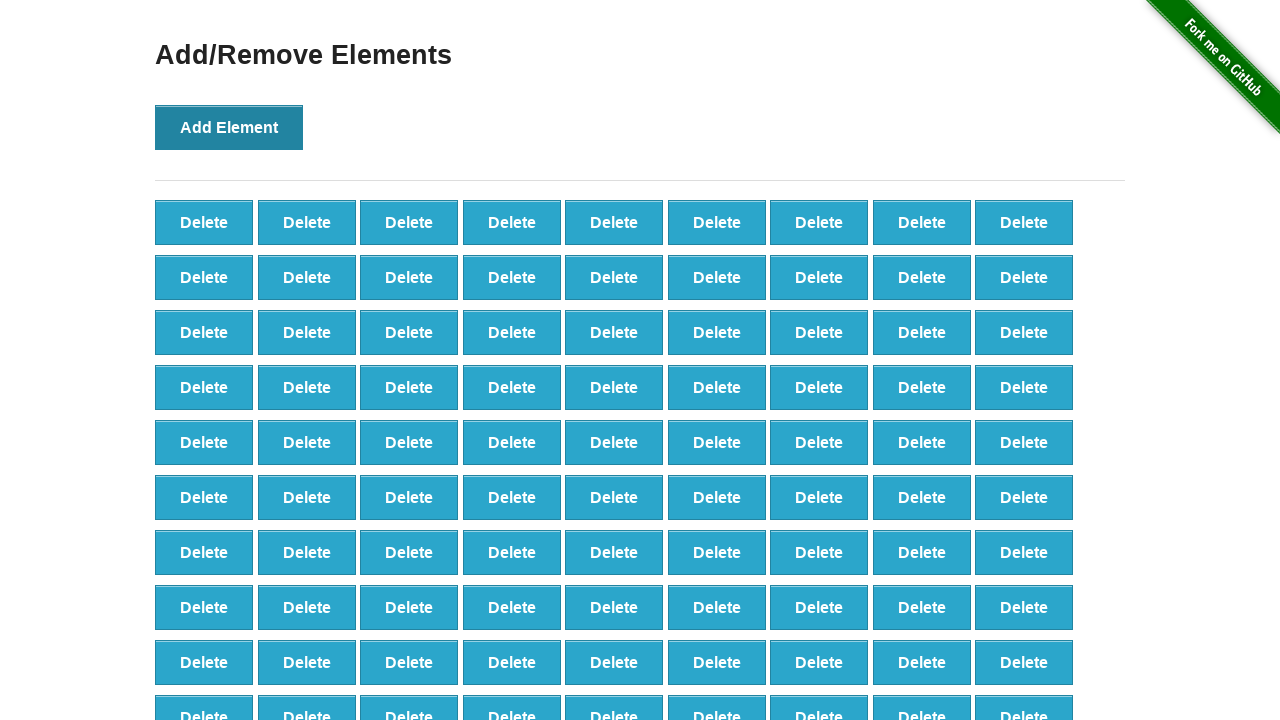

Clicked 'Add Element' button (iteration 92/100) at (229, 127) on text='Add Element'
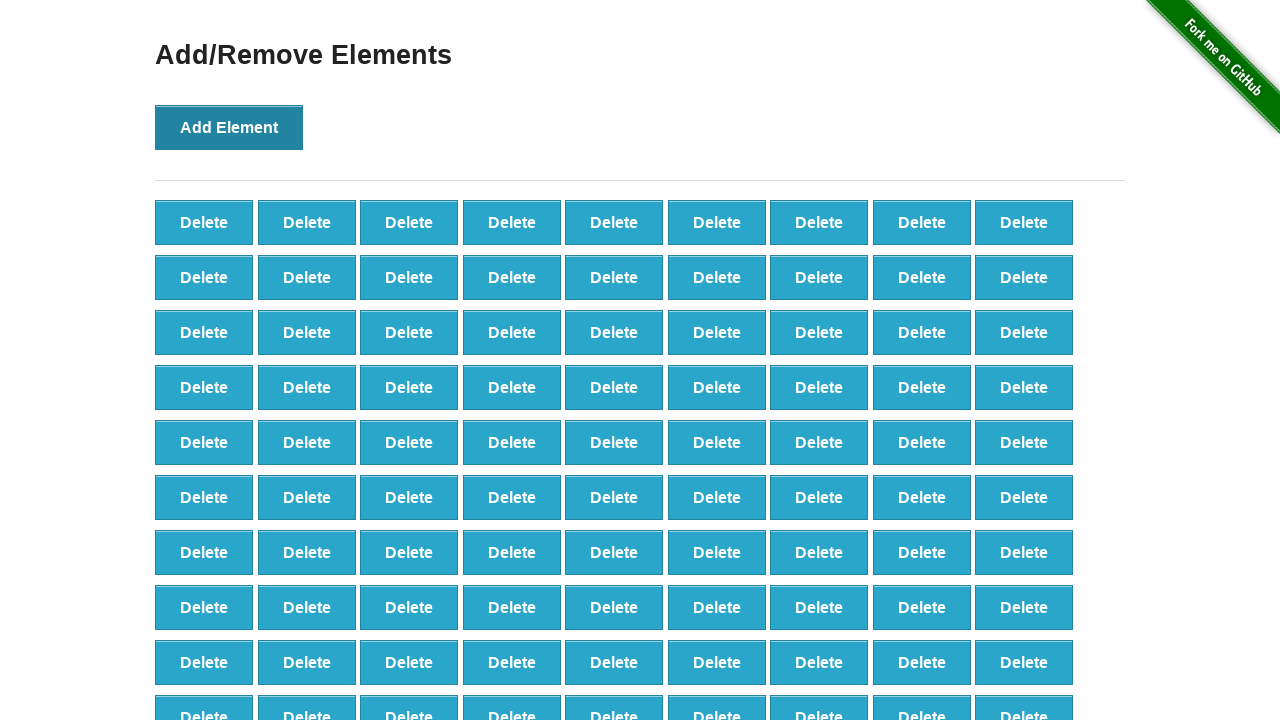

Clicked 'Add Element' button (iteration 93/100) at (229, 127) on text='Add Element'
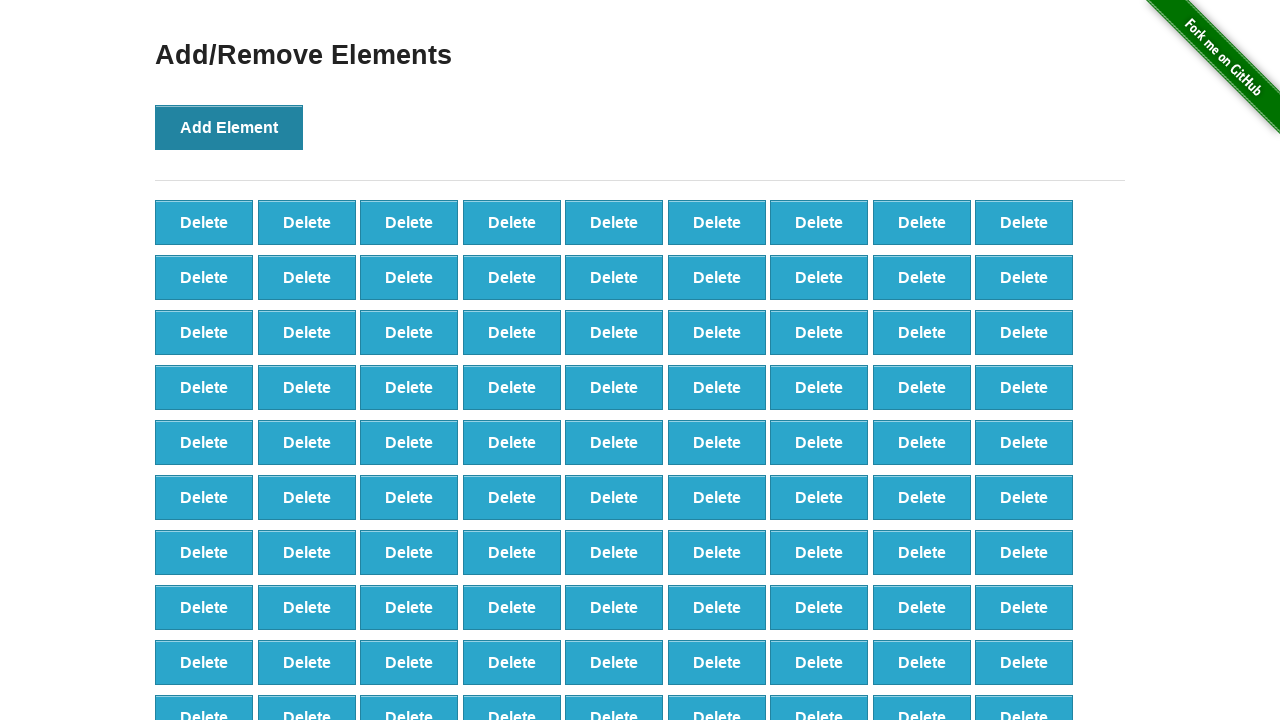

Clicked 'Add Element' button (iteration 94/100) at (229, 127) on text='Add Element'
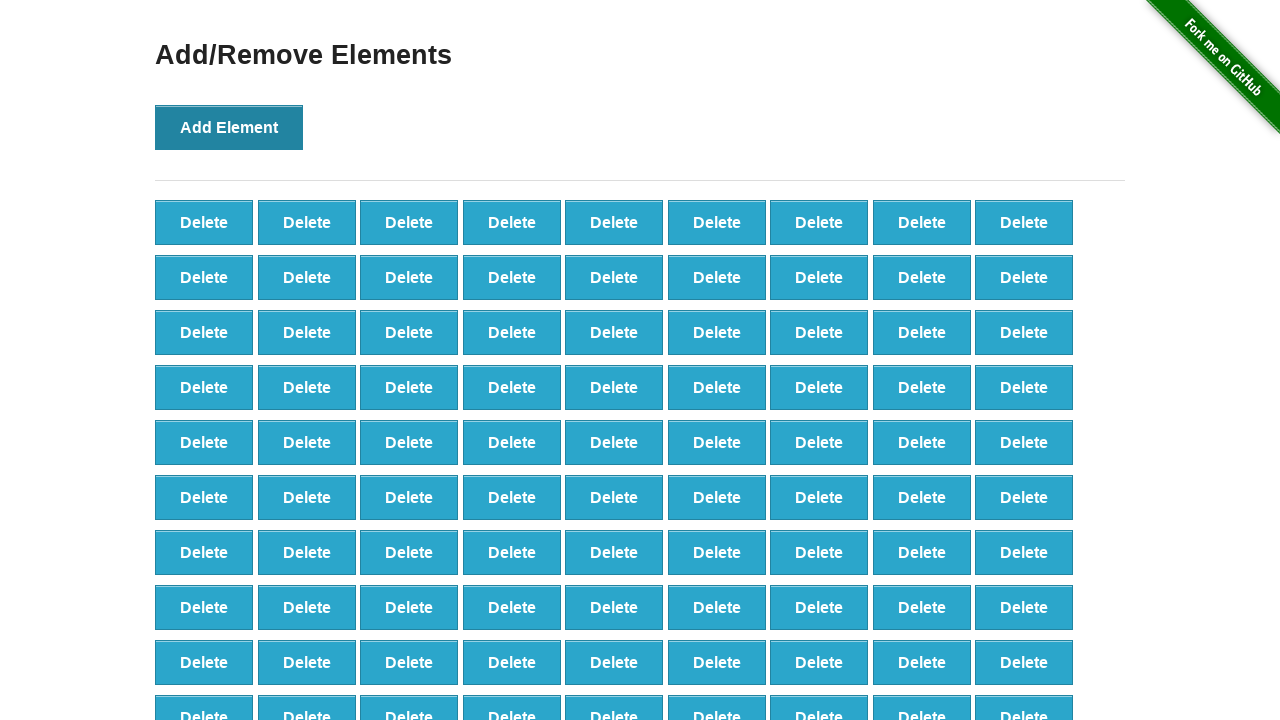

Clicked 'Add Element' button (iteration 95/100) at (229, 127) on text='Add Element'
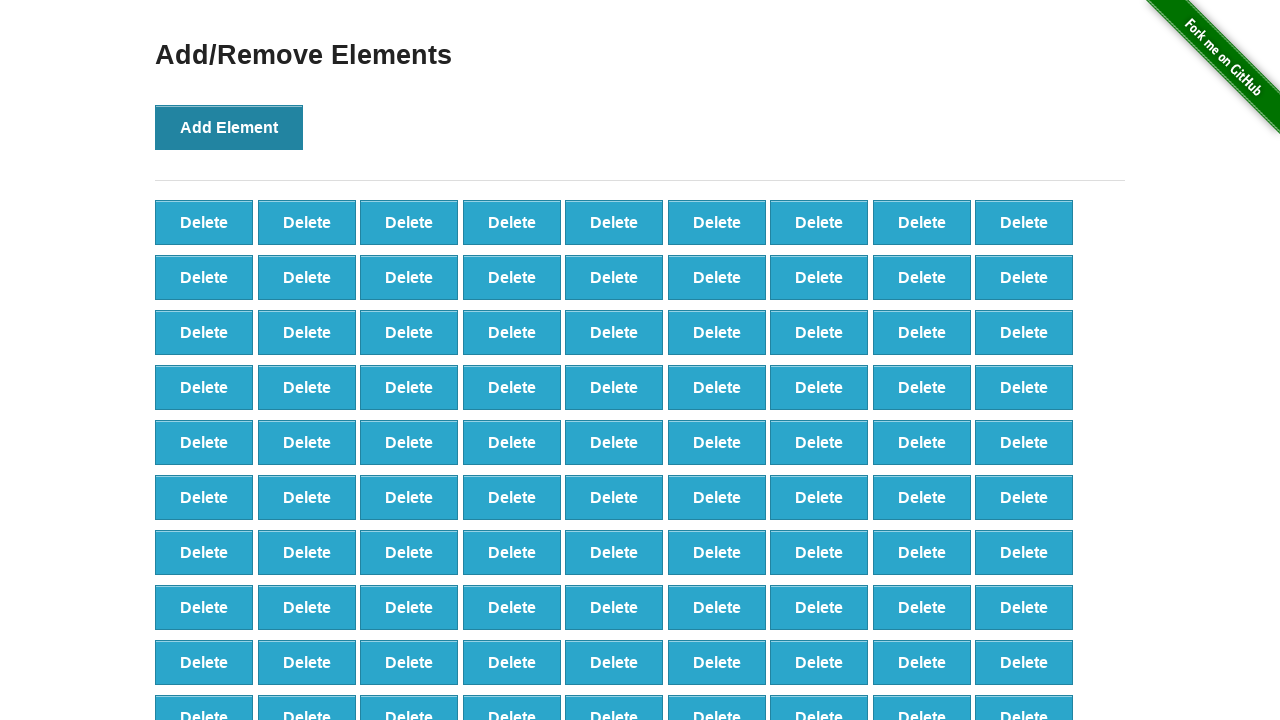

Clicked 'Add Element' button (iteration 96/100) at (229, 127) on text='Add Element'
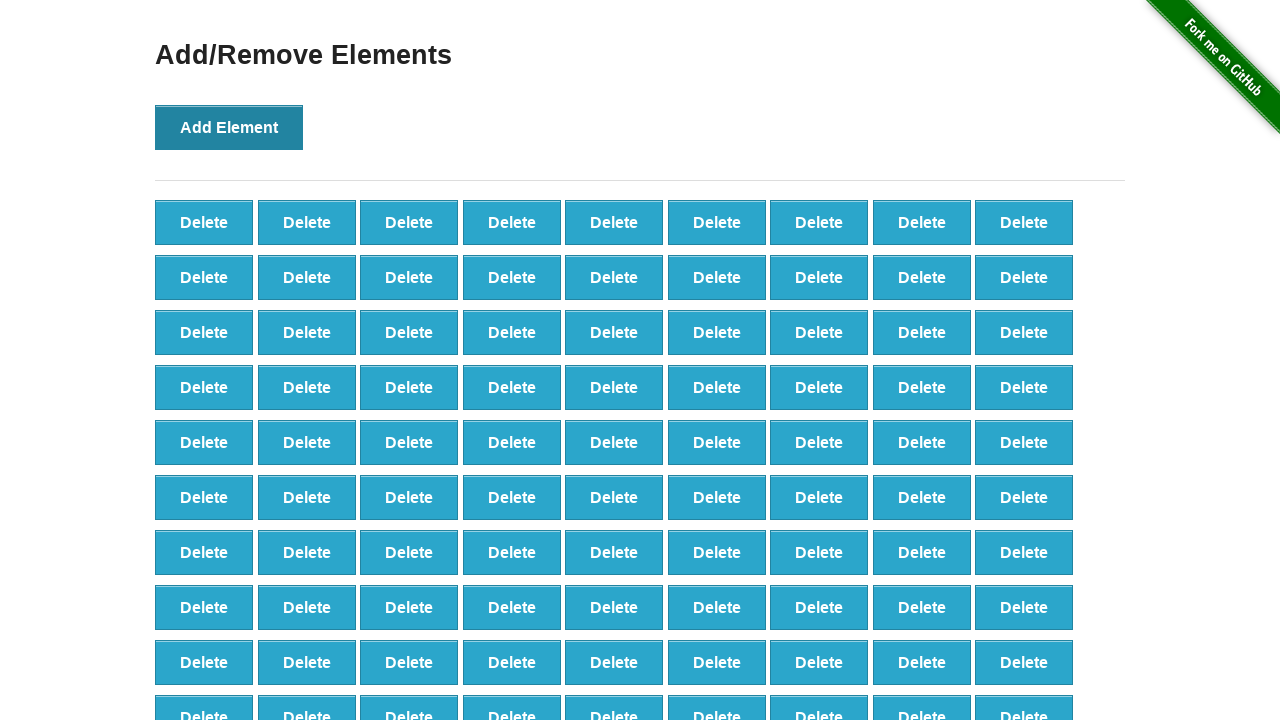

Clicked 'Add Element' button (iteration 97/100) at (229, 127) on text='Add Element'
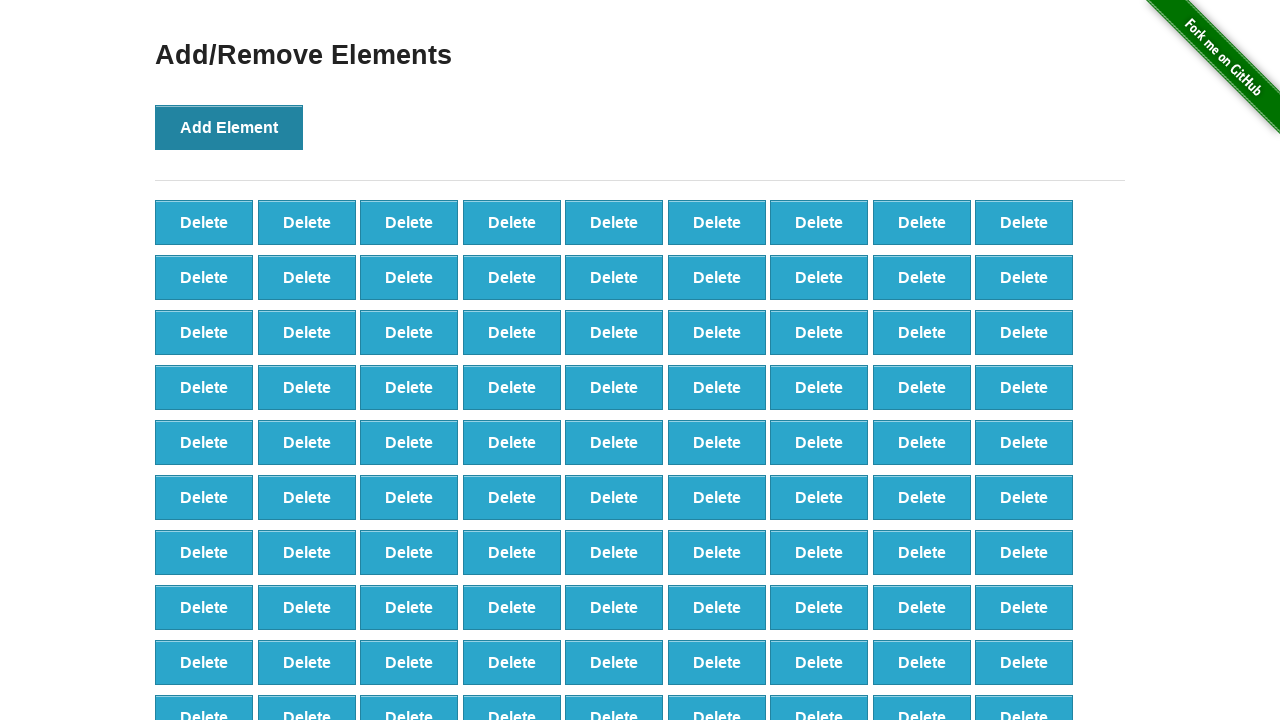

Clicked 'Add Element' button (iteration 98/100) at (229, 127) on text='Add Element'
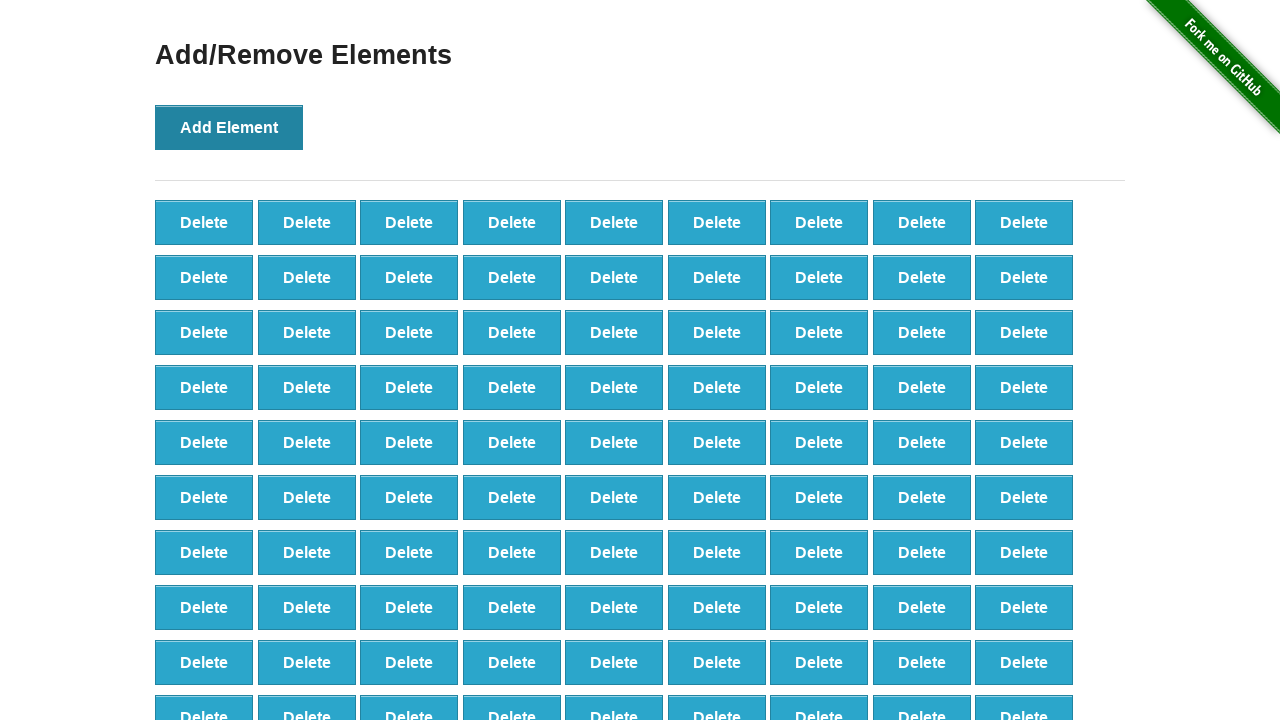

Clicked 'Add Element' button (iteration 99/100) at (229, 127) on text='Add Element'
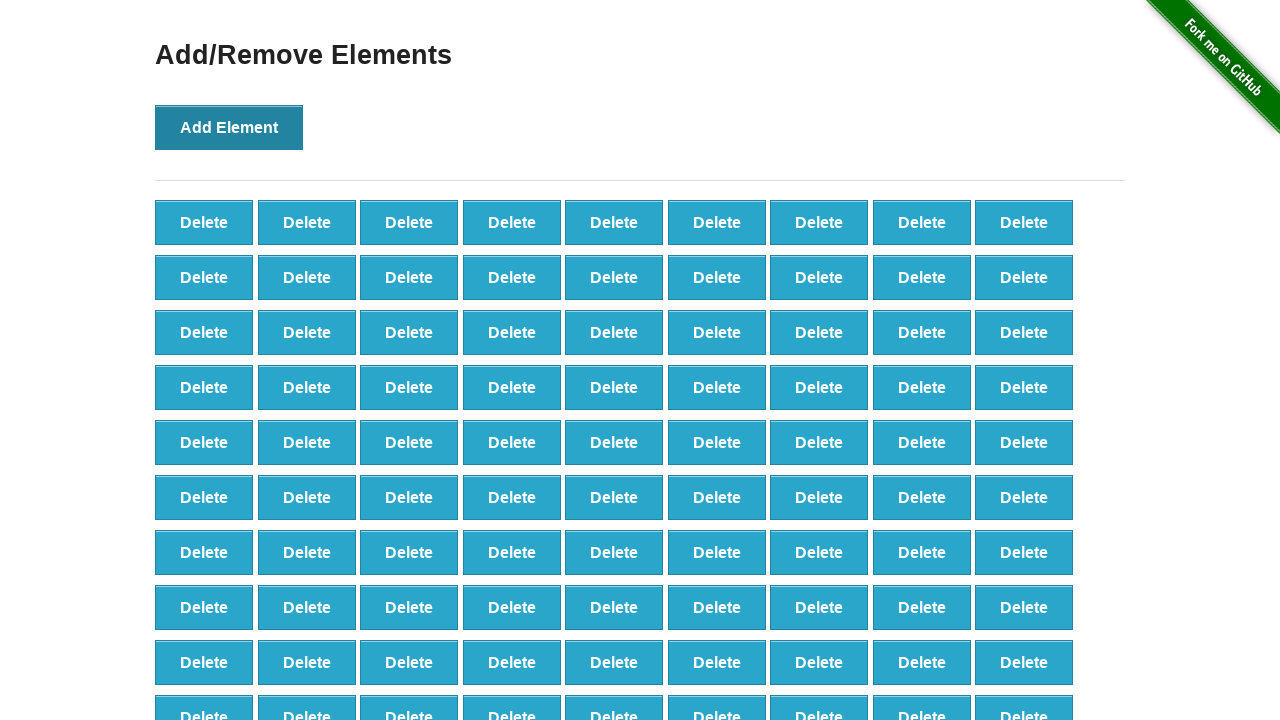

Clicked 'Add Element' button (iteration 100/100) at (229, 127) on text='Add Element'
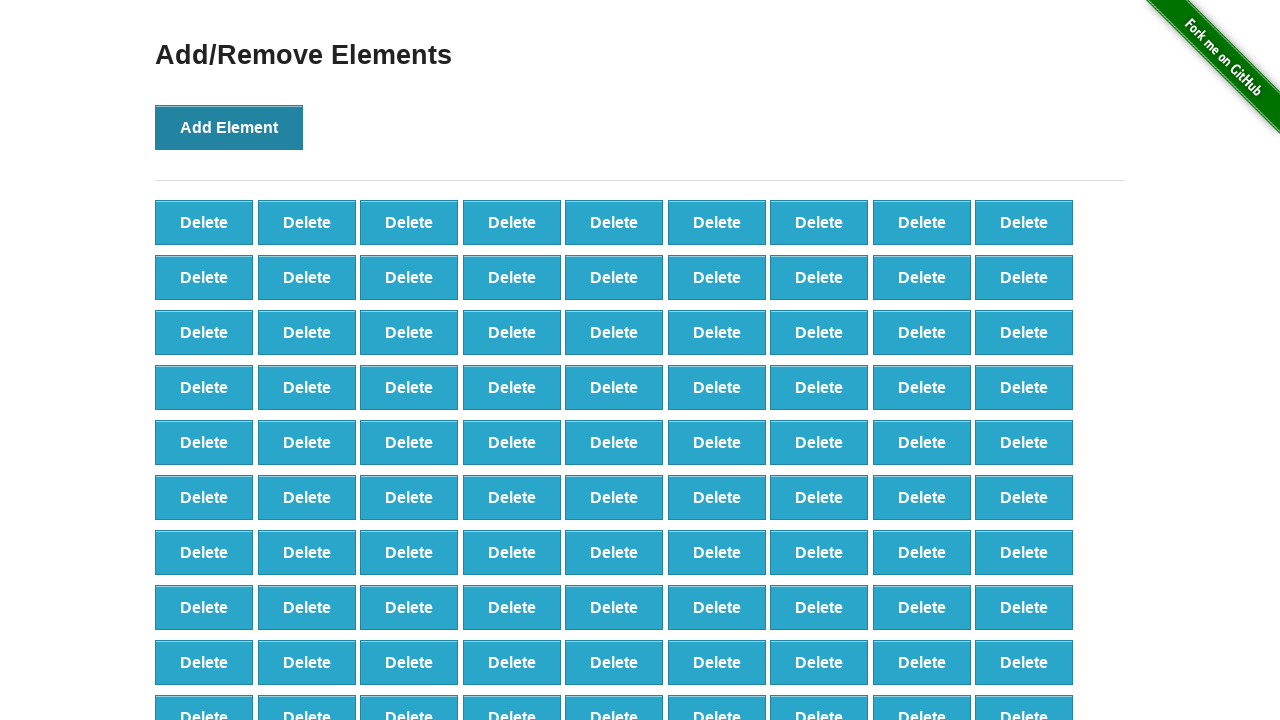

Located all delete buttons after adding 100 elements
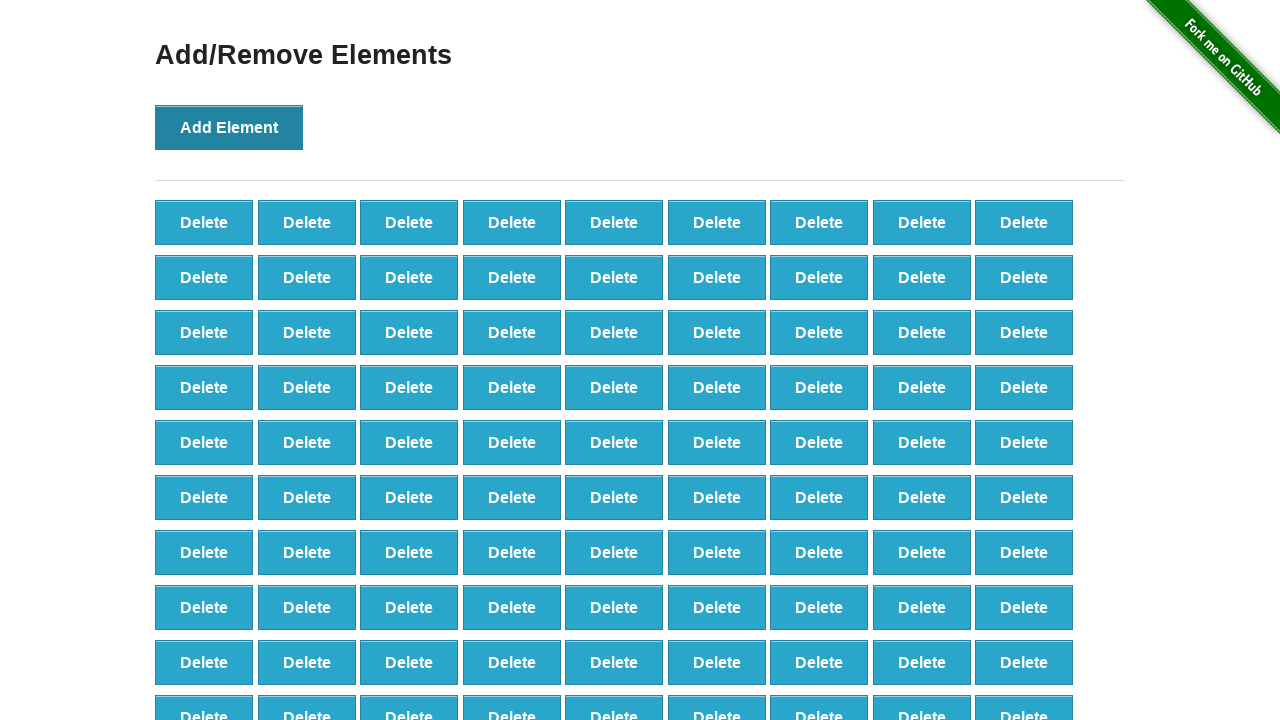

Clicked delete button (iteration 1/90) at (204, 222) on button:has-text('Delete') >> nth=0
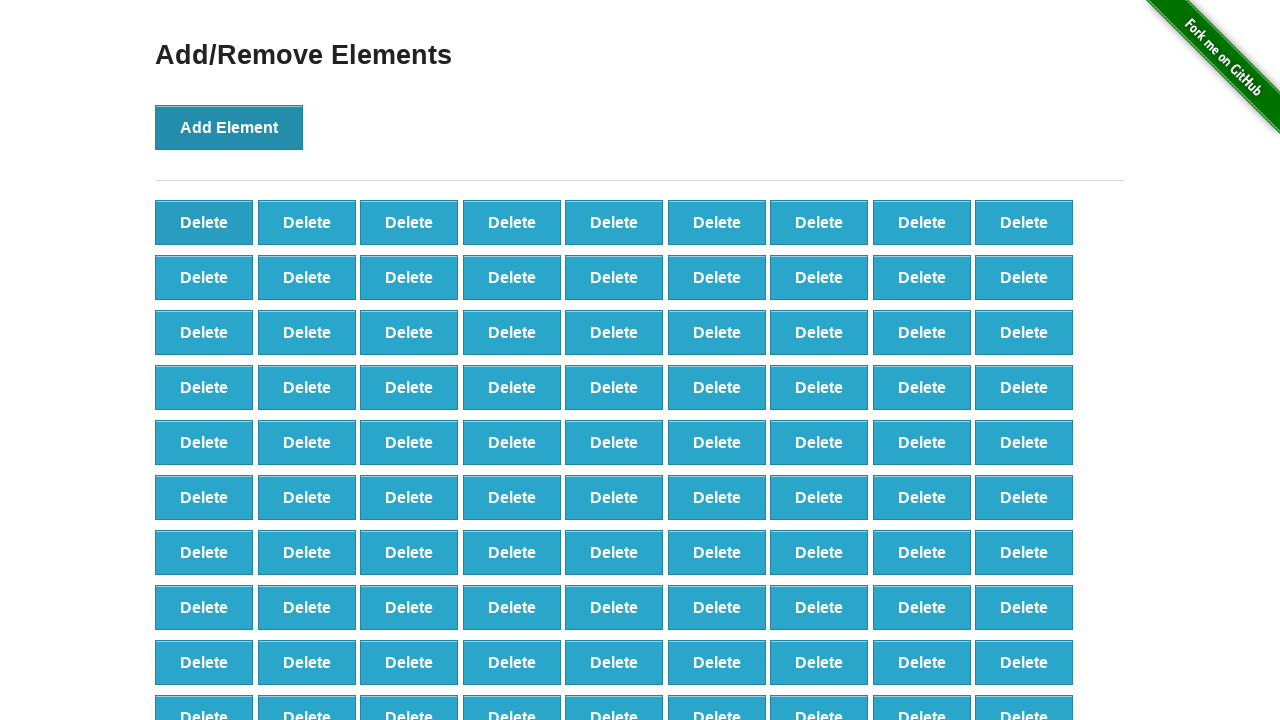

Clicked delete button (iteration 2/90) at (204, 222) on button:has-text('Delete') >> nth=0
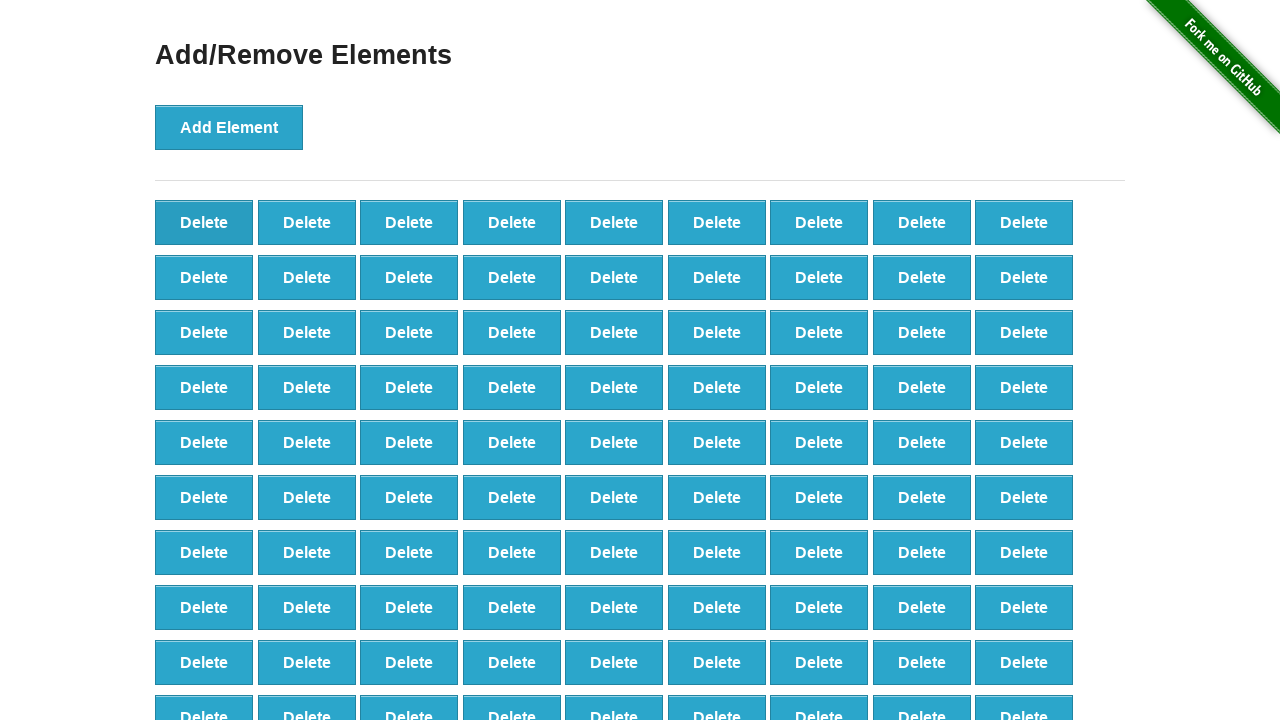

Clicked delete button (iteration 3/90) at (204, 222) on button:has-text('Delete') >> nth=0
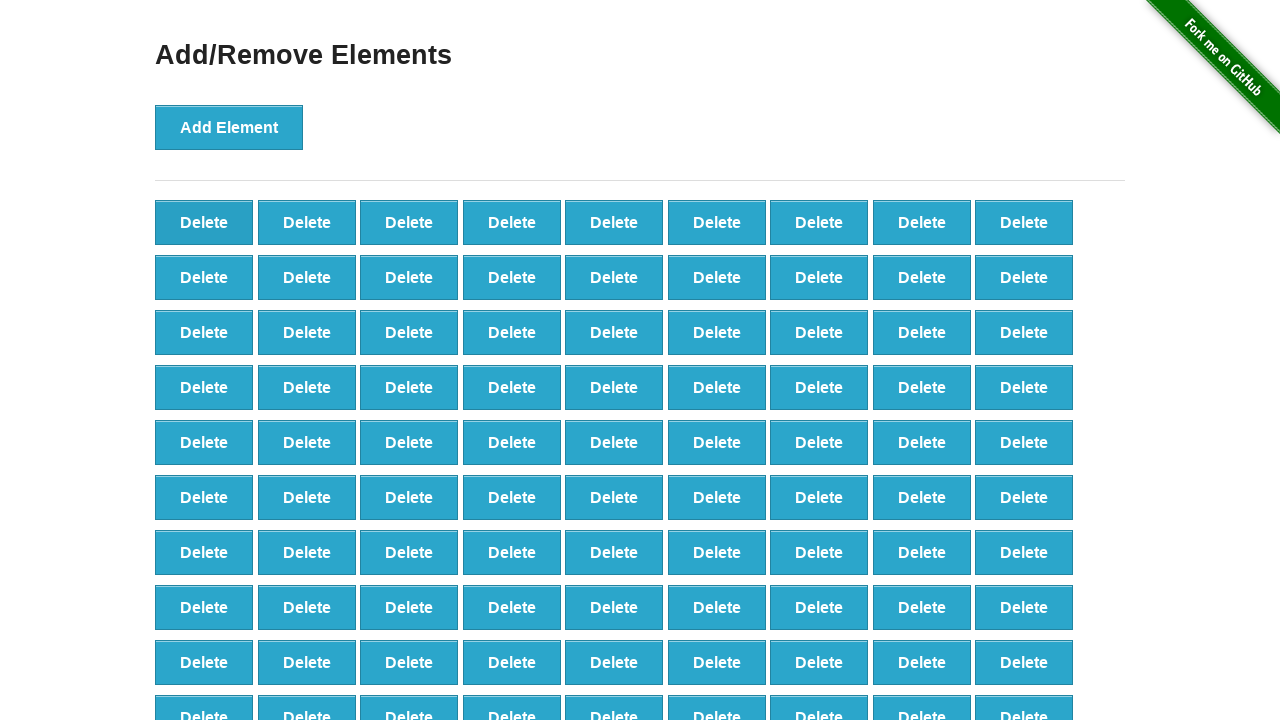

Clicked delete button (iteration 4/90) at (204, 222) on button:has-text('Delete') >> nth=0
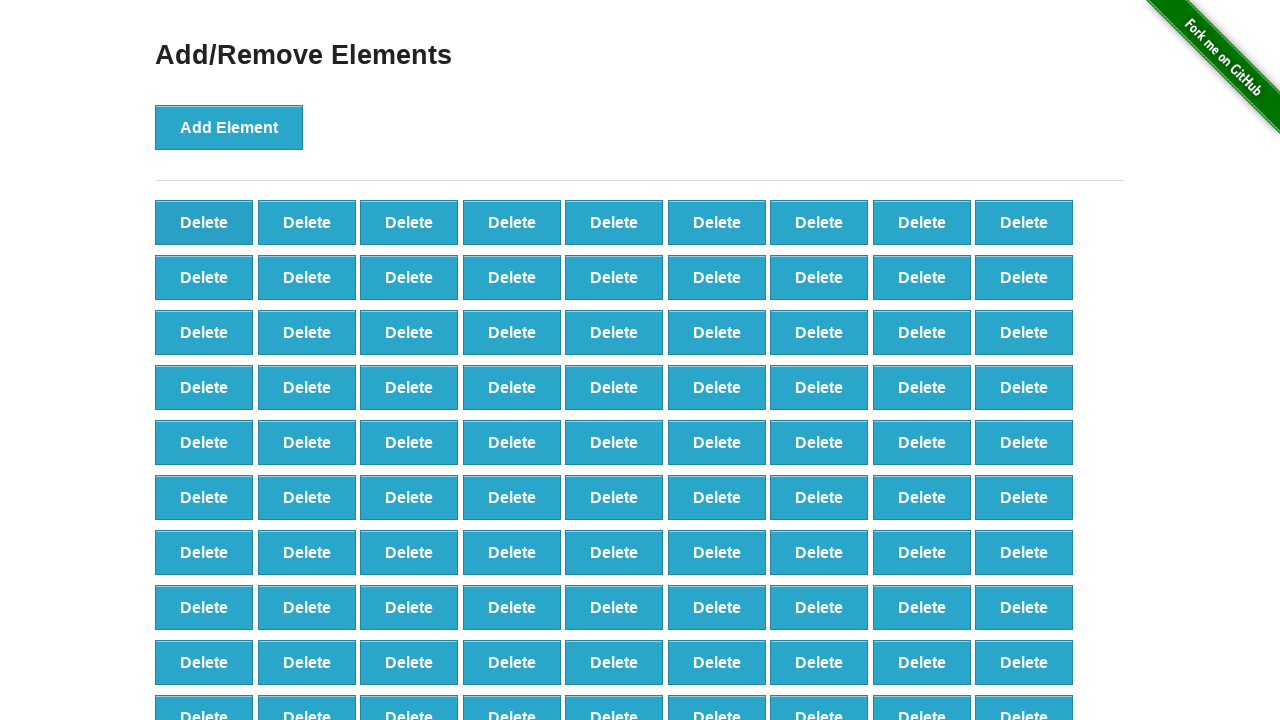

Clicked delete button (iteration 5/90) at (204, 222) on button:has-text('Delete') >> nth=0
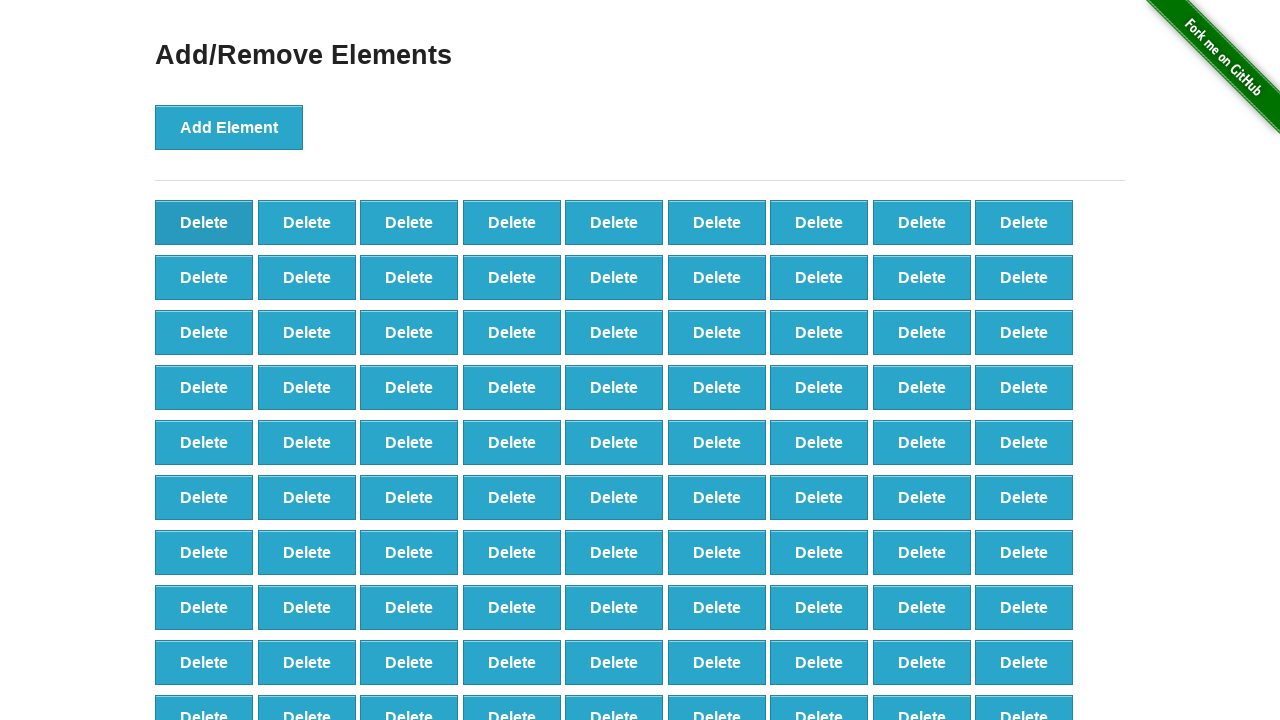

Clicked delete button (iteration 6/90) at (204, 222) on button:has-text('Delete') >> nth=0
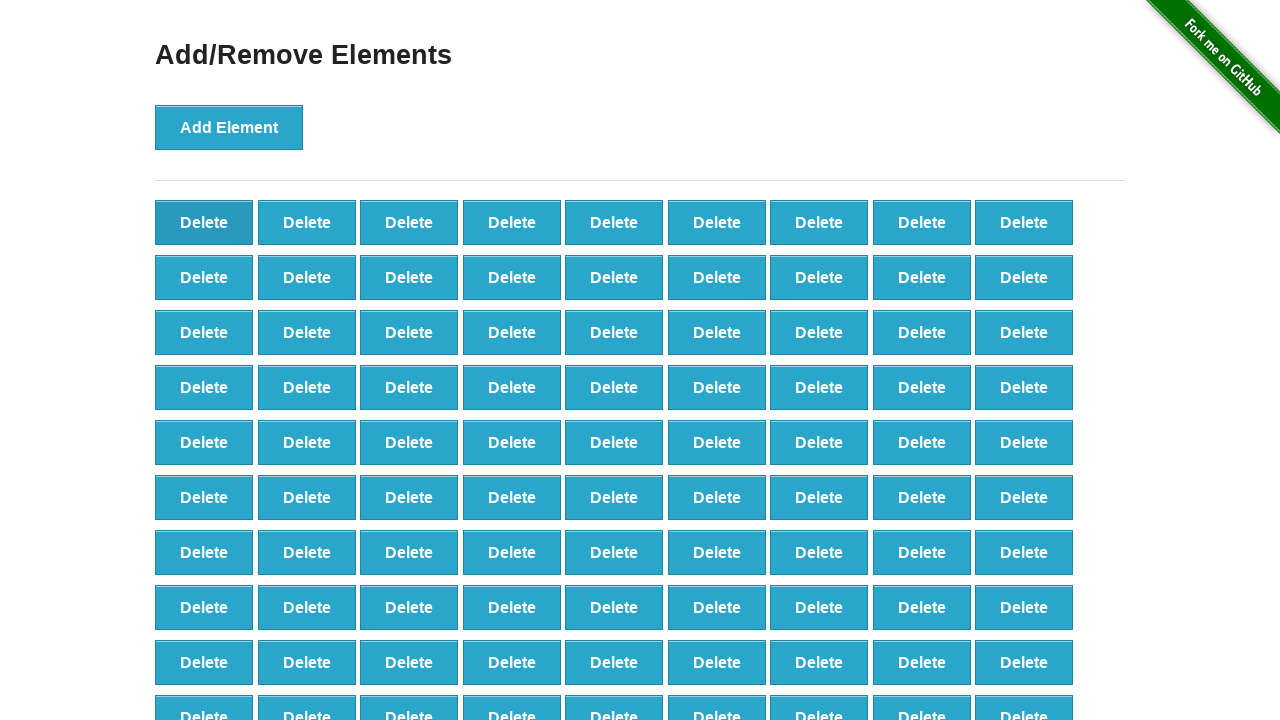

Clicked delete button (iteration 7/90) at (204, 222) on button:has-text('Delete') >> nth=0
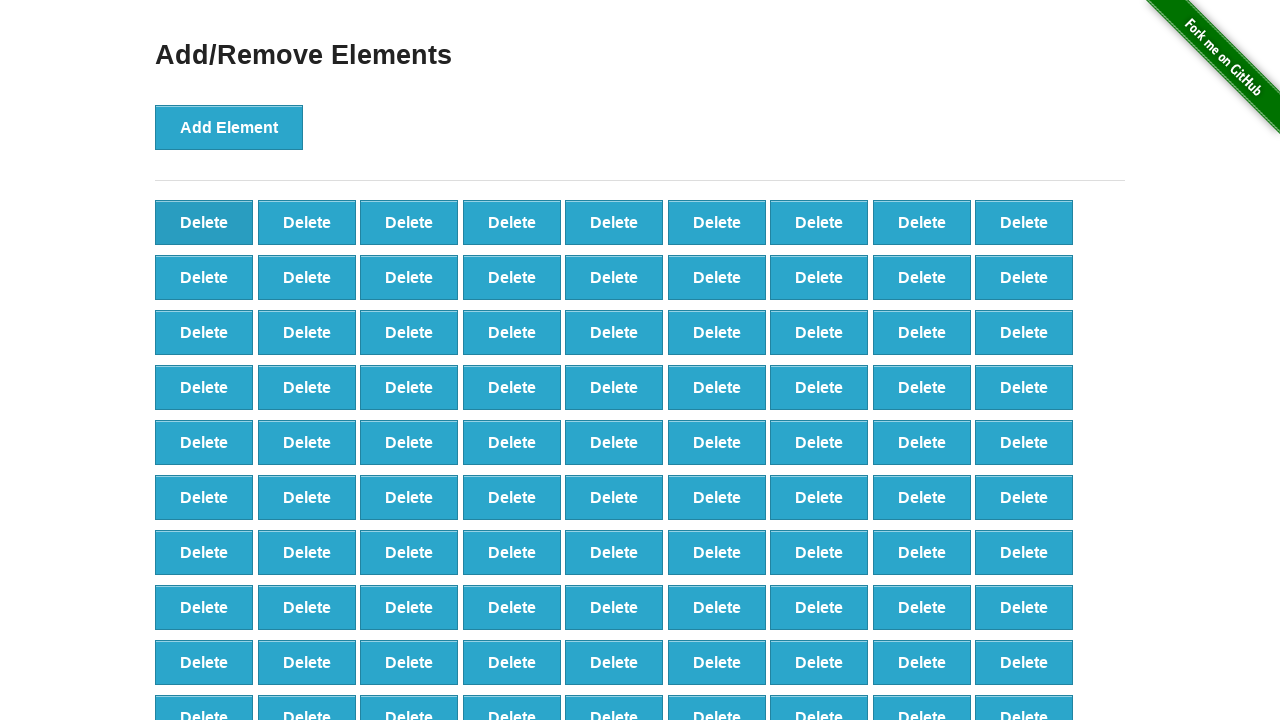

Clicked delete button (iteration 8/90) at (204, 222) on button:has-text('Delete') >> nth=0
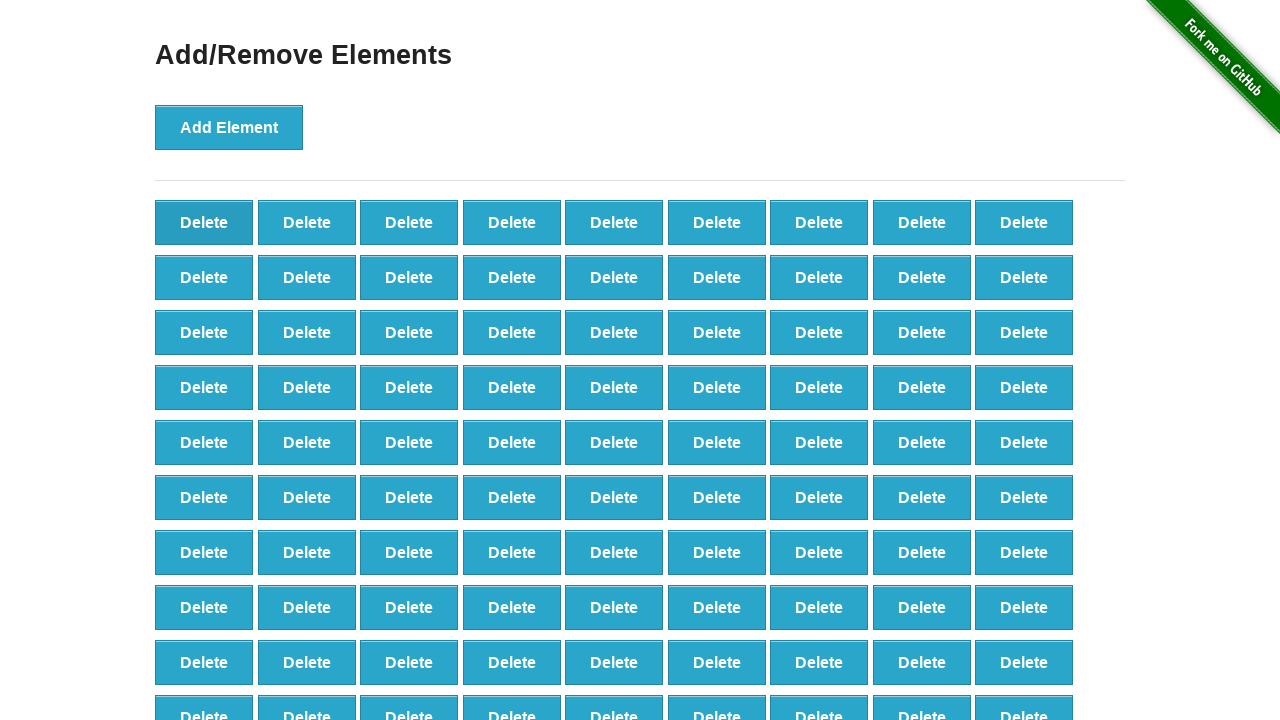

Clicked delete button (iteration 9/90) at (204, 222) on button:has-text('Delete') >> nth=0
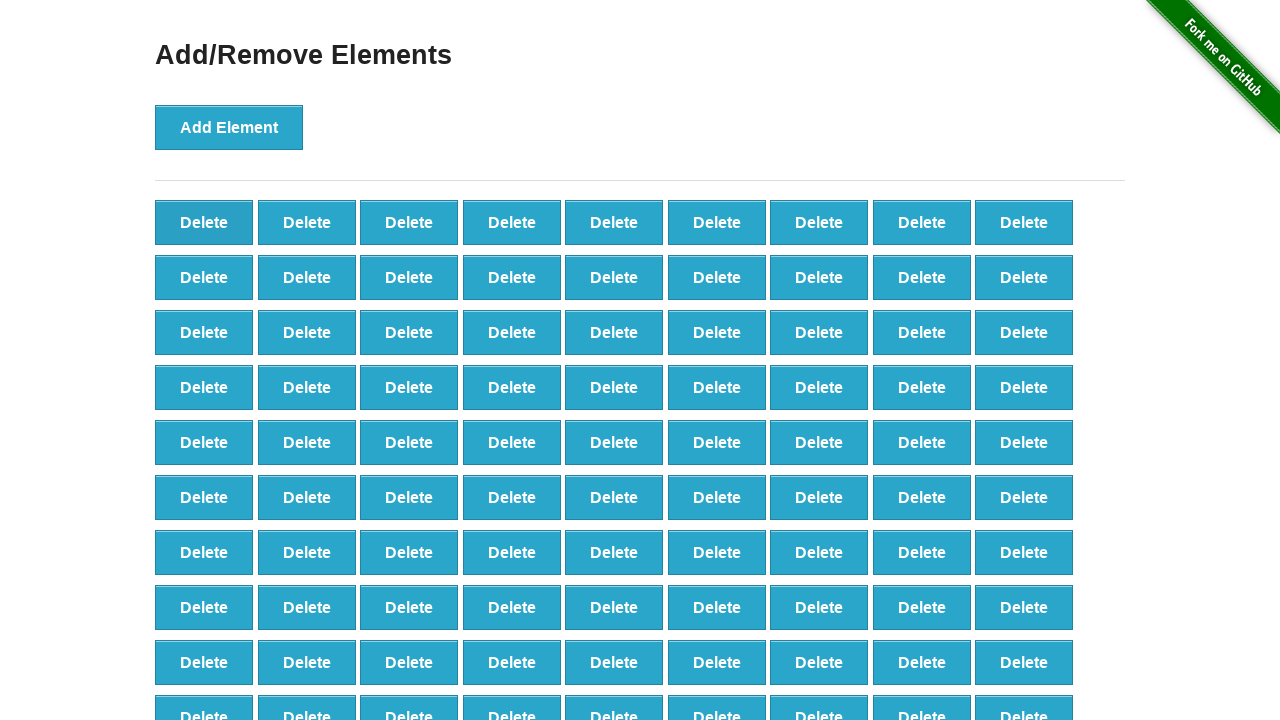

Clicked delete button (iteration 10/90) at (204, 222) on button:has-text('Delete') >> nth=0
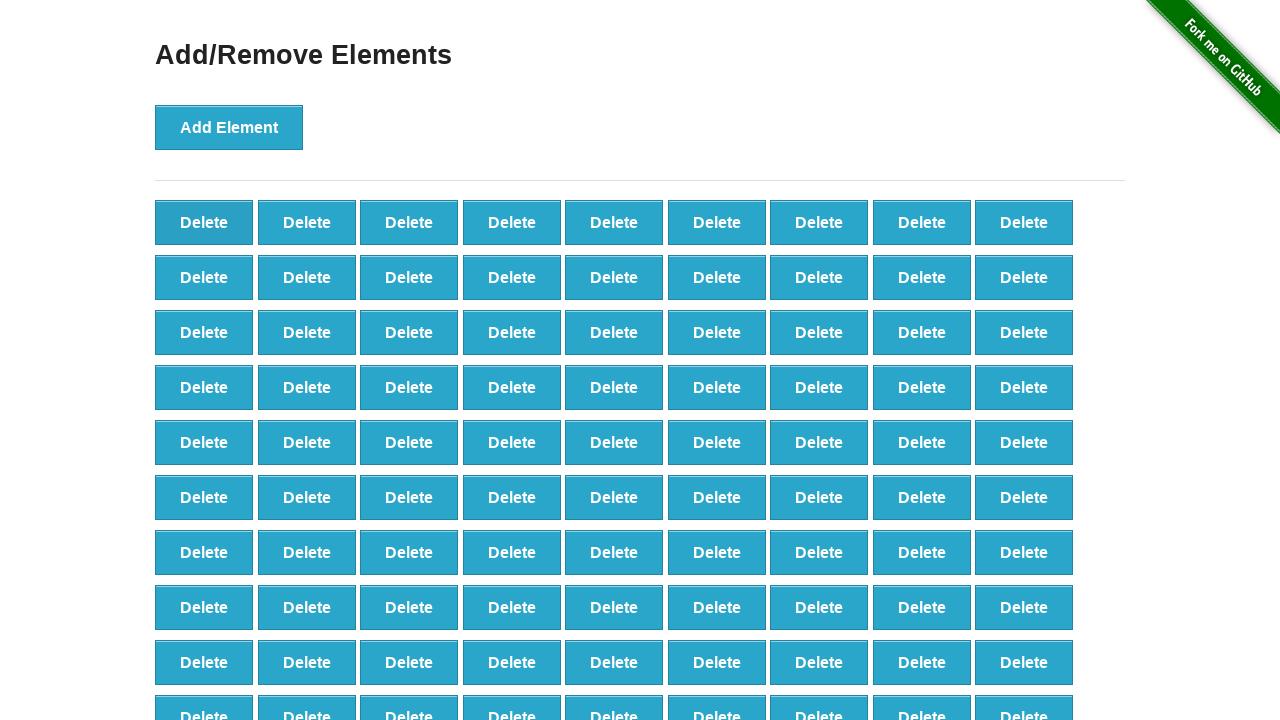

Clicked delete button (iteration 11/90) at (204, 222) on button:has-text('Delete') >> nth=0
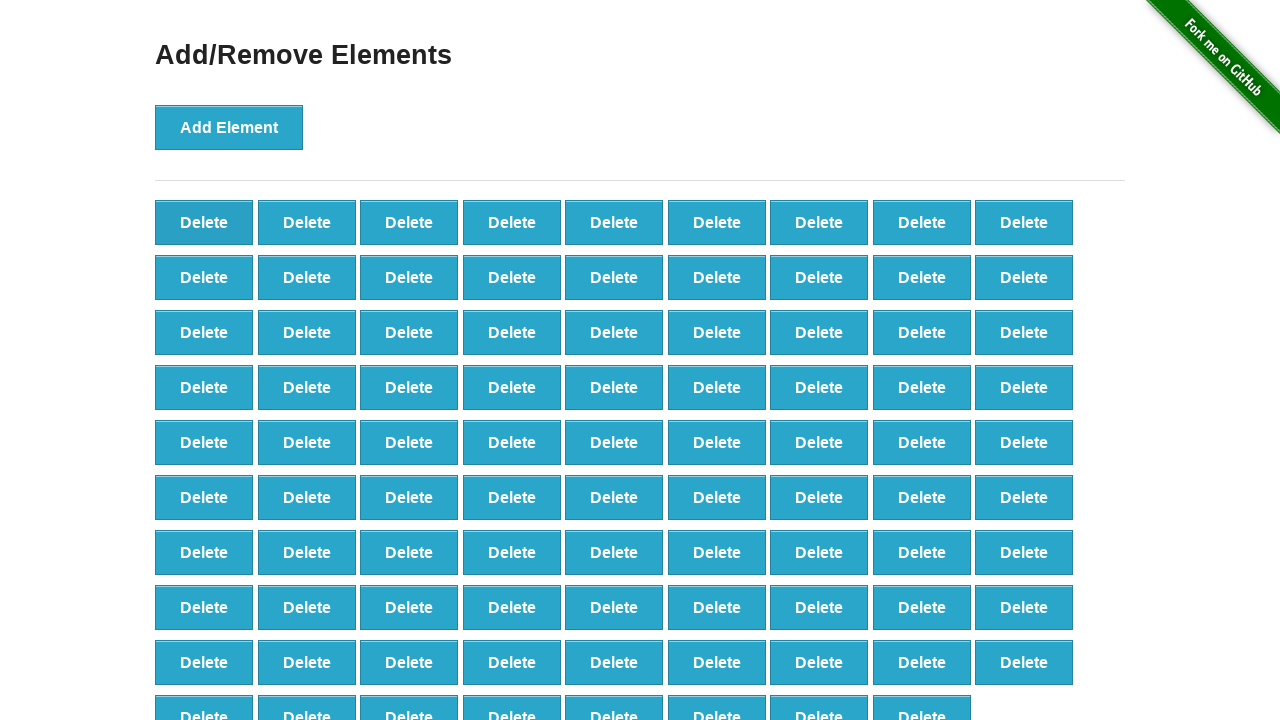

Clicked delete button (iteration 12/90) at (204, 222) on button:has-text('Delete') >> nth=0
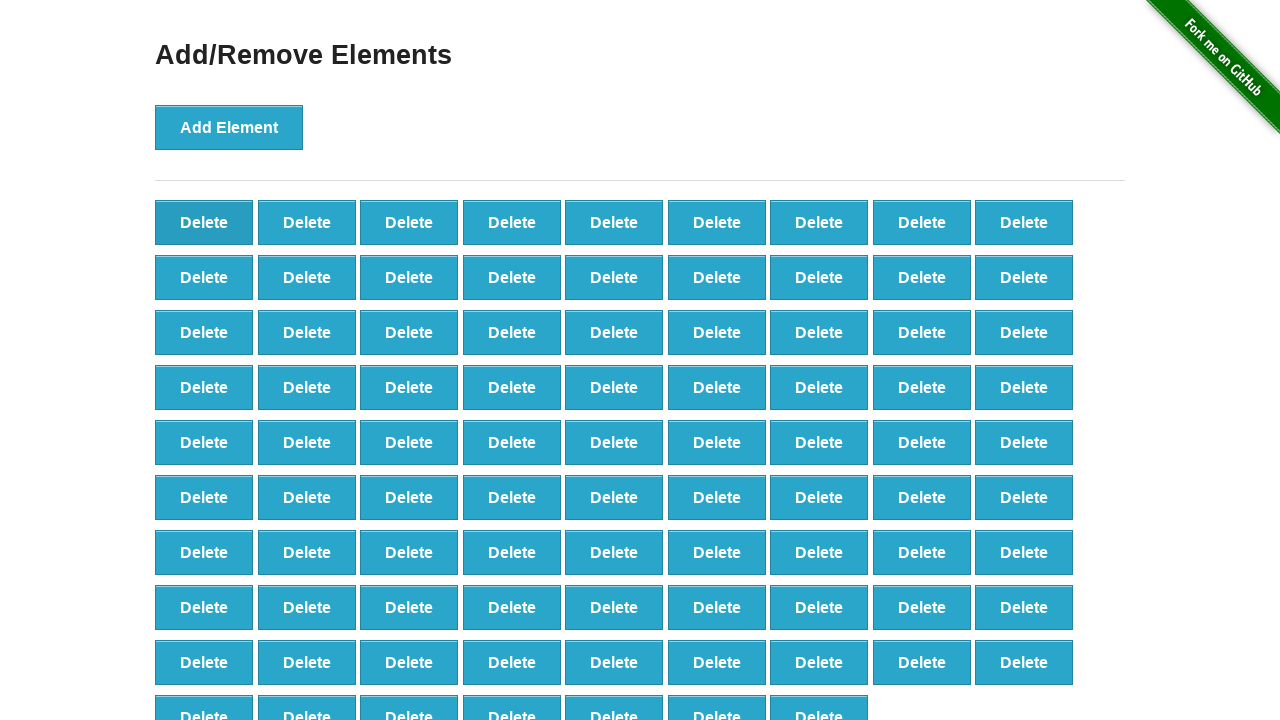

Clicked delete button (iteration 13/90) at (204, 222) on button:has-text('Delete') >> nth=0
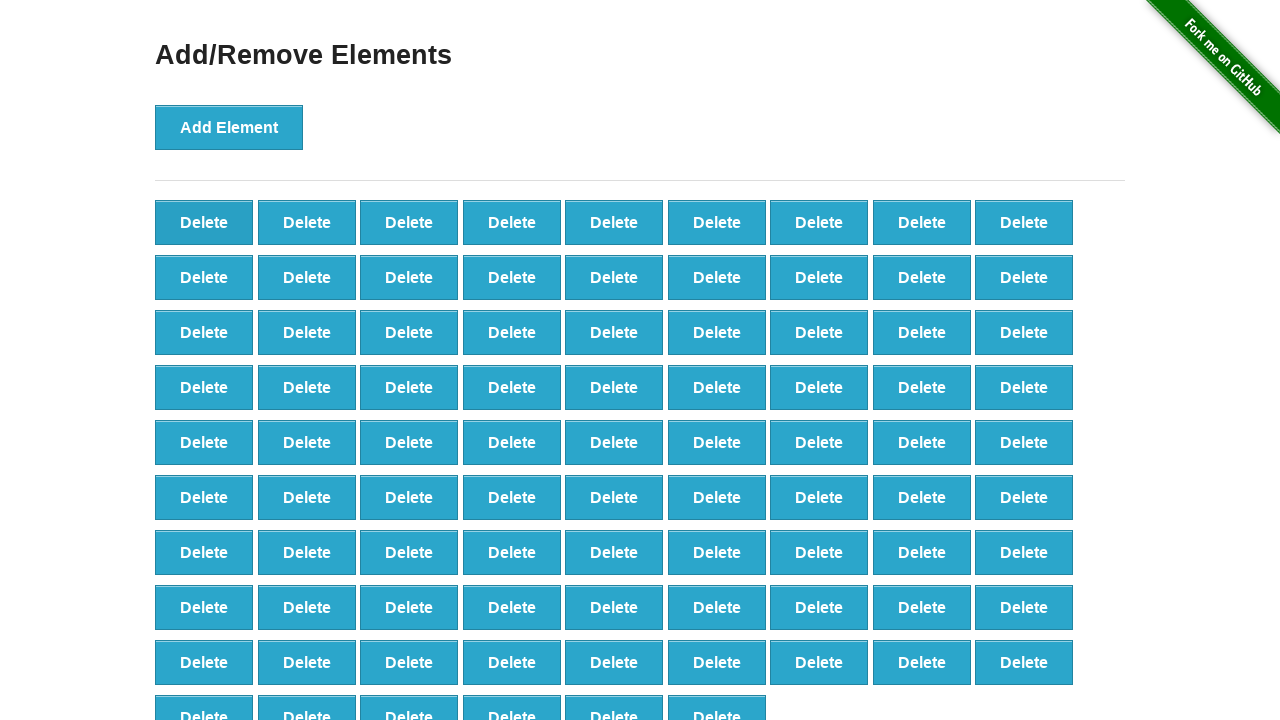

Clicked delete button (iteration 14/90) at (204, 222) on button:has-text('Delete') >> nth=0
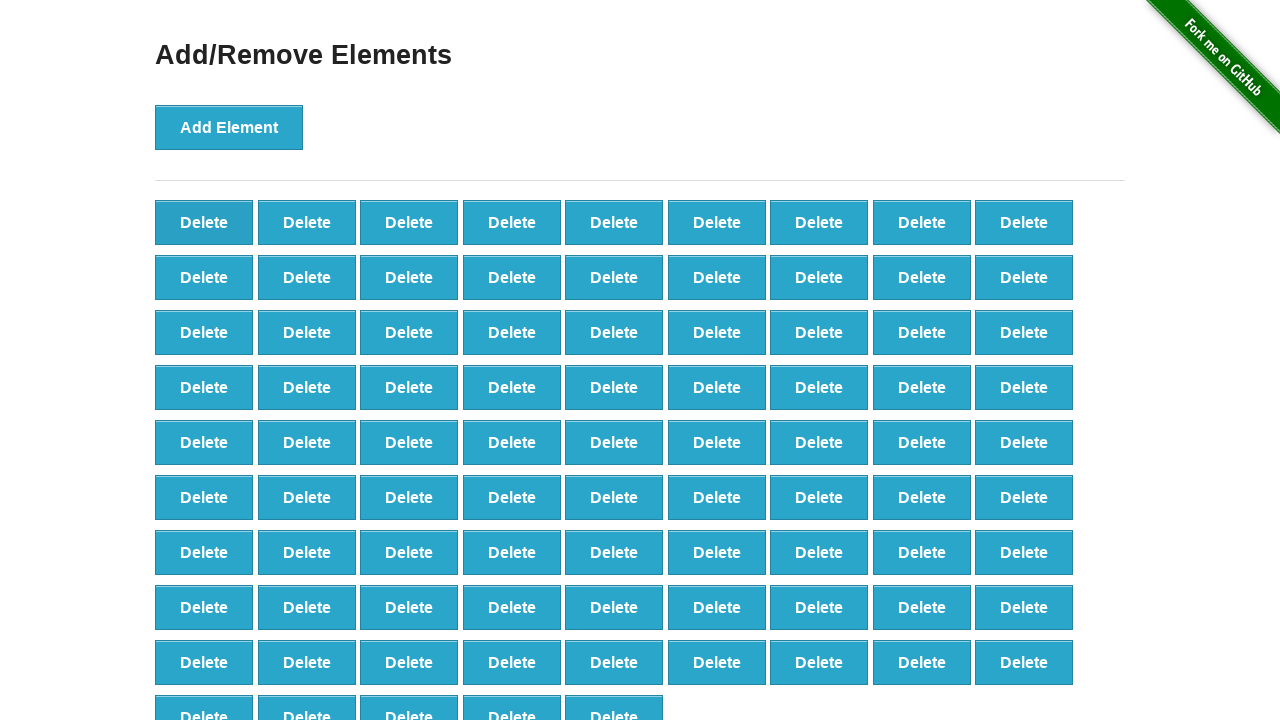

Clicked delete button (iteration 15/90) at (204, 222) on button:has-text('Delete') >> nth=0
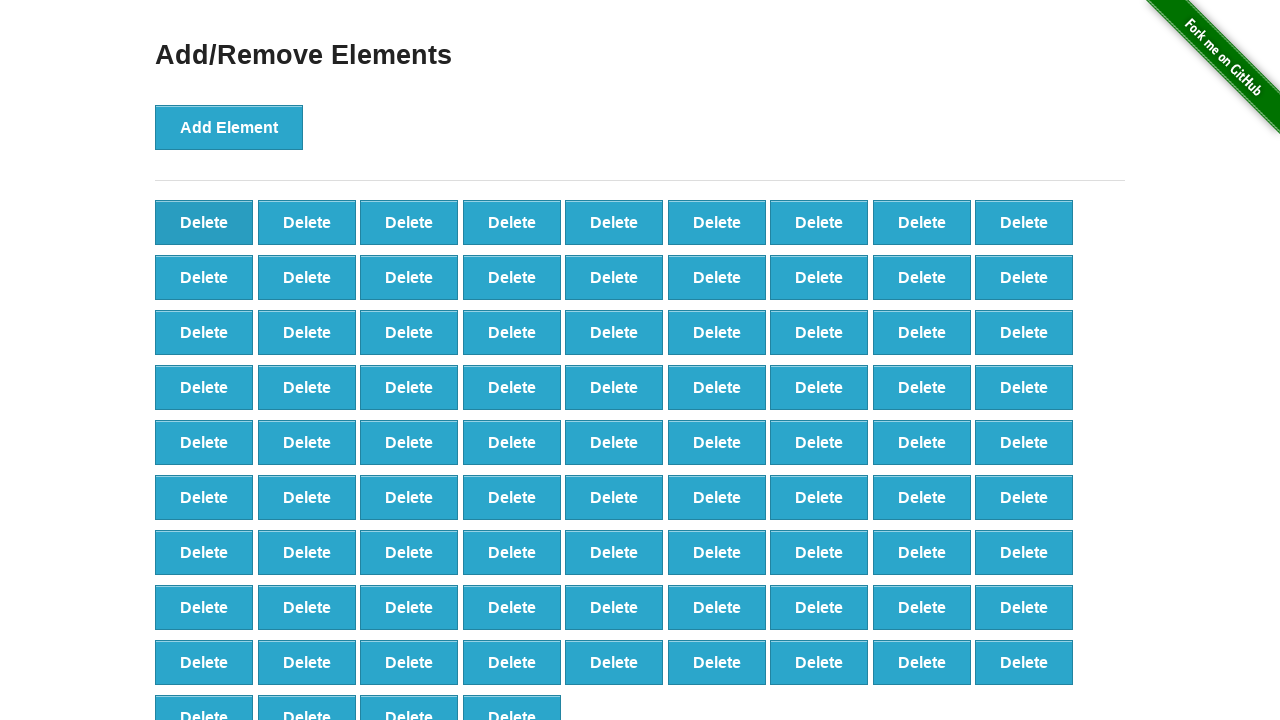

Clicked delete button (iteration 16/90) at (204, 222) on button:has-text('Delete') >> nth=0
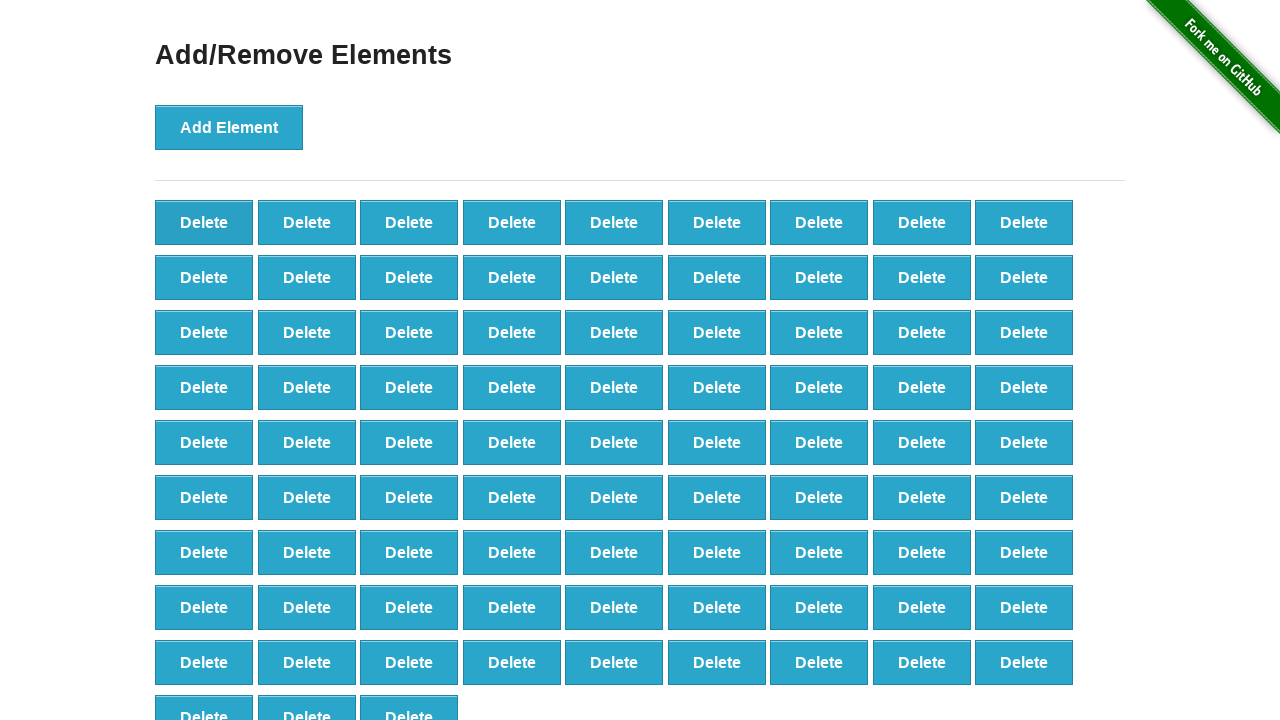

Clicked delete button (iteration 17/90) at (204, 222) on button:has-text('Delete') >> nth=0
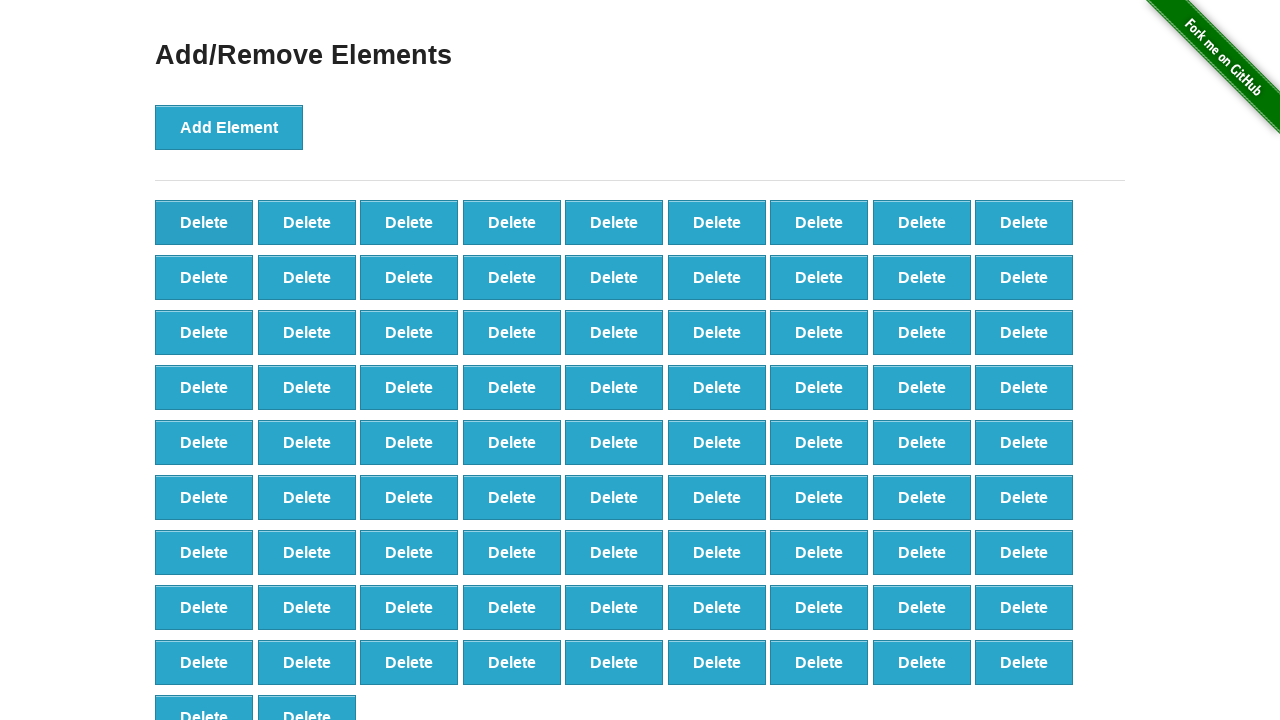

Clicked delete button (iteration 18/90) at (204, 222) on button:has-text('Delete') >> nth=0
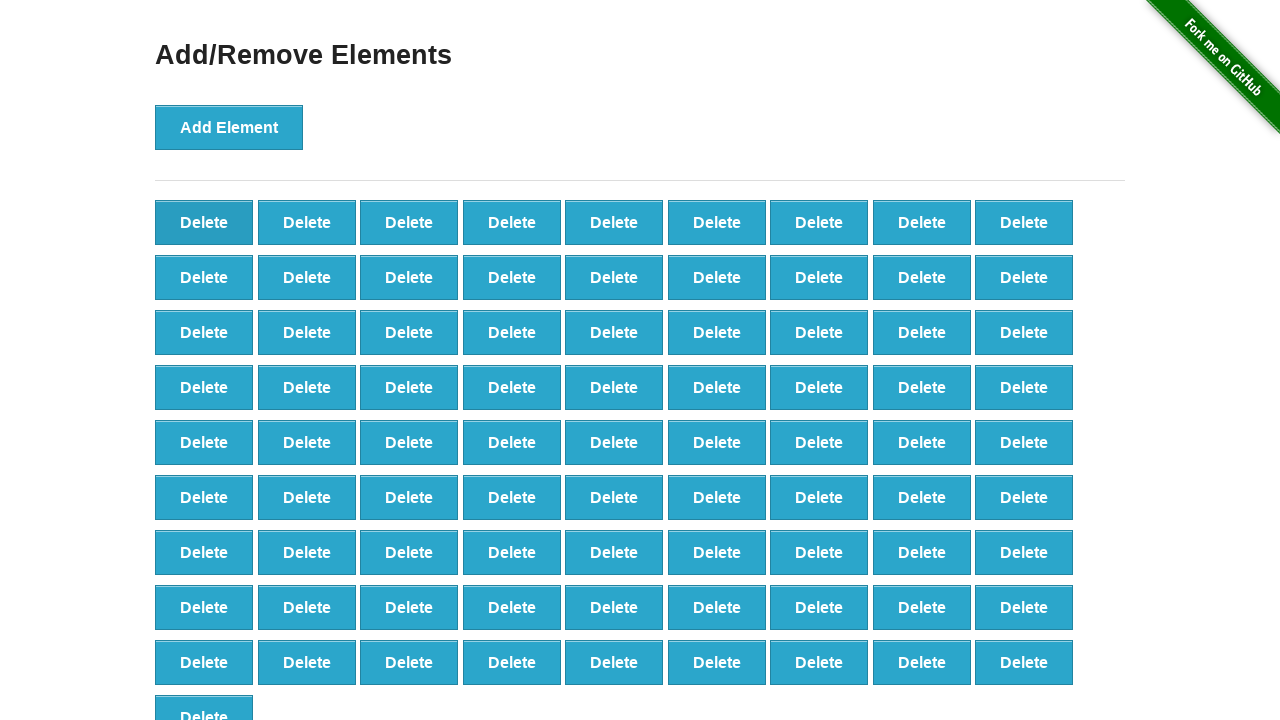

Clicked delete button (iteration 19/90) at (204, 222) on button:has-text('Delete') >> nth=0
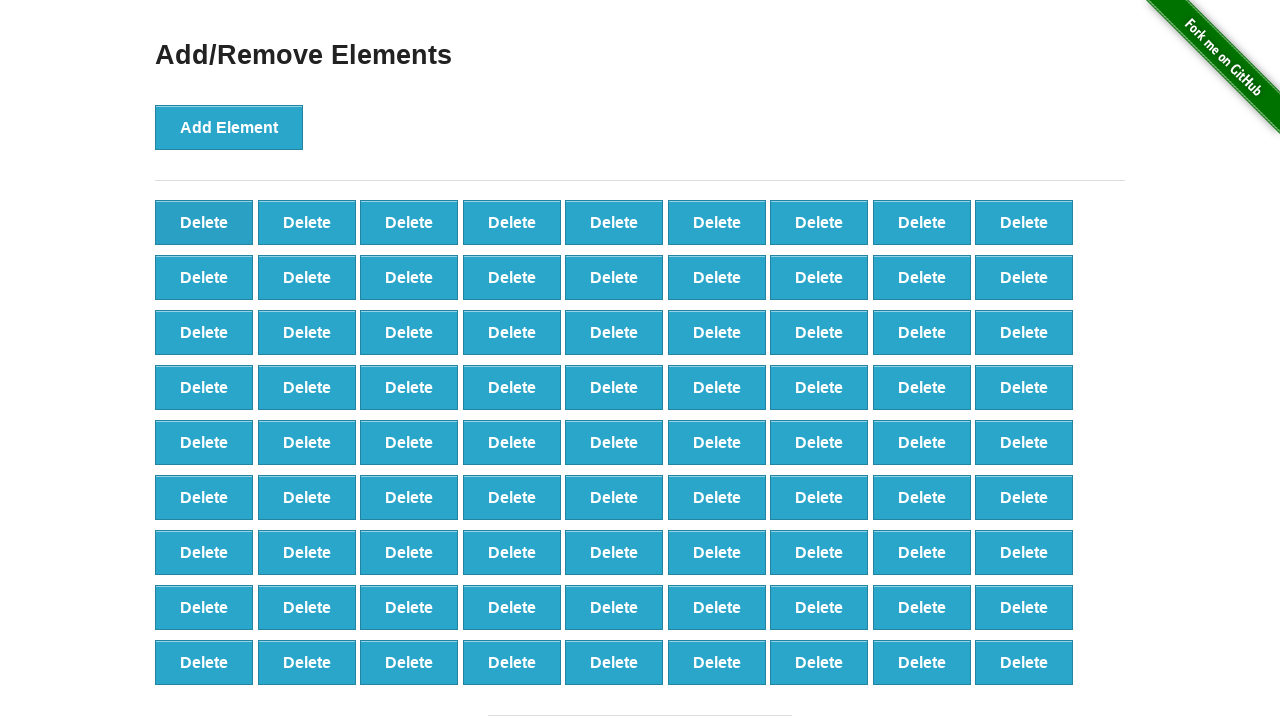

Clicked delete button (iteration 20/90) at (204, 222) on button:has-text('Delete') >> nth=0
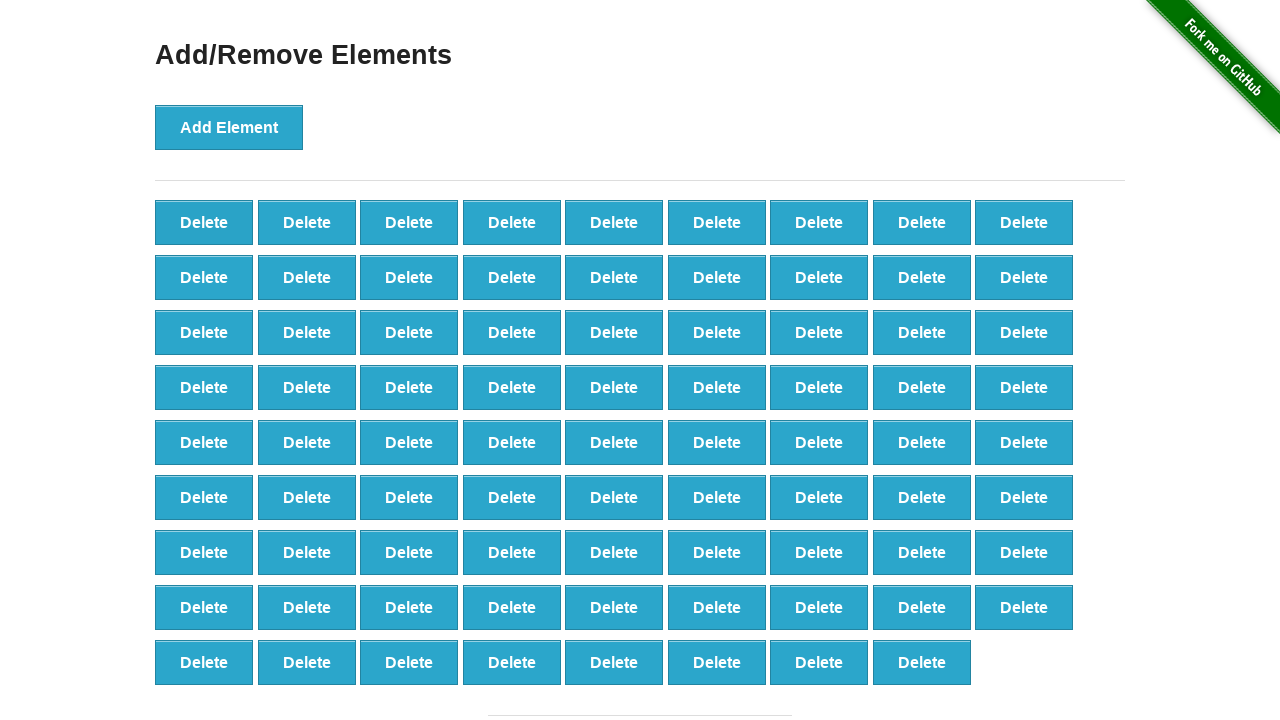

Clicked delete button (iteration 21/90) at (204, 222) on button:has-text('Delete') >> nth=0
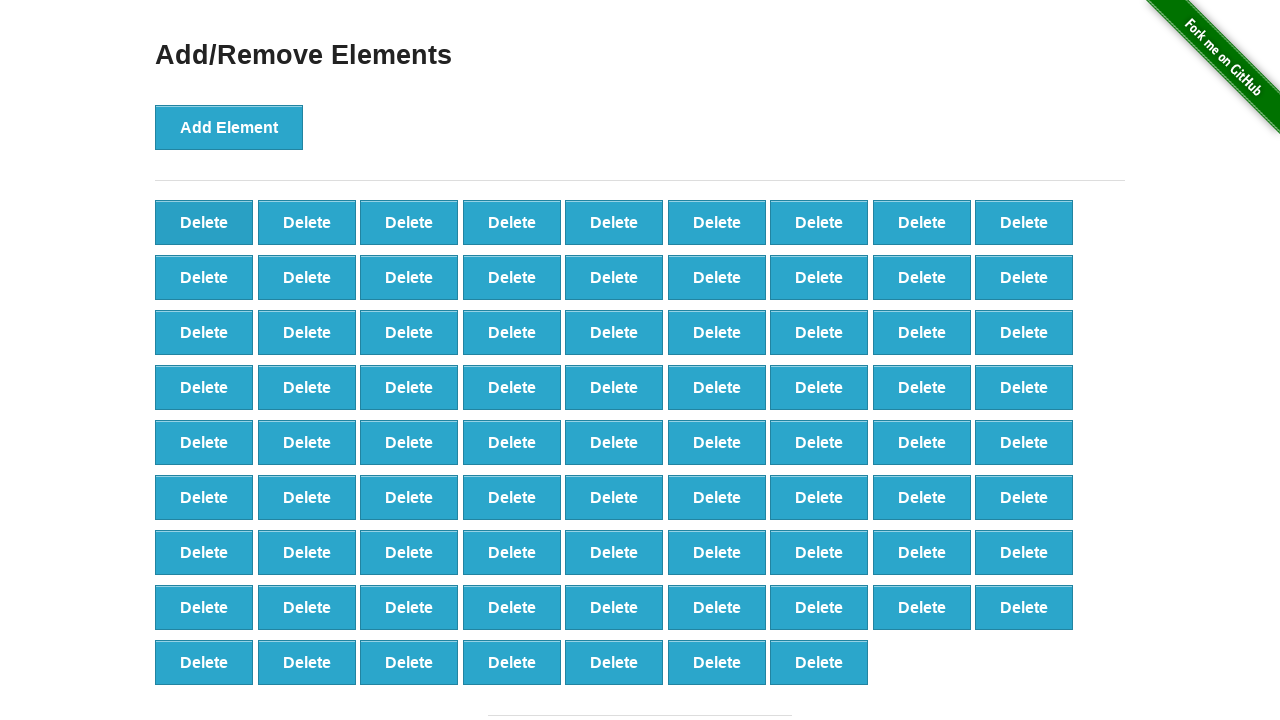

Clicked delete button (iteration 22/90) at (204, 222) on button:has-text('Delete') >> nth=0
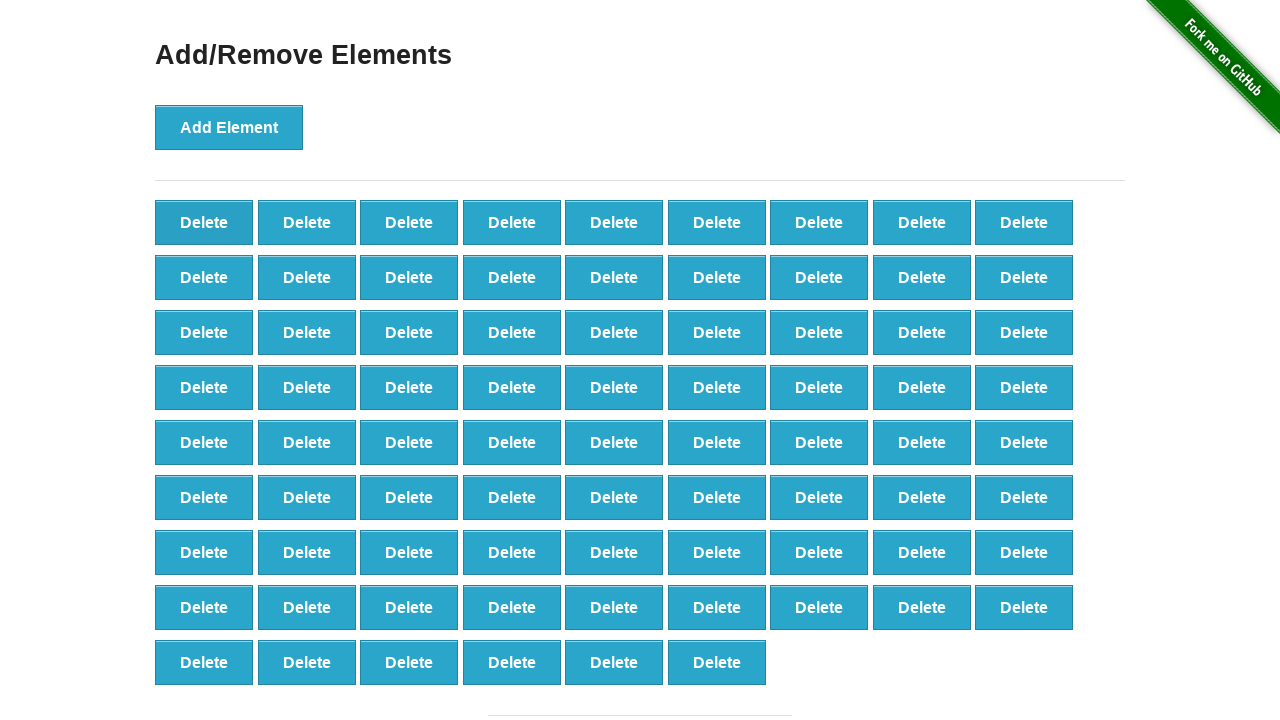

Clicked delete button (iteration 23/90) at (204, 222) on button:has-text('Delete') >> nth=0
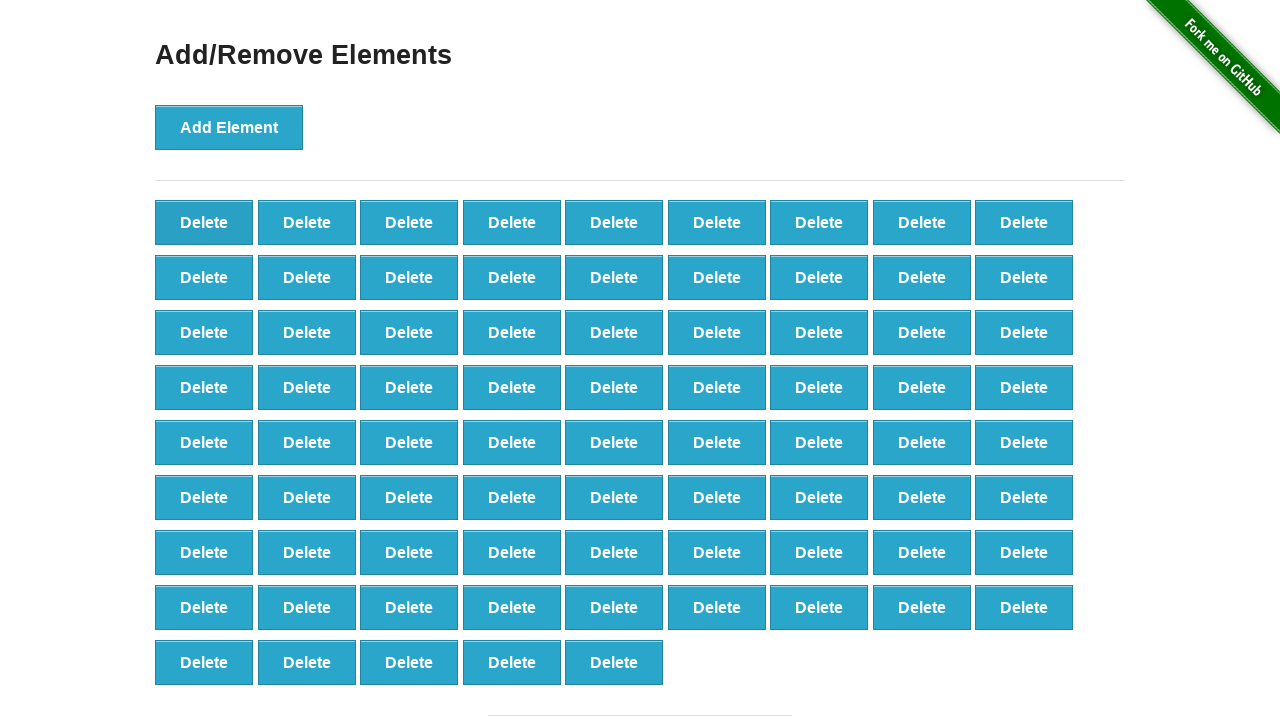

Clicked delete button (iteration 24/90) at (204, 222) on button:has-text('Delete') >> nth=0
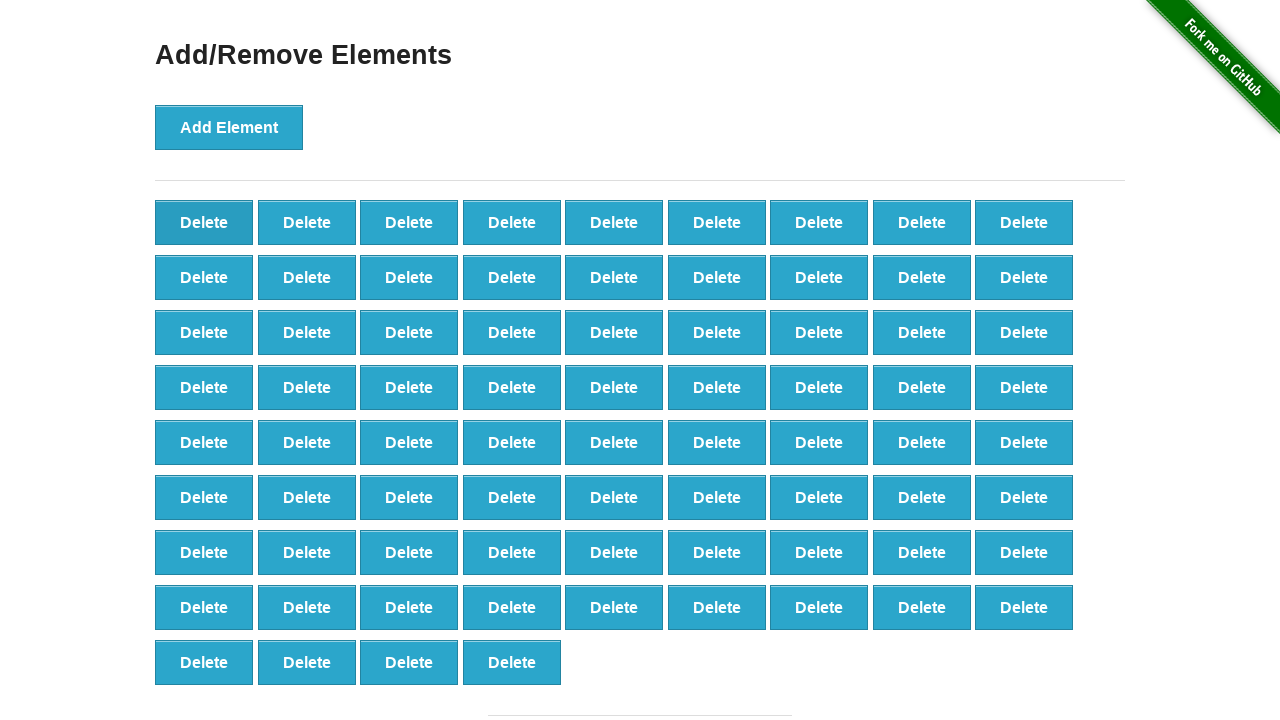

Clicked delete button (iteration 25/90) at (204, 222) on button:has-text('Delete') >> nth=0
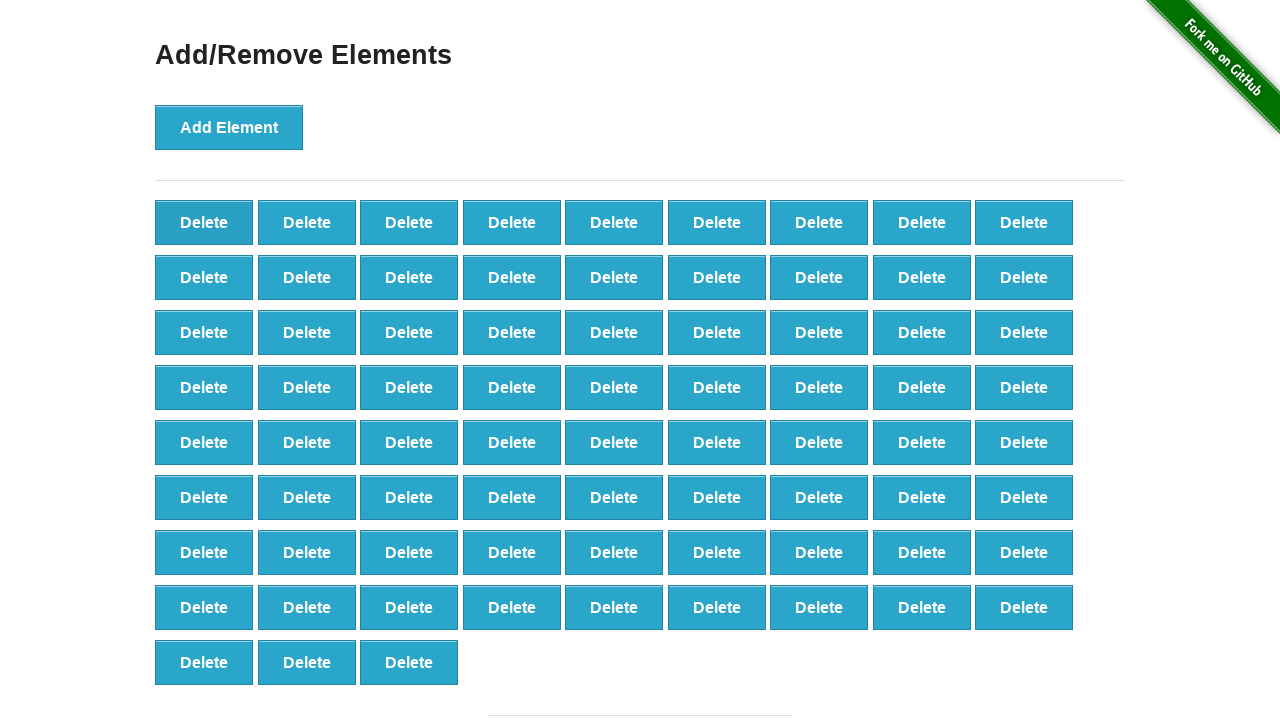

Clicked delete button (iteration 26/90) at (204, 222) on button:has-text('Delete') >> nth=0
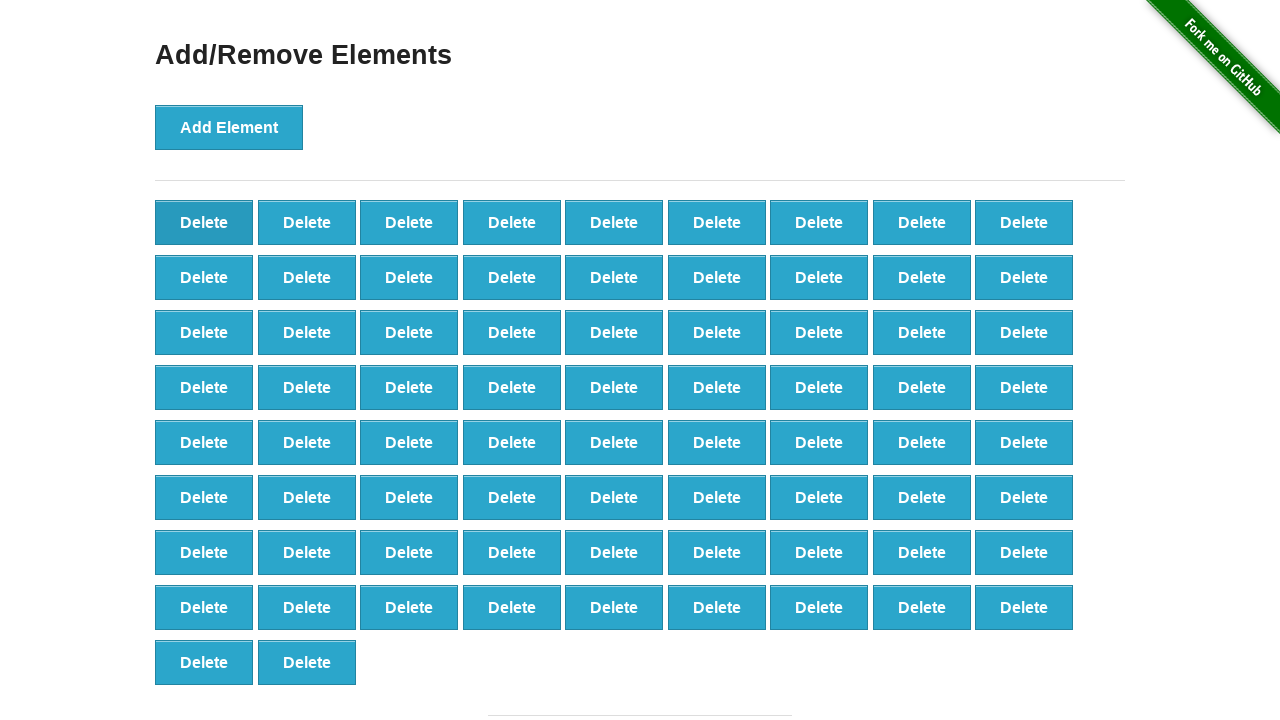

Clicked delete button (iteration 27/90) at (204, 222) on button:has-text('Delete') >> nth=0
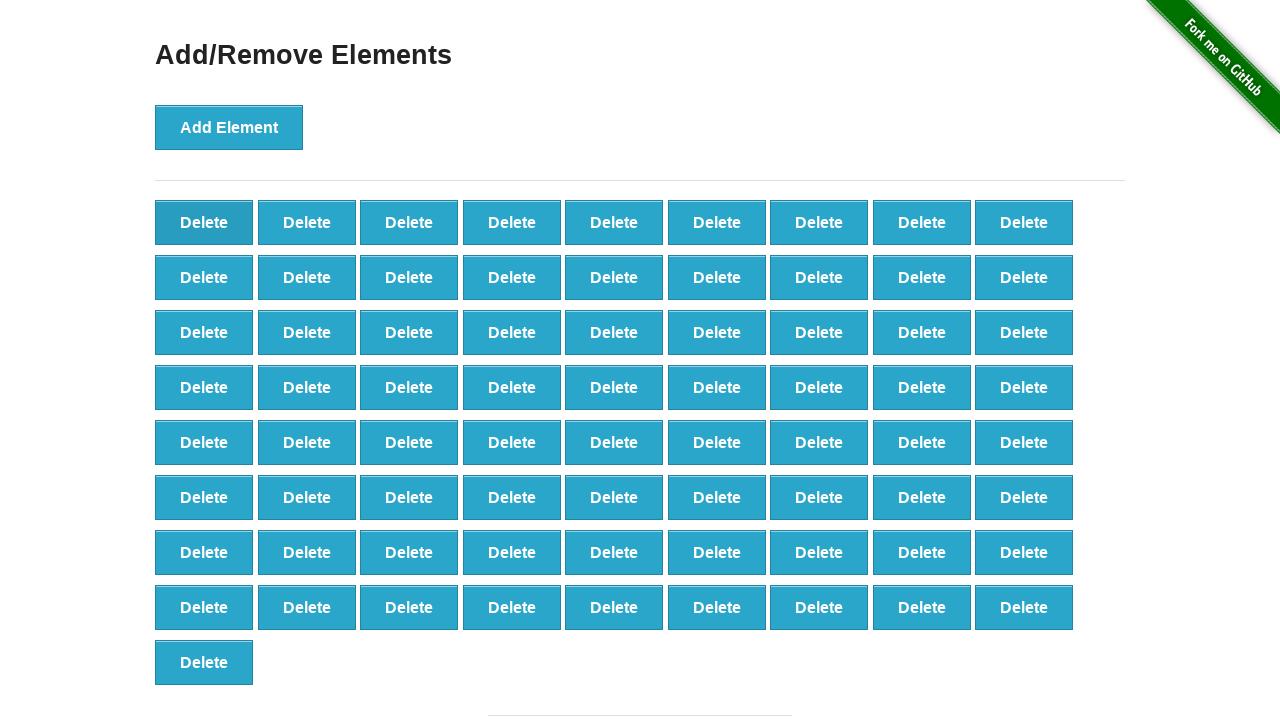

Clicked delete button (iteration 28/90) at (204, 222) on button:has-text('Delete') >> nth=0
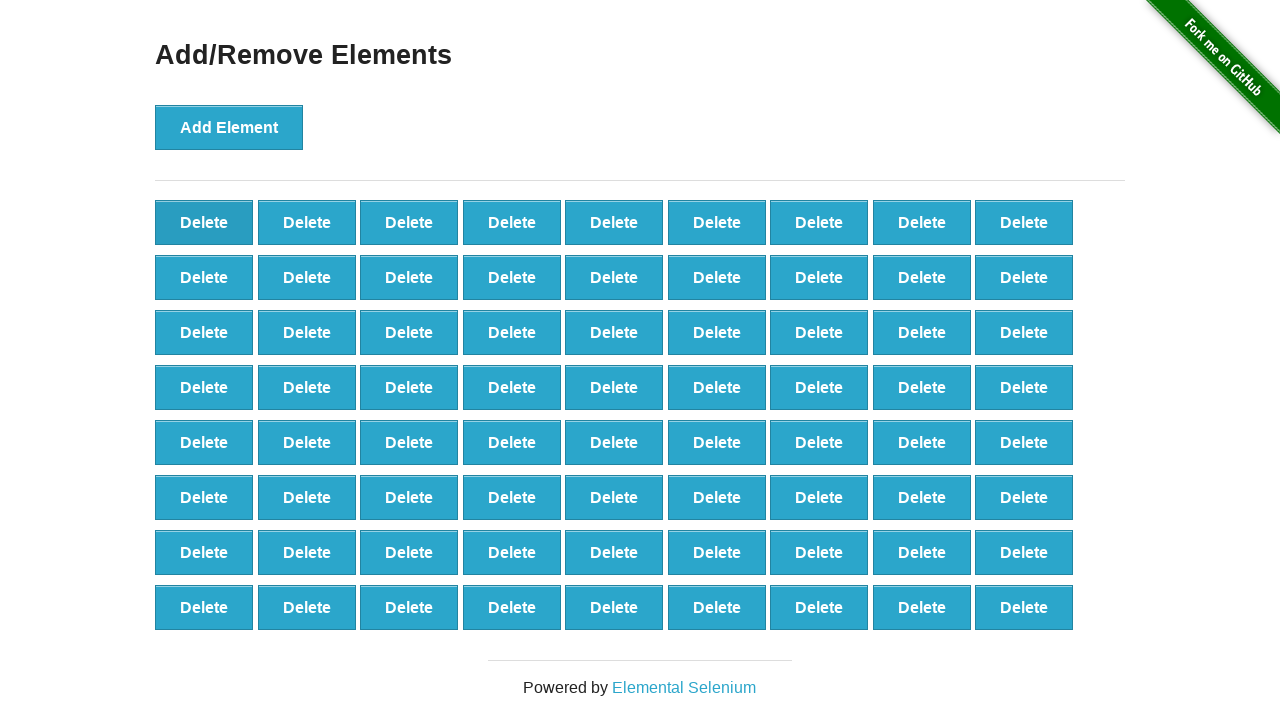

Clicked delete button (iteration 29/90) at (204, 222) on button:has-text('Delete') >> nth=0
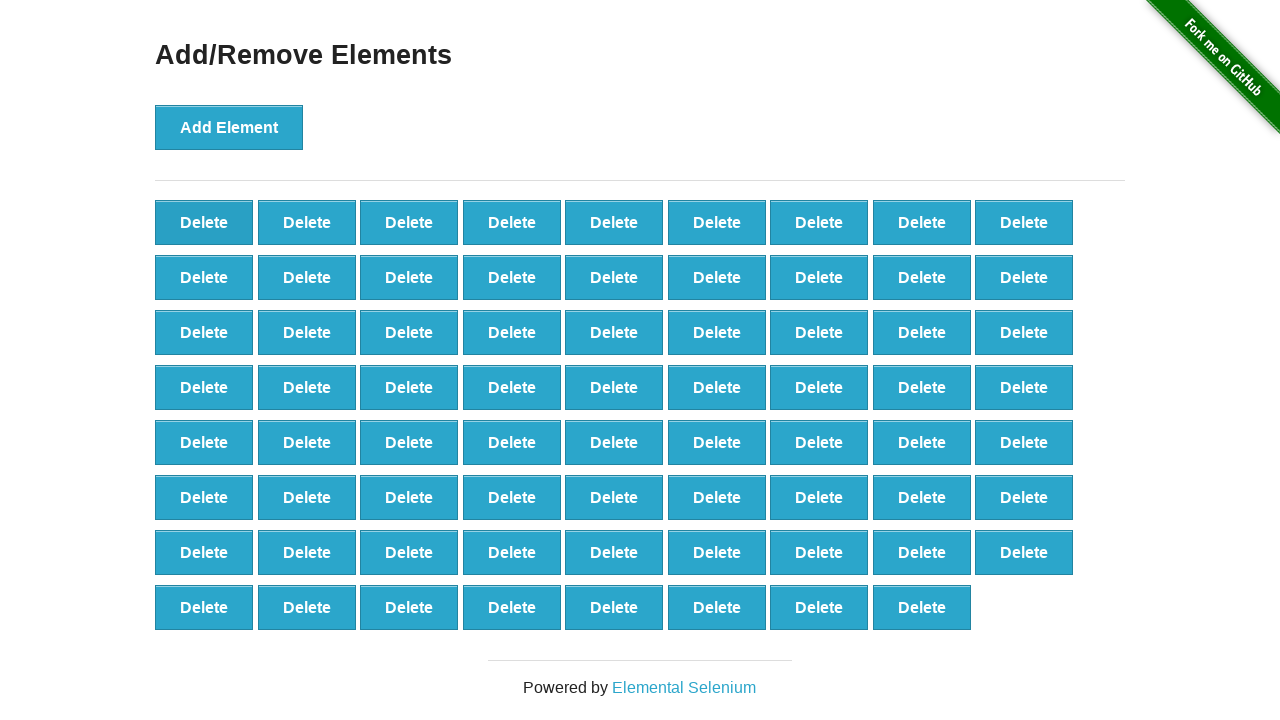

Clicked delete button (iteration 30/90) at (204, 222) on button:has-text('Delete') >> nth=0
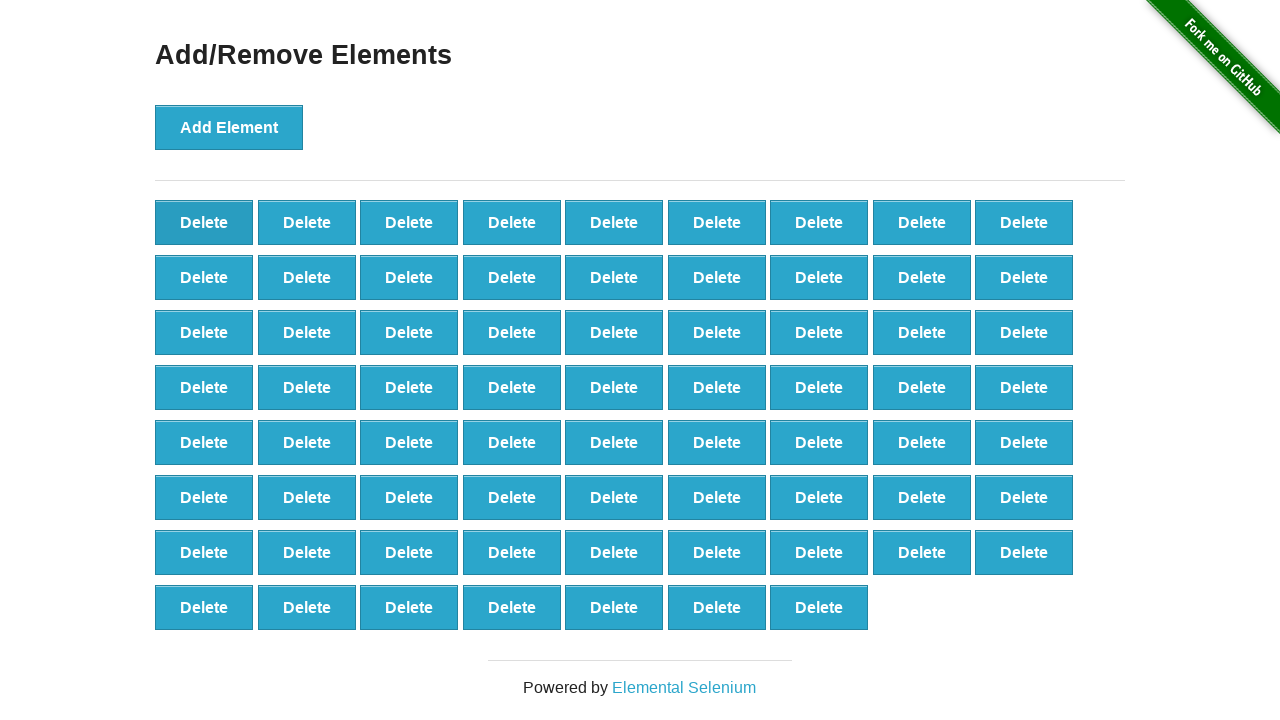

Clicked delete button (iteration 31/90) at (204, 222) on button:has-text('Delete') >> nth=0
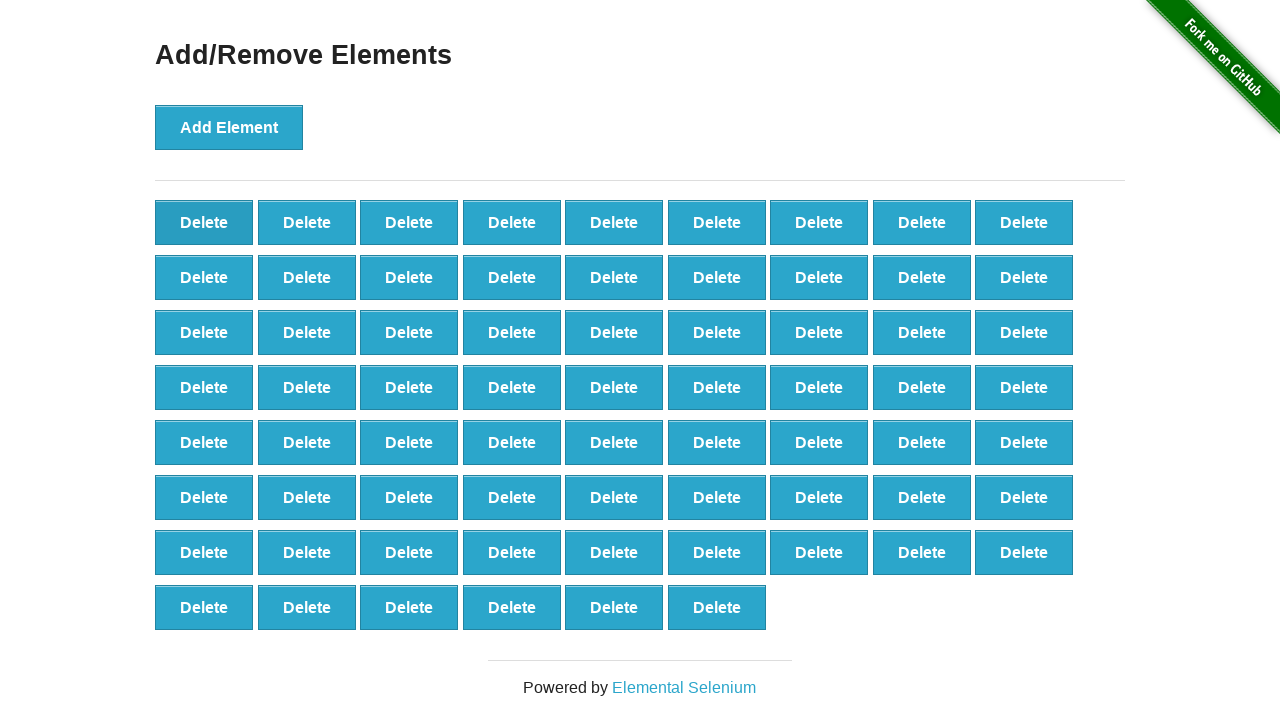

Clicked delete button (iteration 32/90) at (204, 222) on button:has-text('Delete') >> nth=0
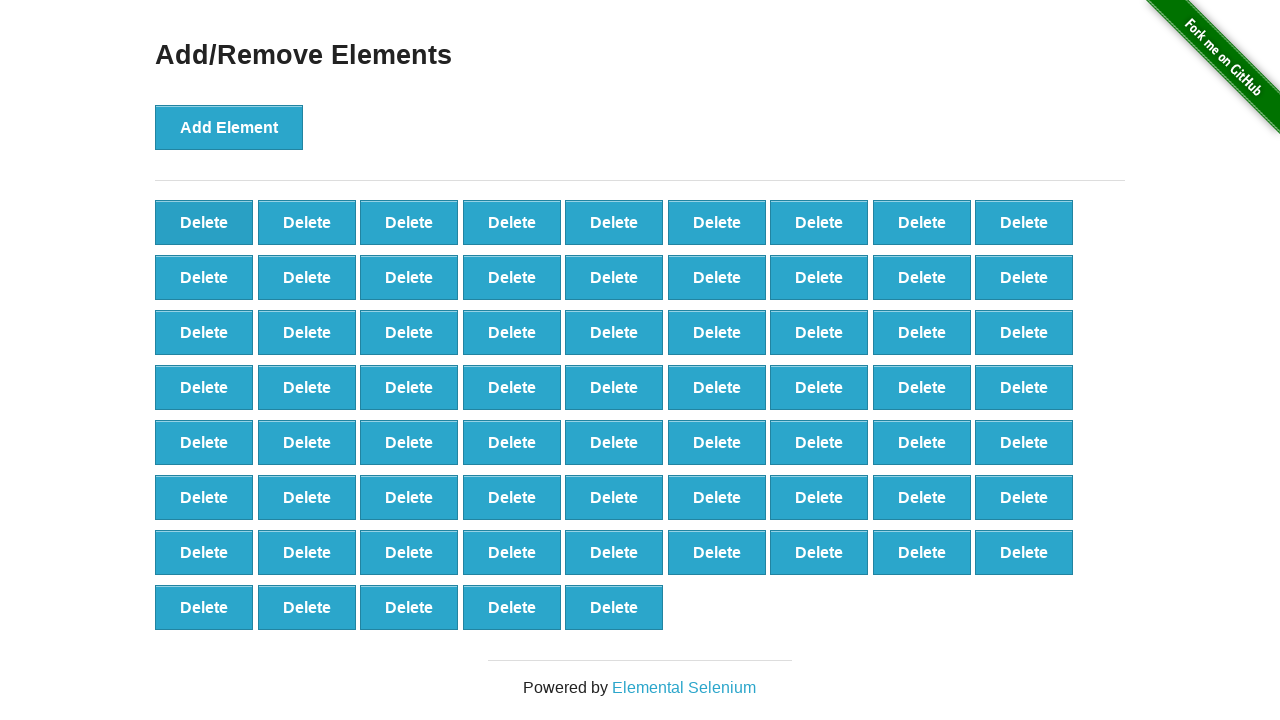

Clicked delete button (iteration 33/90) at (204, 222) on button:has-text('Delete') >> nth=0
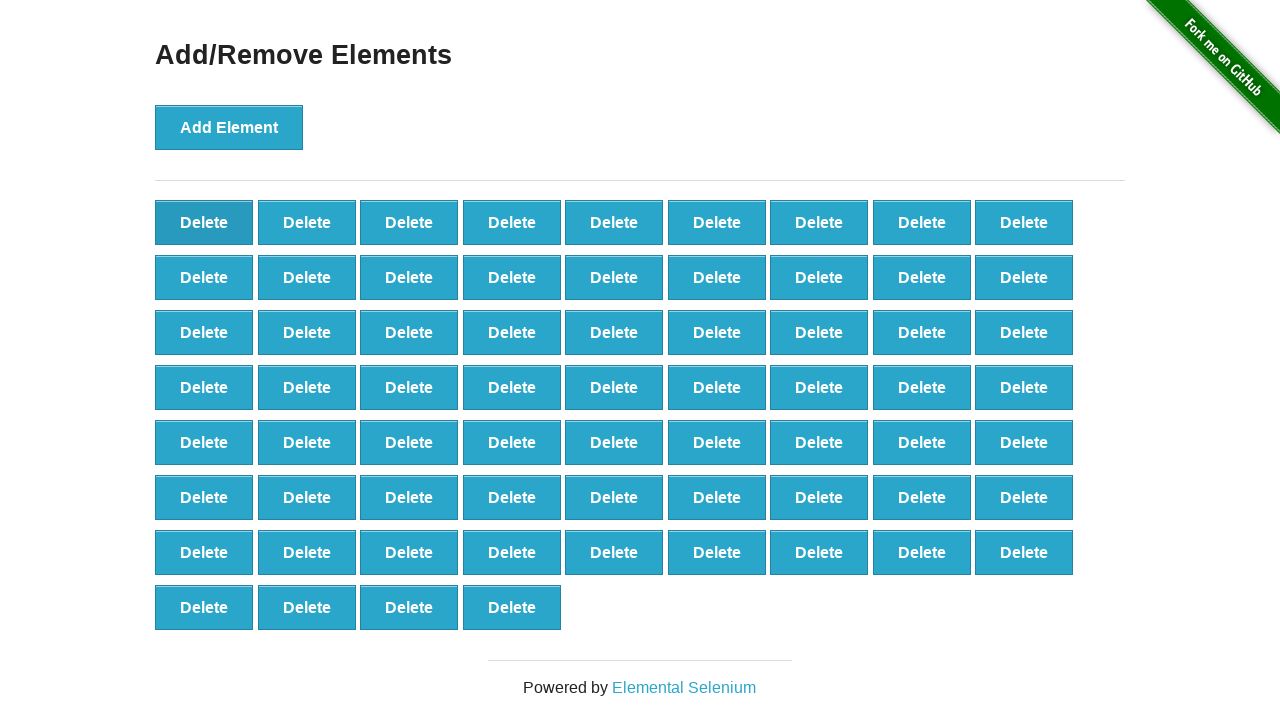

Clicked delete button (iteration 34/90) at (204, 222) on button:has-text('Delete') >> nth=0
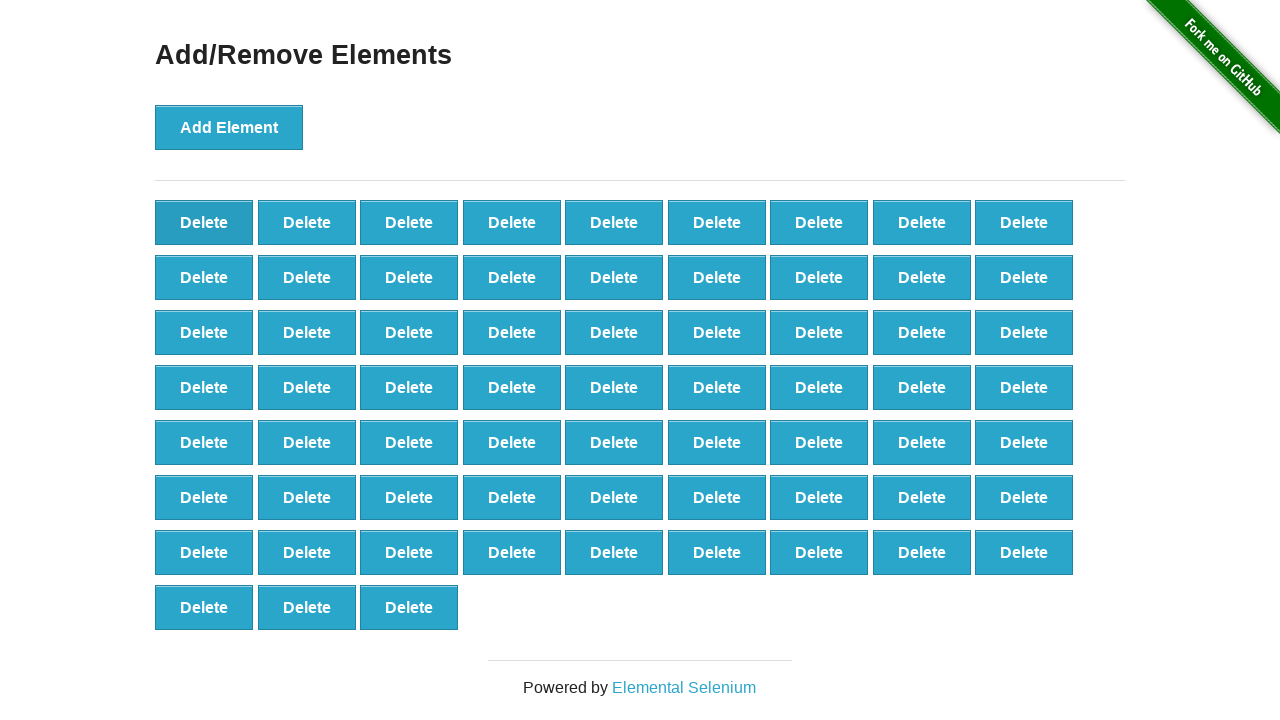

Clicked delete button (iteration 35/90) at (204, 222) on button:has-text('Delete') >> nth=0
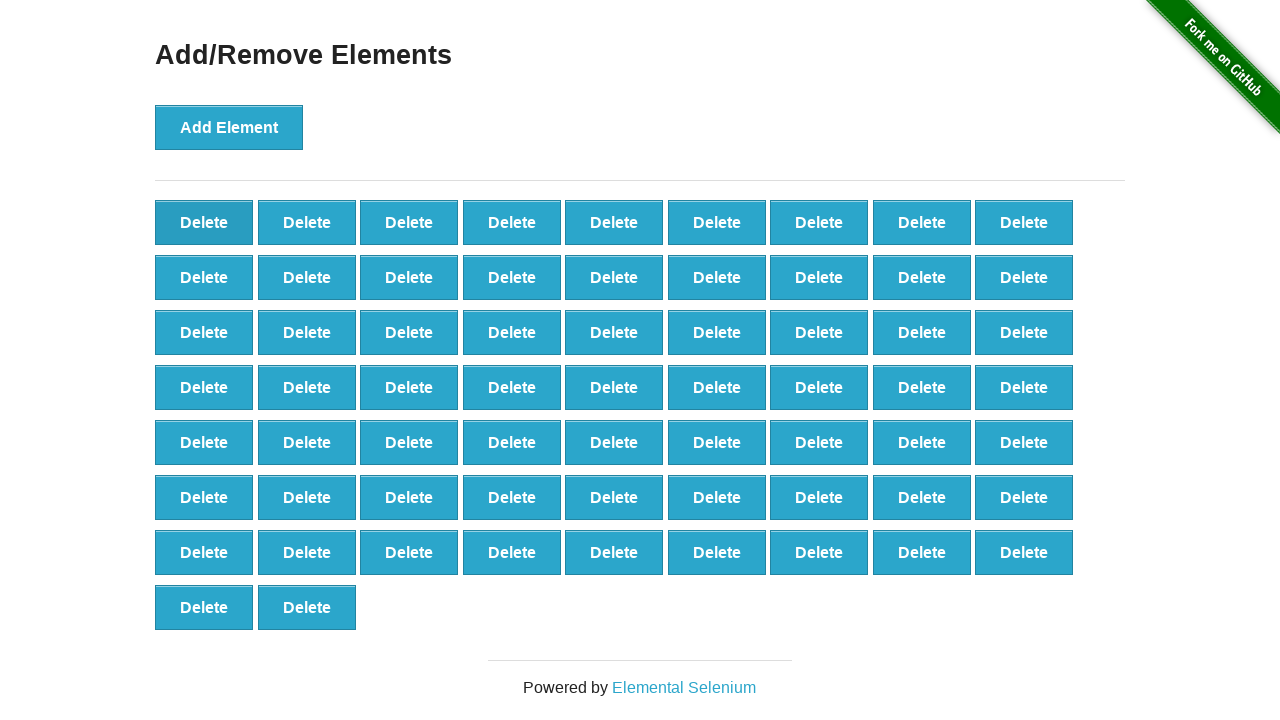

Clicked delete button (iteration 36/90) at (204, 222) on button:has-text('Delete') >> nth=0
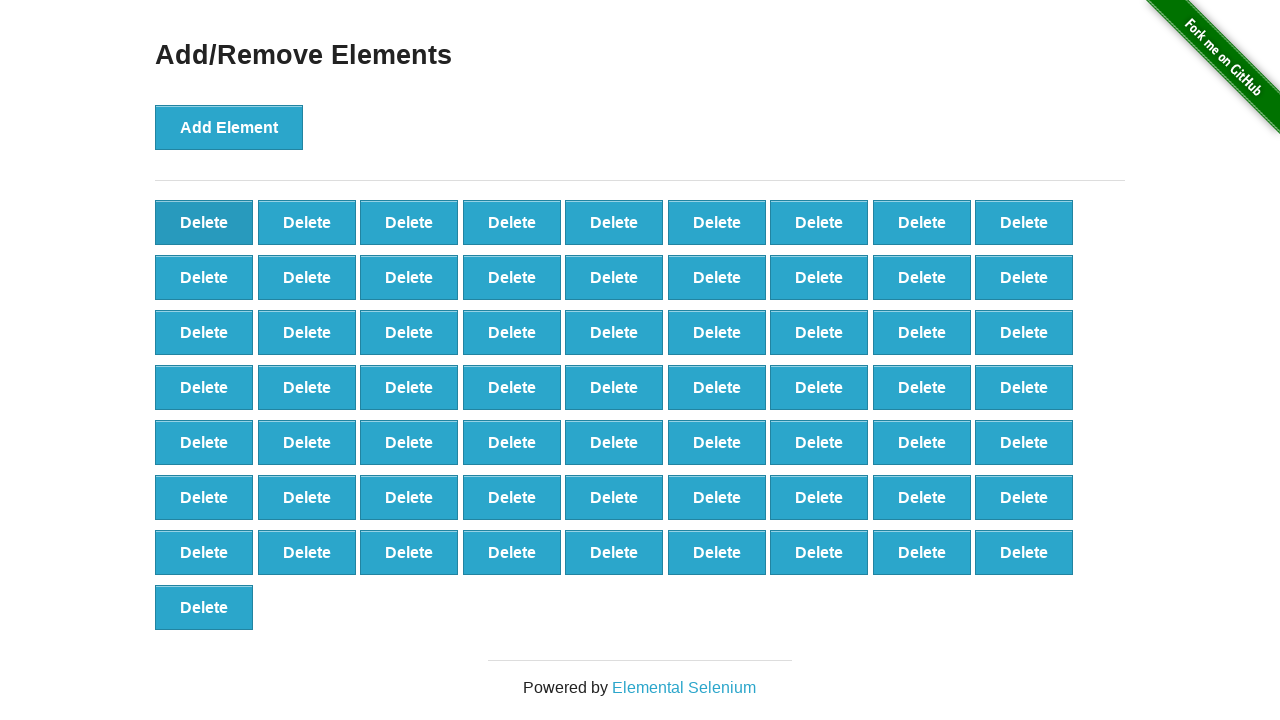

Clicked delete button (iteration 37/90) at (204, 222) on button:has-text('Delete') >> nth=0
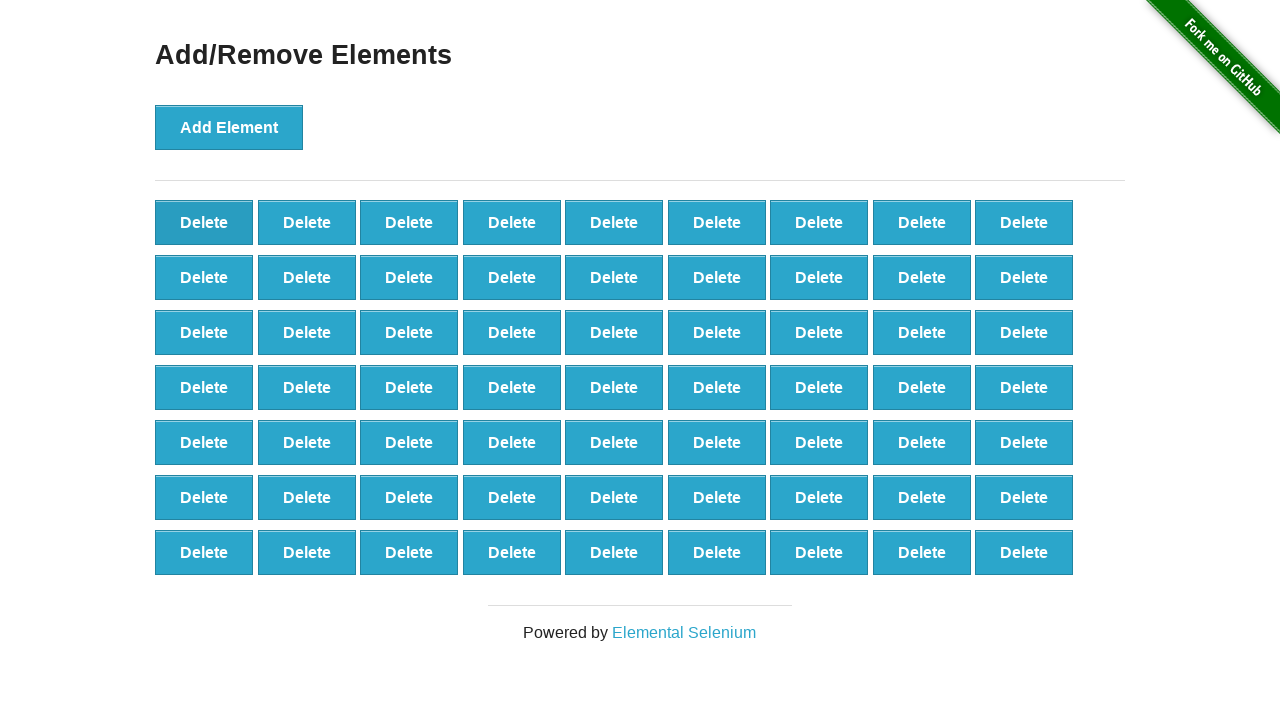

Clicked delete button (iteration 38/90) at (204, 222) on button:has-text('Delete') >> nth=0
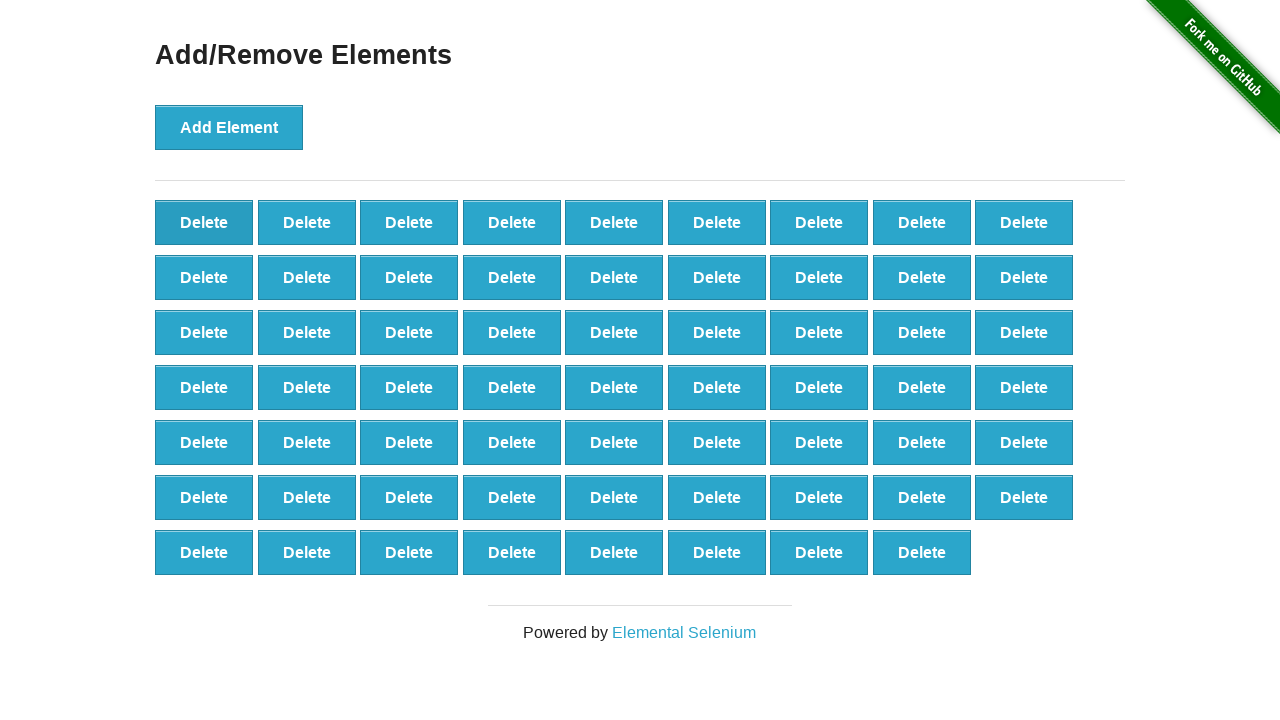

Clicked delete button (iteration 39/90) at (204, 222) on button:has-text('Delete') >> nth=0
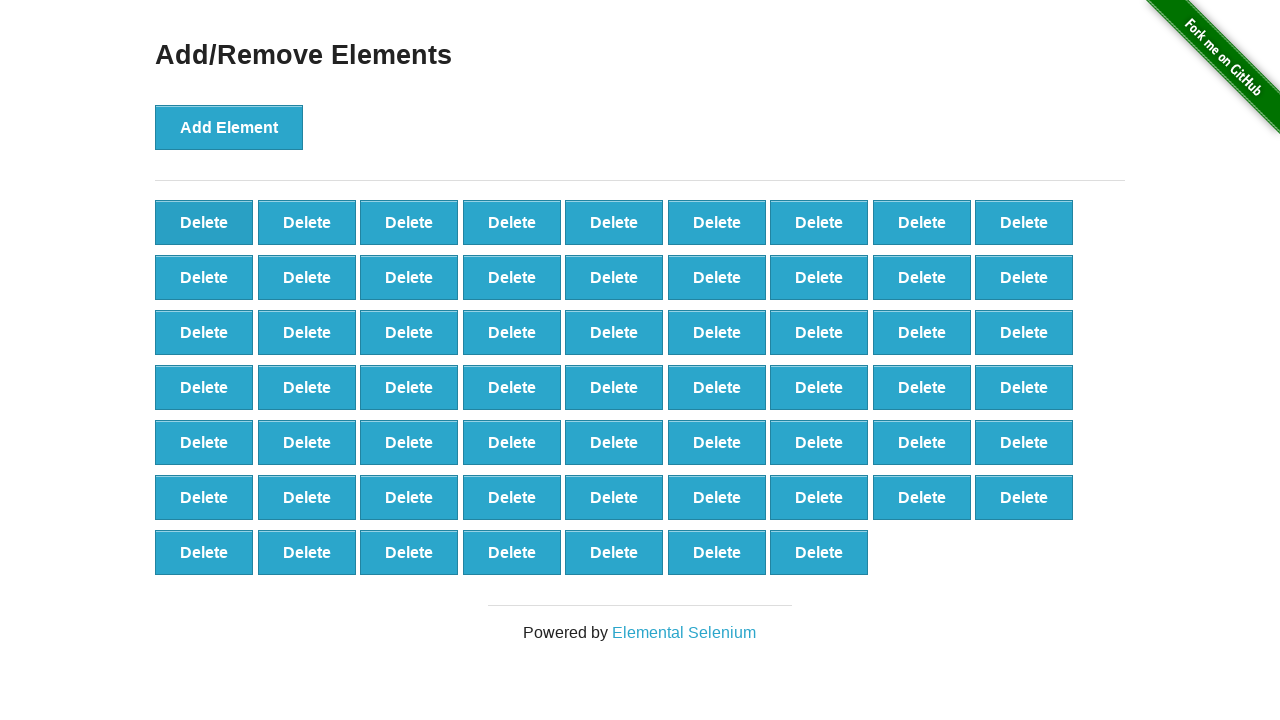

Clicked delete button (iteration 40/90) at (204, 222) on button:has-text('Delete') >> nth=0
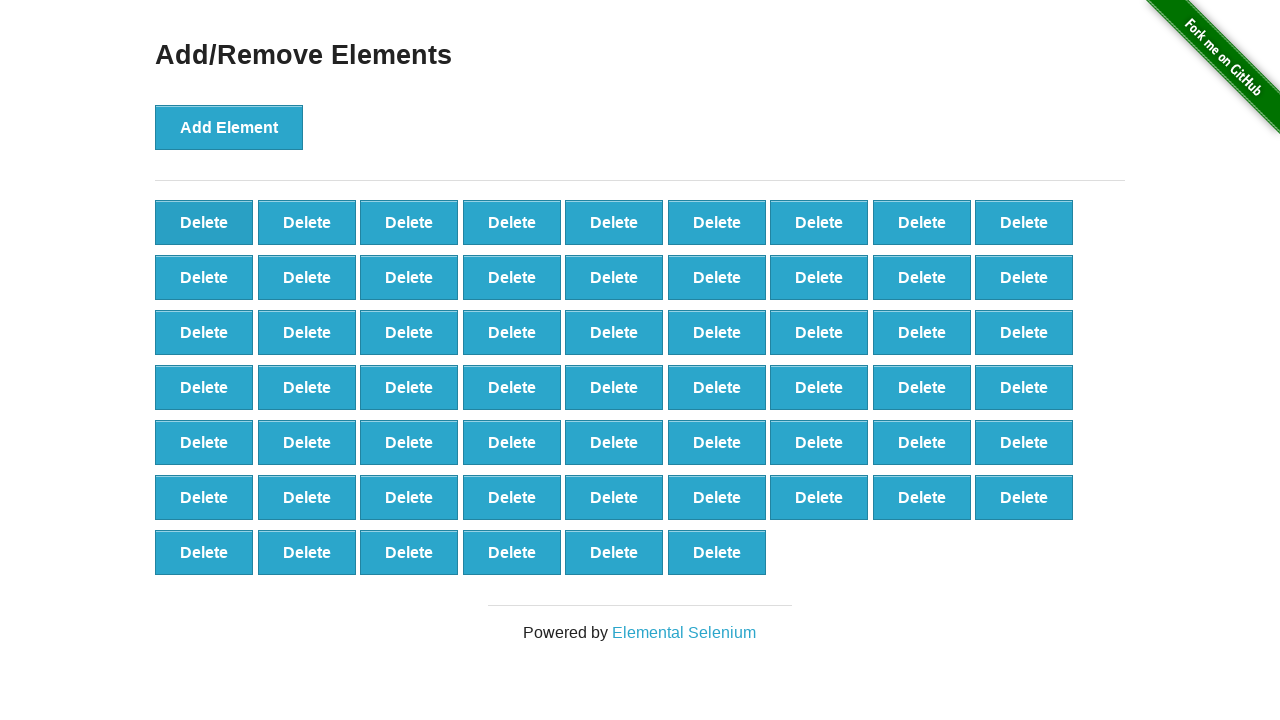

Clicked delete button (iteration 41/90) at (204, 222) on button:has-text('Delete') >> nth=0
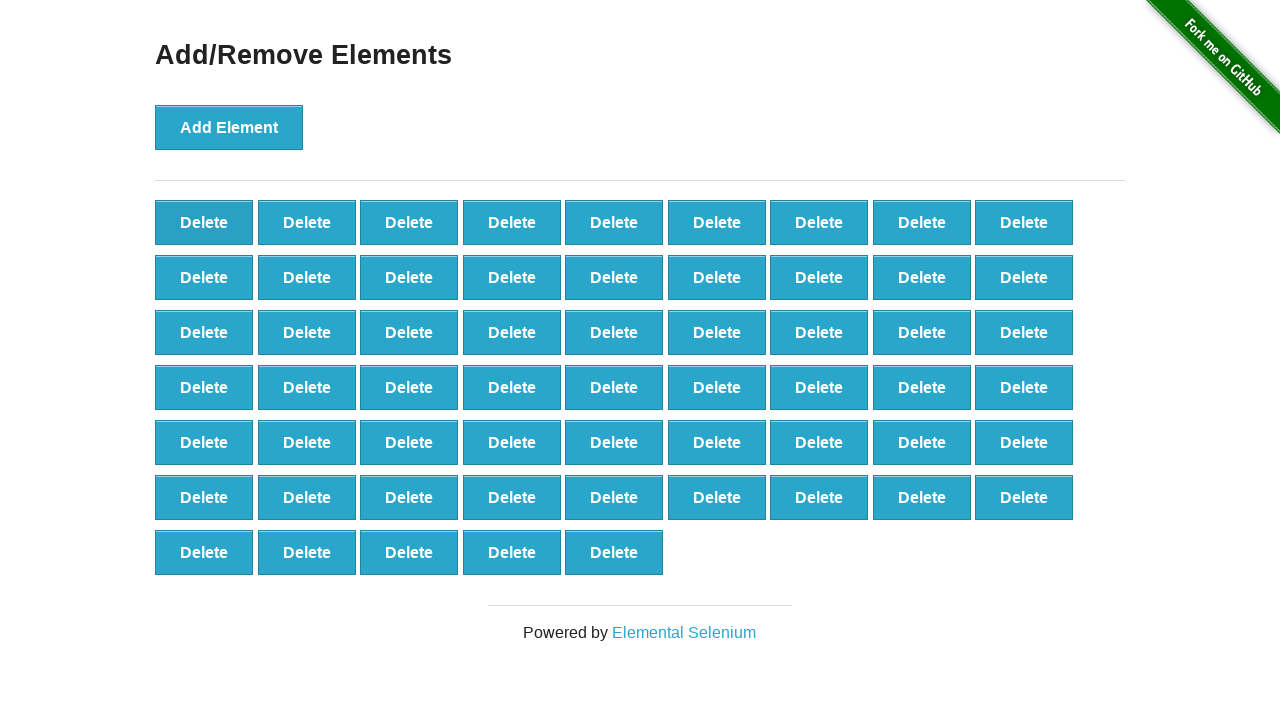

Clicked delete button (iteration 42/90) at (204, 222) on button:has-text('Delete') >> nth=0
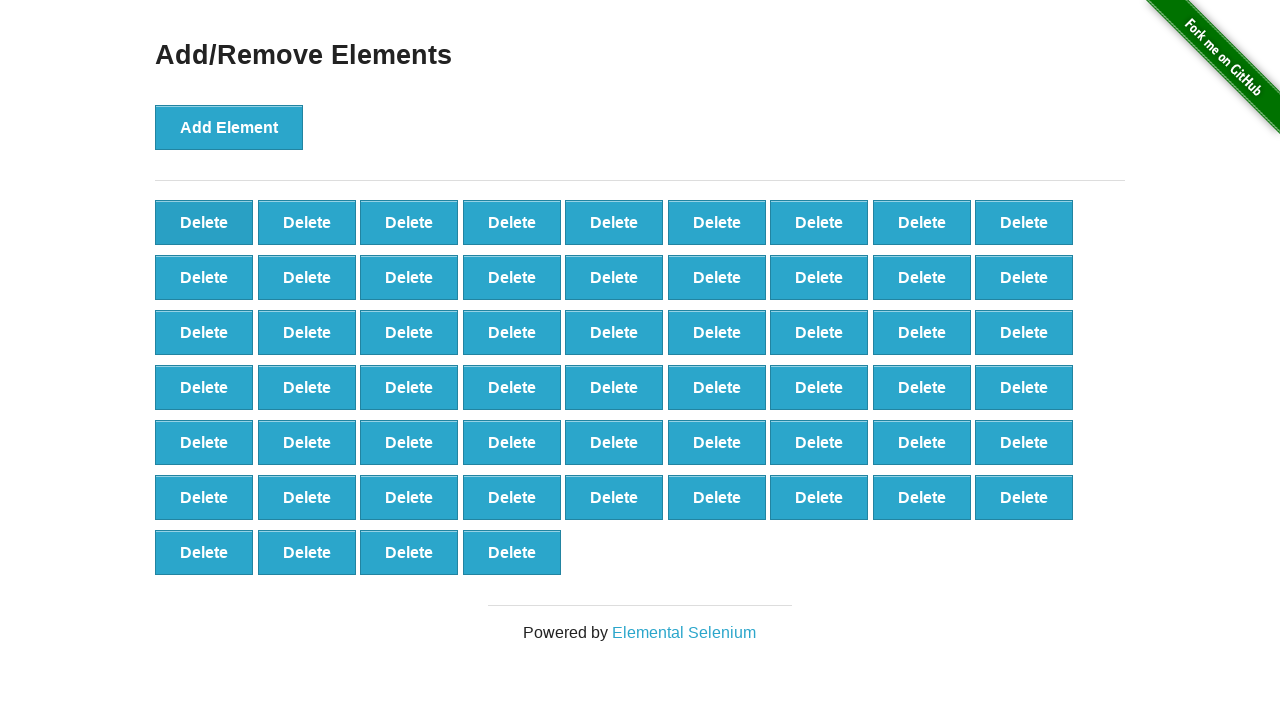

Clicked delete button (iteration 43/90) at (204, 222) on button:has-text('Delete') >> nth=0
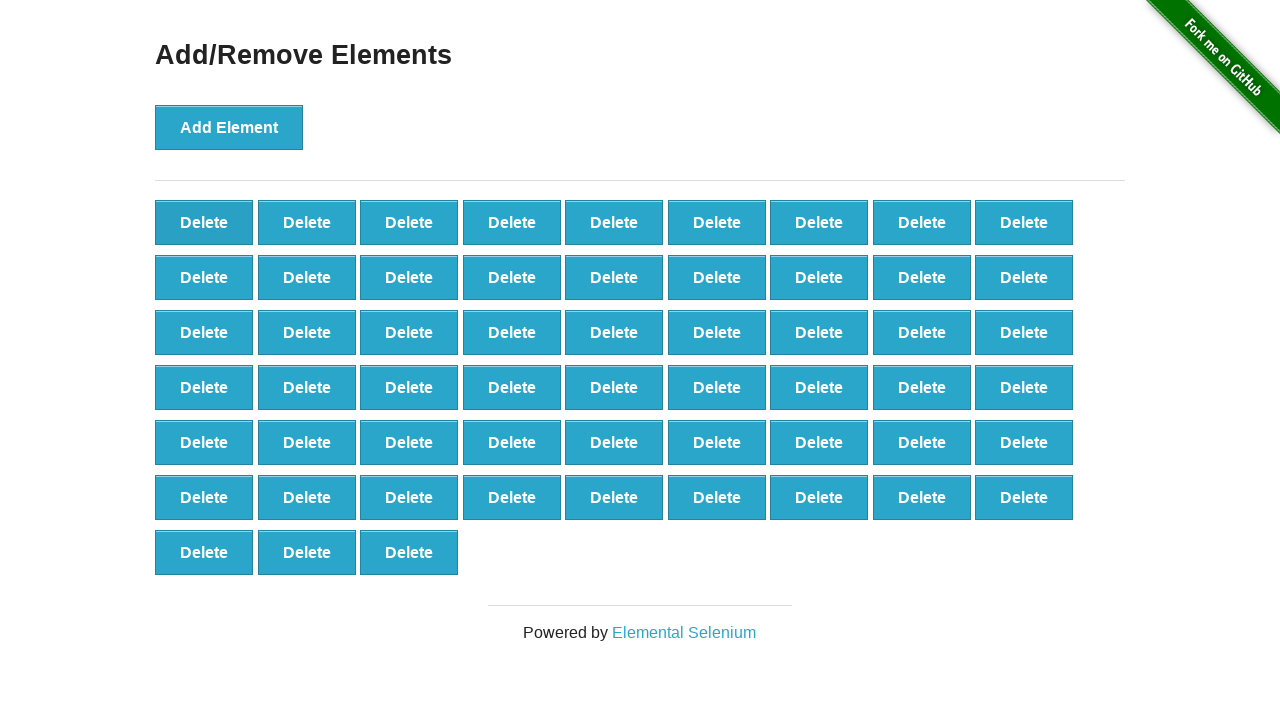

Clicked delete button (iteration 44/90) at (204, 222) on button:has-text('Delete') >> nth=0
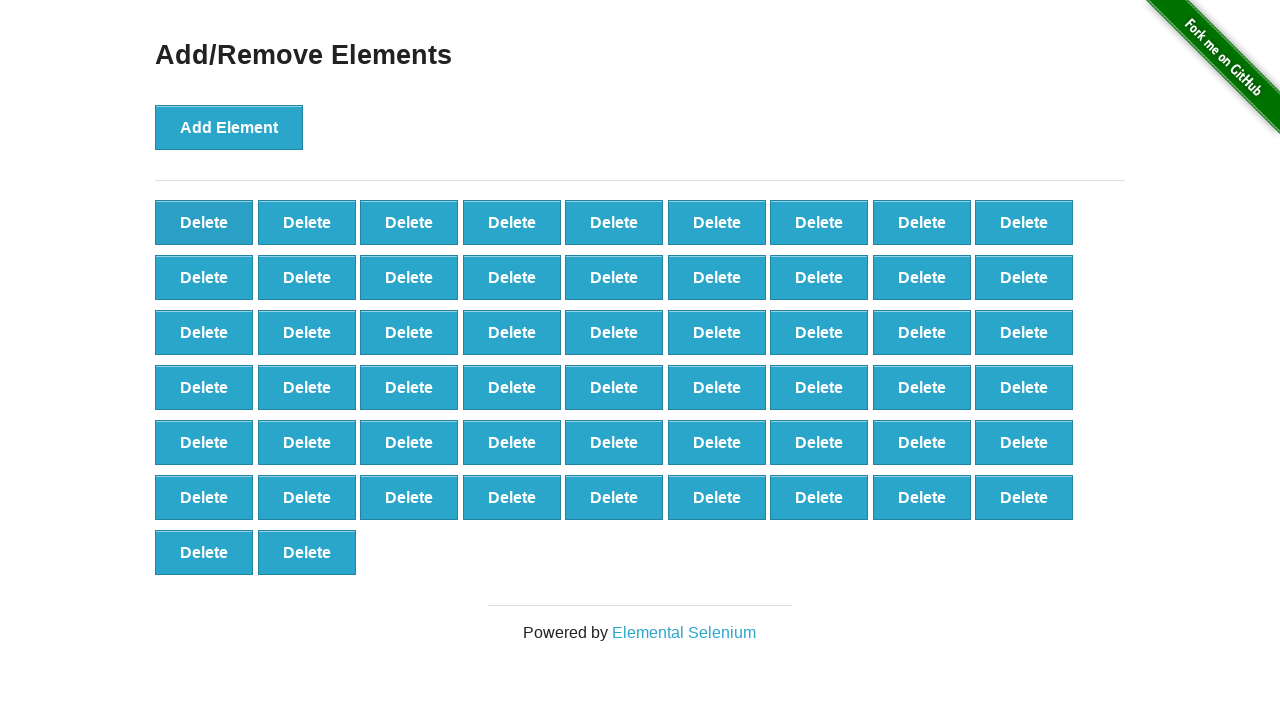

Clicked delete button (iteration 45/90) at (204, 222) on button:has-text('Delete') >> nth=0
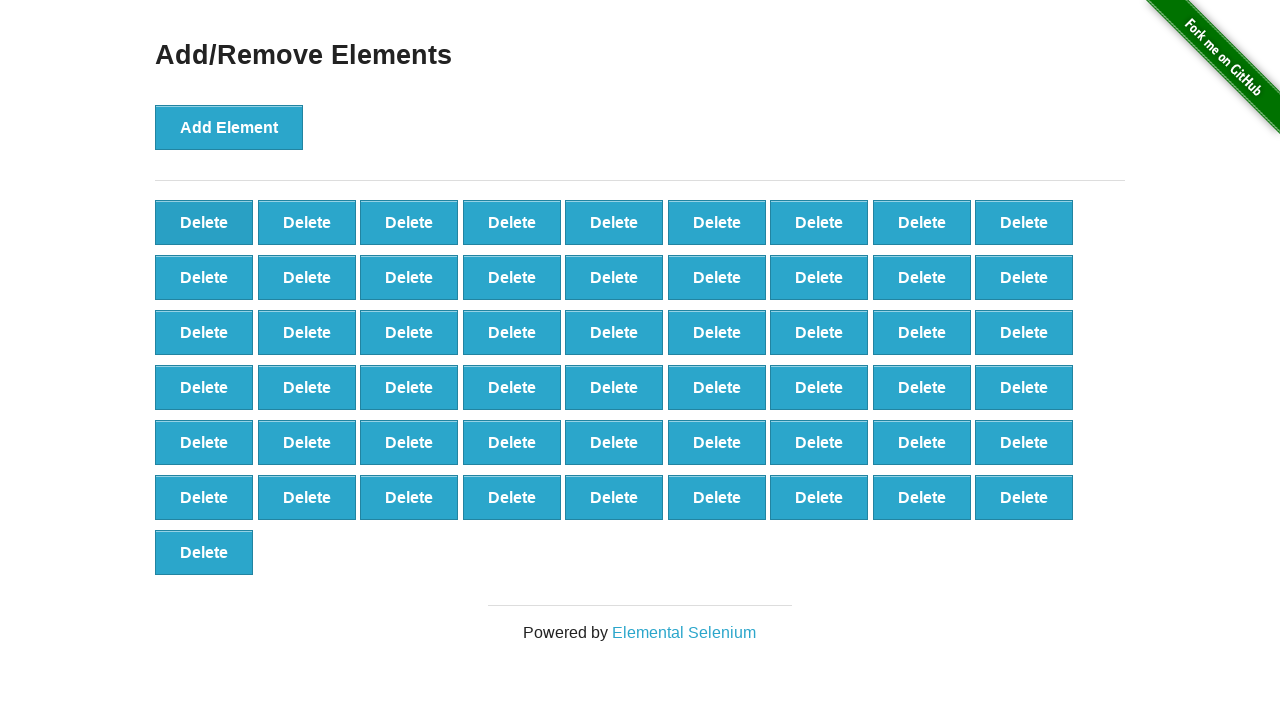

Clicked delete button (iteration 46/90) at (204, 222) on button:has-text('Delete') >> nth=0
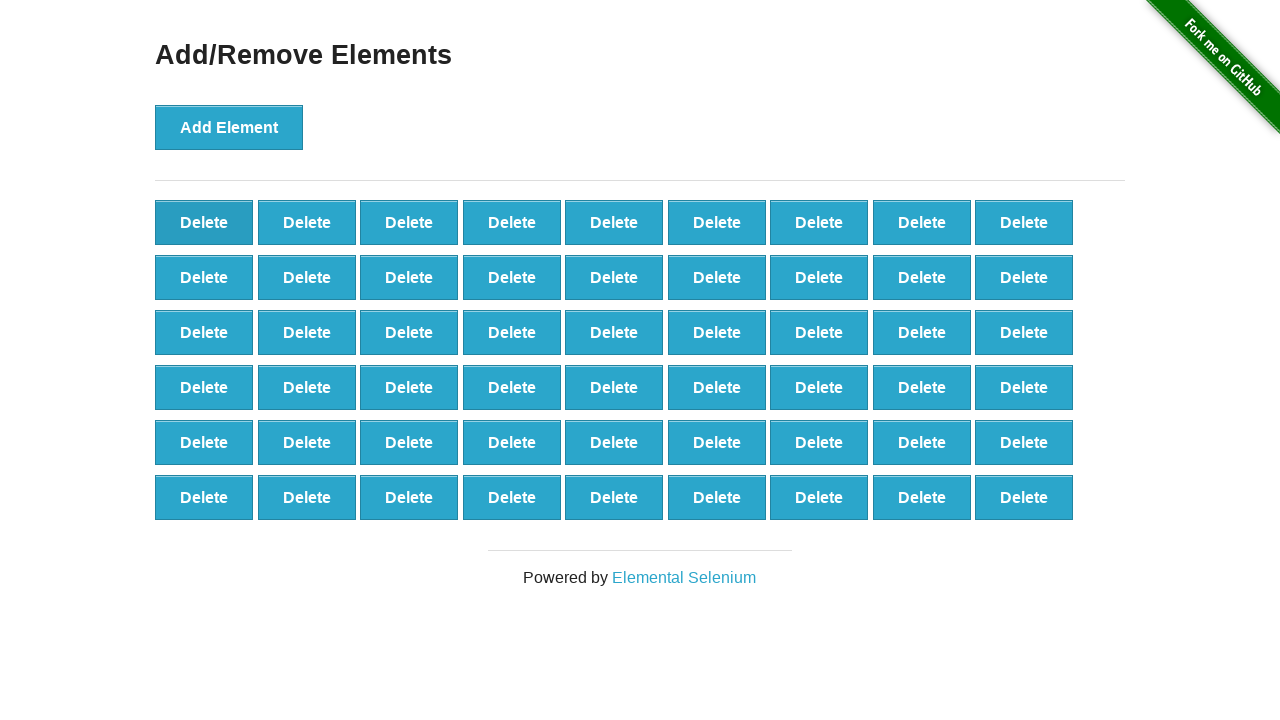

Clicked delete button (iteration 47/90) at (204, 222) on button:has-text('Delete') >> nth=0
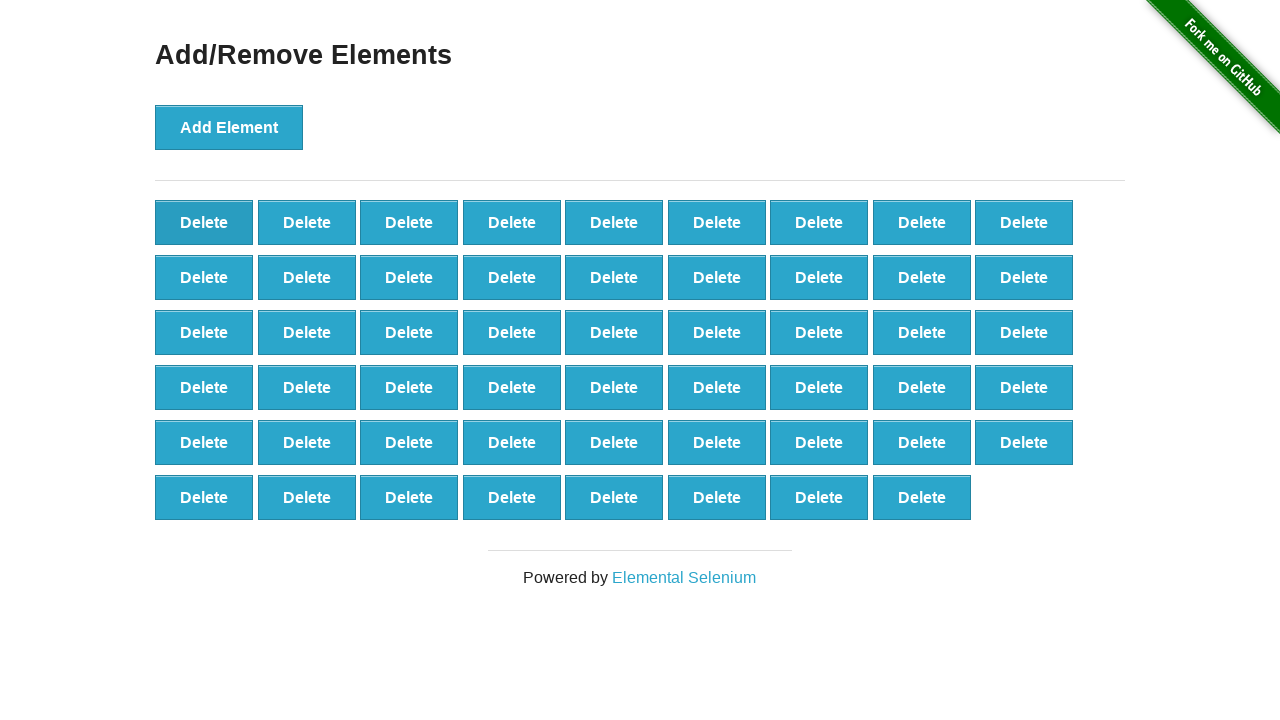

Clicked delete button (iteration 48/90) at (204, 222) on button:has-text('Delete') >> nth=0
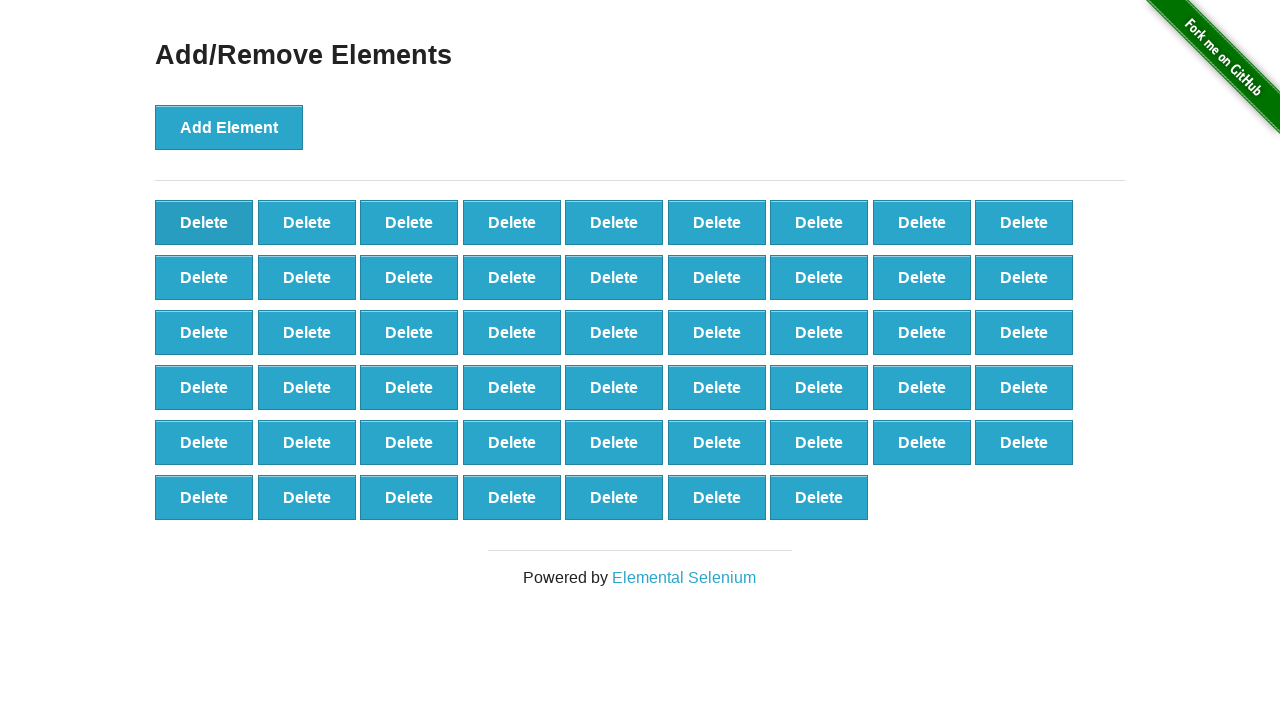

Clicked delete button (iteration 49/90) at (204, 222) on button:has-text('Delete') >> nth=0
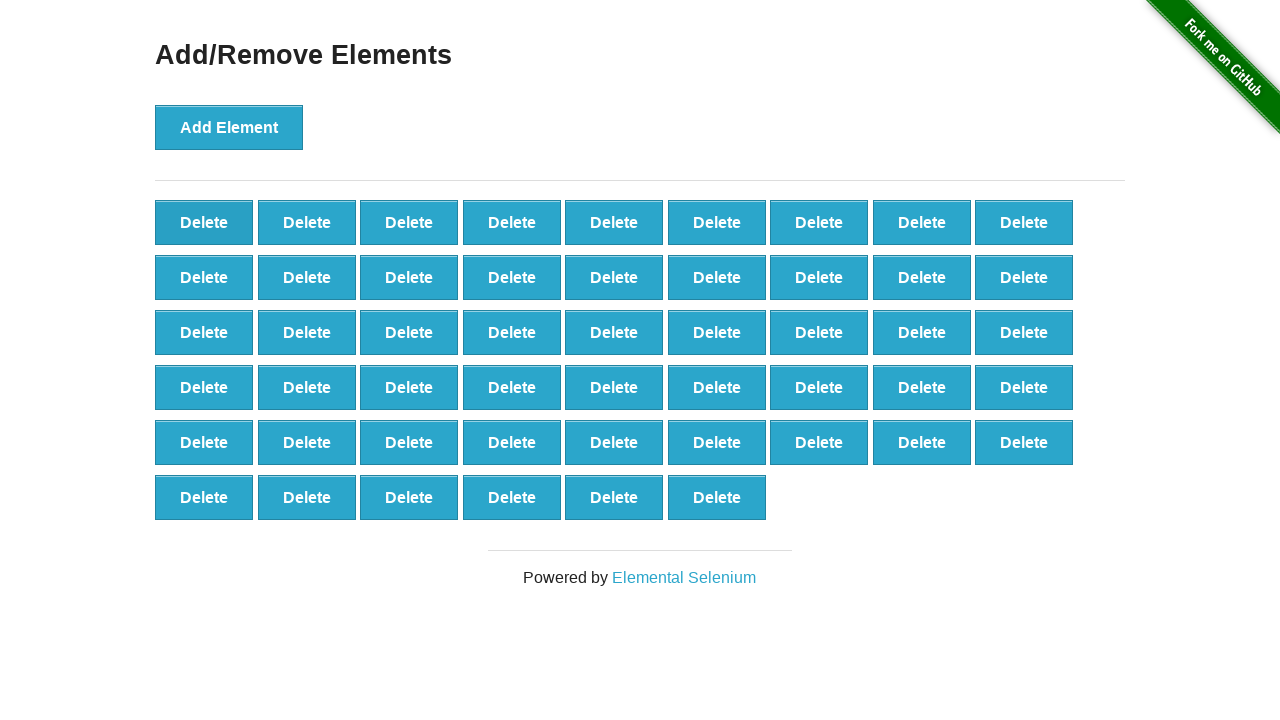

Clicked delete button (iteration 50/90) at (204, 222) on button:has-text('Delete') >> nth=0
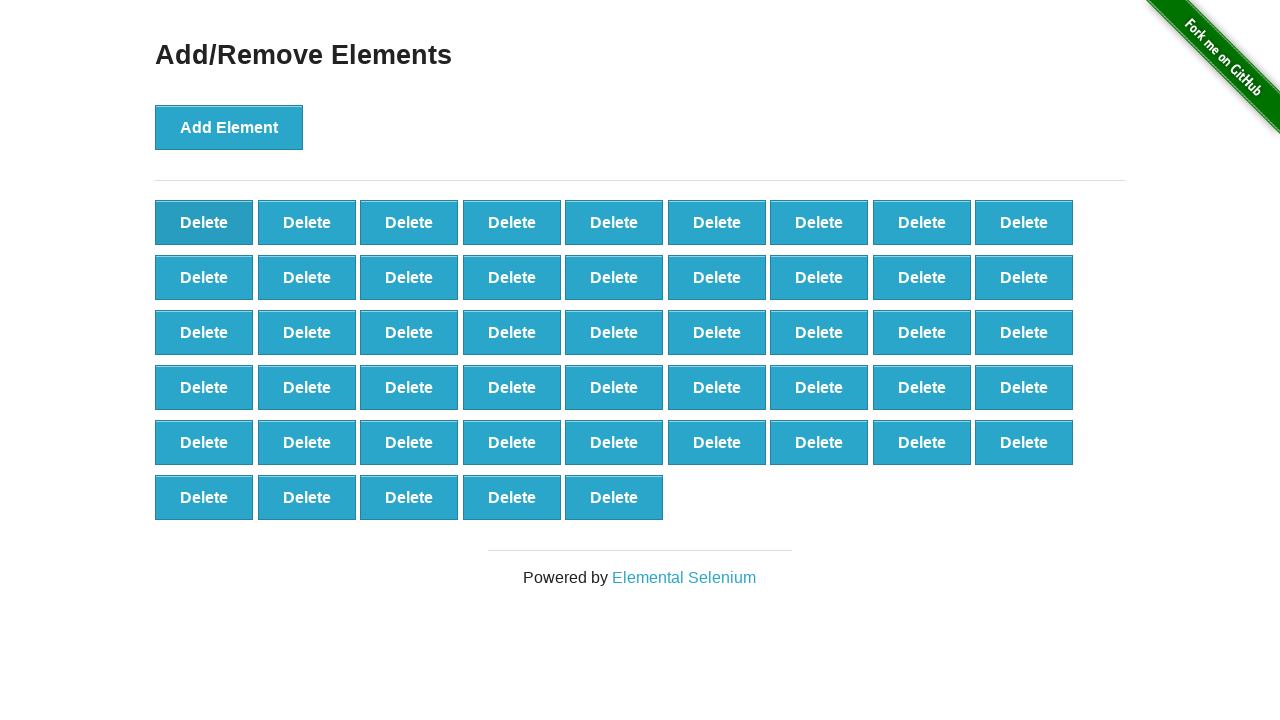

Clicked delete button (iteration 51/90) at (204, 222) on button:has-text('Delete') >> nth=0
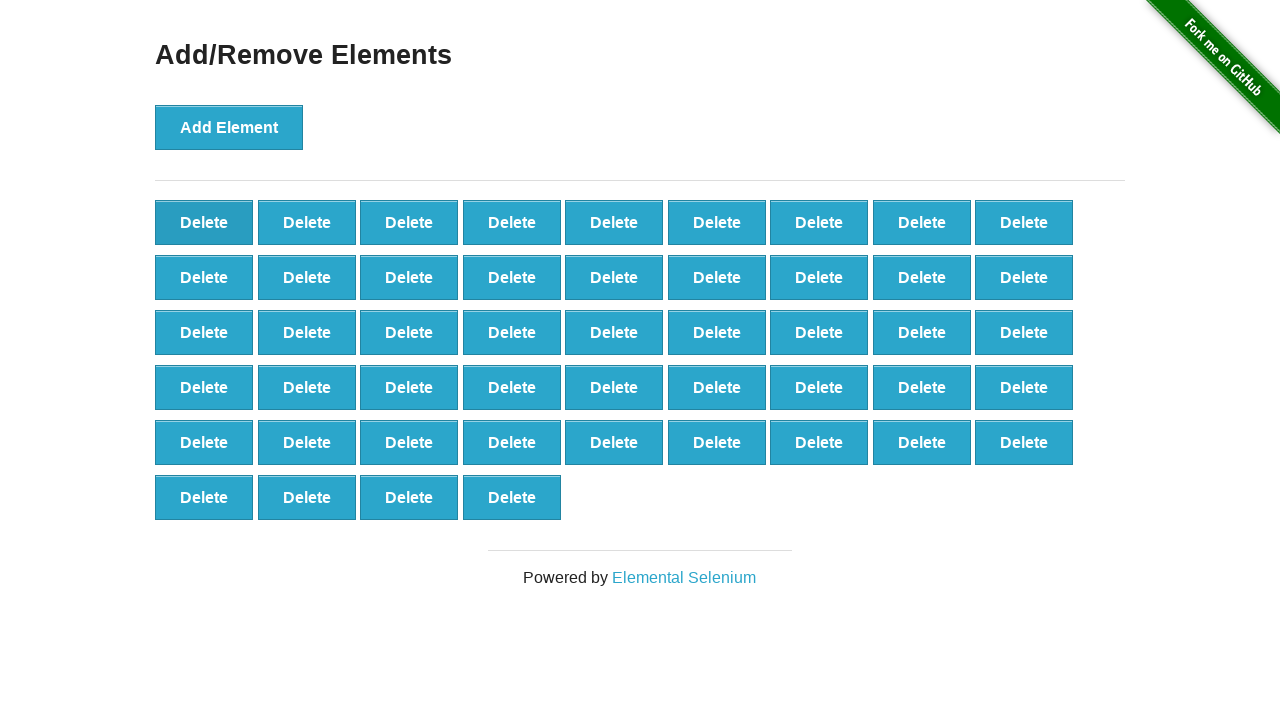

Clicked delete button (iteration 52/90) at (204, 222) on button:has-text('Delete') >> nth=0
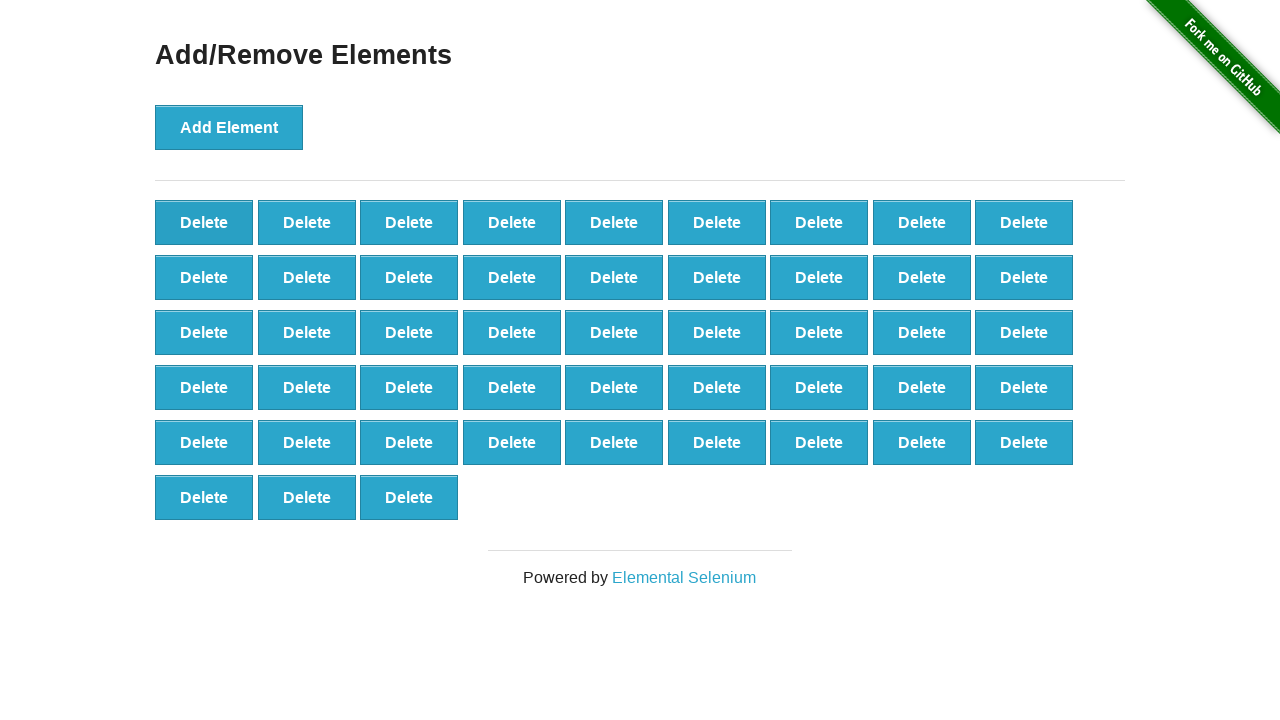

Clicked delete button (iteration 53/90) at (204, 222) on button:has-text('Delete') >> nth=0
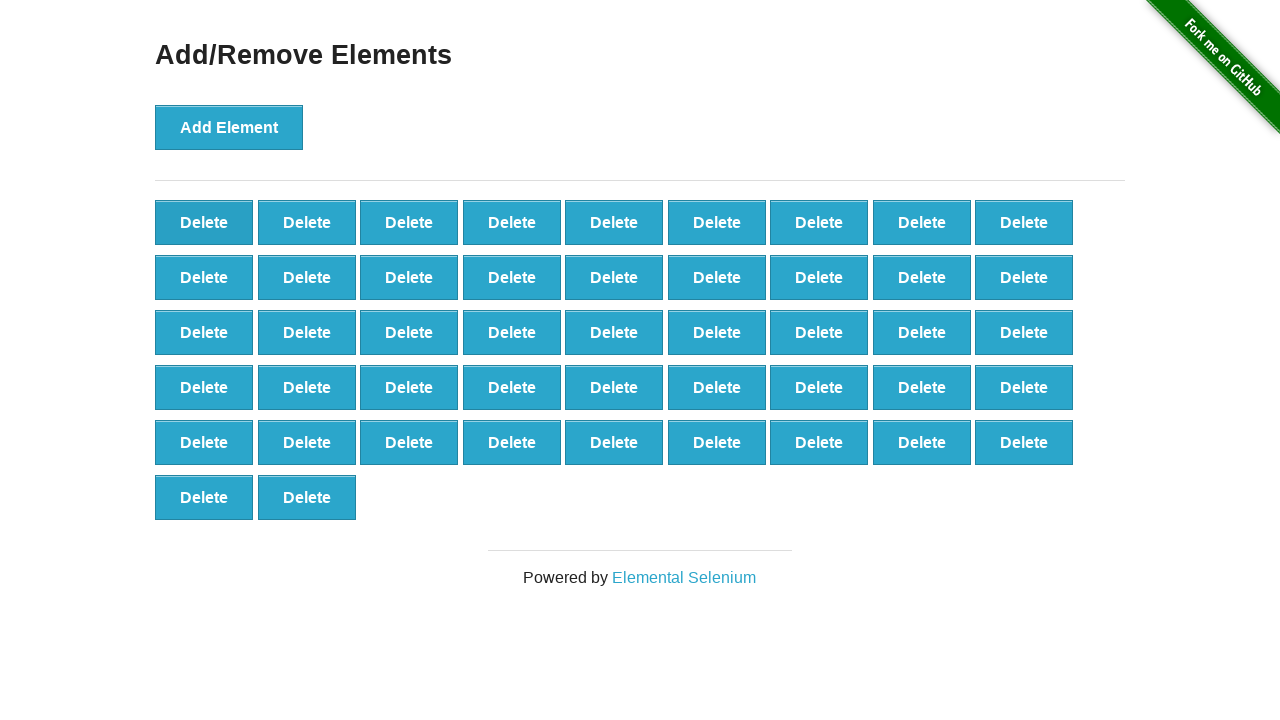

Clicked delete button (iteration 54/90) at (204, 222) on button:has-text('Delete') >> nth=0
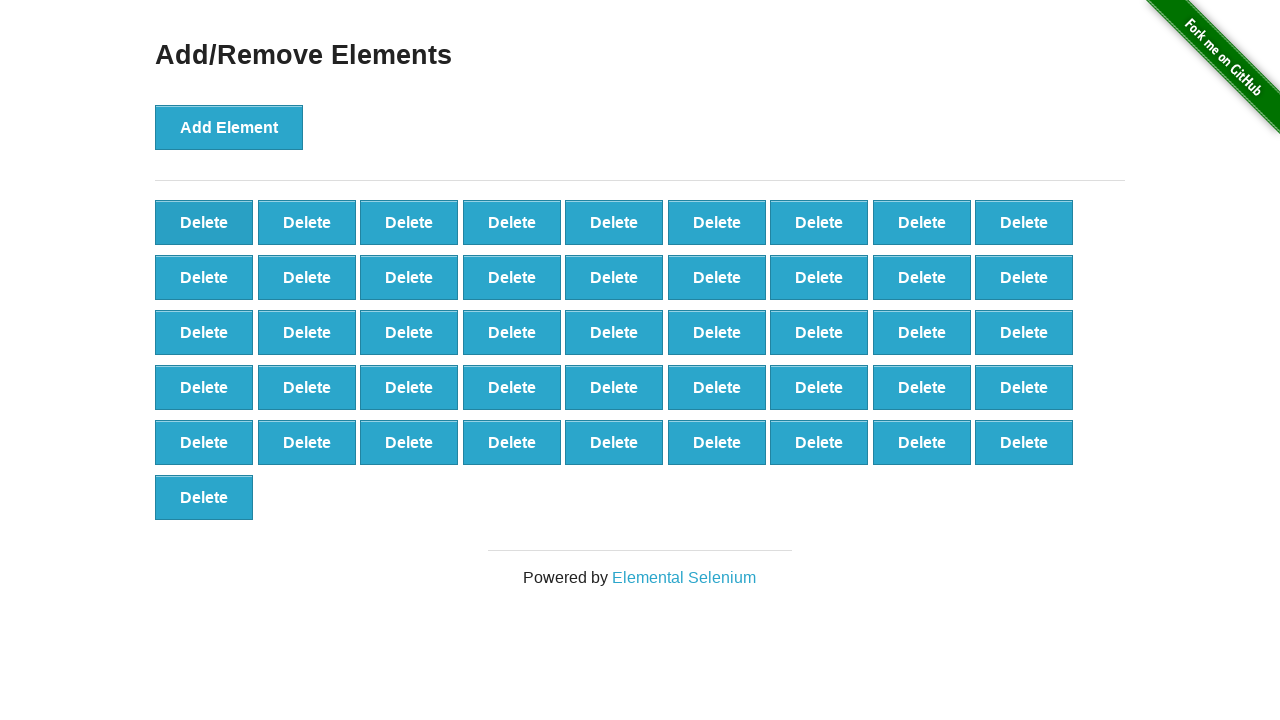

Clicked delete button (iteration 55/90) at (204, 222) on button:has-text('Delete') >> nth=0
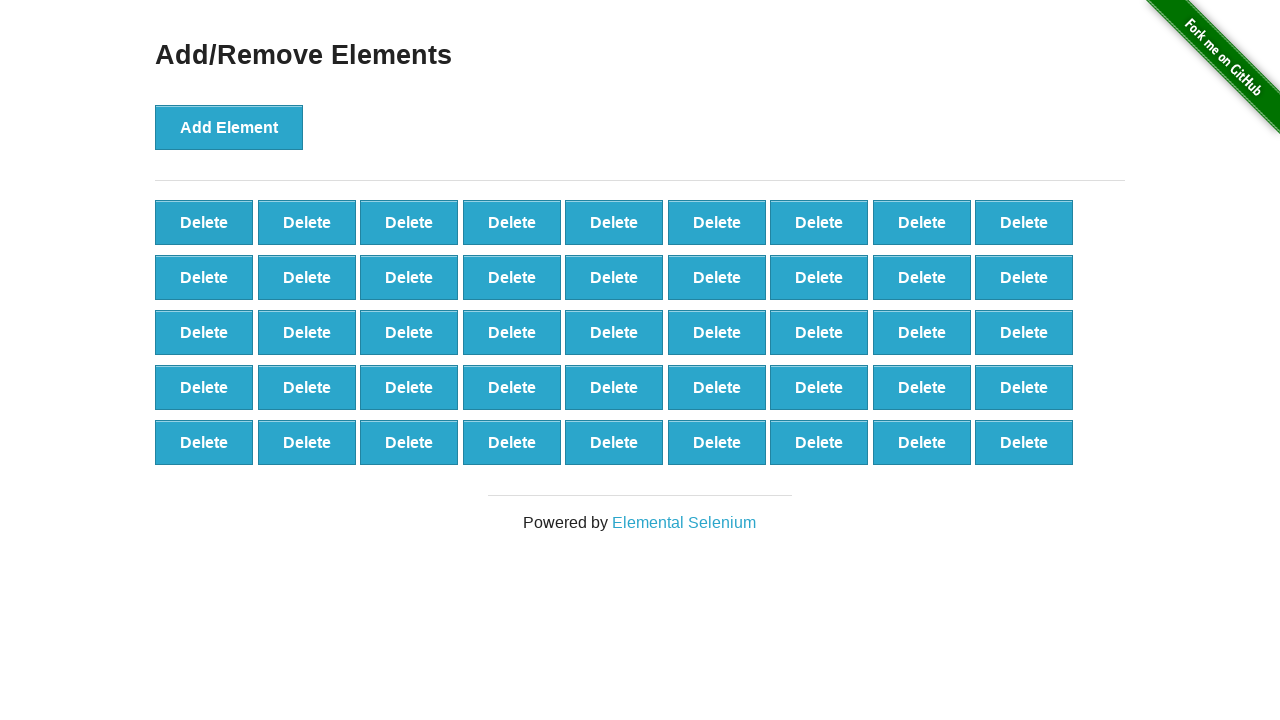

Clicked delete button (iteration 56/90) at (204, 222) on button:has-text('Delete') >> nth=0
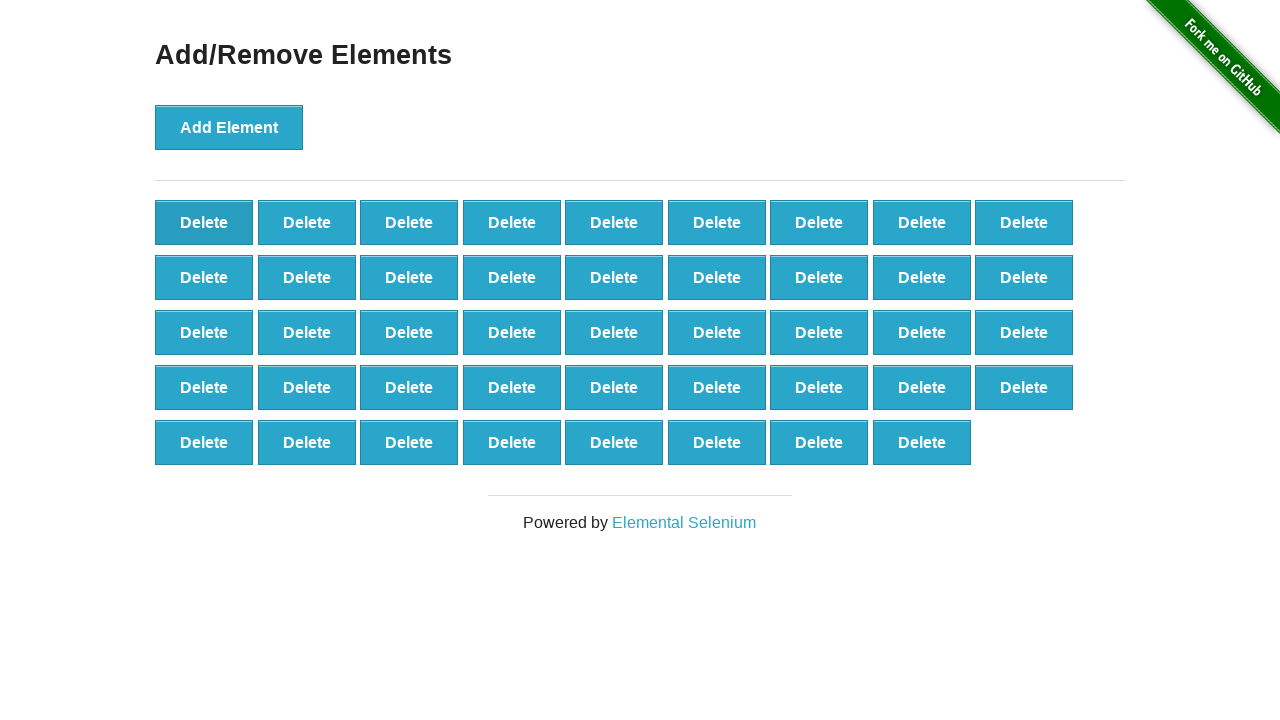

Clicked delete button (iteration 57/90) at (204, 222) on button:has-text('Delete') >> nth=0
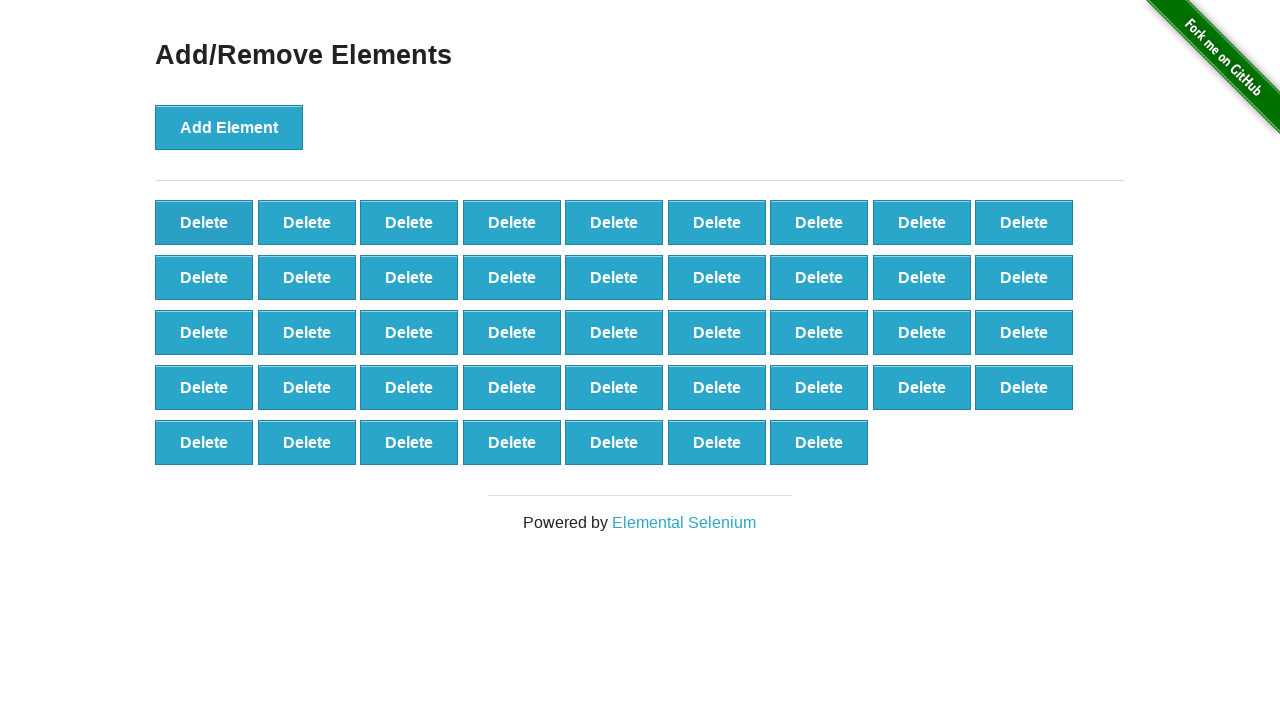

Clicked delete button (iteration 58/90) at (204, 222) on button:has-text('Delete') >> nth=0
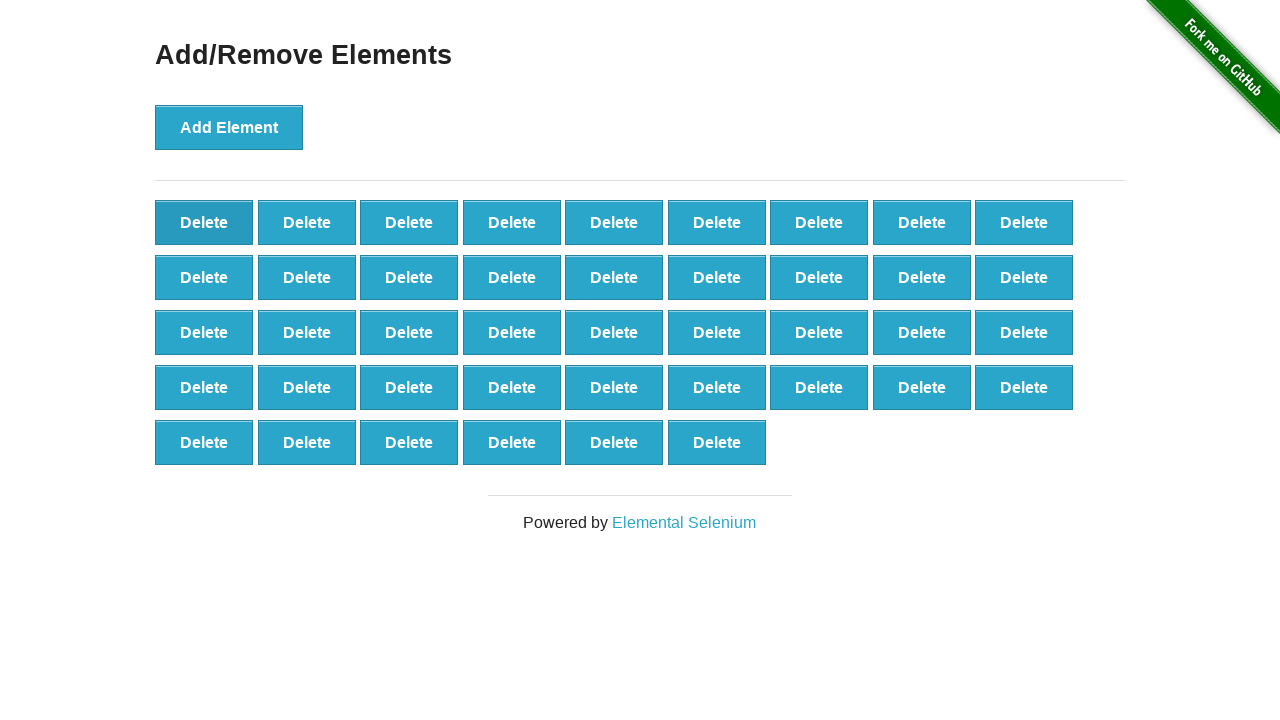

Clicked delete button (iteration 59/90) at (204, 222) on button:has-text('Delete') >> nth=0
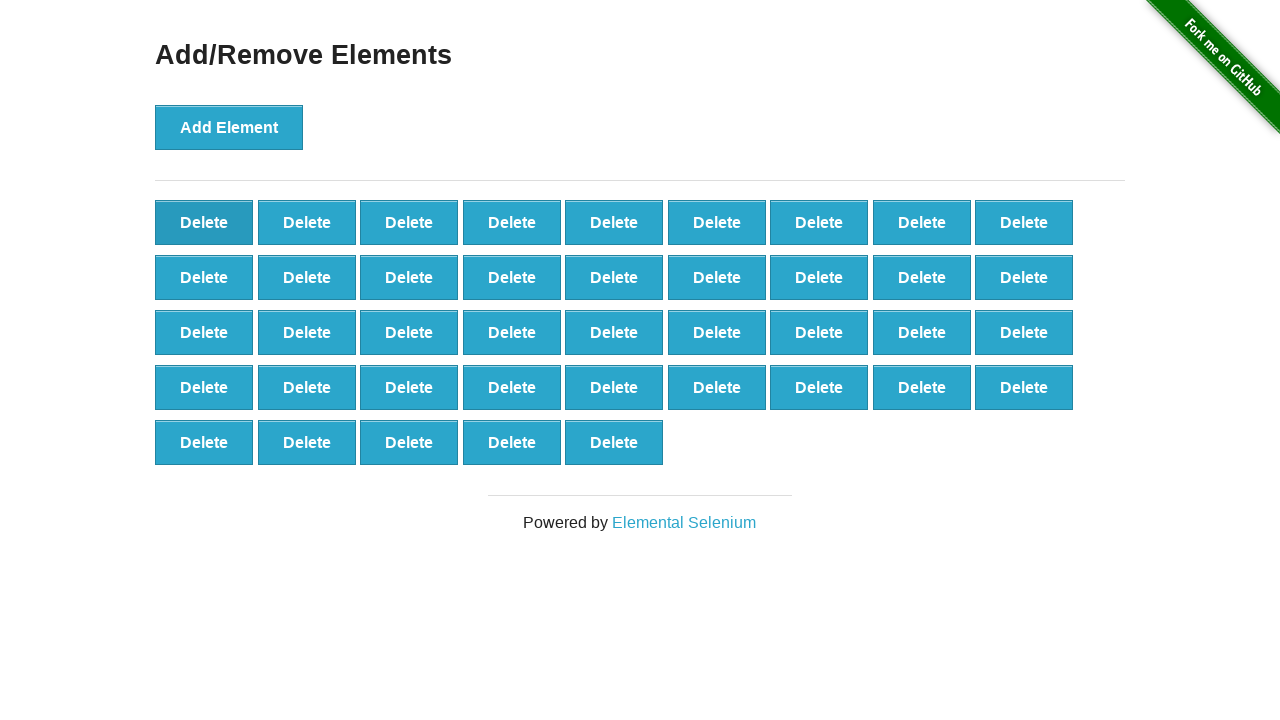

Clicked delete button (iteration 60/90) at (204, 222) on button:has-text('Delete') >> nth=0
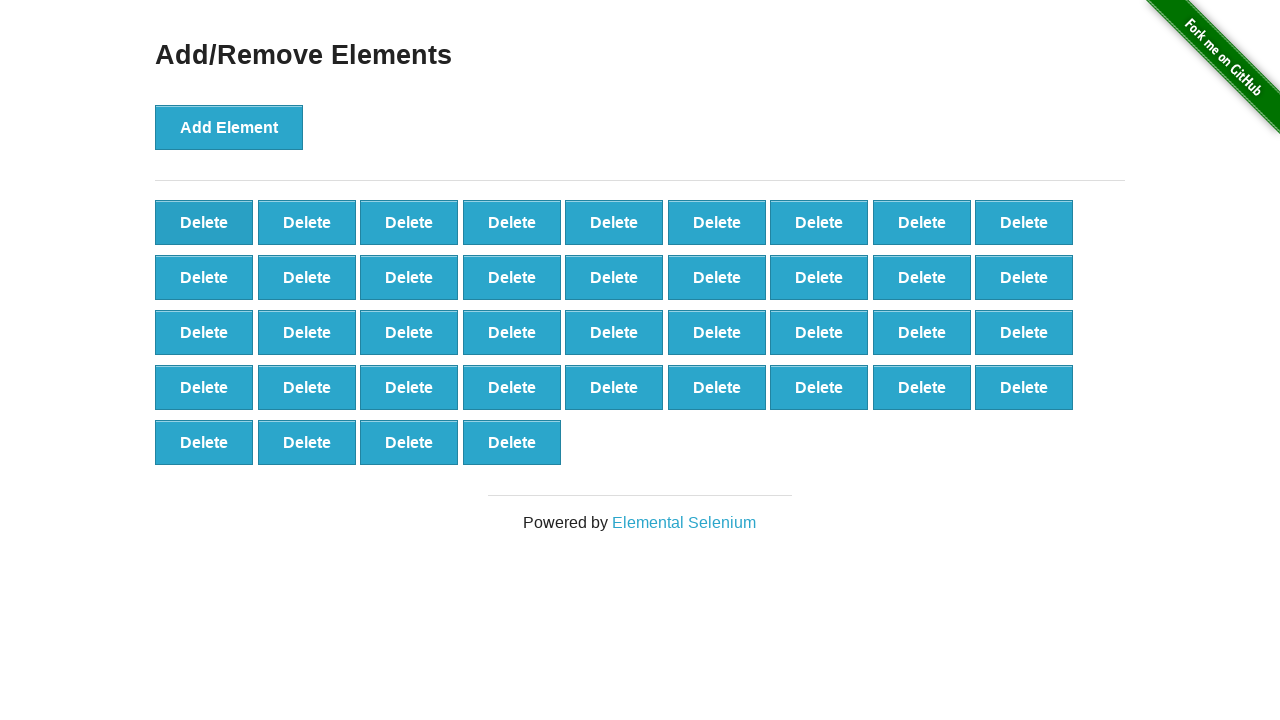

Clicked delete button (iteration 61/90) at (204, 222) on button:has-text('Delete') >> nth=0
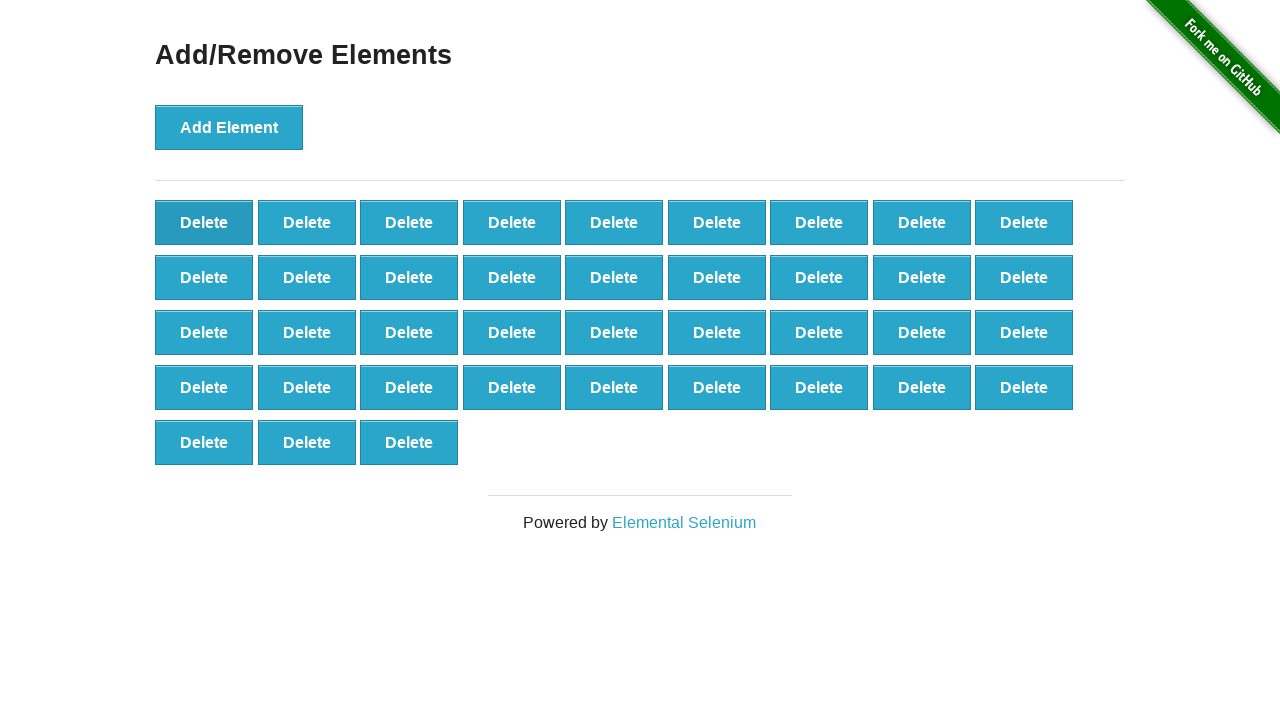

Clicked delete button (iteration 62/90) at (204, 222) on button:has-text('Delete') >> nth=0
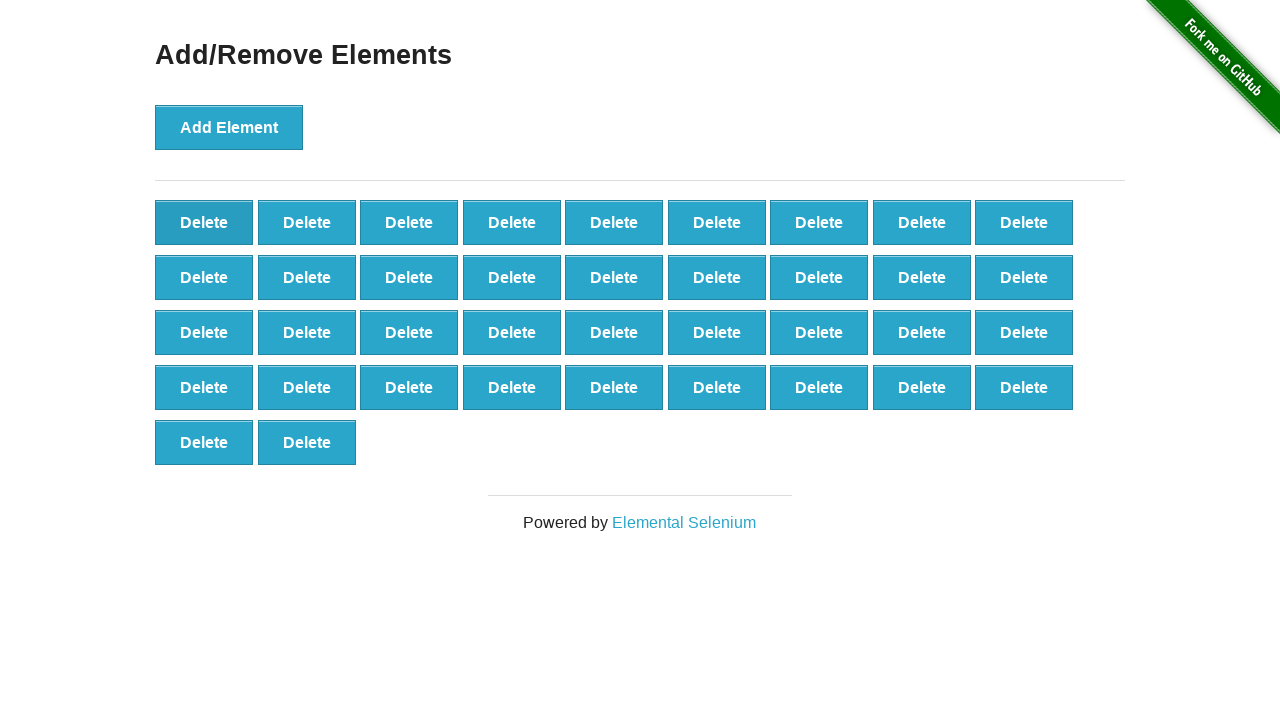

Clicked delete button (iteration 63/90) at (204, 222) on button:has-text('Delete') >> nth=0
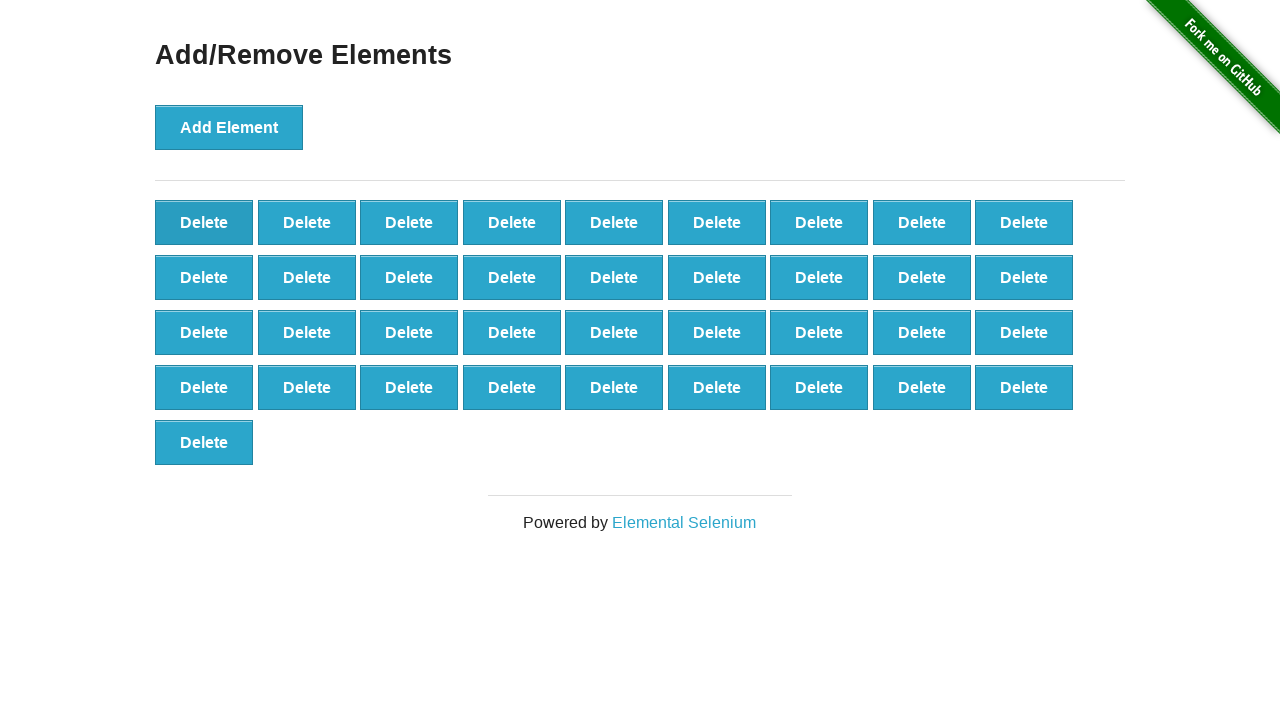

Clicked delete button (iteration 64/90) at (204, 222) on button:has-text('Delete') >> nth=0
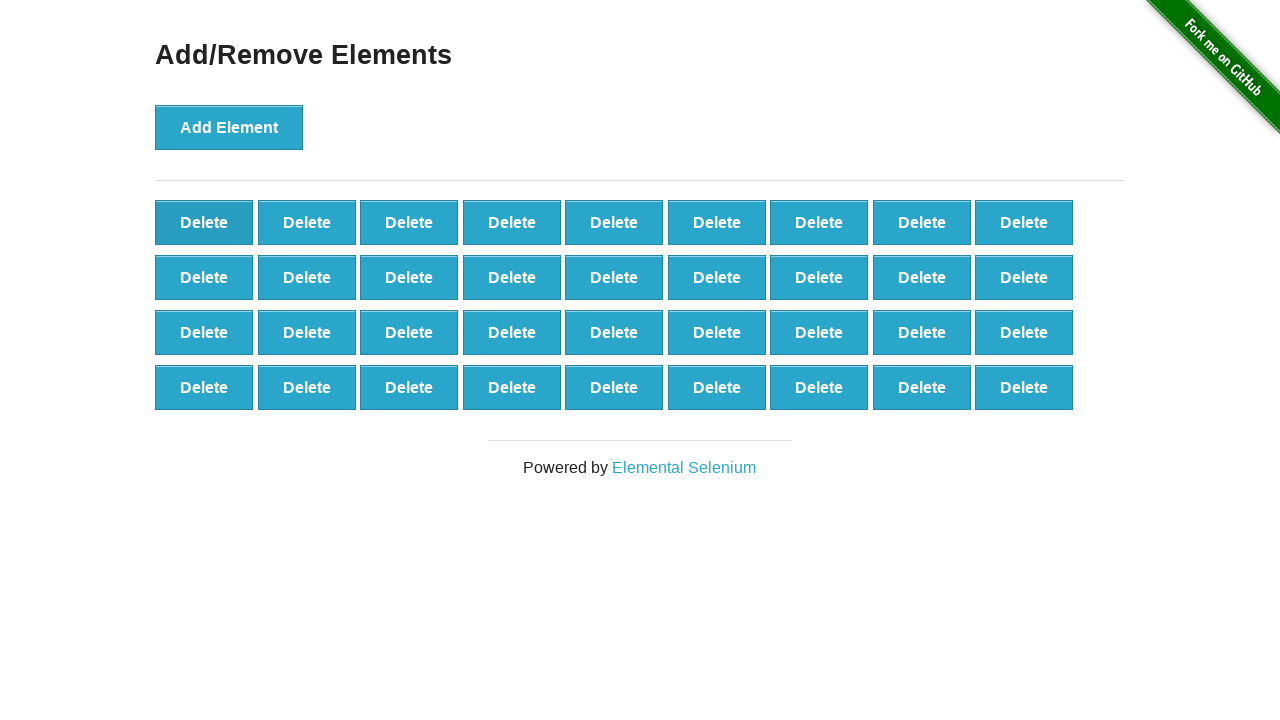

Clicked delete button (iteration 65/90) at (204, 222) on button:has-text('Delete') >> nth=0
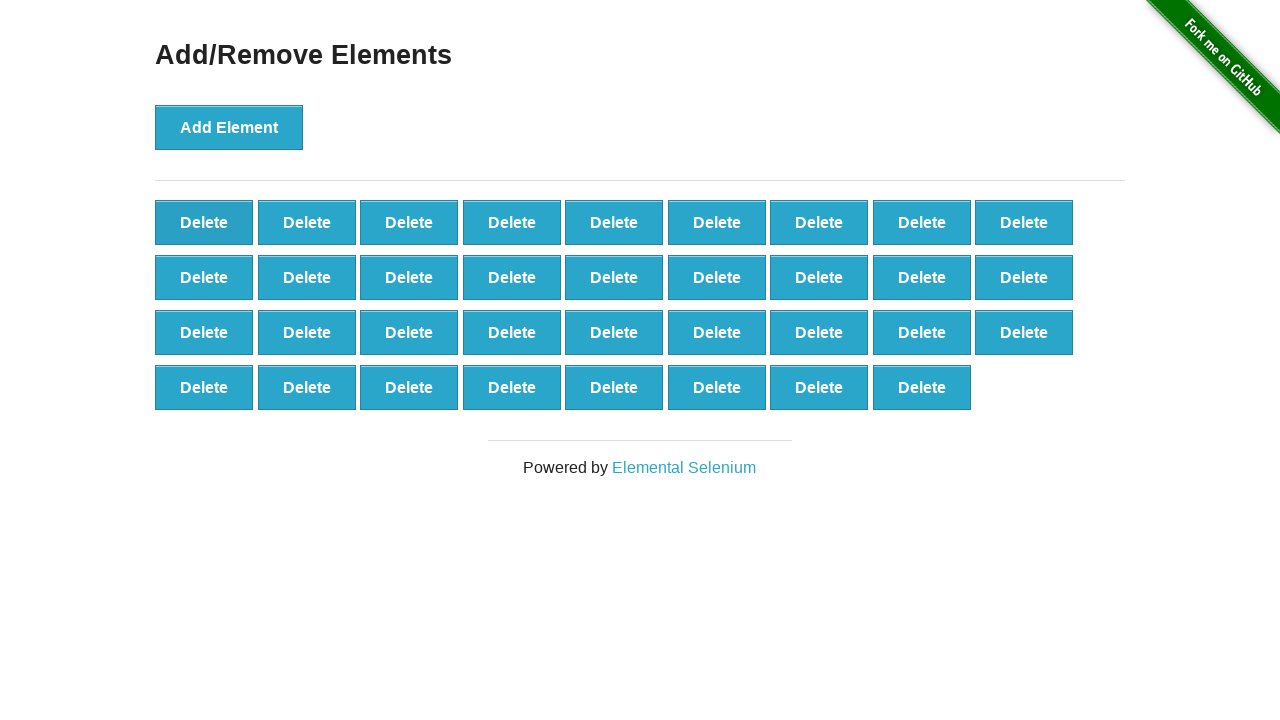

Clicked delete button (iteration 66/90) at (204, 222) on button:has-text('Delete') >> nth=0
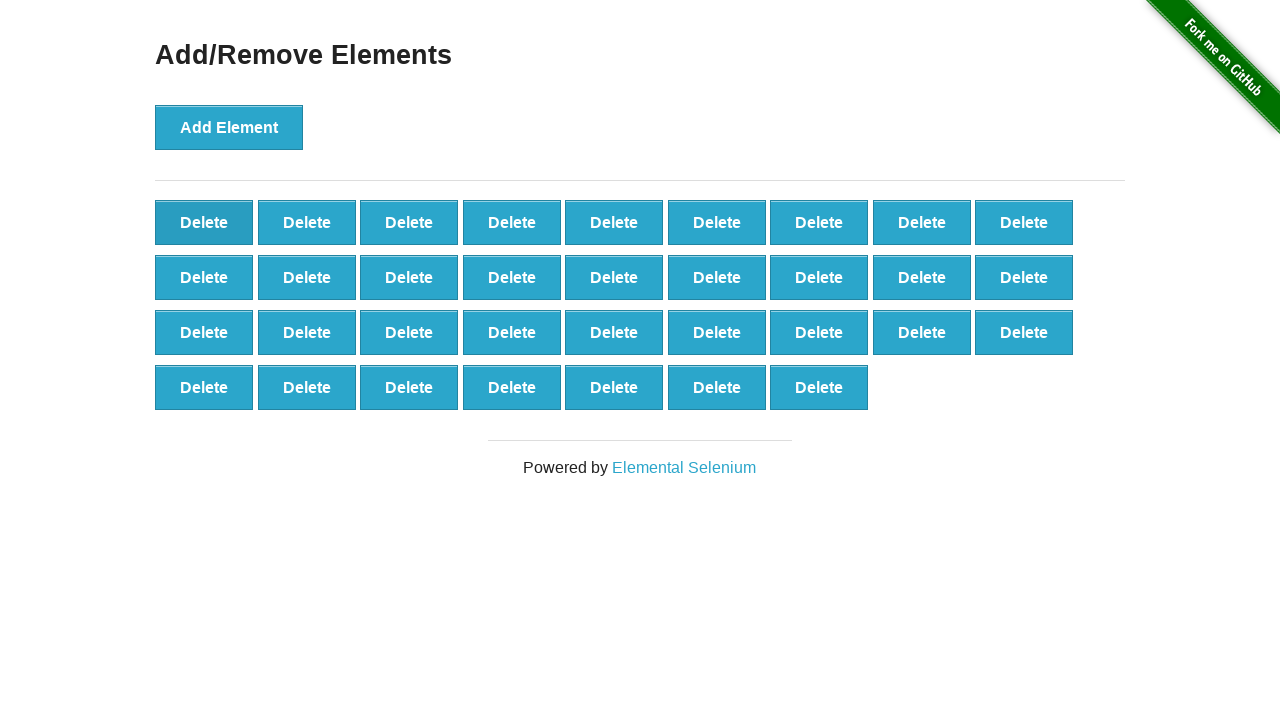

Clicked delete button (iteration 67/90) at (204, 222) on button:has-text('Delete') >> nth=0
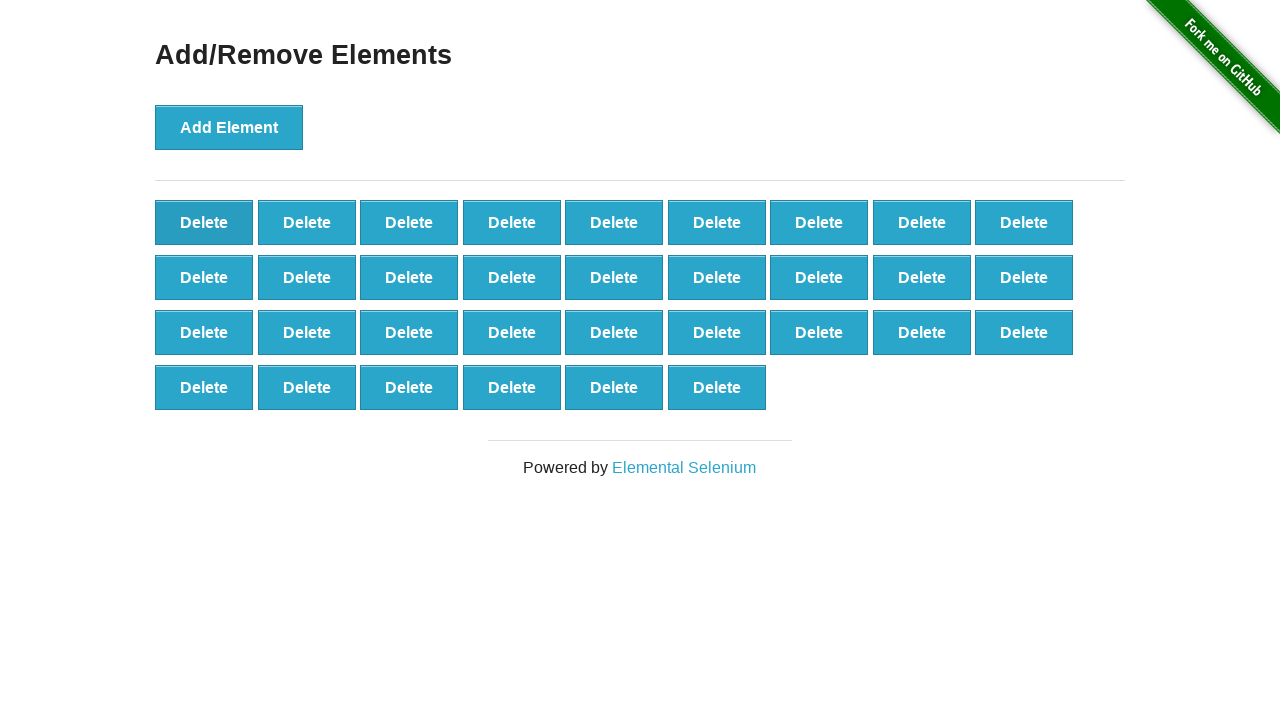

Clicked delete button (iteration 68/90) at (204, 222) on button:has-text('Delete') >> nth=0
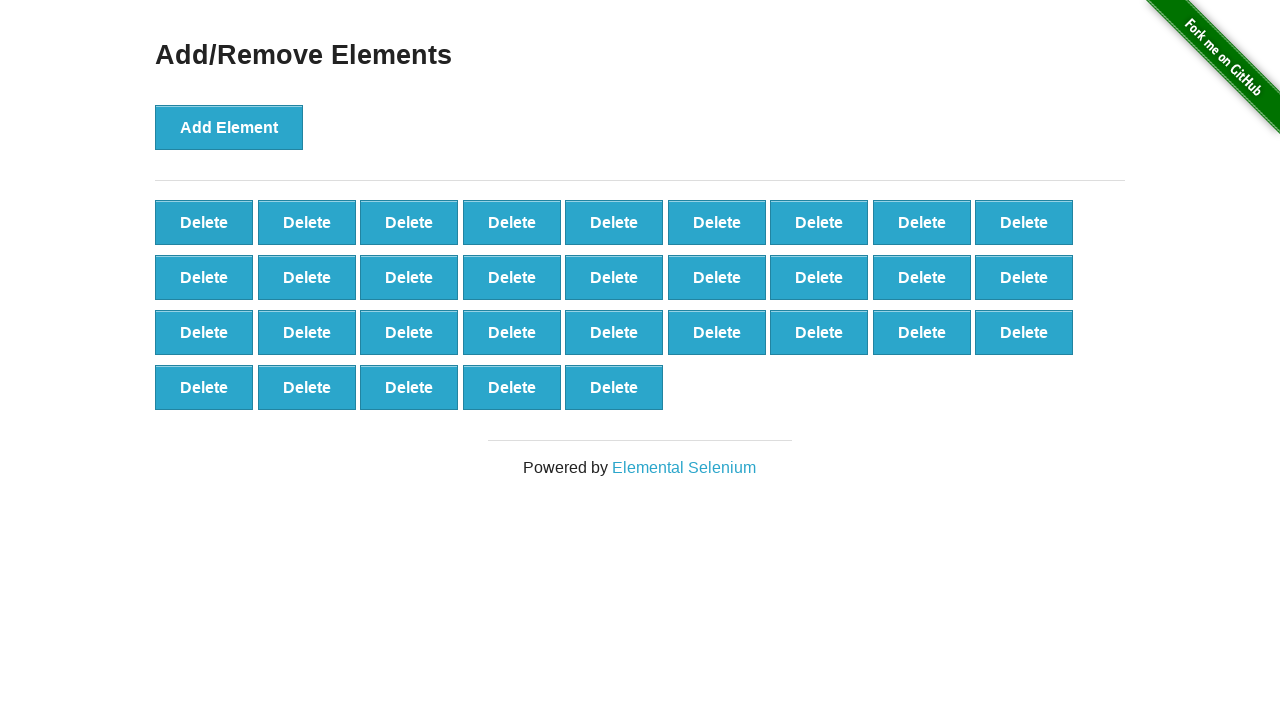

Clicked delete button (iteration 69/90) at (204, 222) on button:has-text('Delete') >> nth=0
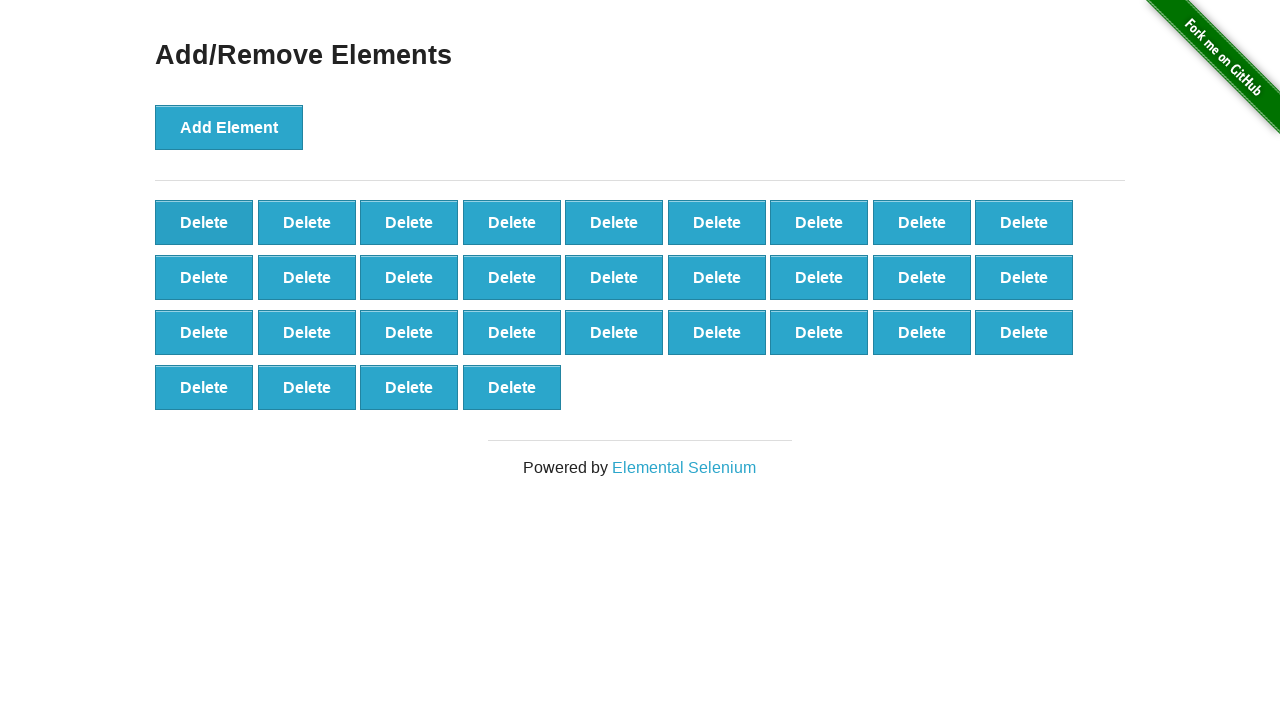

Clicked delete button (iteration 70/90) at (204, 222) on button:has-text('Delete') >> nth=0
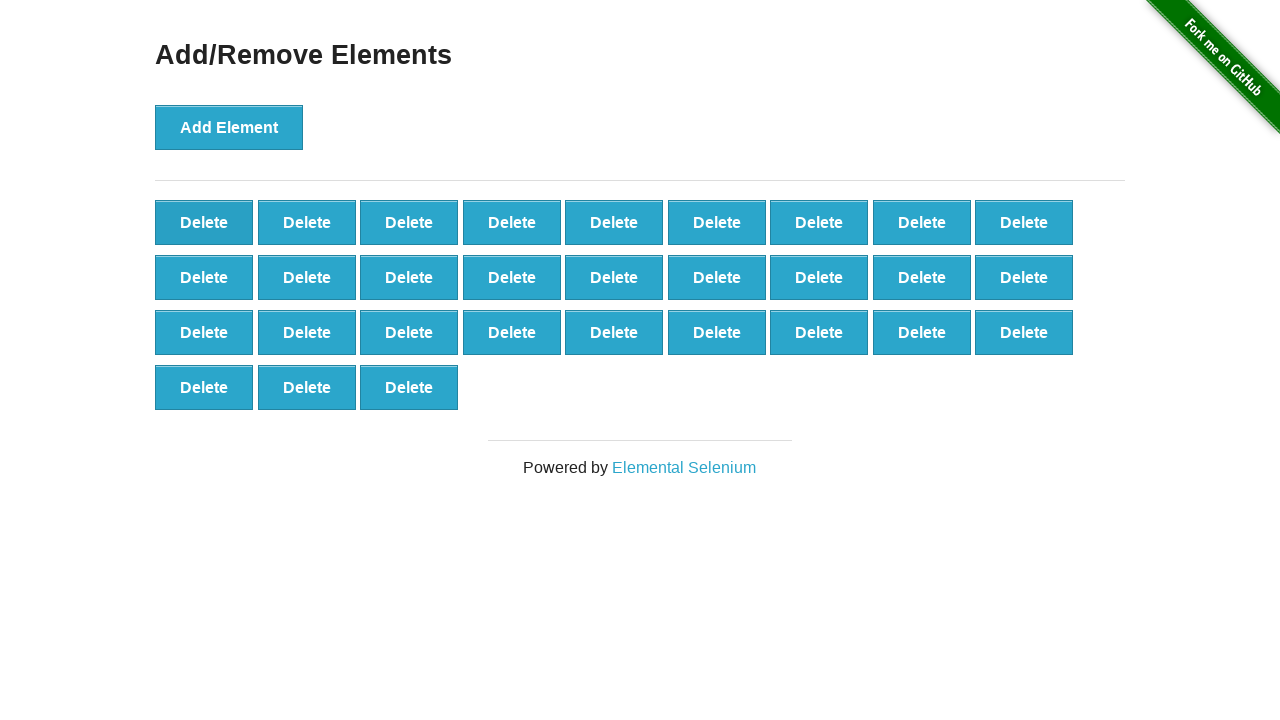

Clicked delete button (iteration 71/90) at (204, 222) on button:has-text('Delete') >> nth=0
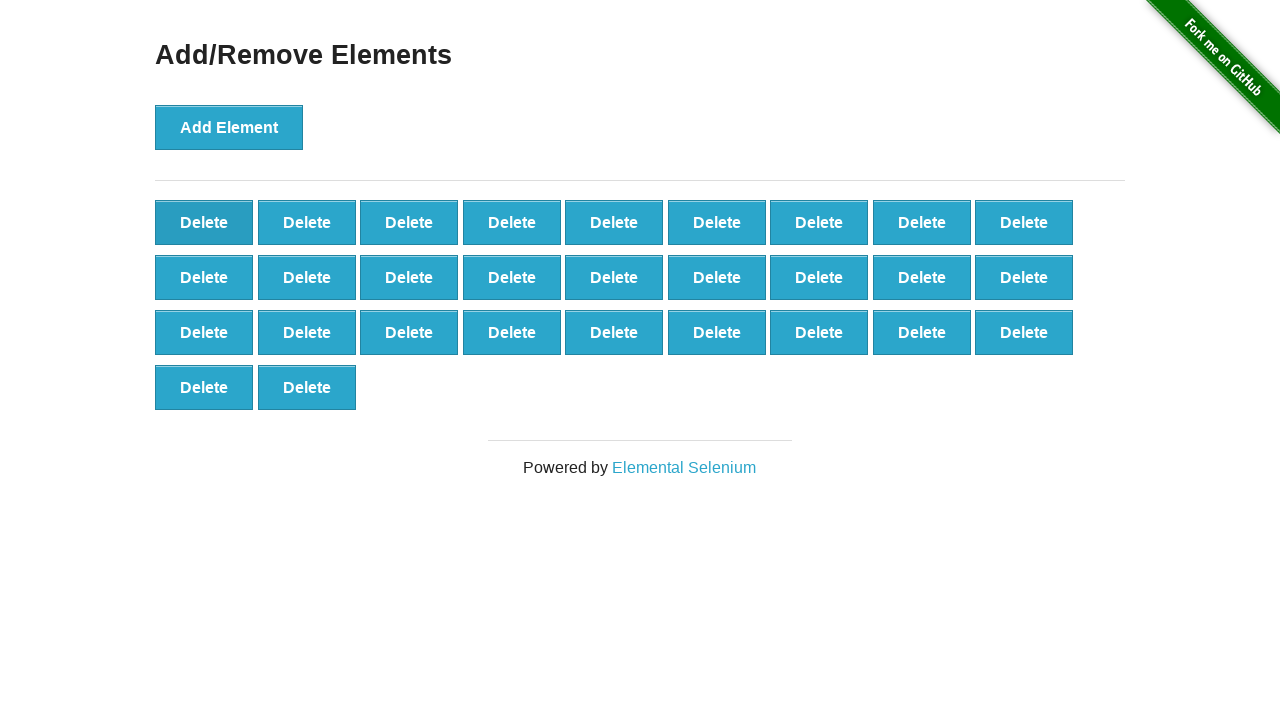

Clicked delete button (iteration 72/90) at (204, 222) on button:has-text('Delete') >> nth=0
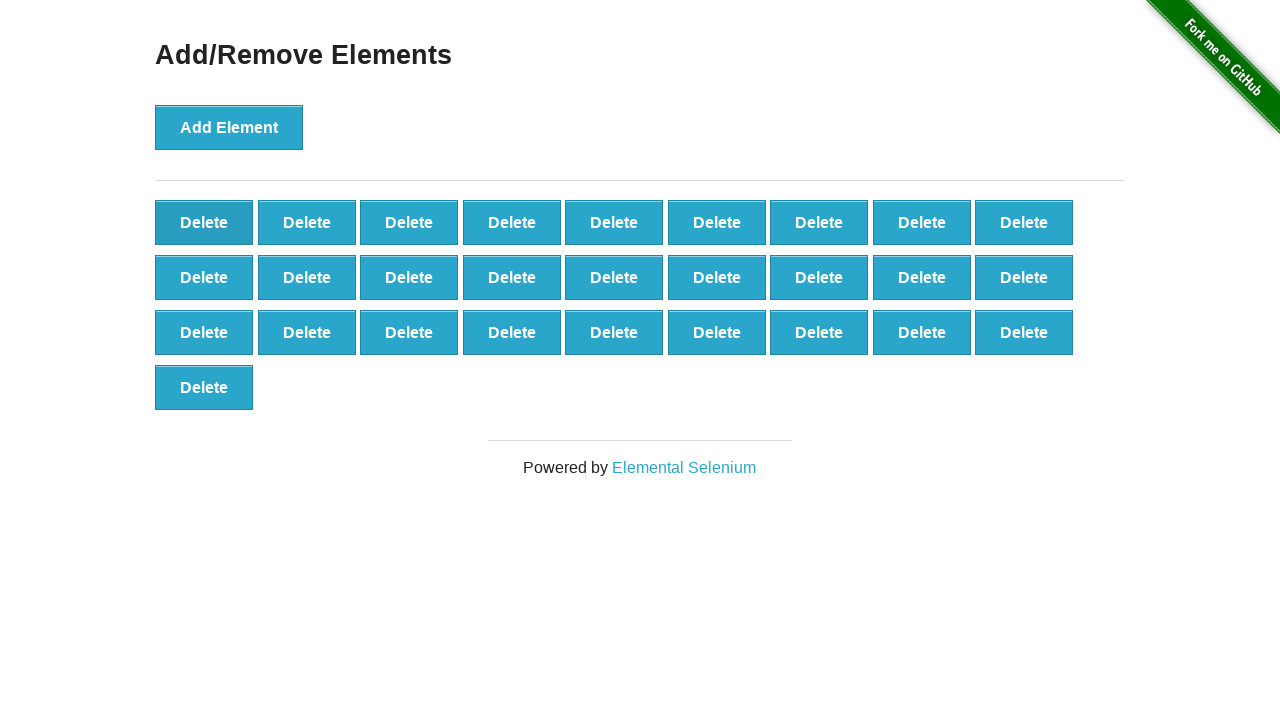

Clicked delete button (iteration 73/90) at (204, 222) on button:has-text('Delete') >> nth=0
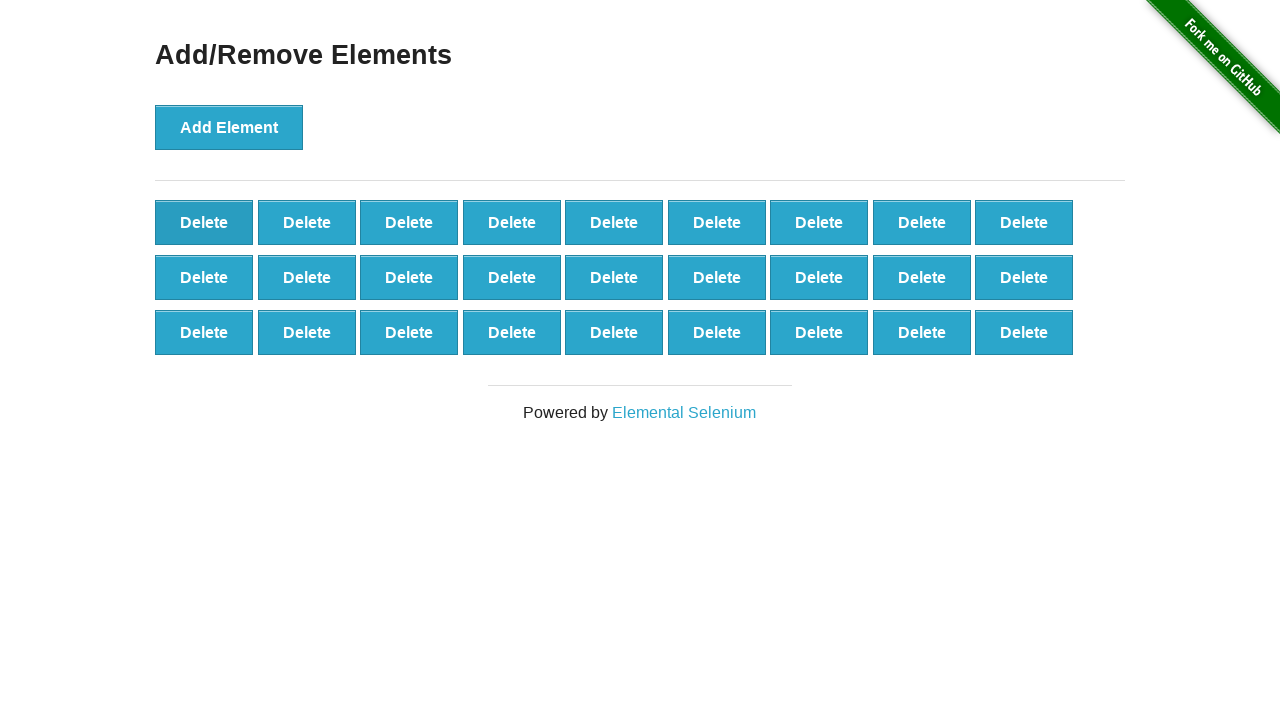

Clicked delete button (iteration 74/90) at (204, 222) on button:has-text('Delete') >> nth=0
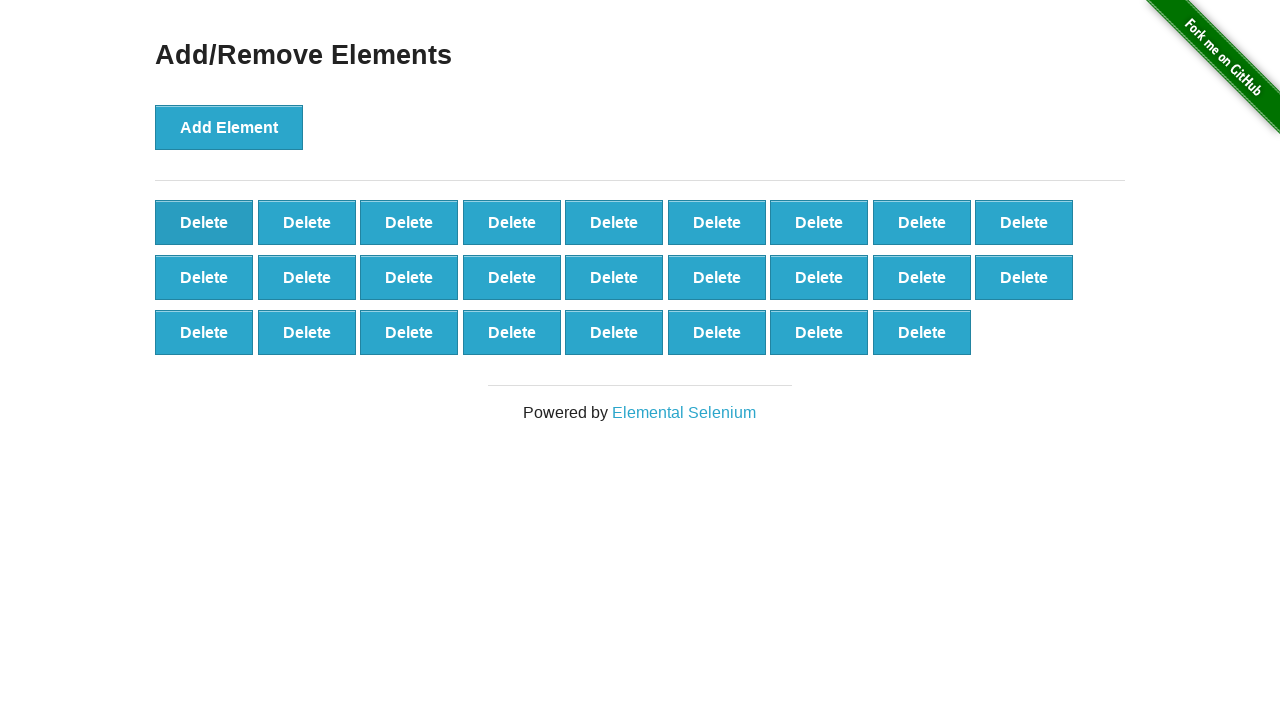

Clicked delete button (iteration 75/90) at (204, 222) on button:has-text('Delete') >> nth=0
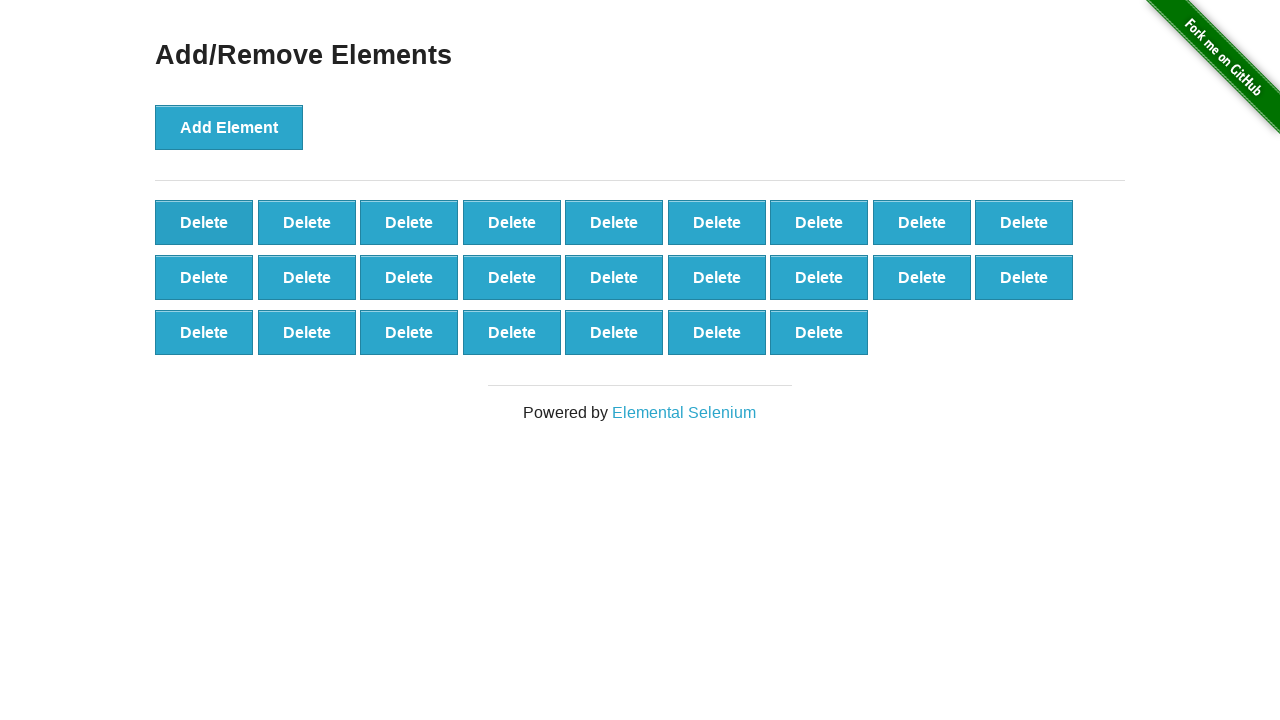

Clicked delete button (iteration 76/90) at (204, 222) on button:has-text('Delete') >> nth=0
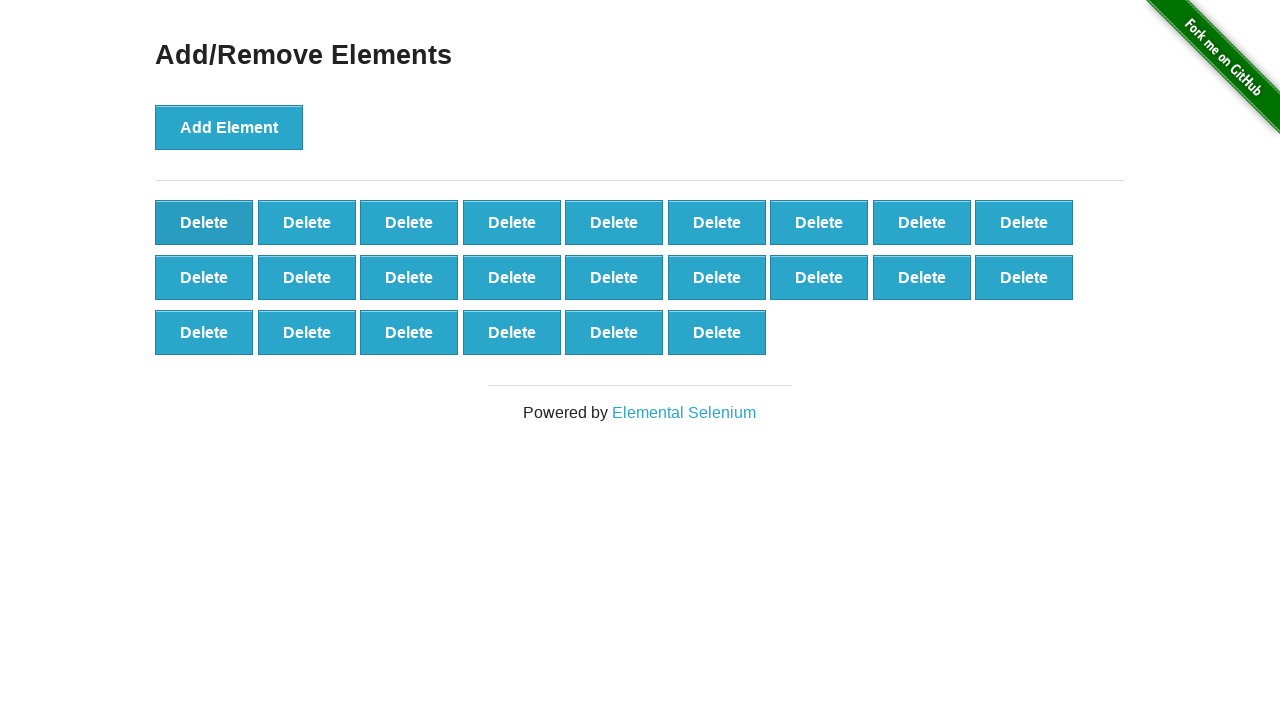

Clicked delete button (iteration 77/90) at (204, 222) on button:has-text('Delete') >> nth=0
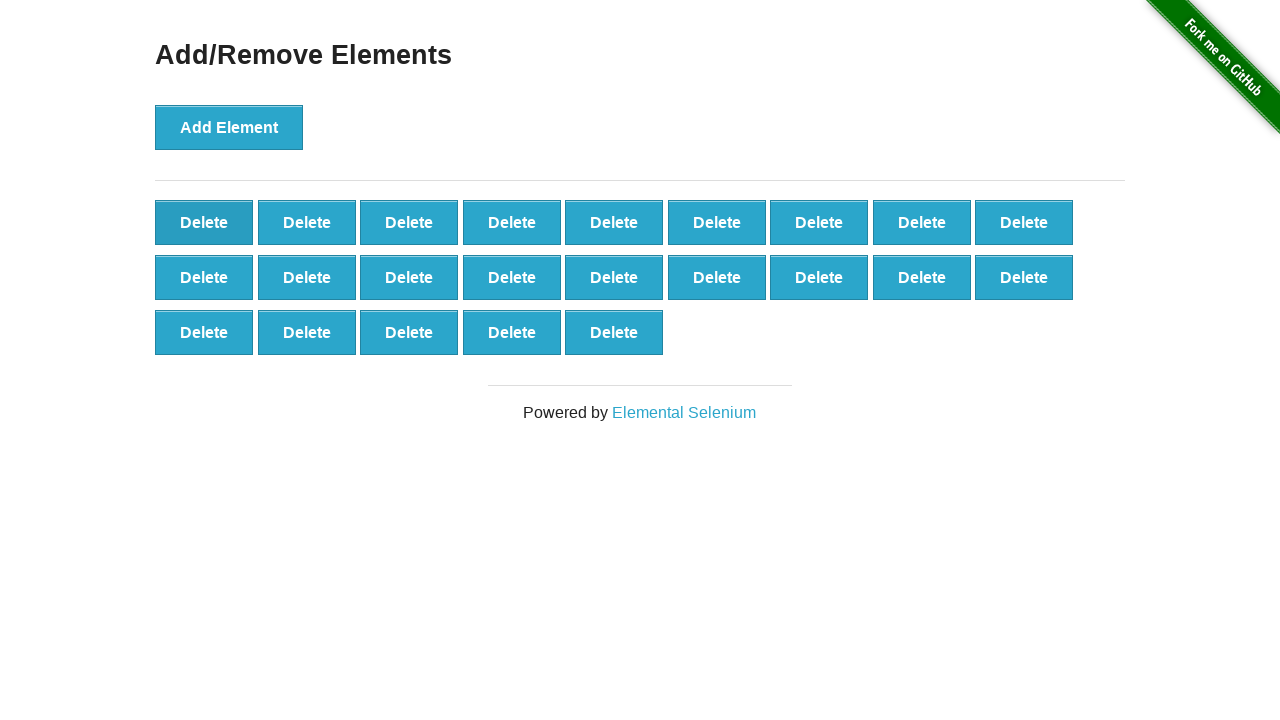

Clicked delete button (iteration 78/90) at (204, 222) on button:has-text('Delete') >> nth=0
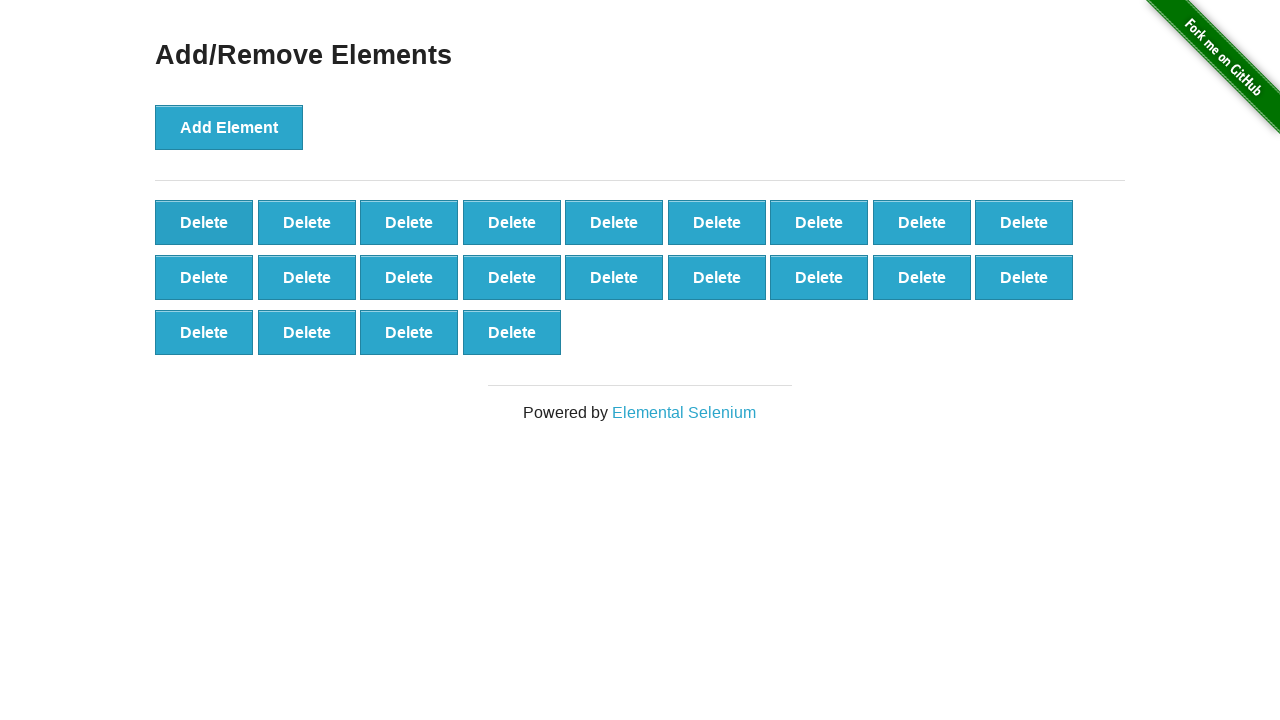

Clicked delete button (iteration 79/90) at (204, 222) on button:has-text('Delete') >> nth=0
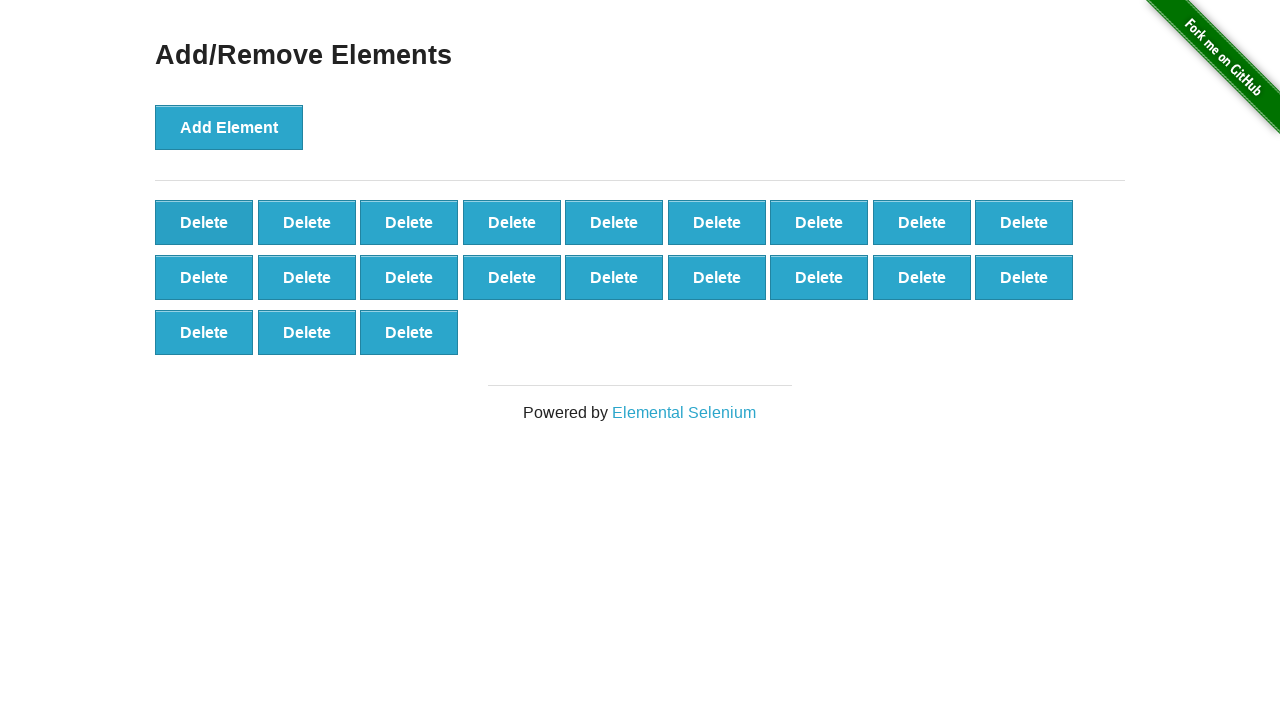

Clicked delete button (iteration 80/90) at (204, 222) on button:has-text('Delete') >> nth=0
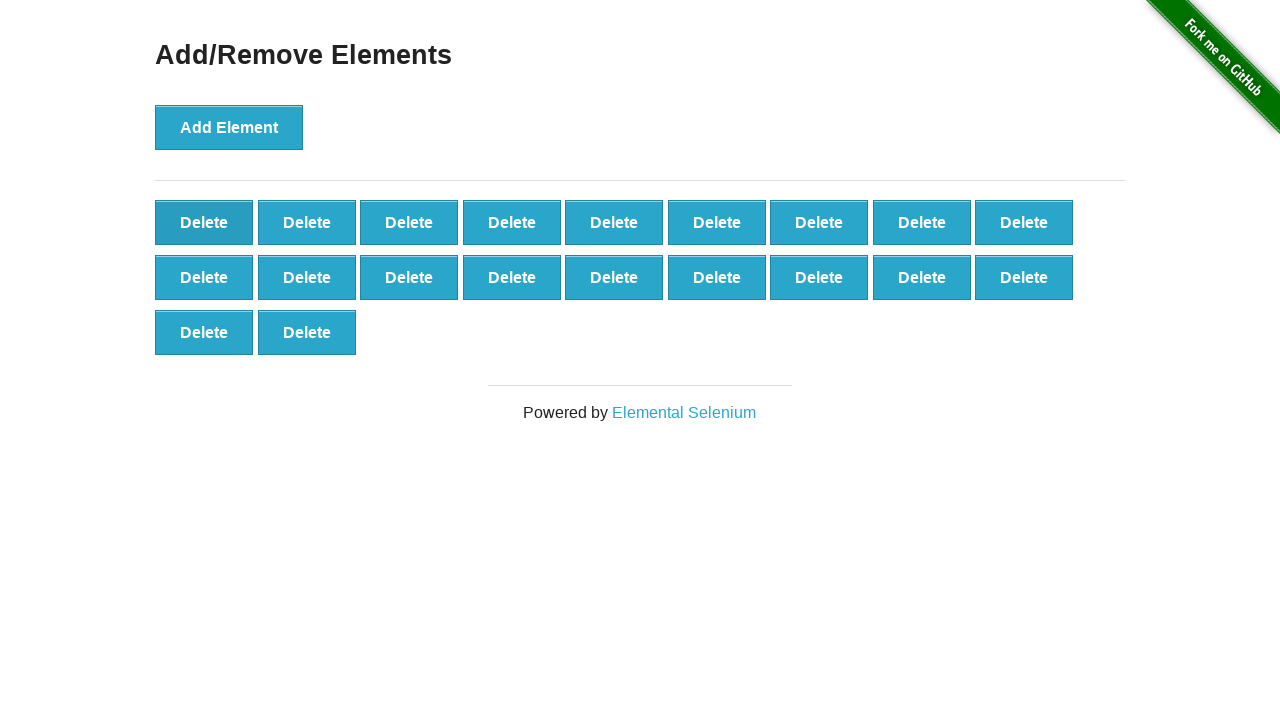

Clicked delete button (iteration 81/90) at (204, 222) on button:has-text('Delete') >> nth=0
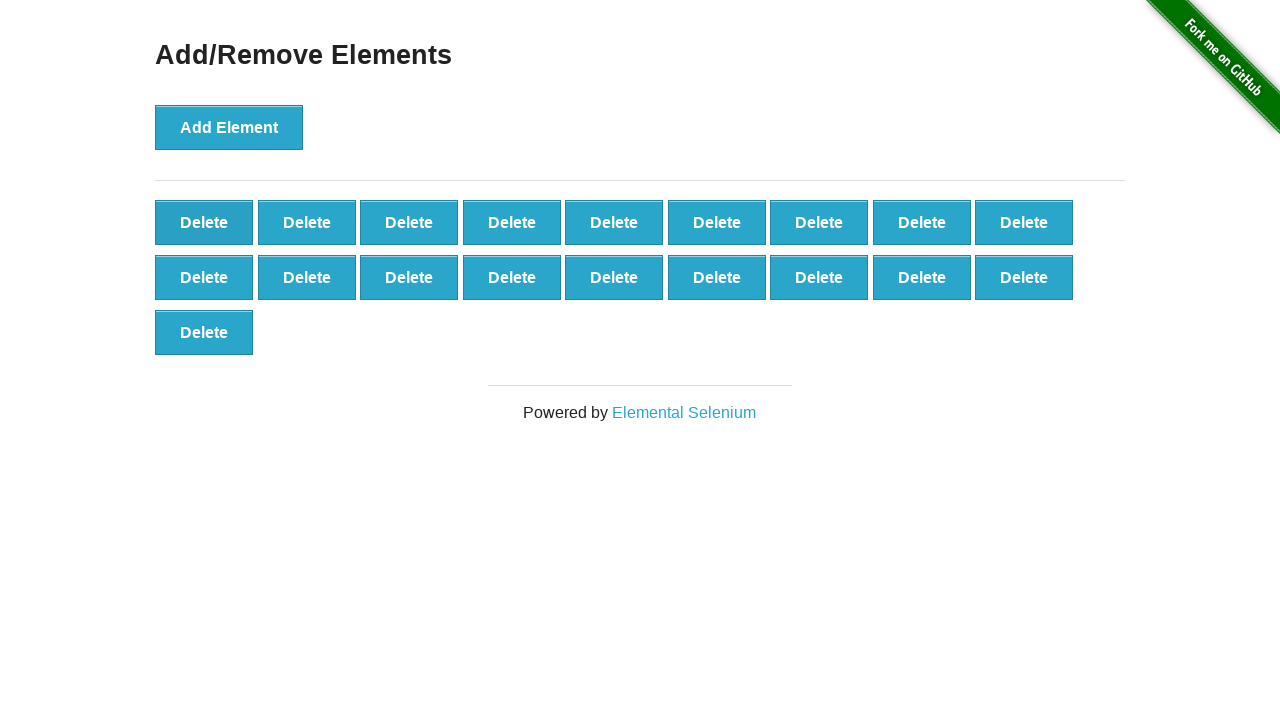

Clicked delete button (iteration 82/90) at (204, 222) on button:has-text('Delete') >> nth=0
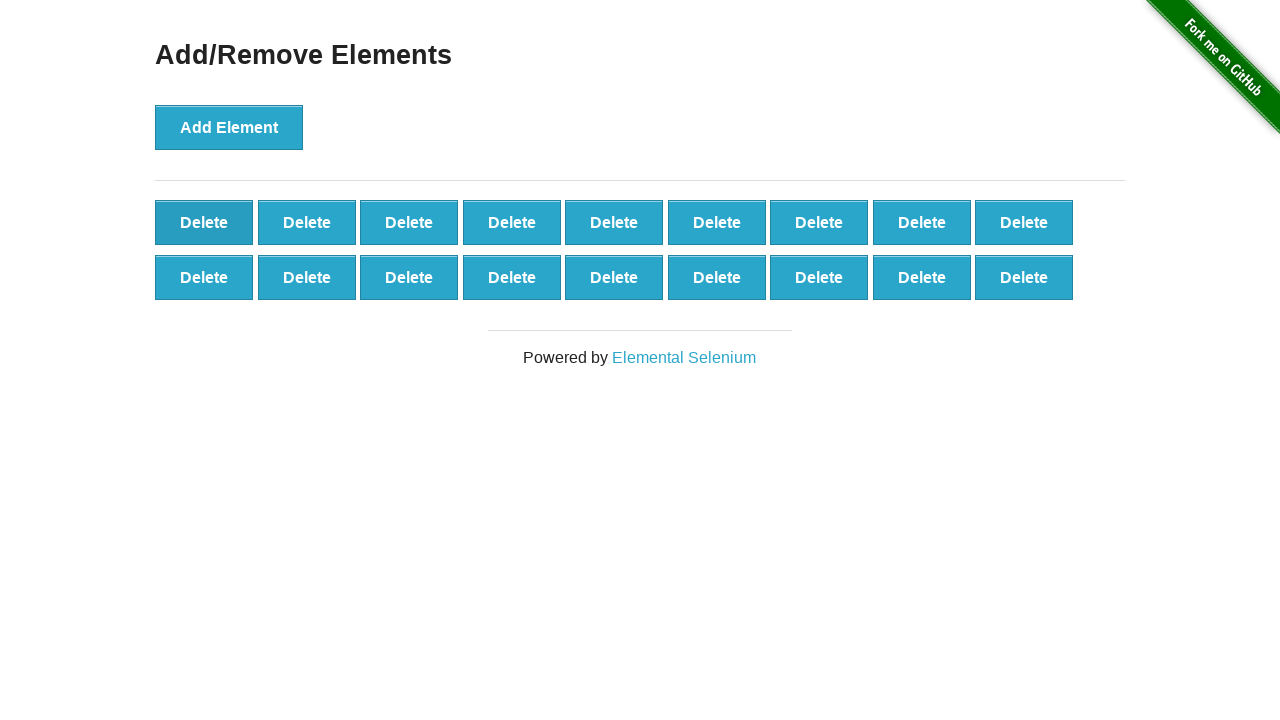

Clicked delete button (iteration 83/90) at (204, 222) on button:has-text('Delete') >> nth=0
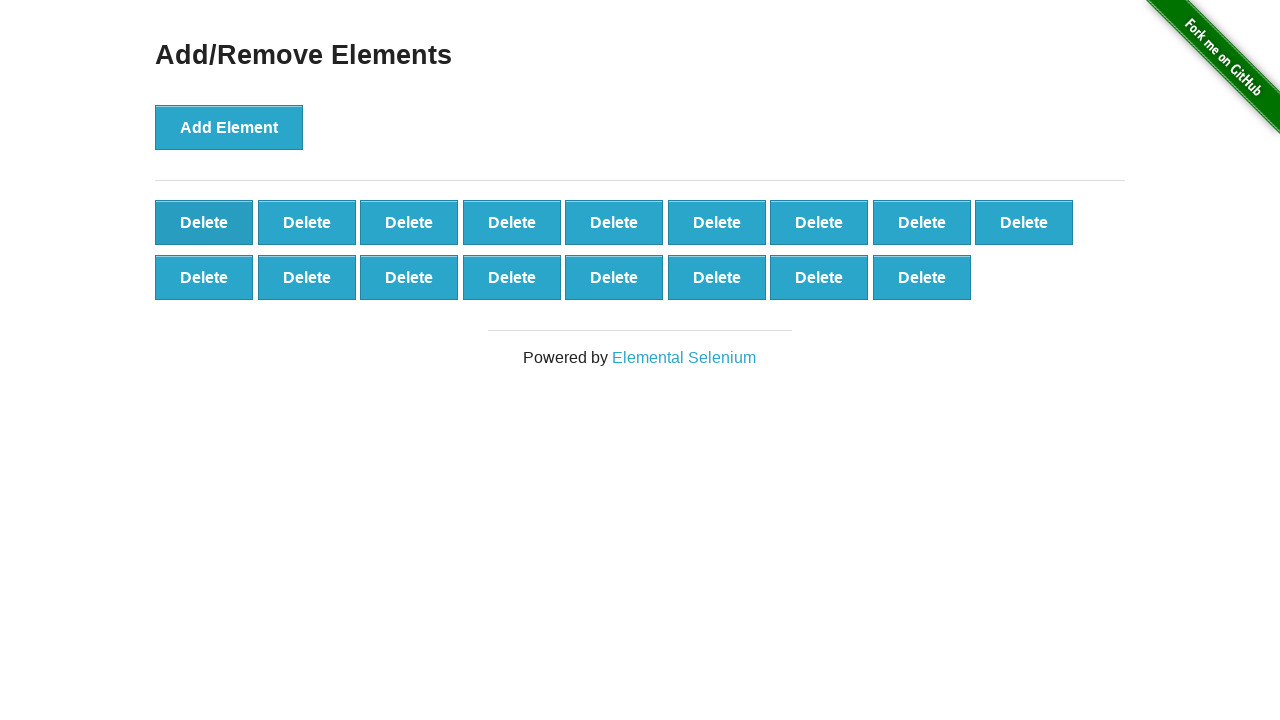

Clicked delete button (iteration 84/90) at (204, 222) on button:has-text('Delete') >> nth=0
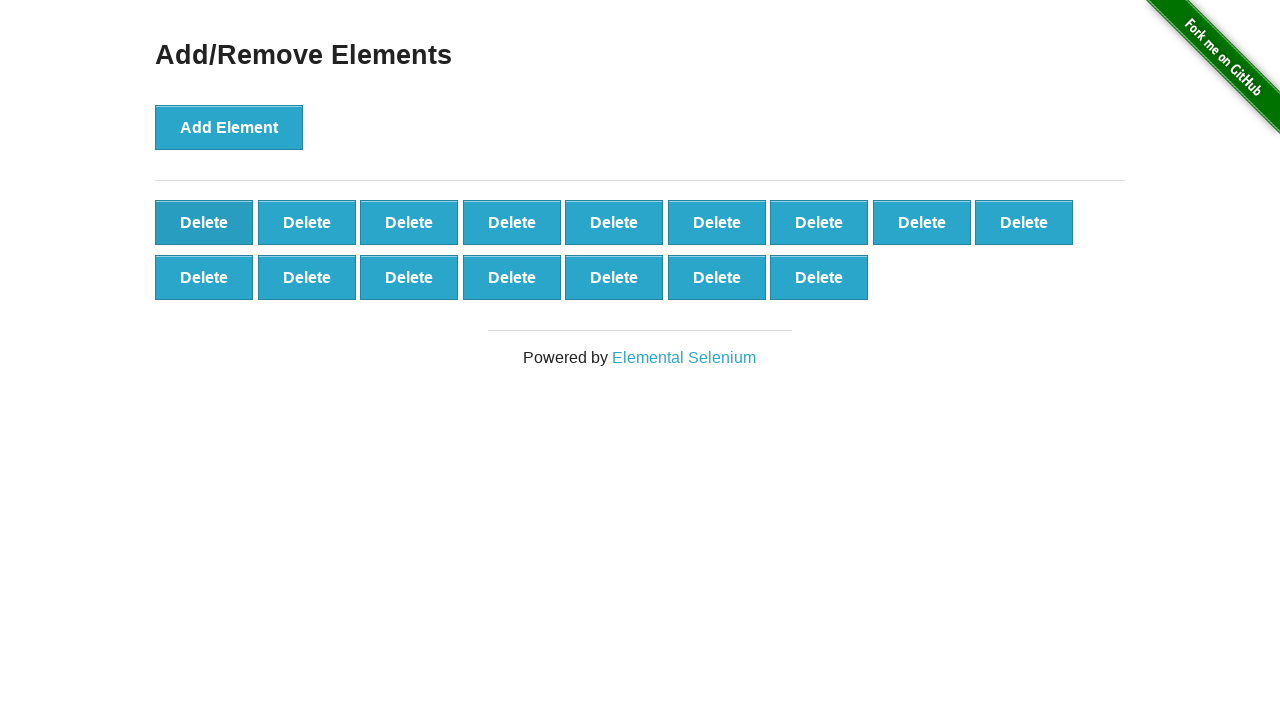

Clicked delete button (iteration 85/90) at (204, 222) on button:has-text('Delete') >> nth=0
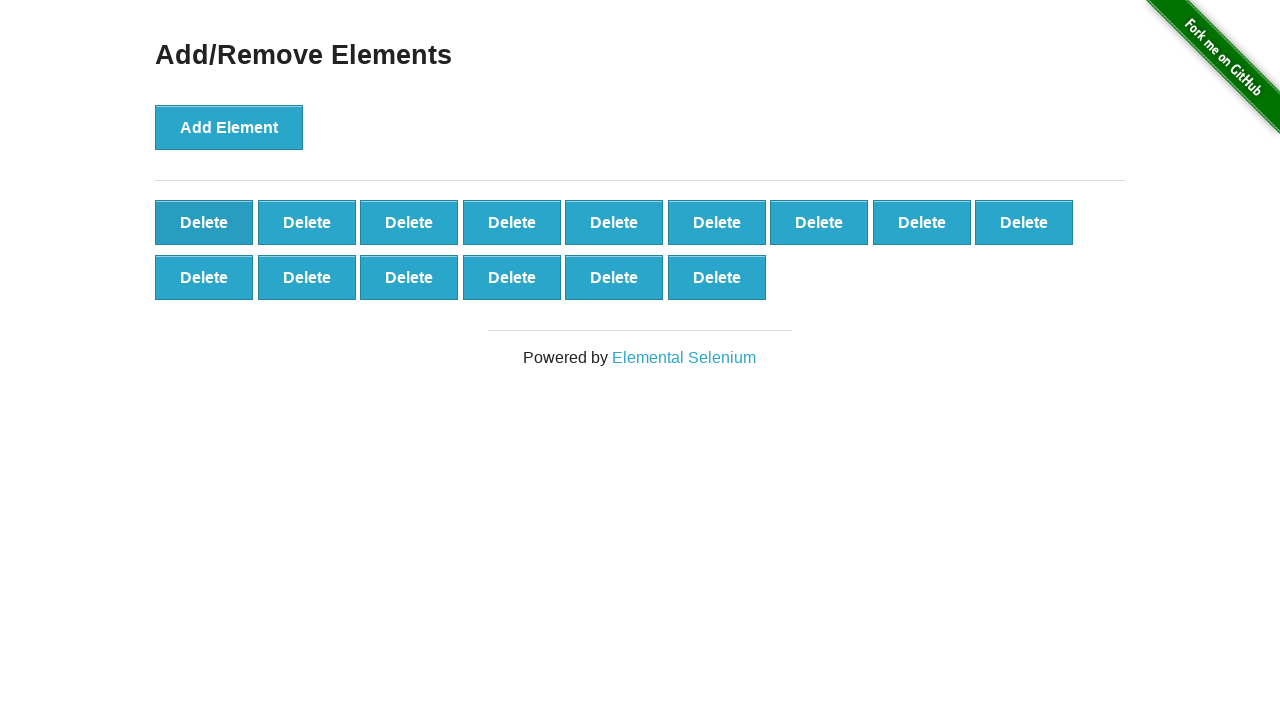

Clicked delete button (iteration 86/90) at (204, 222) on button:has-text('Delete') >> nth=0
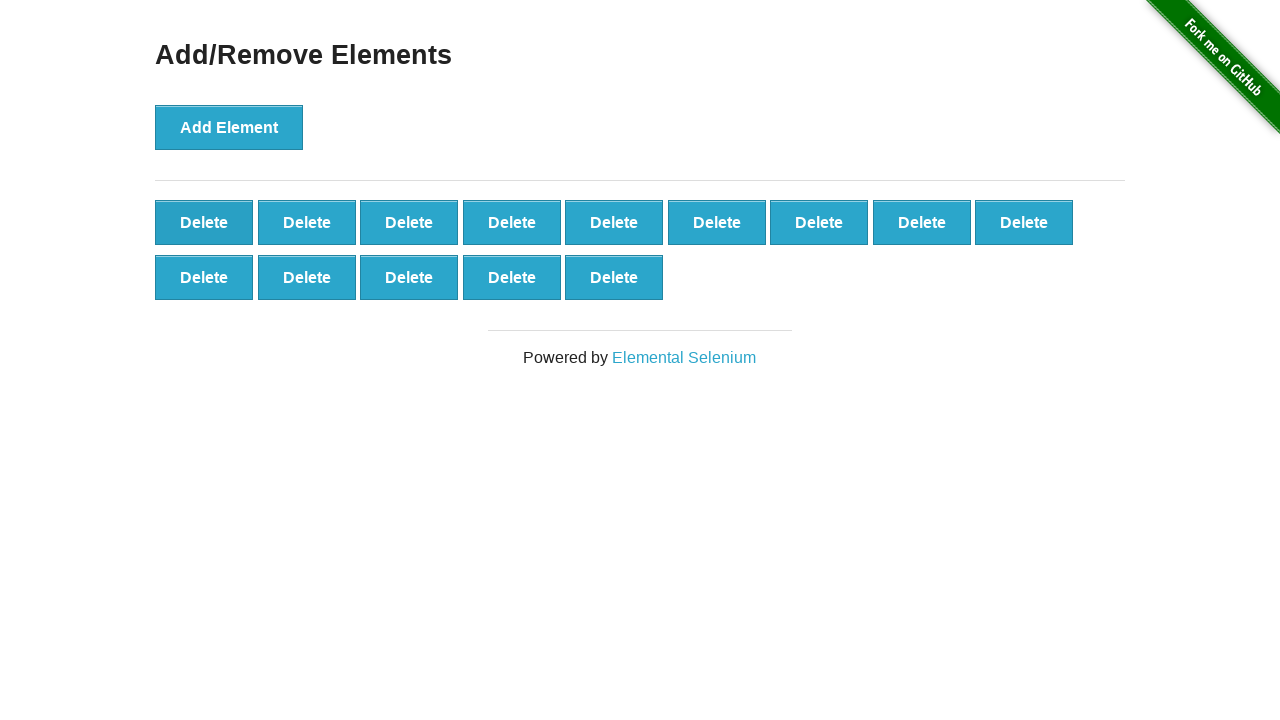

Clicked delete button (iteration 87/90) at (204, 222) on button:has-text('Delete') >> nth=0
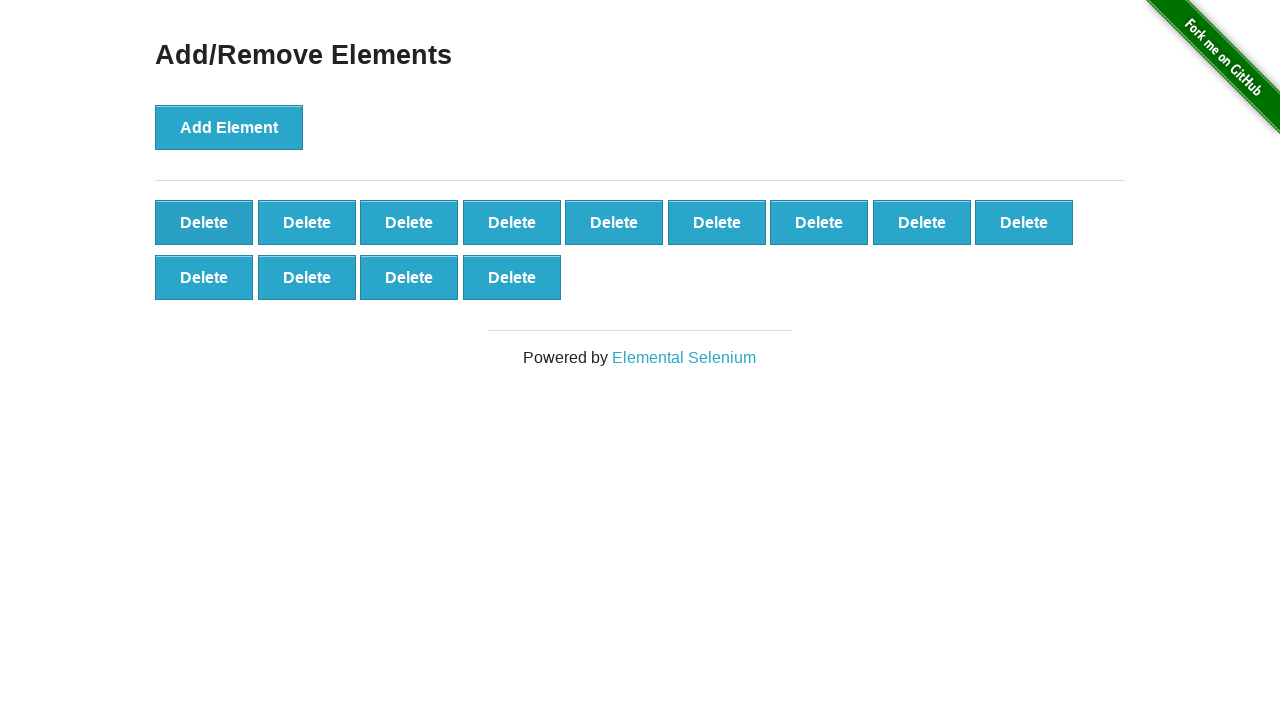

Clicked delete button (iteration 88/90) at (204, 222) on button:has-text('Delete') >> nth=0
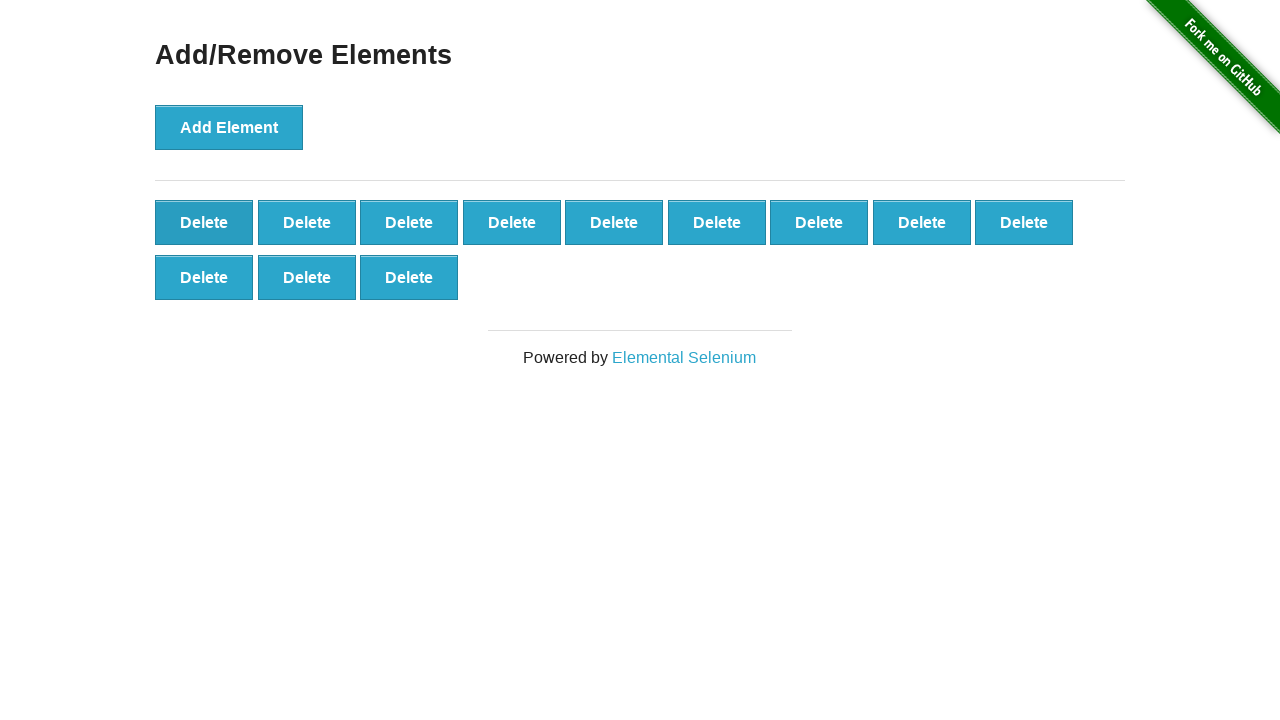

Clicked delete button (iteration 89/90) at (204, 222) on button:has-text('Delete') >> nth=0
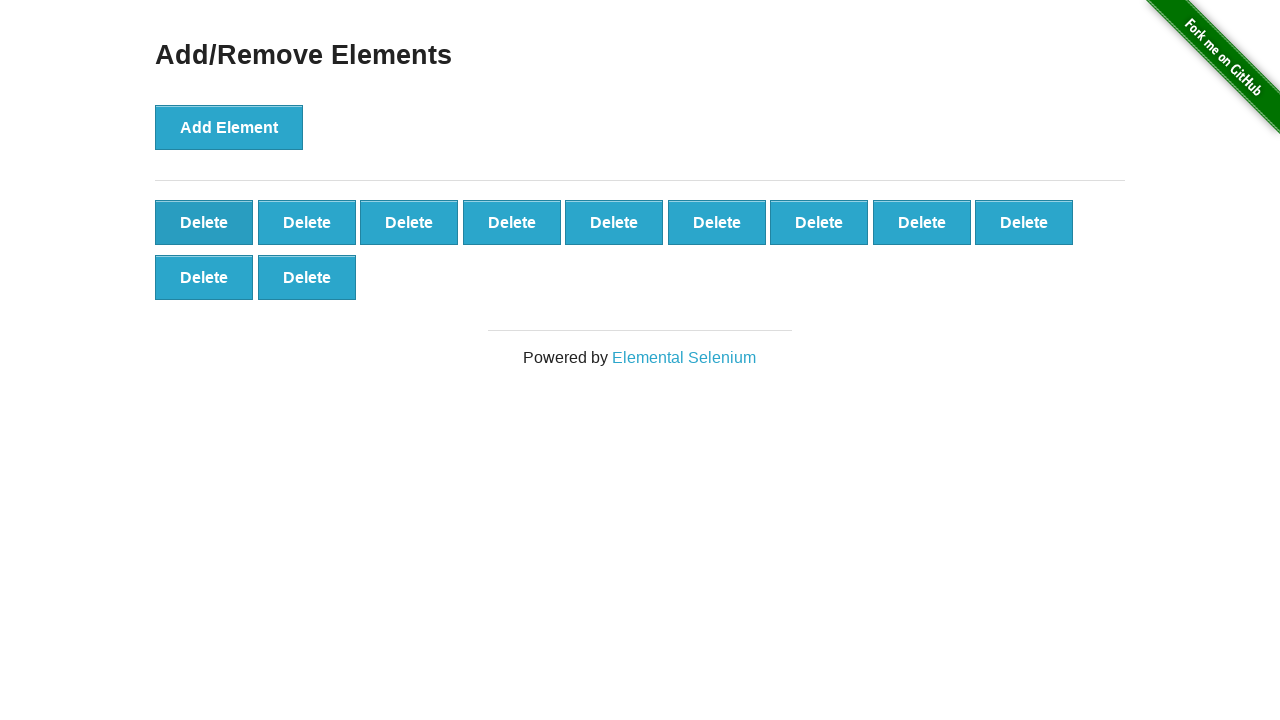

Clicked delete button (iteration 90/90) at (204, 222) on button:has-text('Delete') >> nth=0
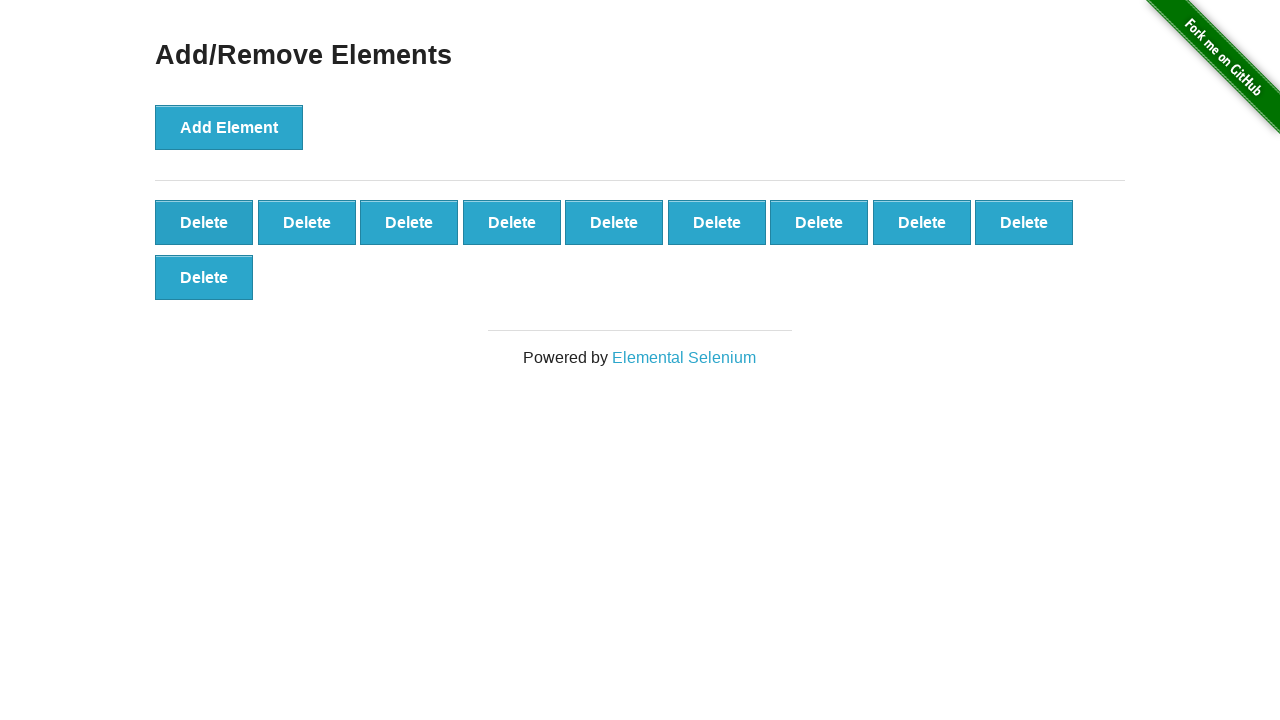

Located remaining delete buttons for verification
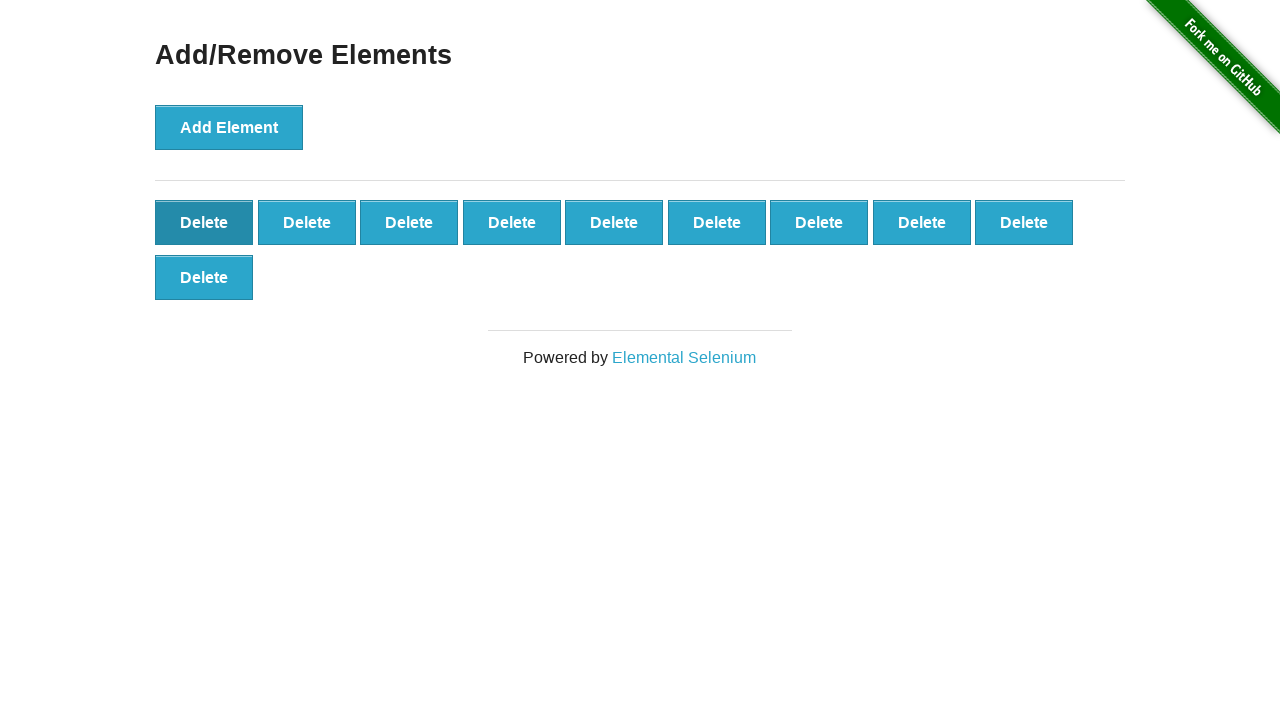

Verified that exactly 10 delete buttons remain (100 - 90 = 10)
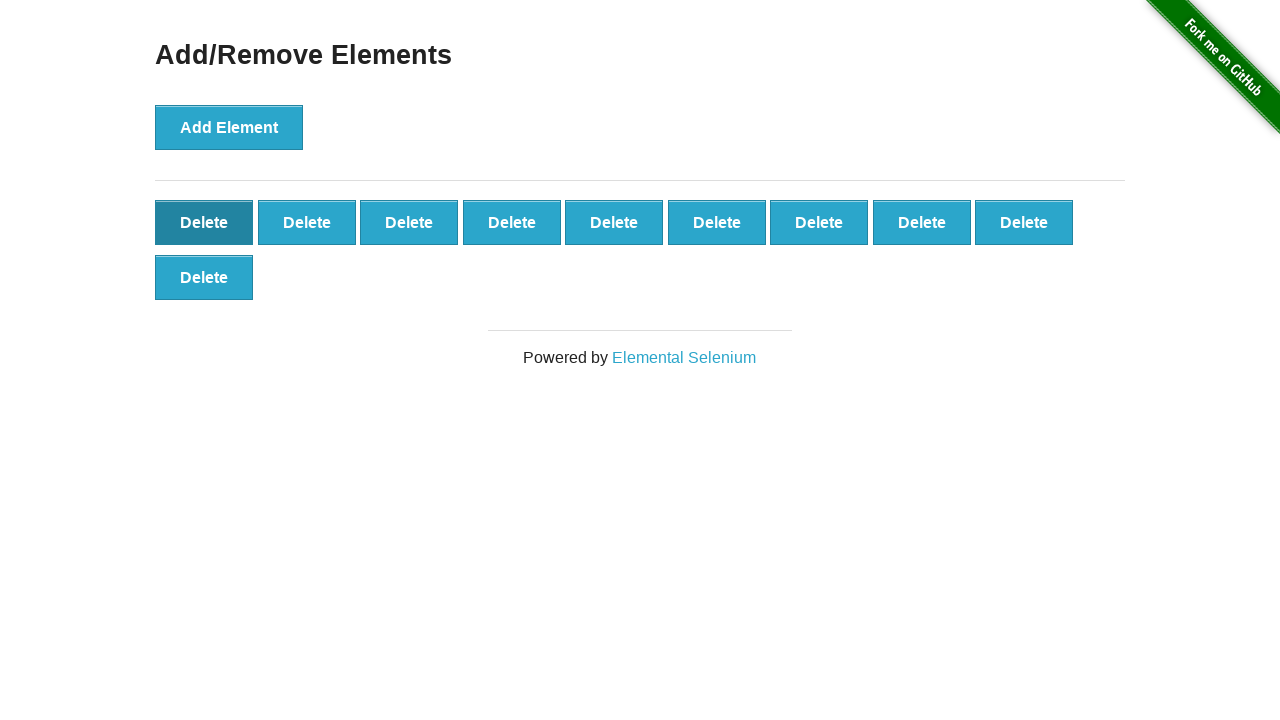

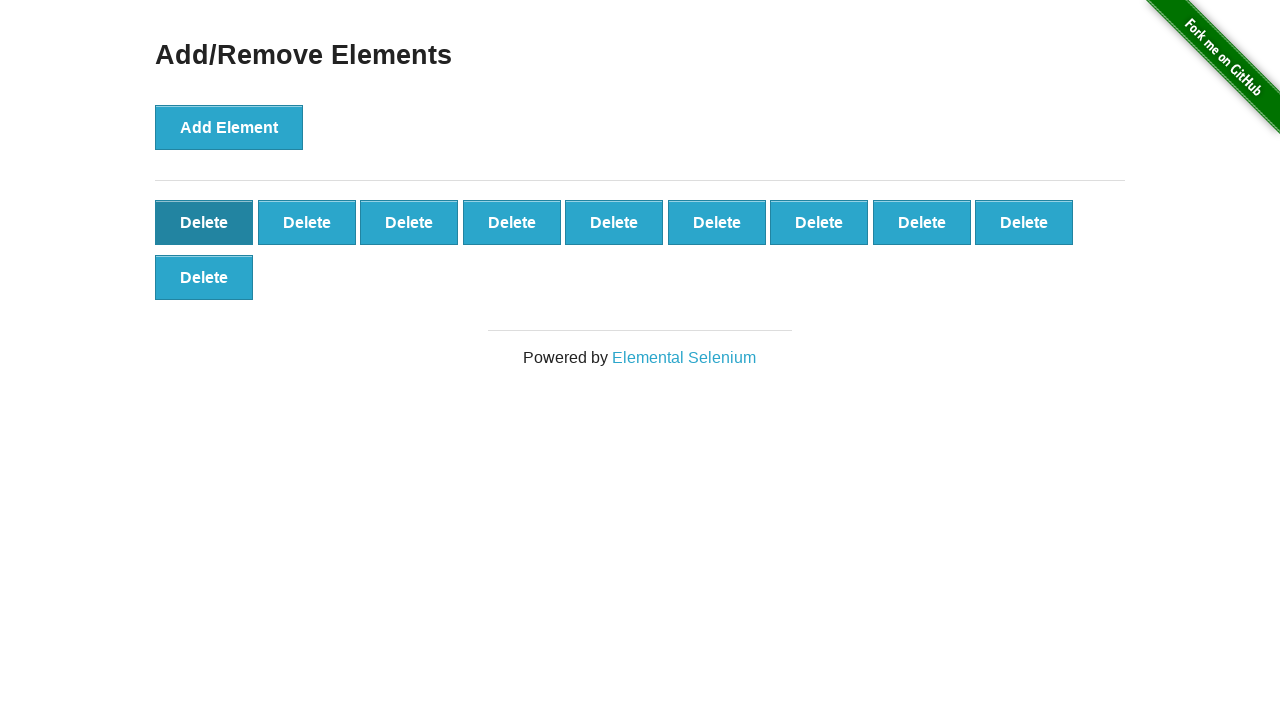